Tests drag and drop slider functionality by clicking on the slider demo, then using arrow key presses to move the slider to a target value of 95.

Starting URL: https://www.lambdatest.com/selenium-playground

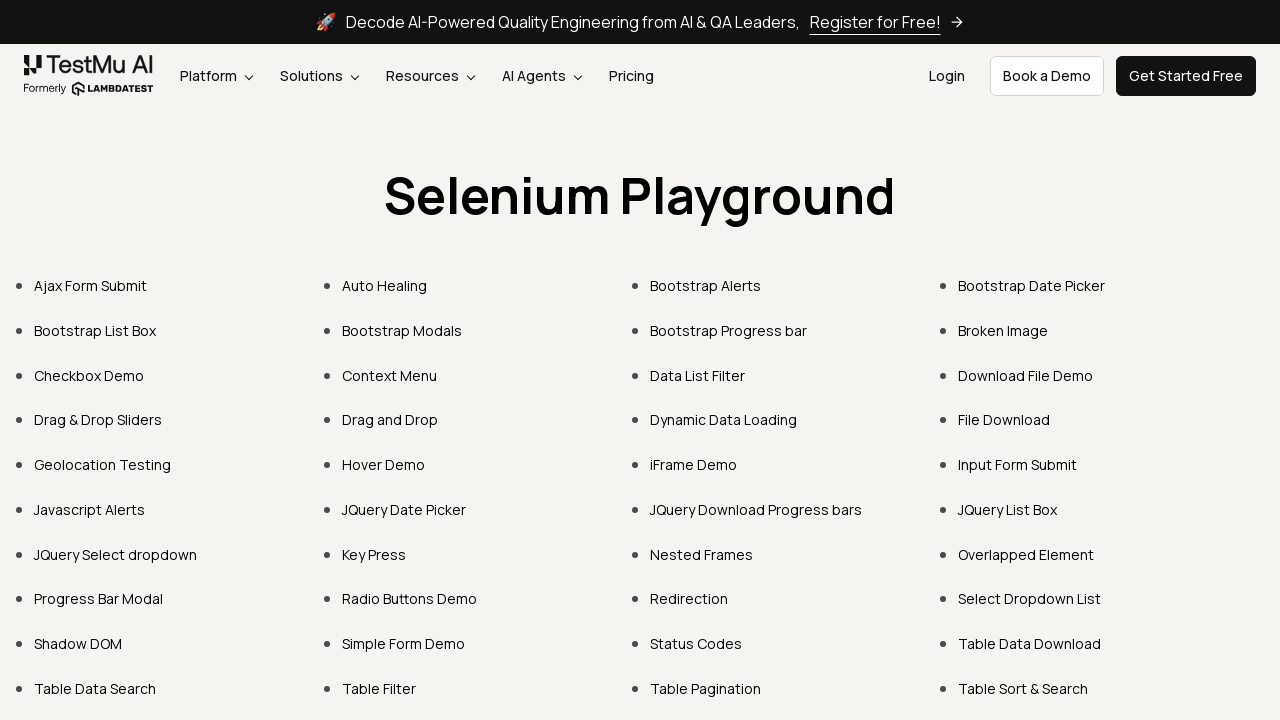

Clicked 'Drag & Drop Sliders' link at (98, 420) on text=Drag & Drop Sliders
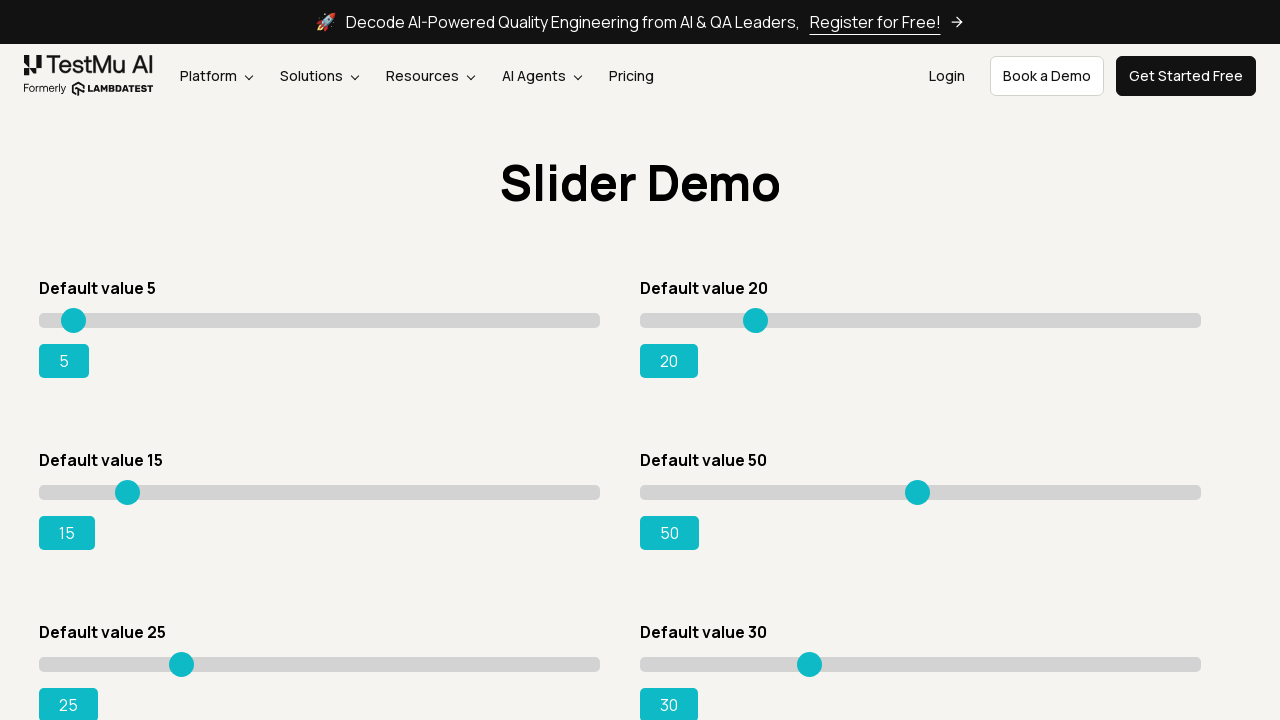

Located slider element #slider3
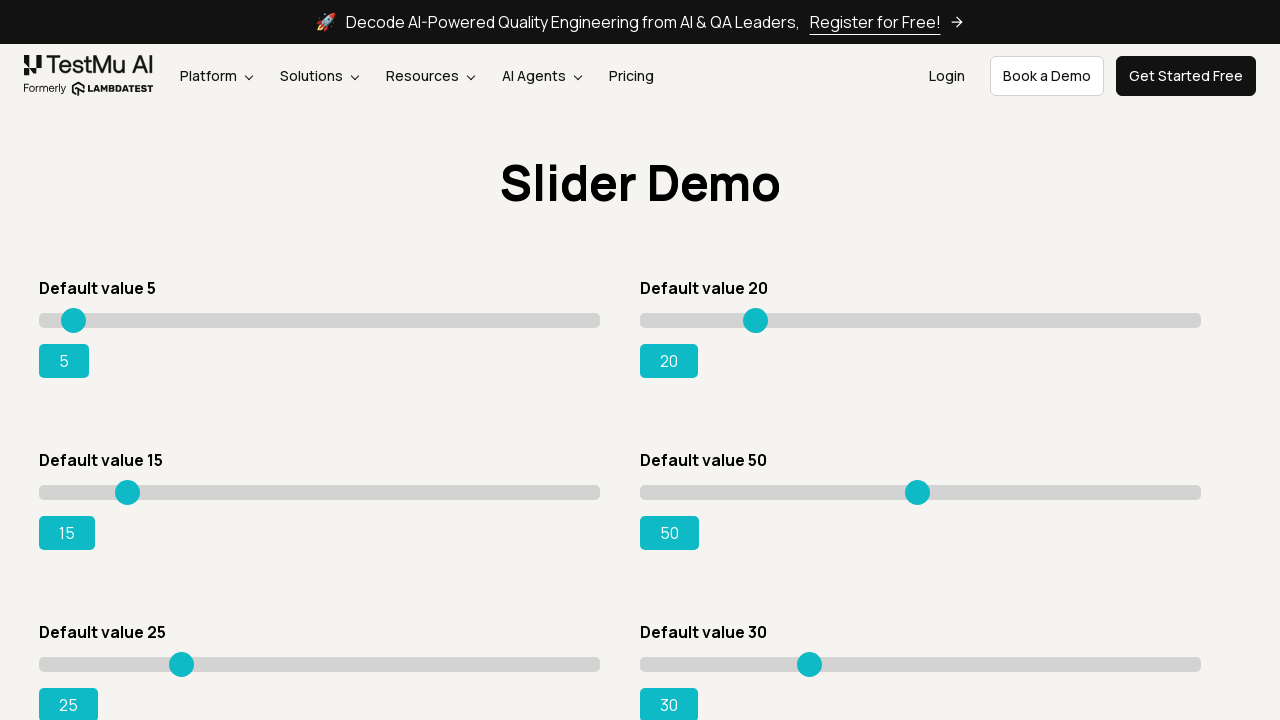

Retrieved initial slider value: 15
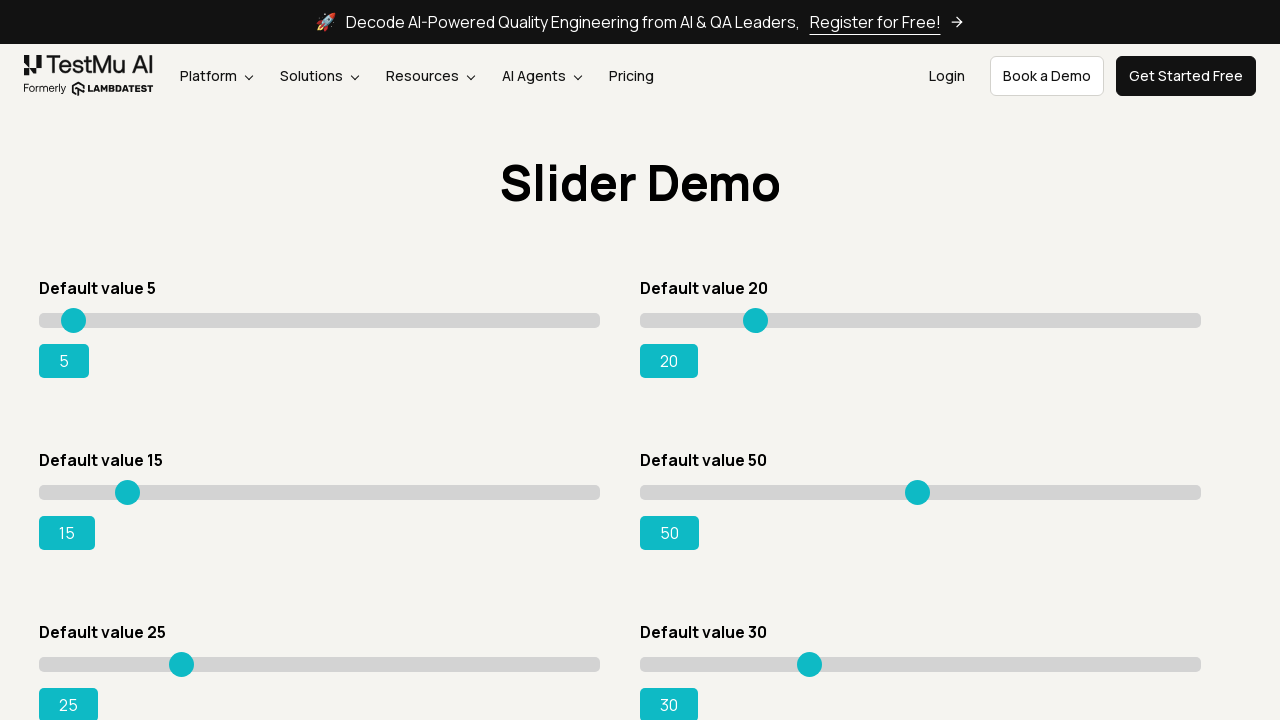

Pressed ArrowRight to increment slider on #slider3 input[type='range']
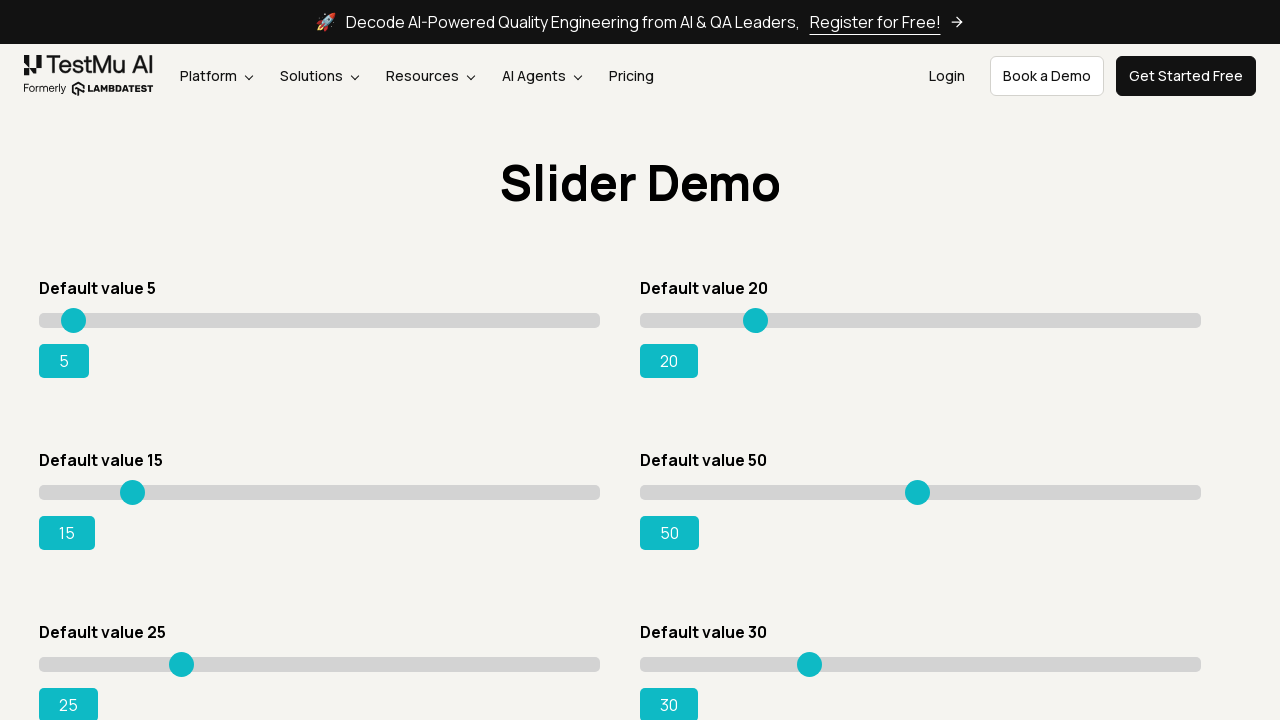

Retrieved updated slider value: 15
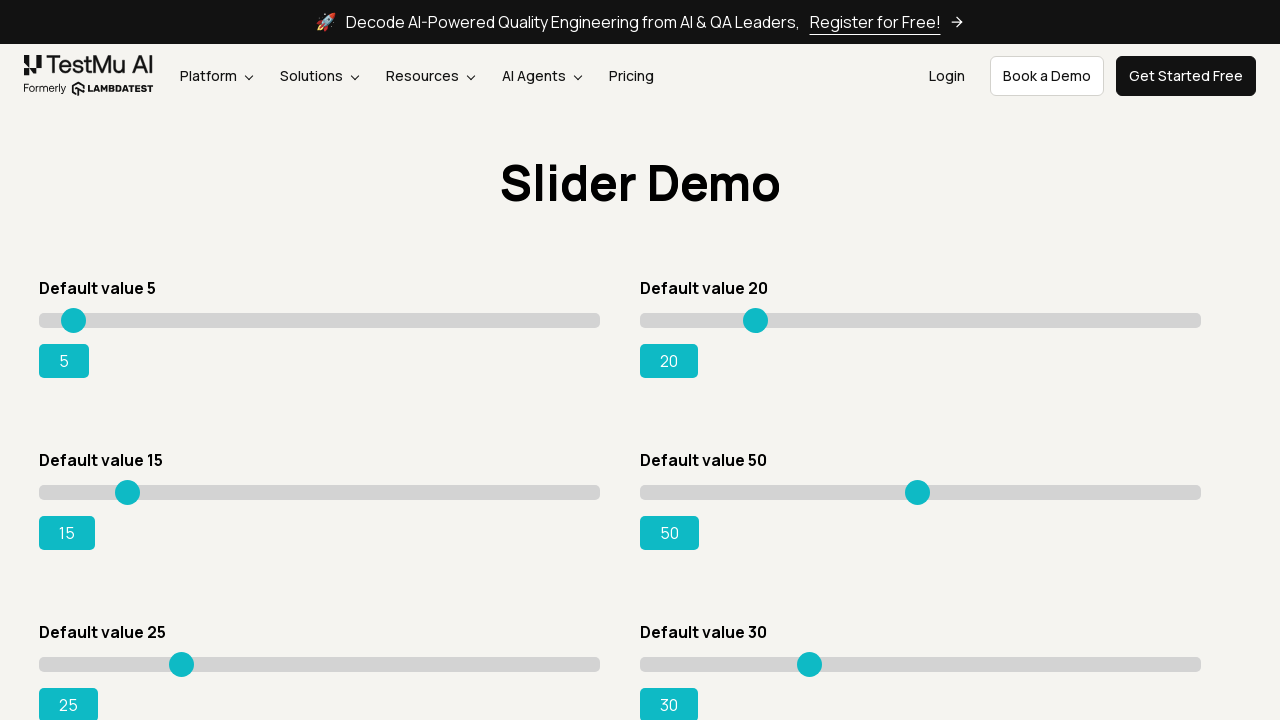

Pressed ArrowRight to increment slider on #slider3 input[type='range']
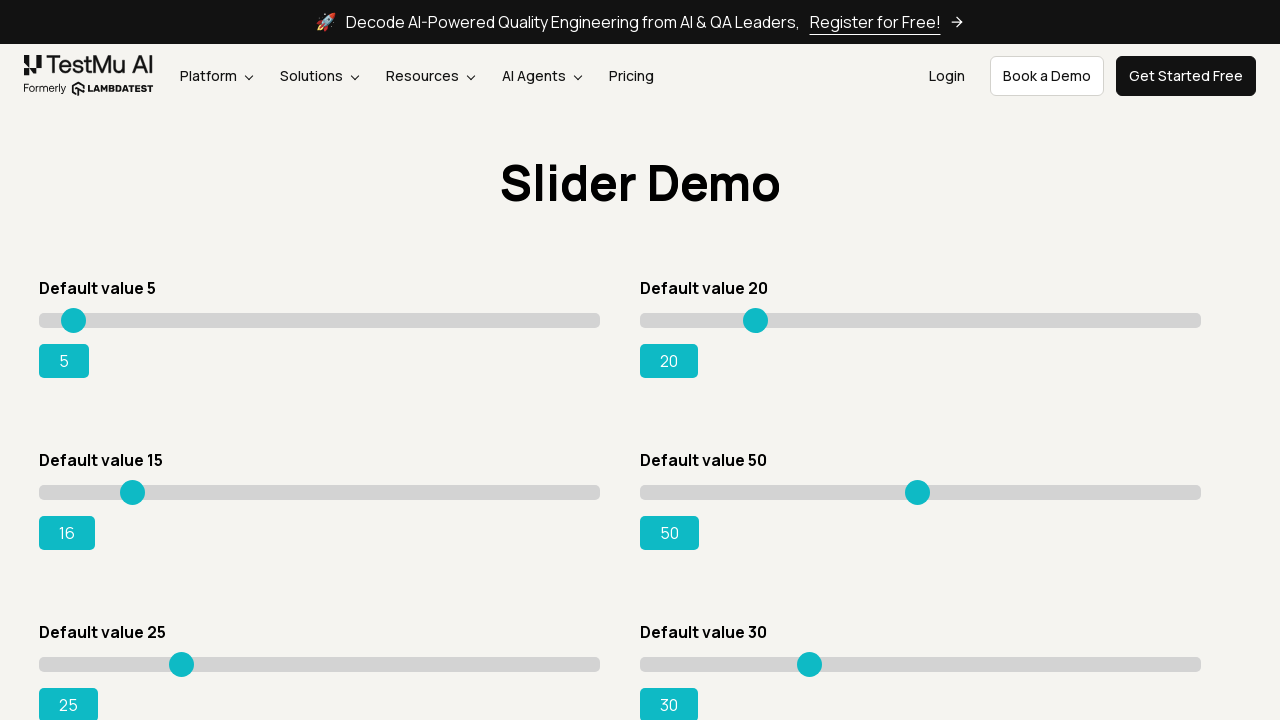

Retrieved updated slider value: 16
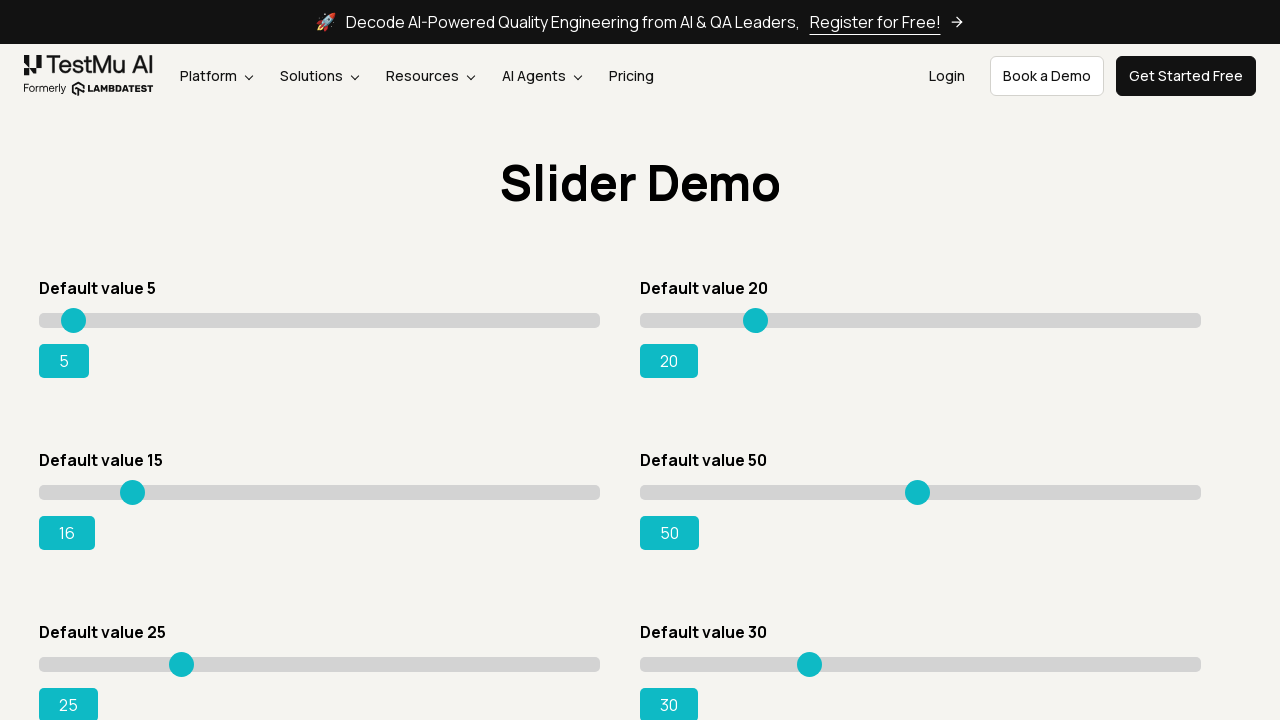

Pressed ArrowRight to increment slider on #slider3 input[type='range']
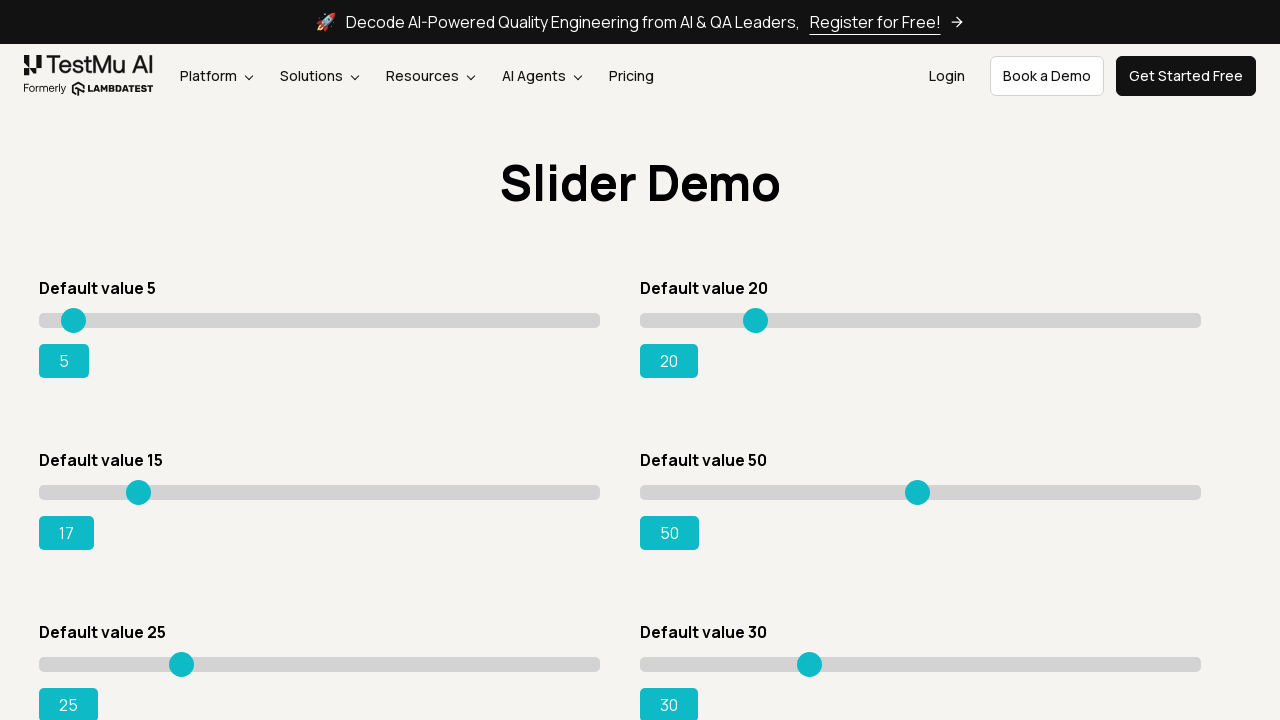

Retrieved updated slider value: 17
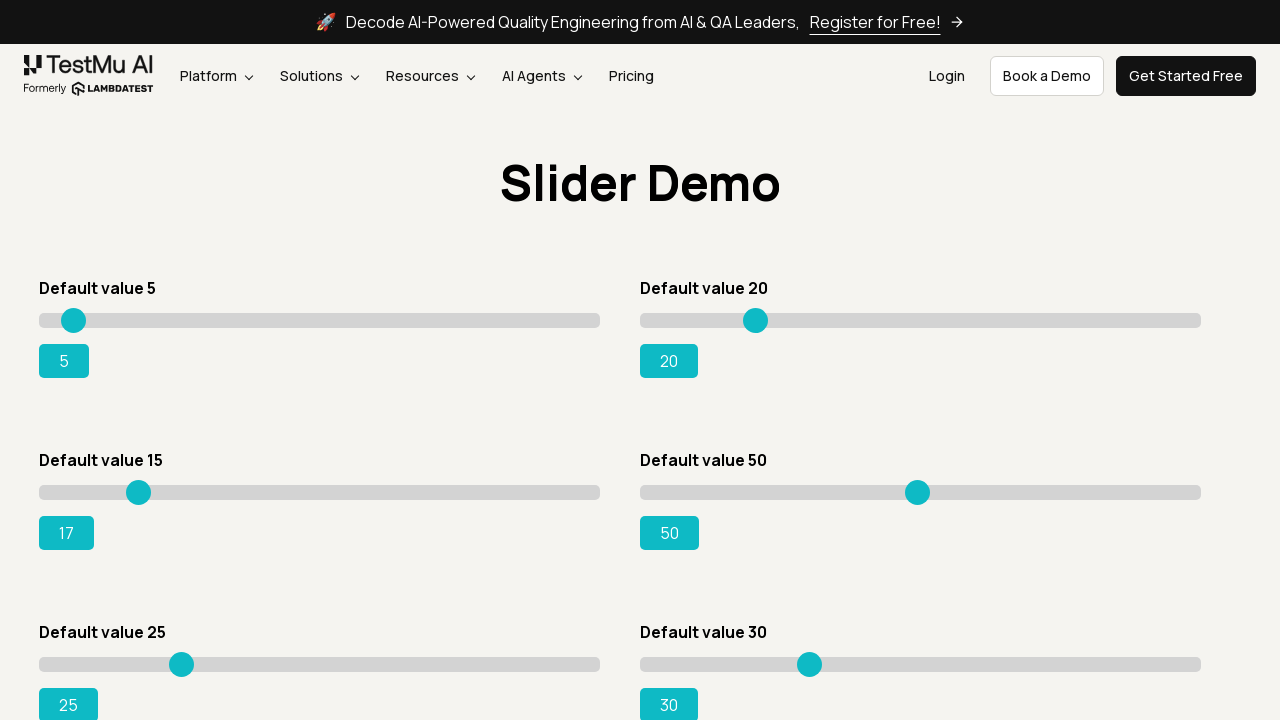

Pressed ArrowRight to increment slider on #slider3 input[type='range']
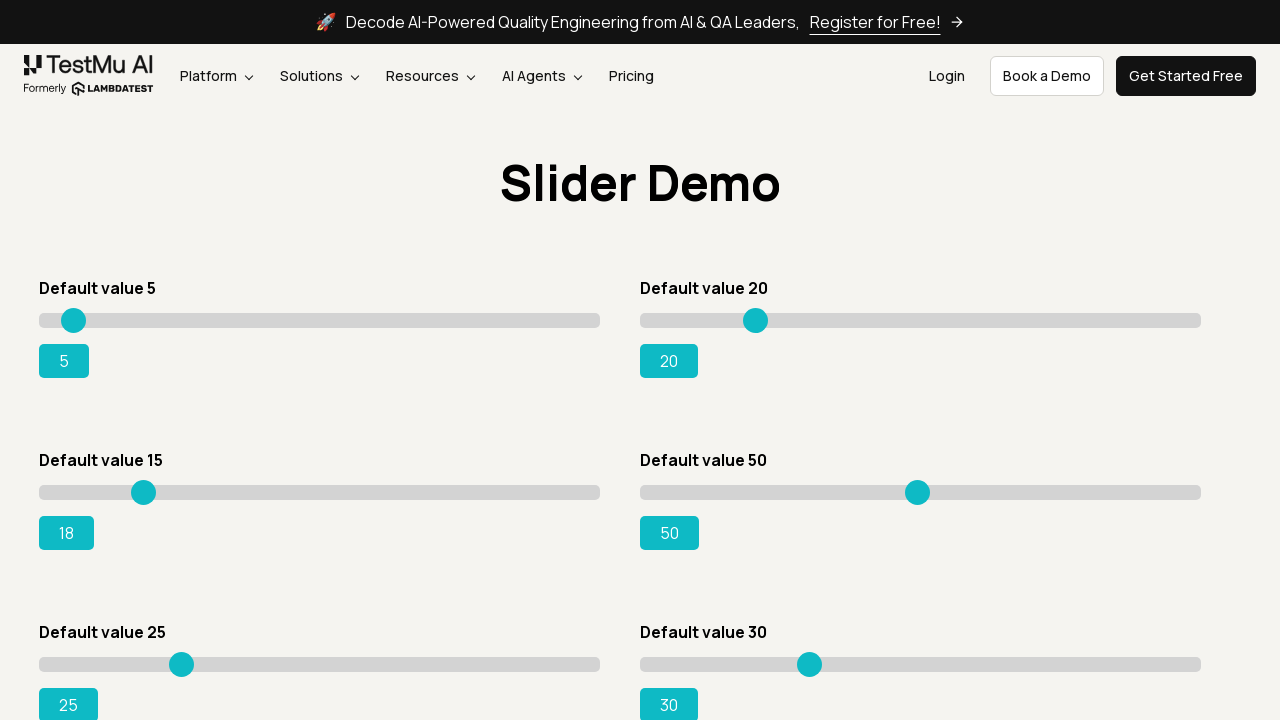

Retrieved updated slider value: 18
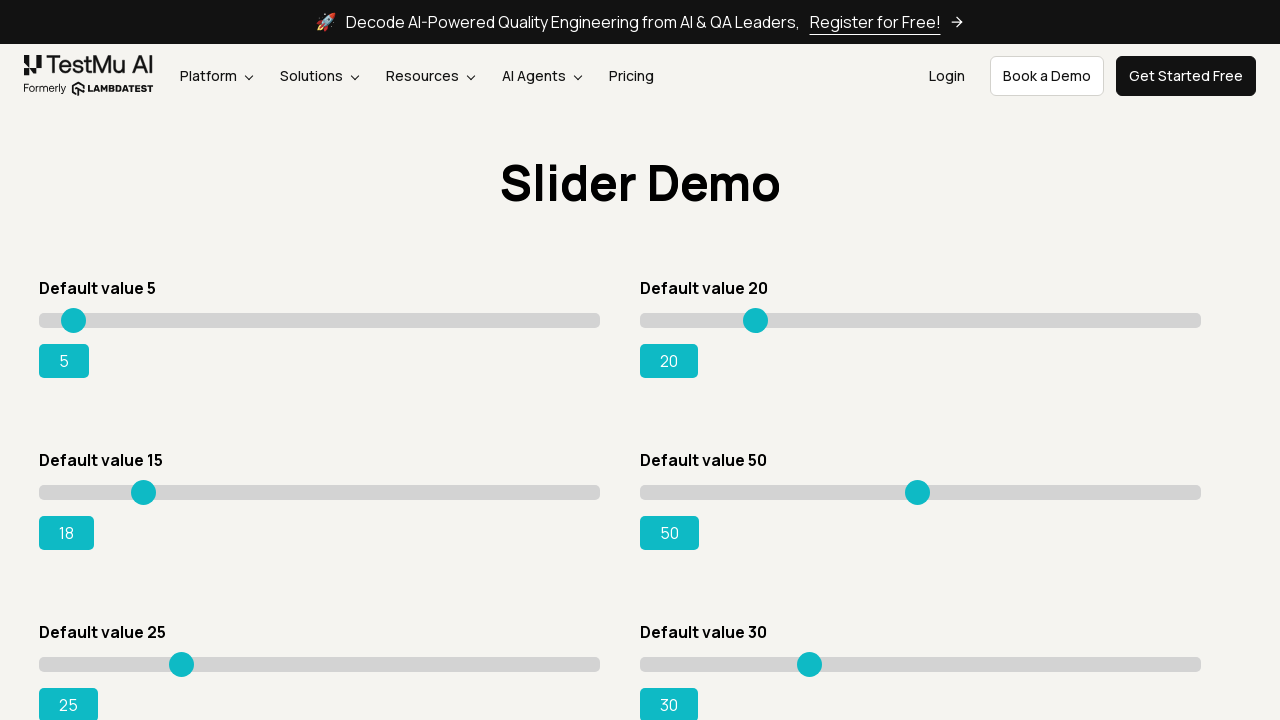

Pressed ArrowRight to increment slider on #slider3 input[type='range']
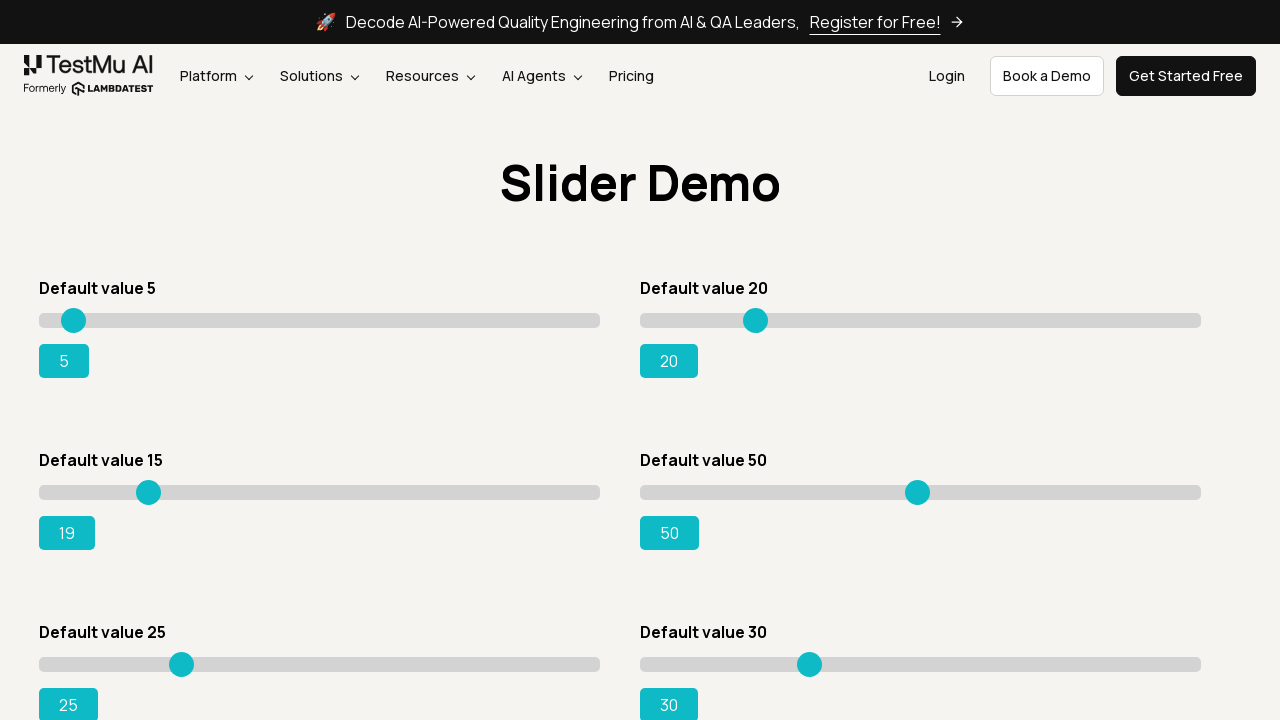

Retrieved updated slider value: 19
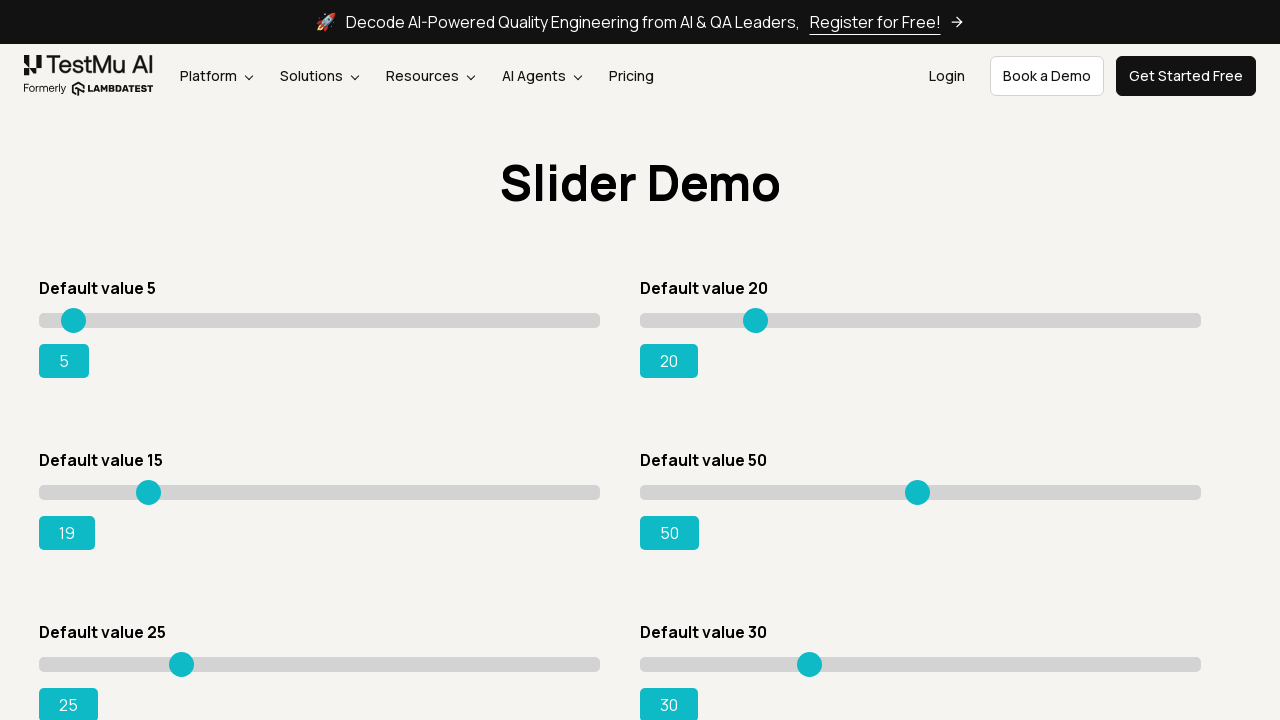

Pressed ArrowRight to increment slider on #slider3 input[type='range']
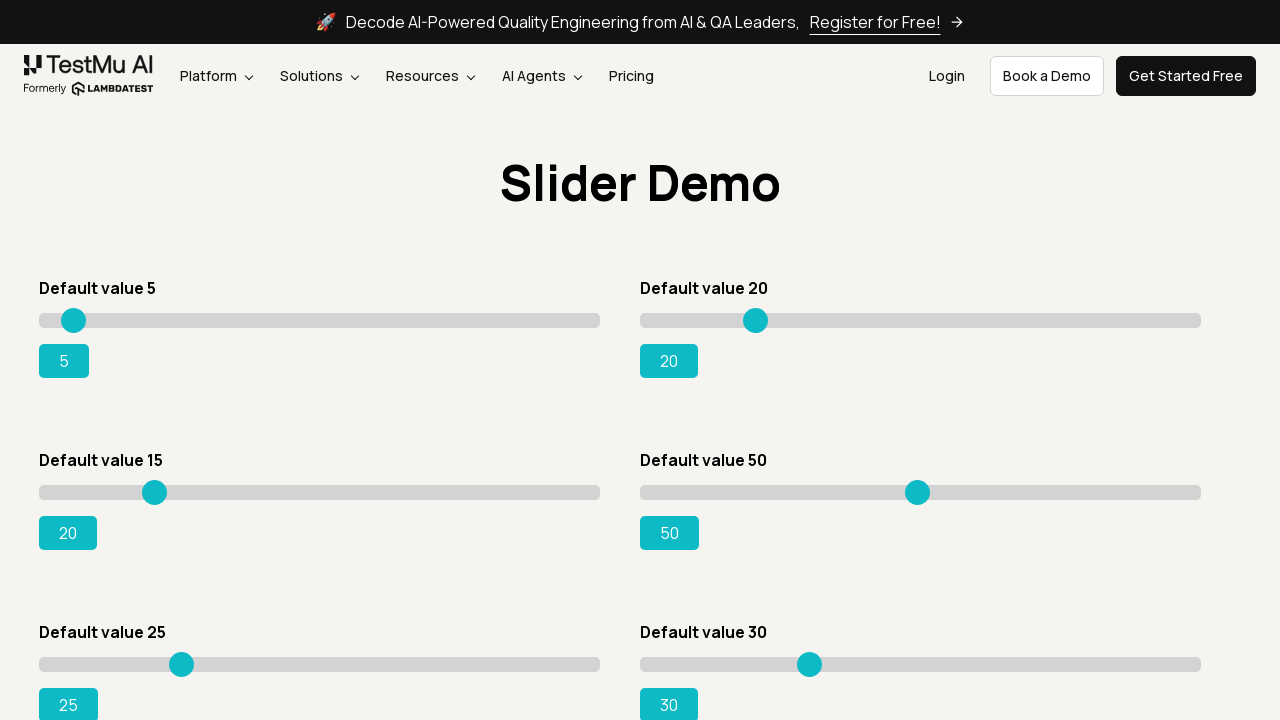

Retrieved updated slider value: 20
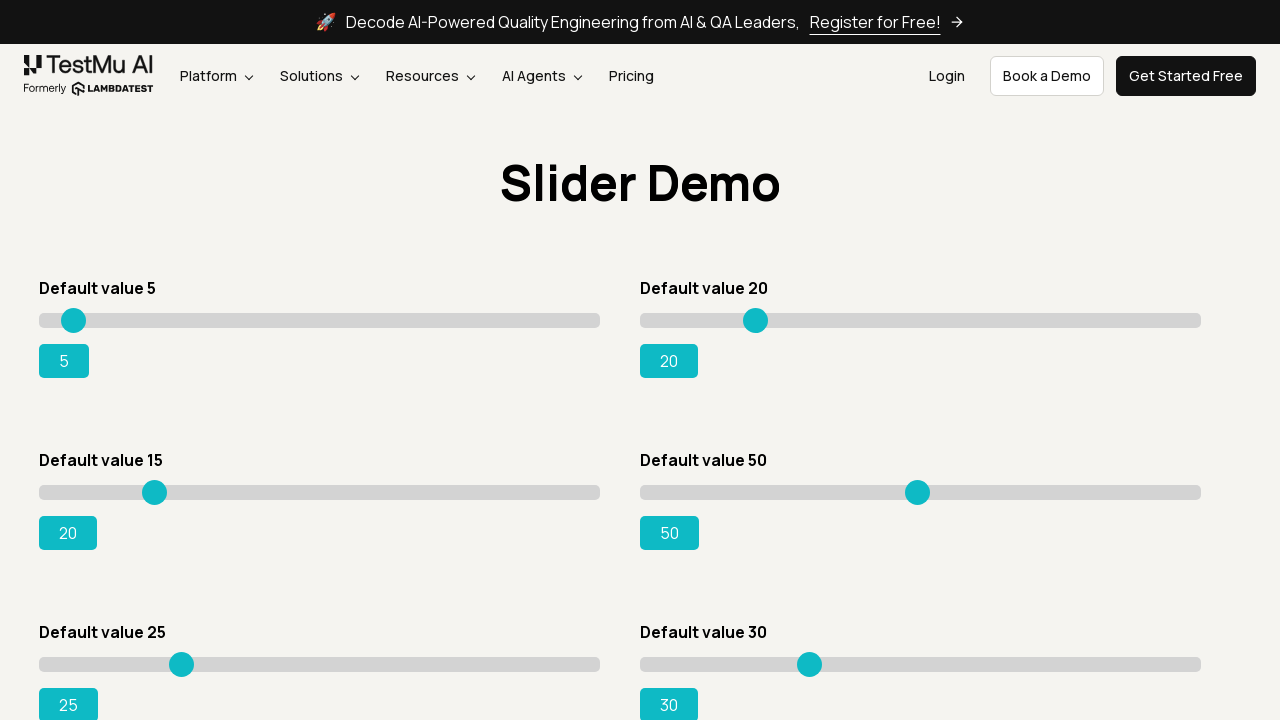

Pressed ArrowRight to increment slider on #slider3 input[type='range']
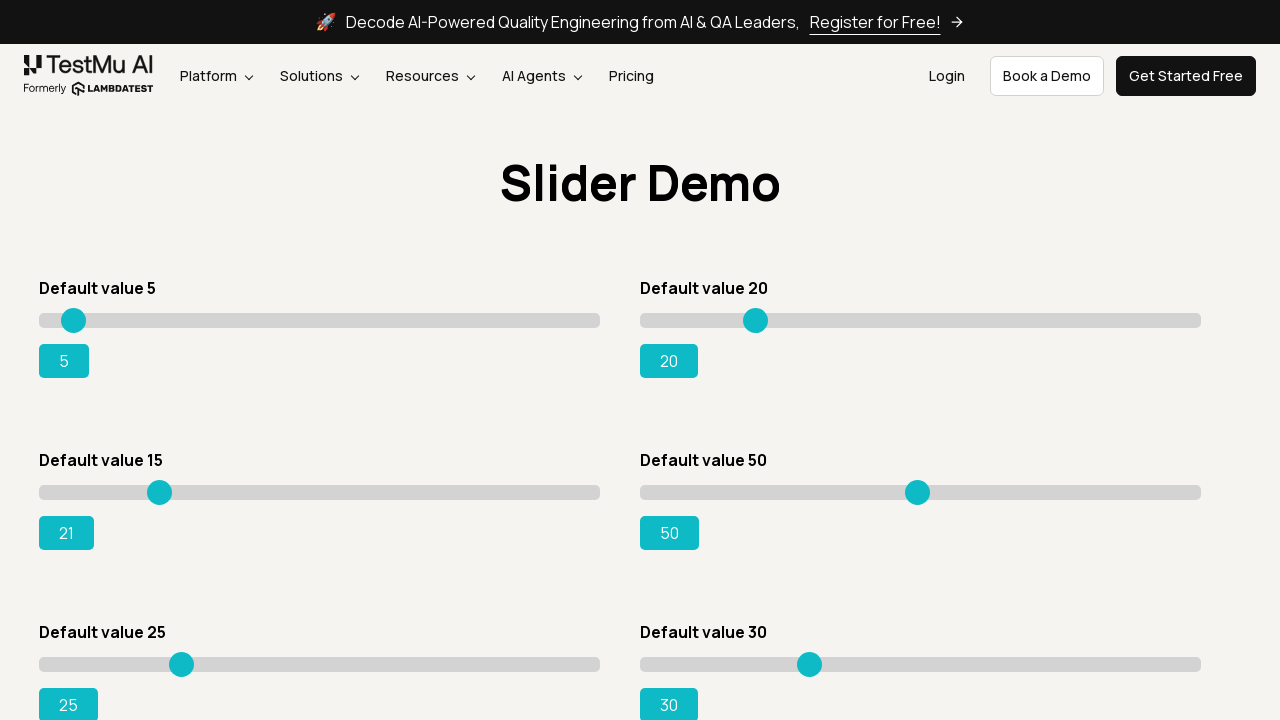

Retrieved updated slider value: 21
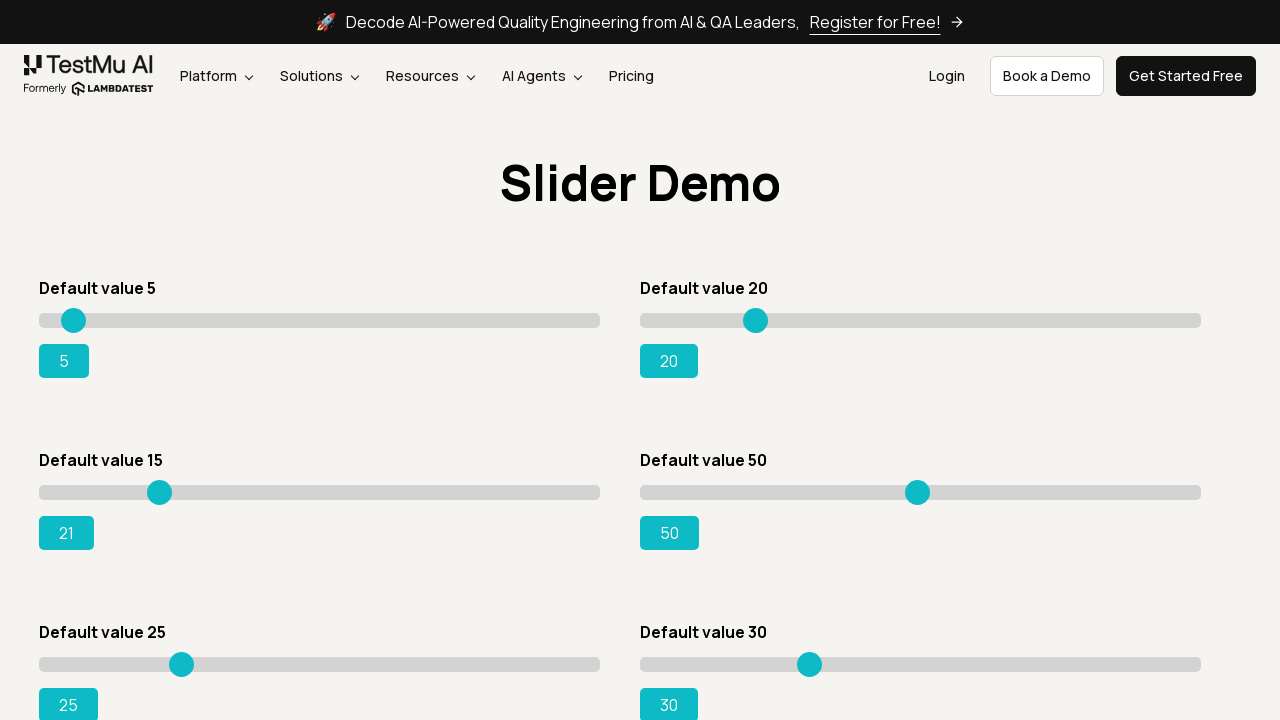

Pressed ArrowRight to increment slider on #slider3 input[type='range']
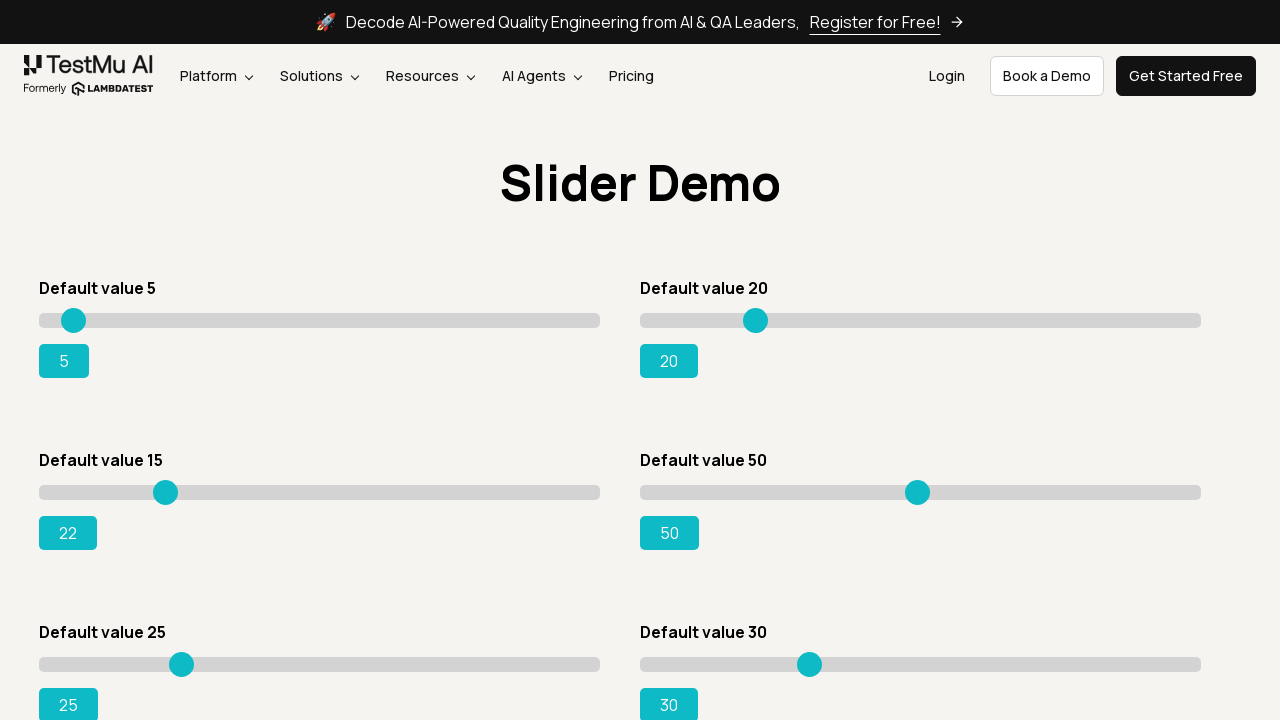

Retrieved updated slider value: 22
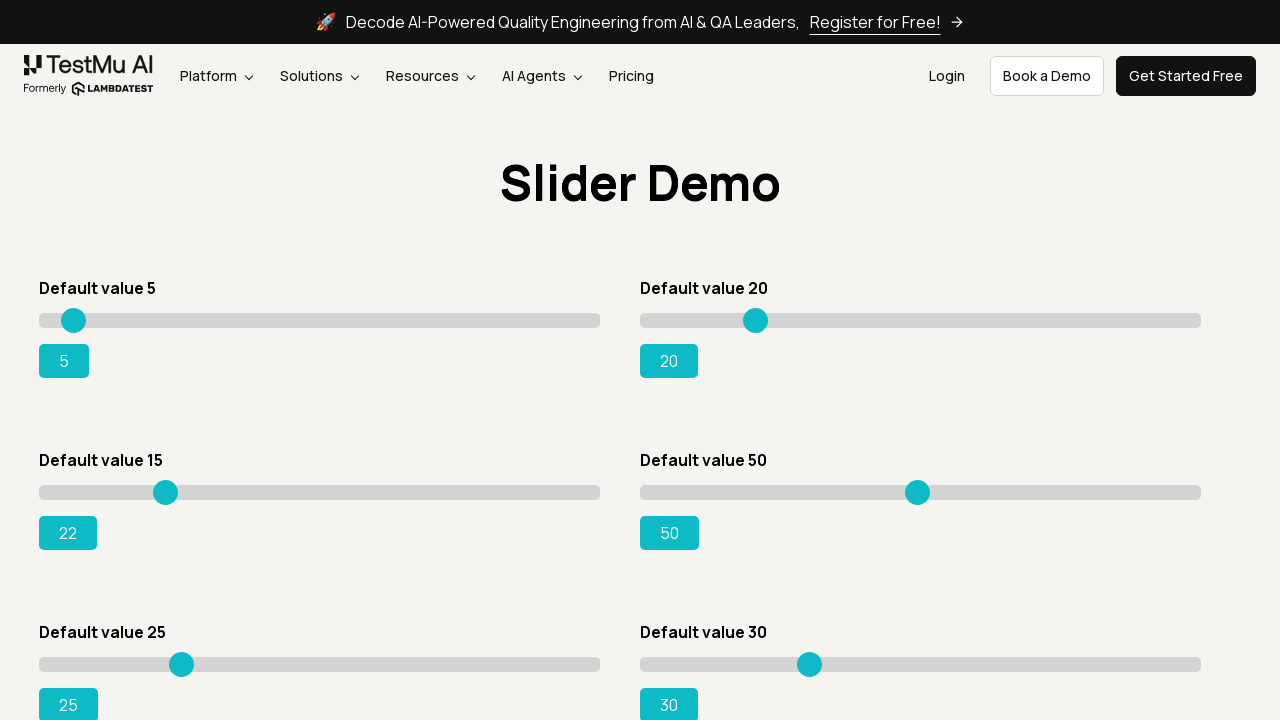

Pressed ArrowRight to increment slider on #slider3 input[type='range']
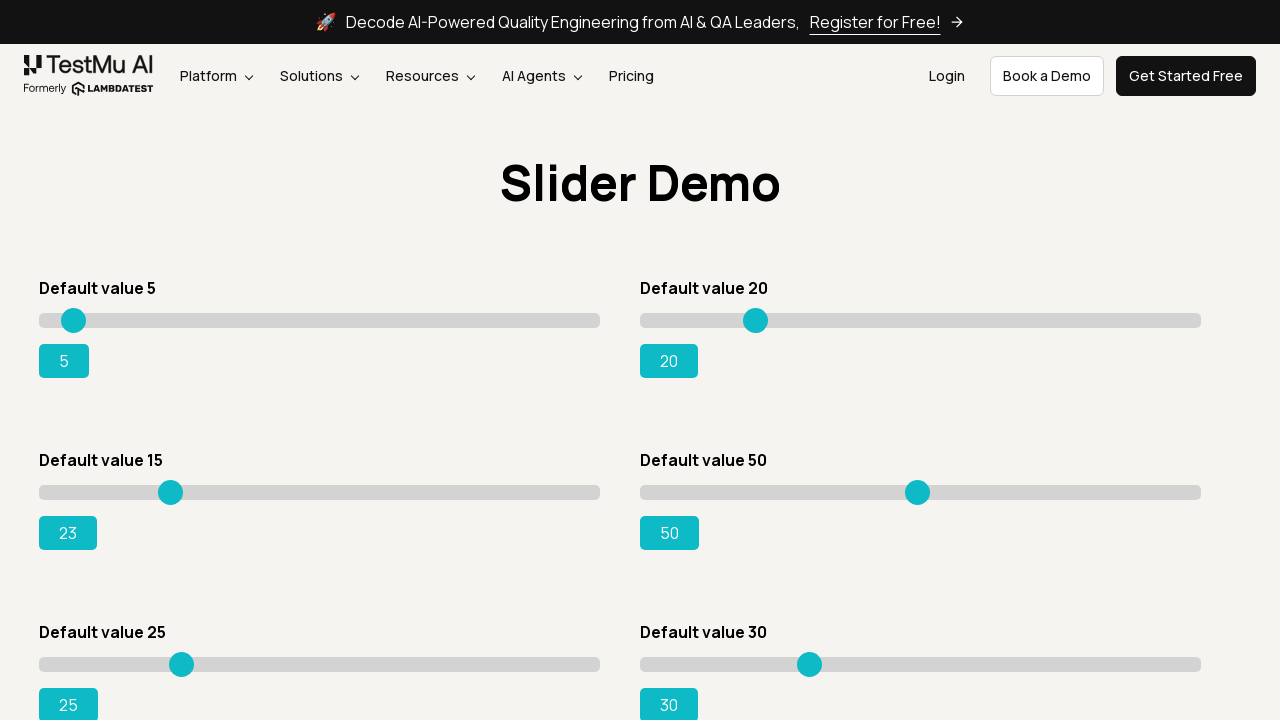

Retrieved updated slider value: 23
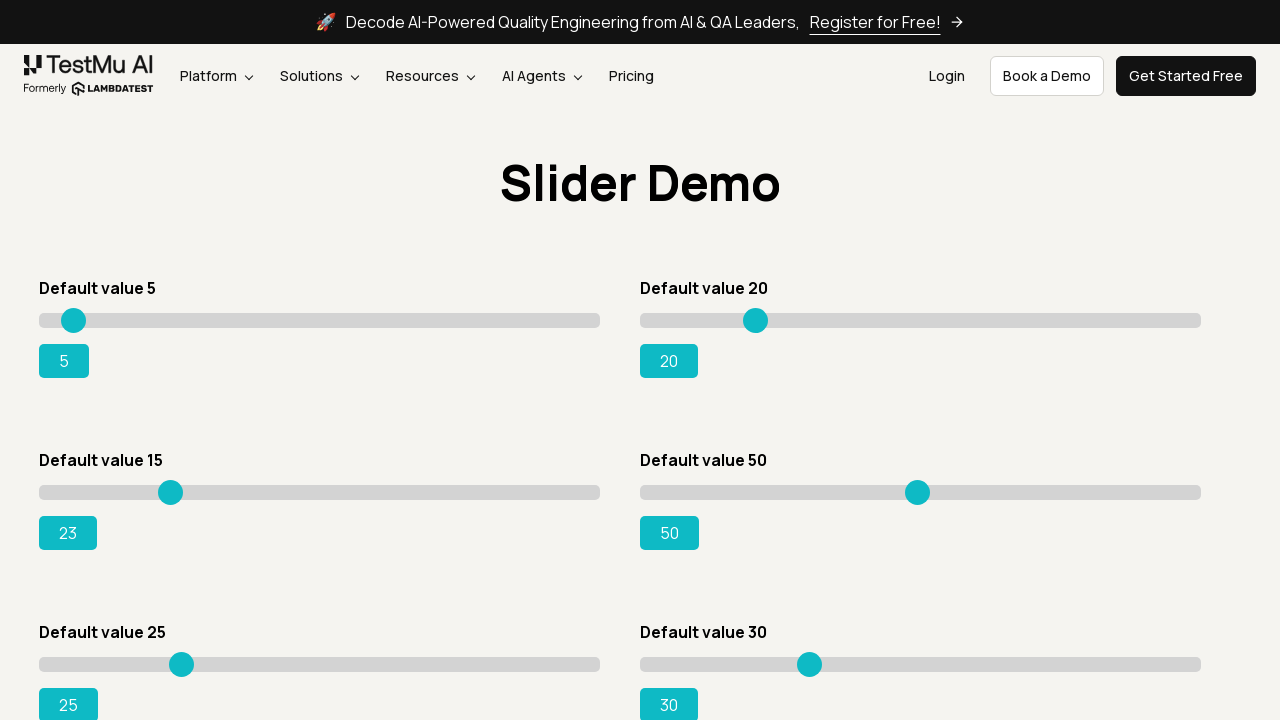

Pressed ArrowRight to increment slider on #slider3 input[type='range']
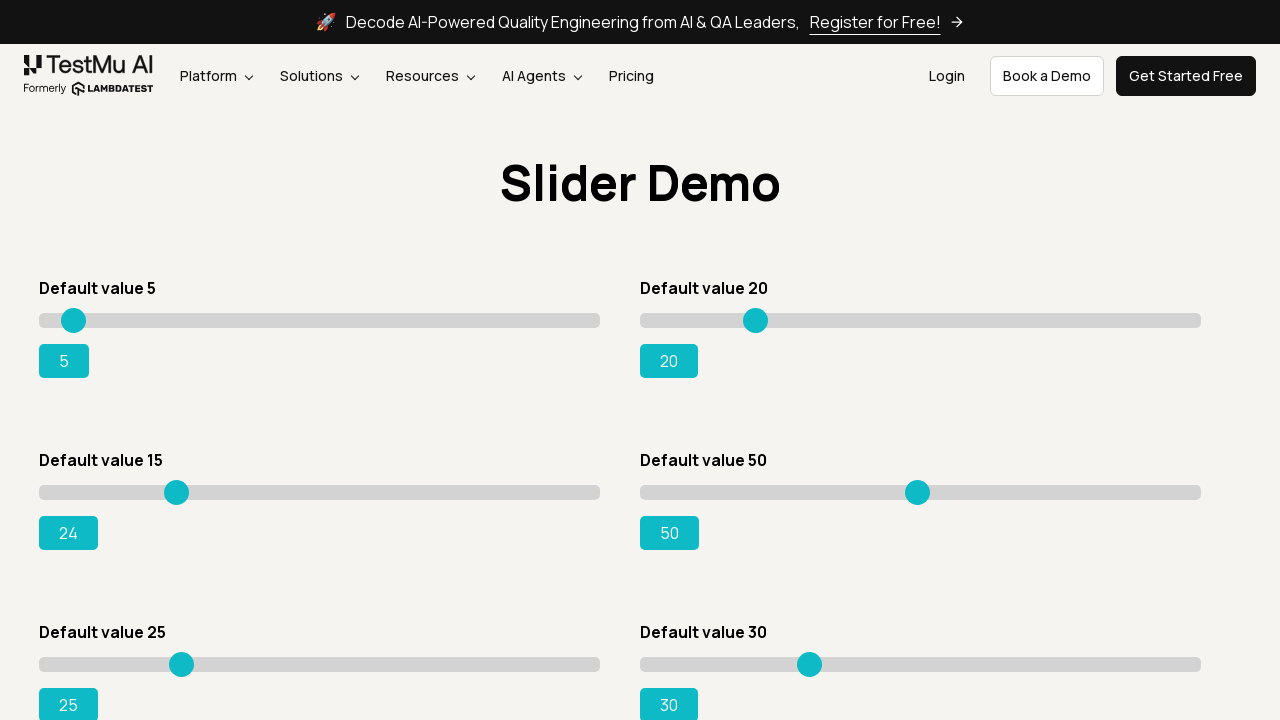

Retrieved updated slider value: 24
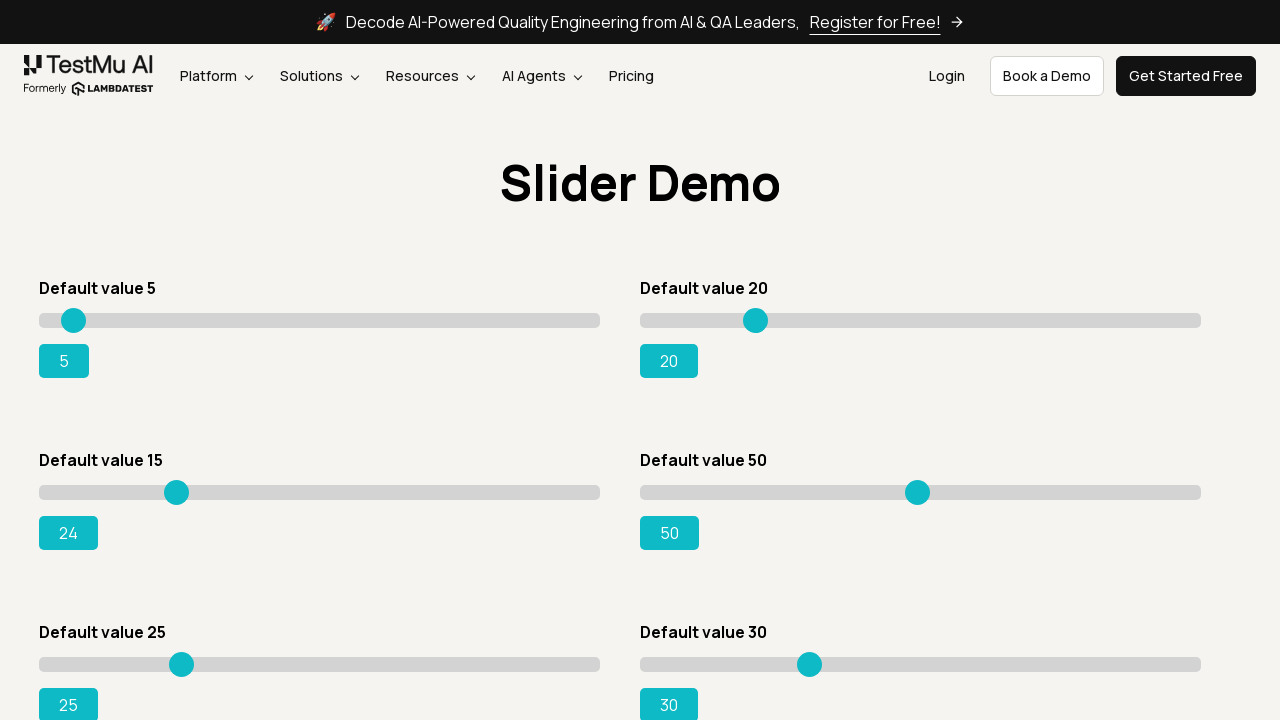

Pressed ArrowRight to increment slider on #slider3 input[type='range']
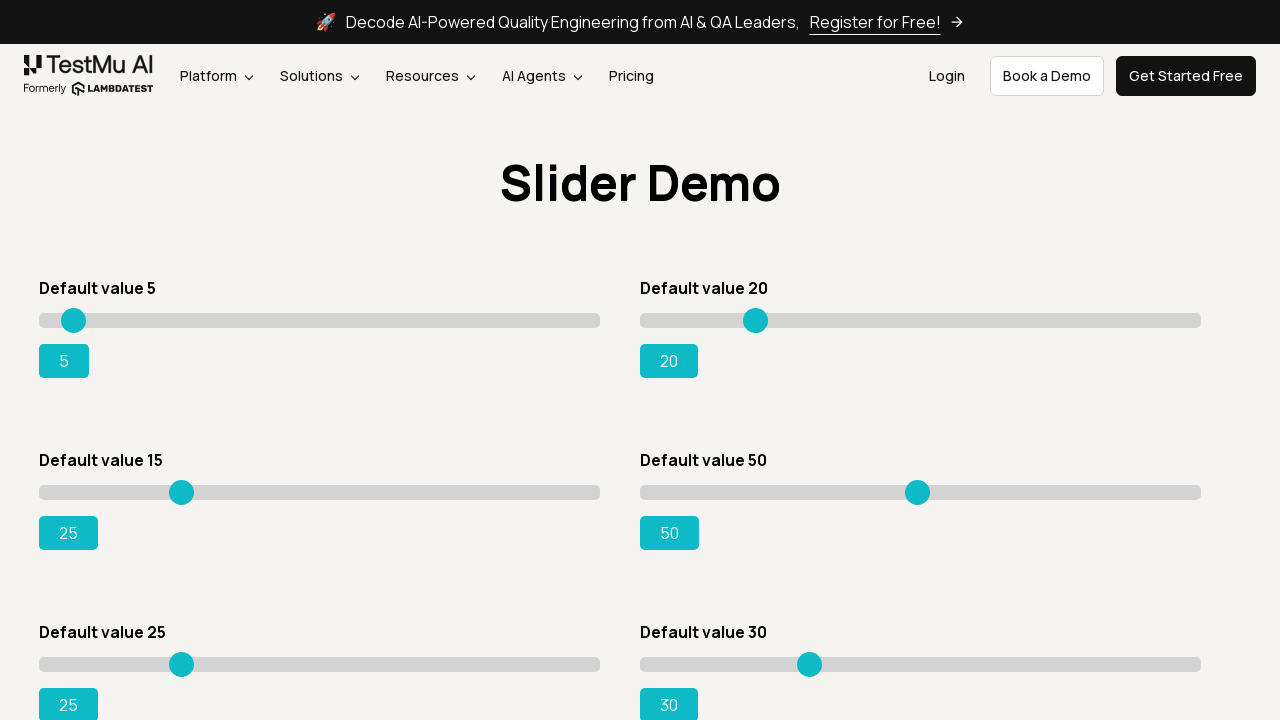

Retrieved updated slider value: 25
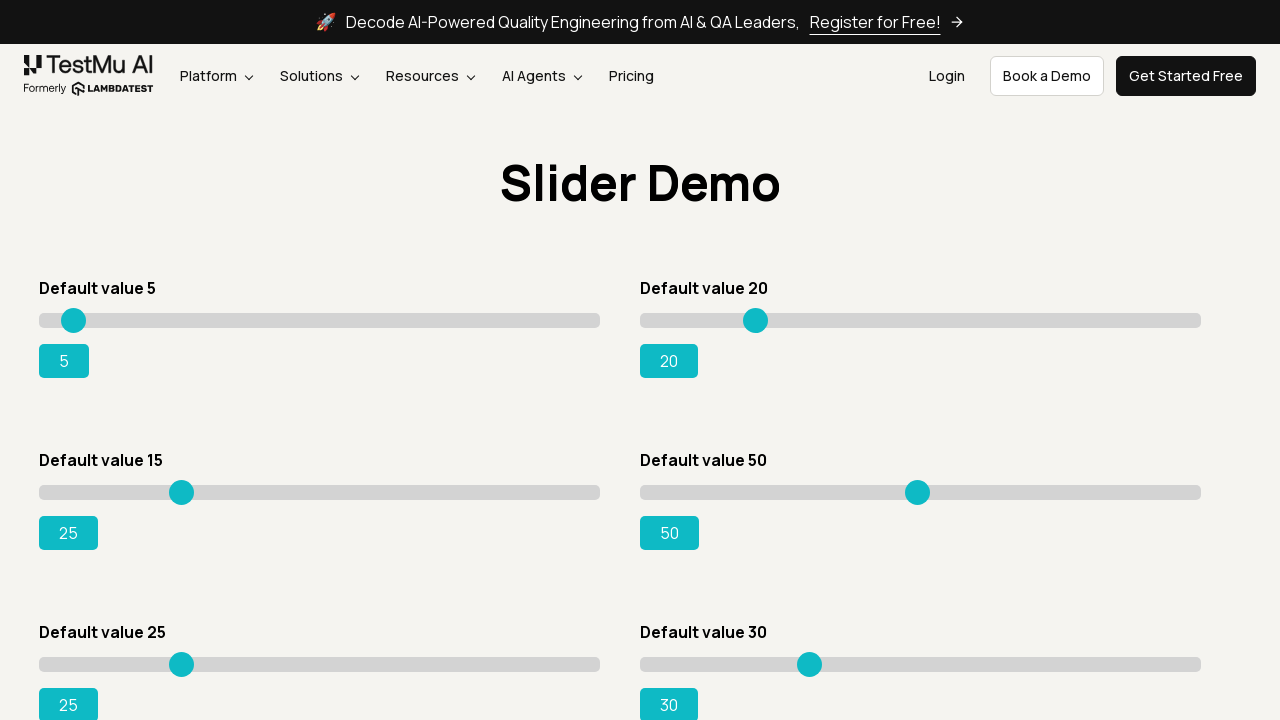

Pressed ArrowRight to increment slider on #slider3 input[type='range']
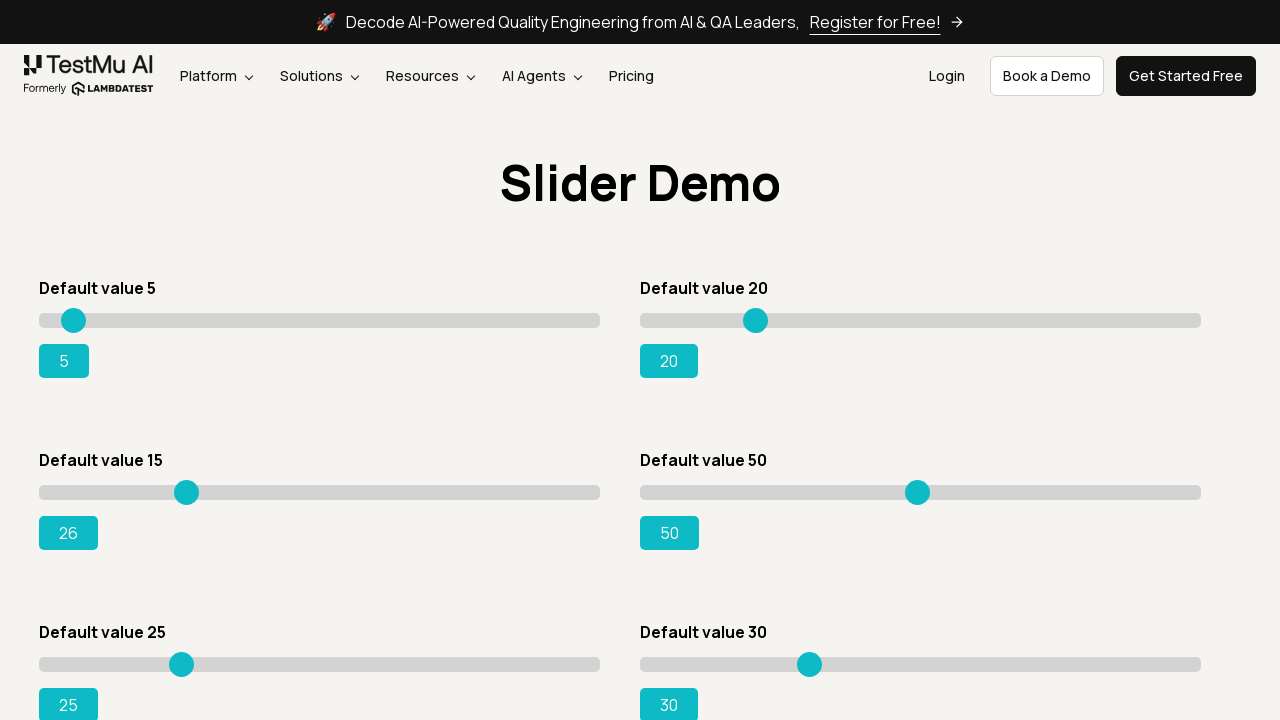

Retrieved updated slider value: 26
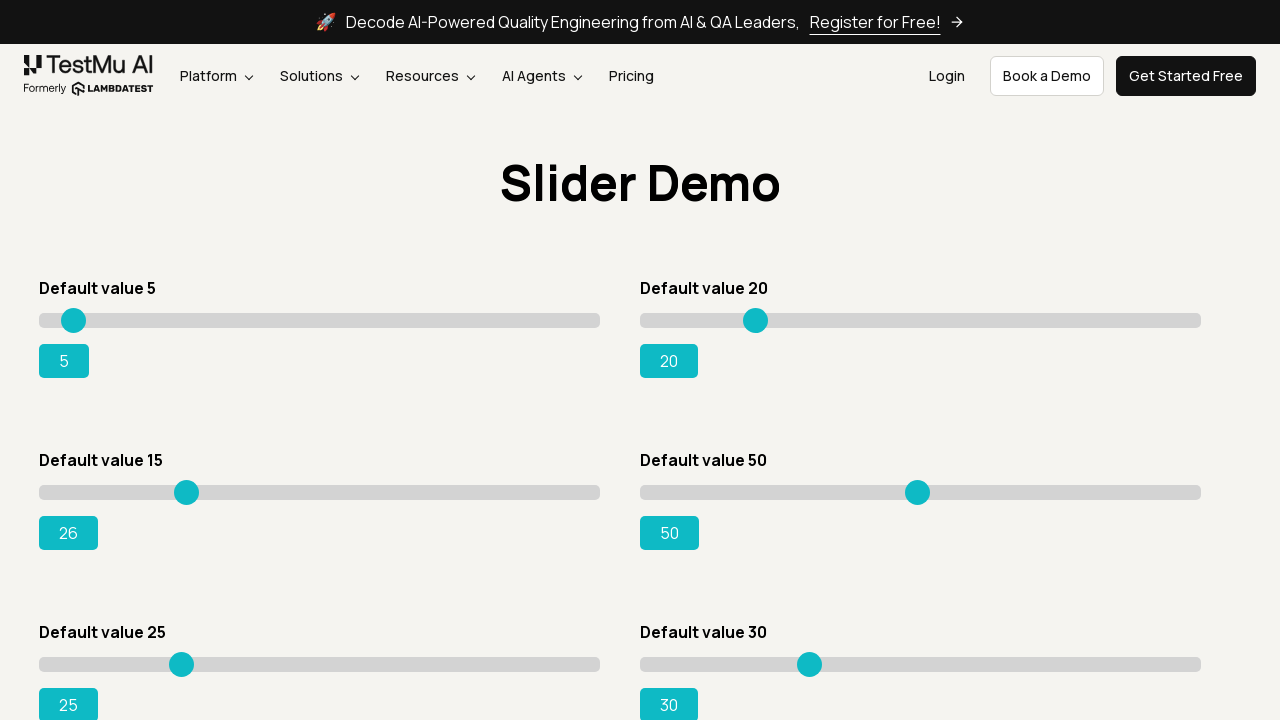

Pressed ArrowRight to increment slider on #slider3 input[type='range']
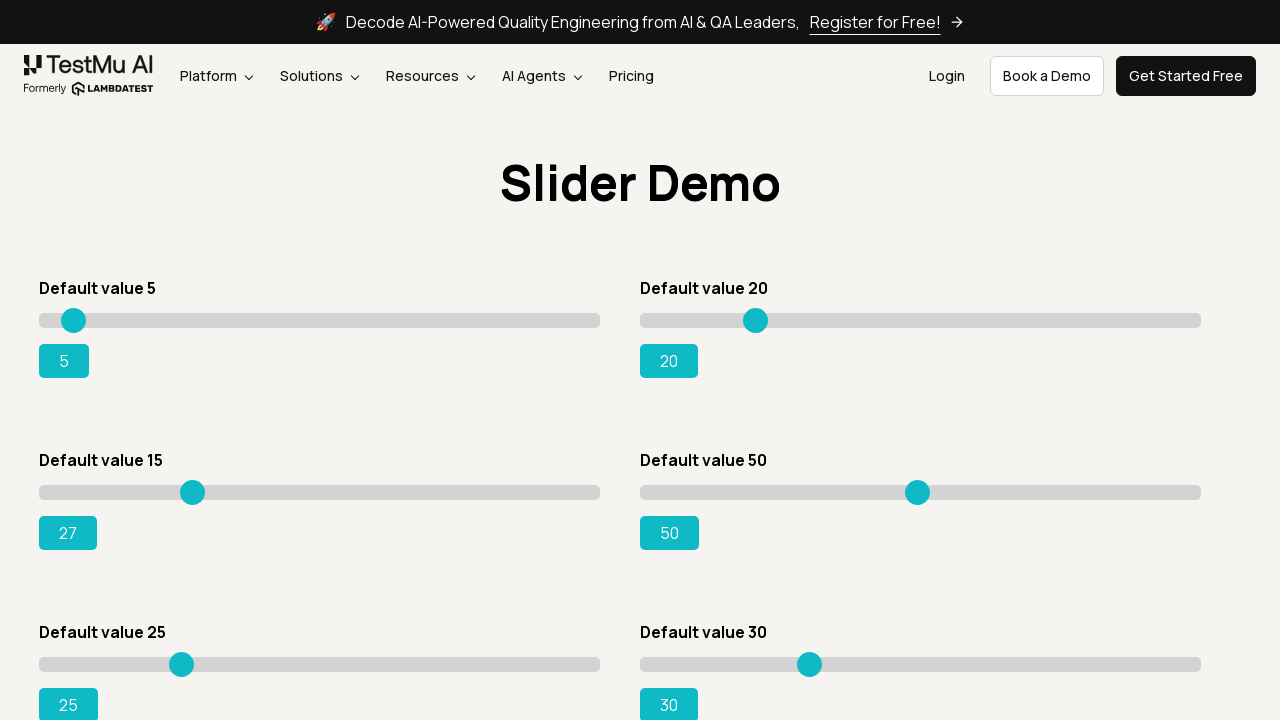

Retrieved updated slider value: 27
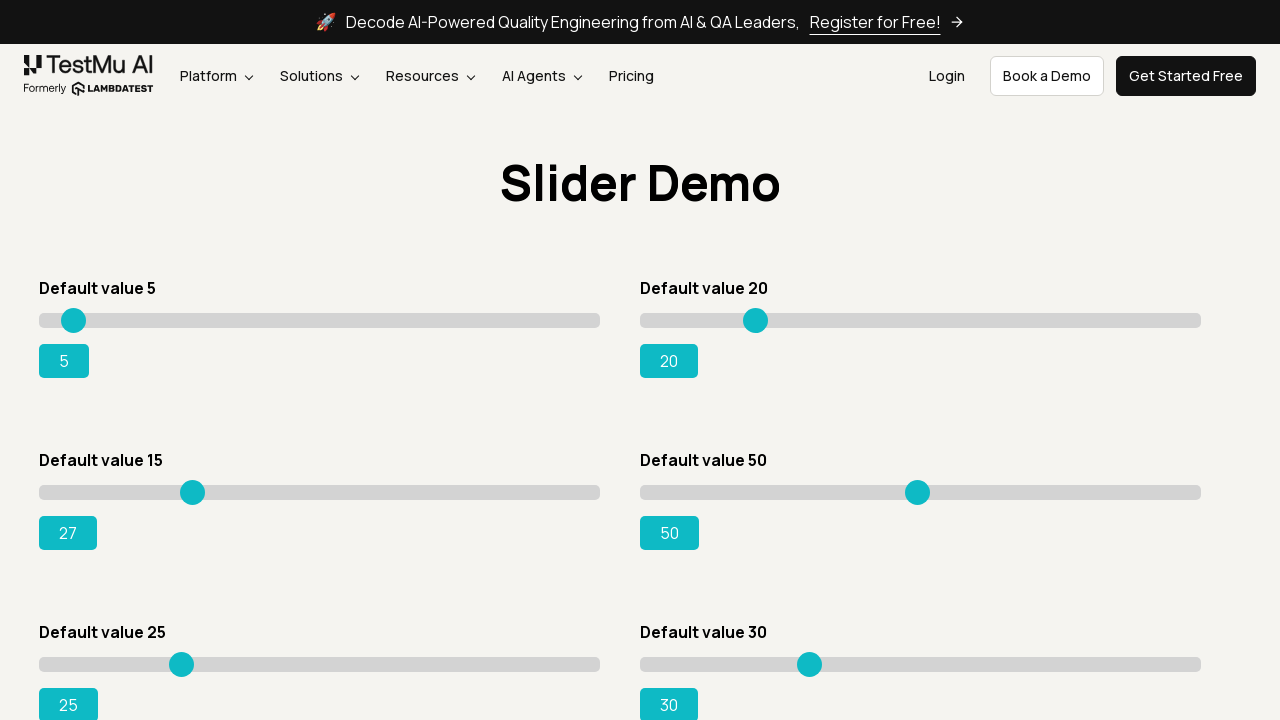

Pressed ArrowRight to increment slider on #slider3 input[type='range']
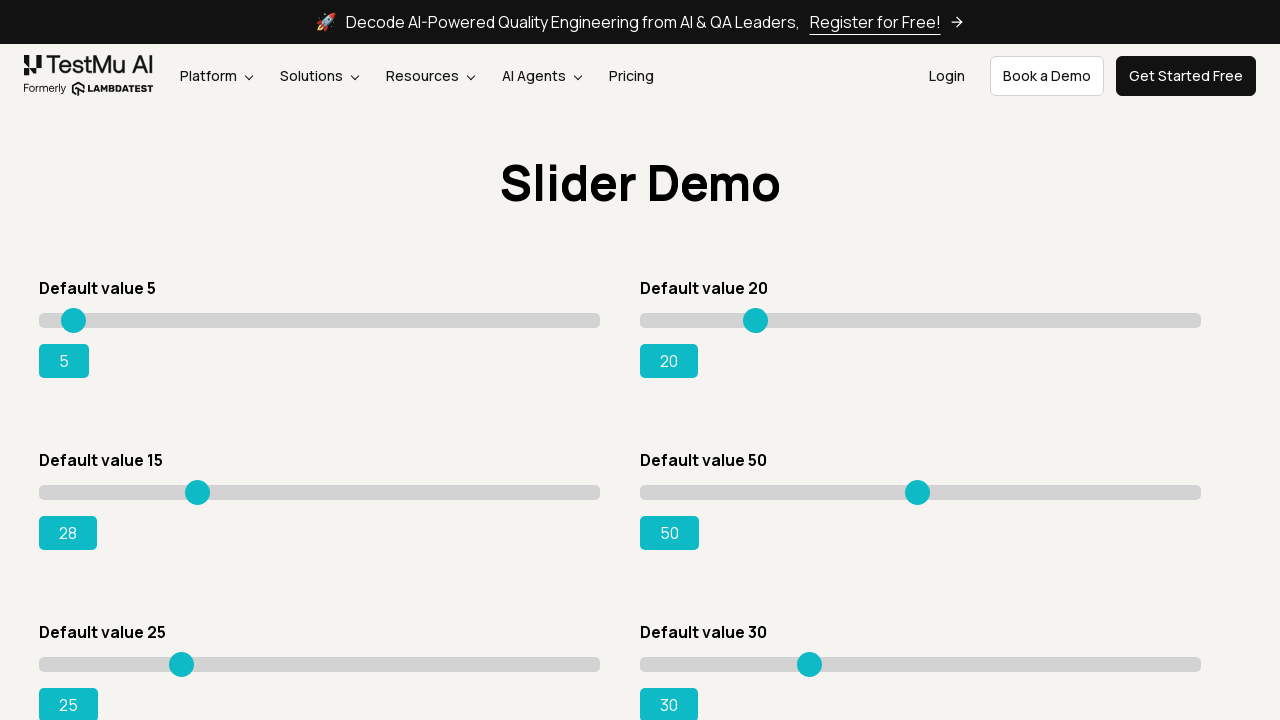

Retrieved updated slider value: 28
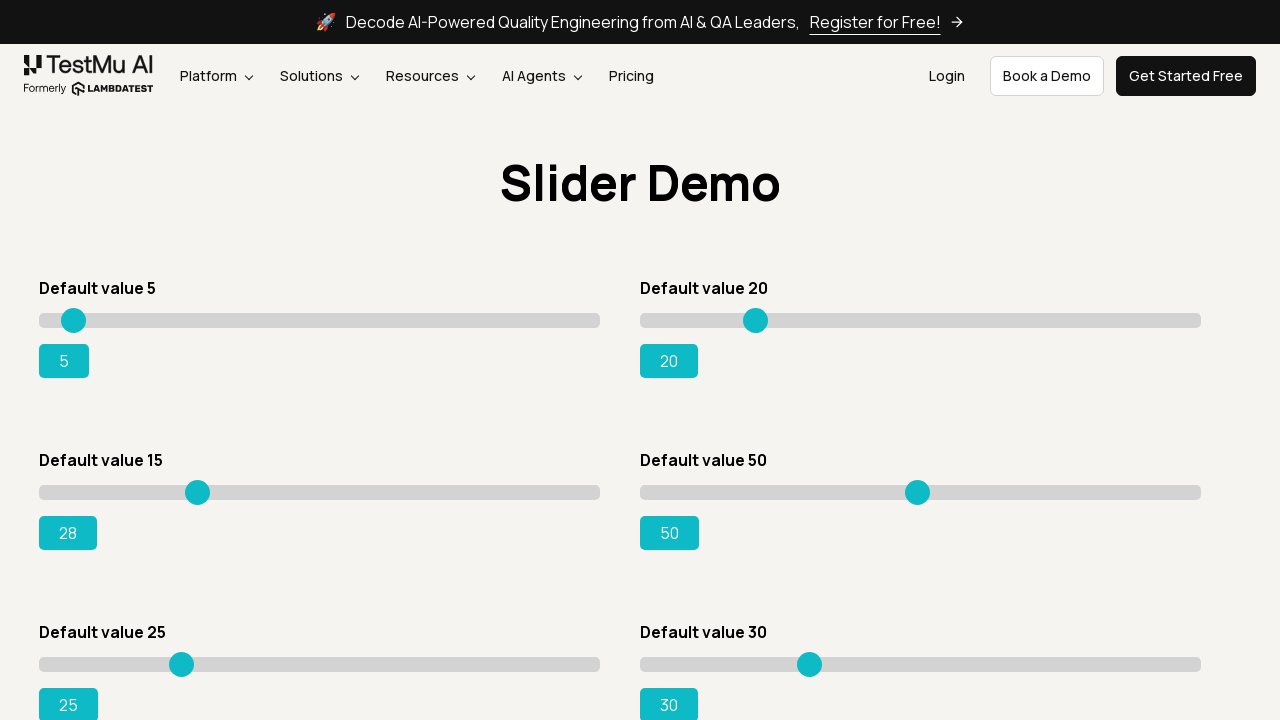

Pressed ArrowRight to increment slider on #slider3 input[type='range']
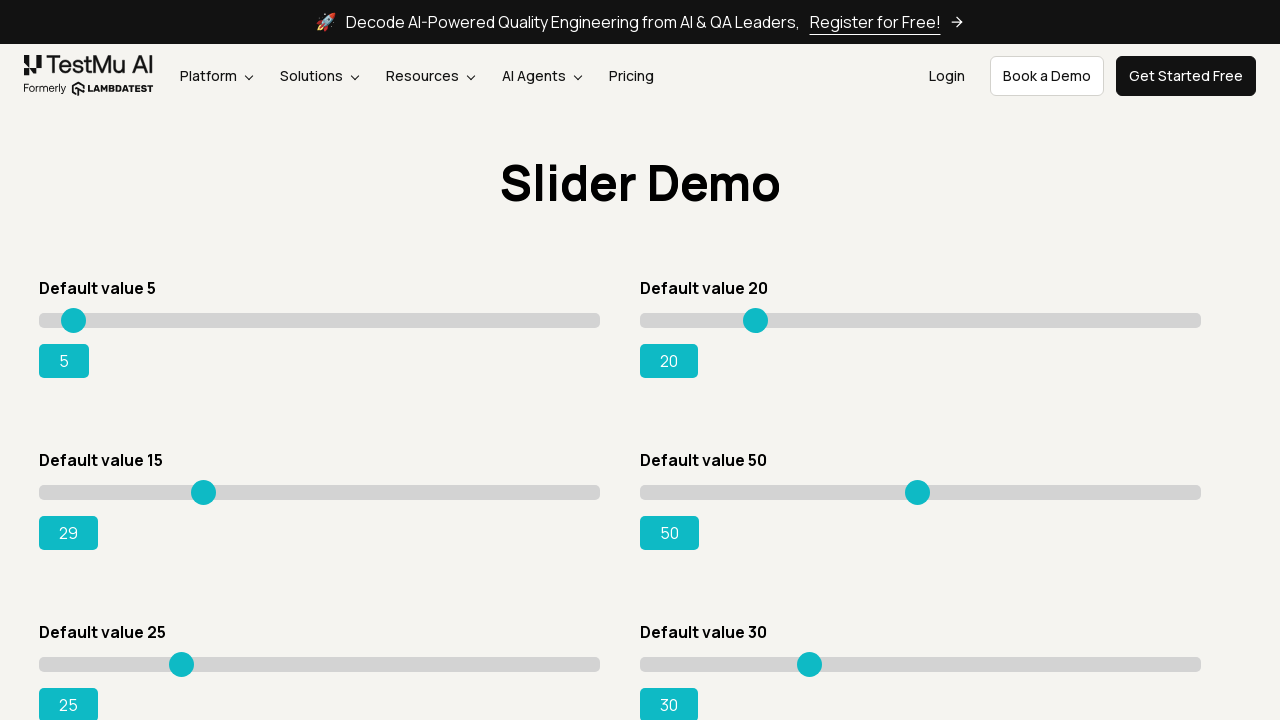

Retrieved updated slider value: 29
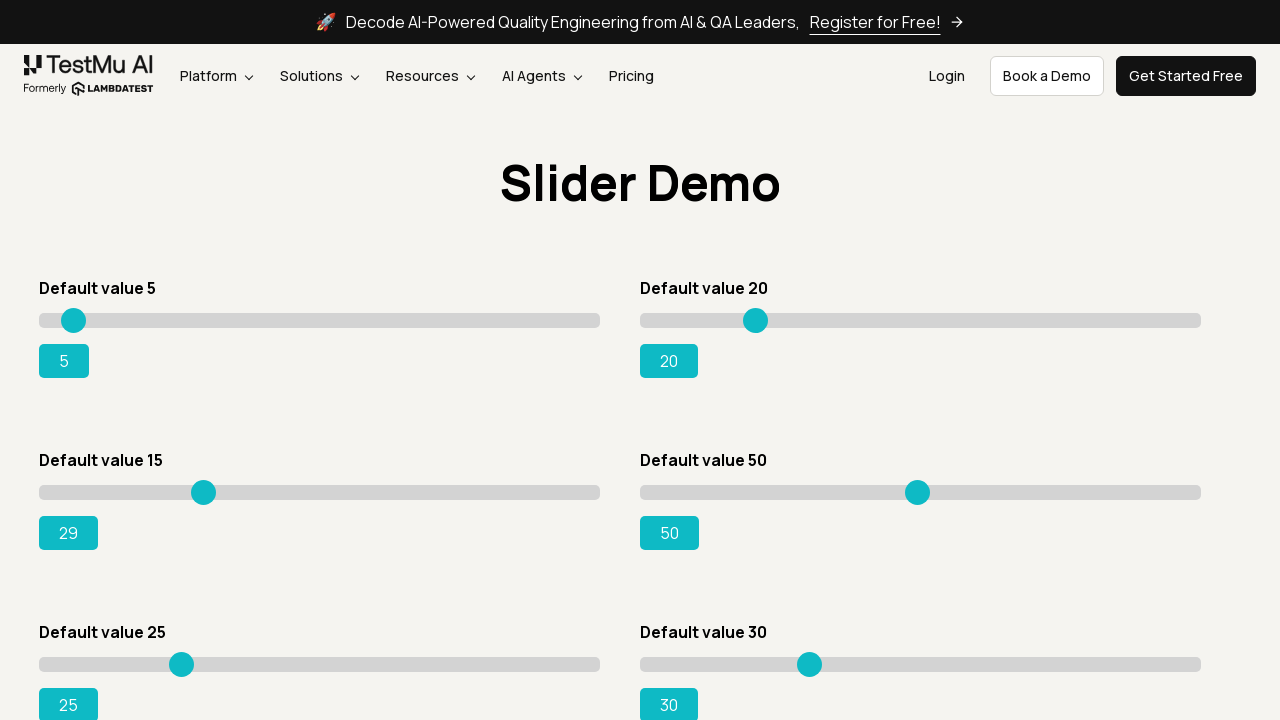

Pressed ArrowRight to increment slider on #slider3 input[type='range']
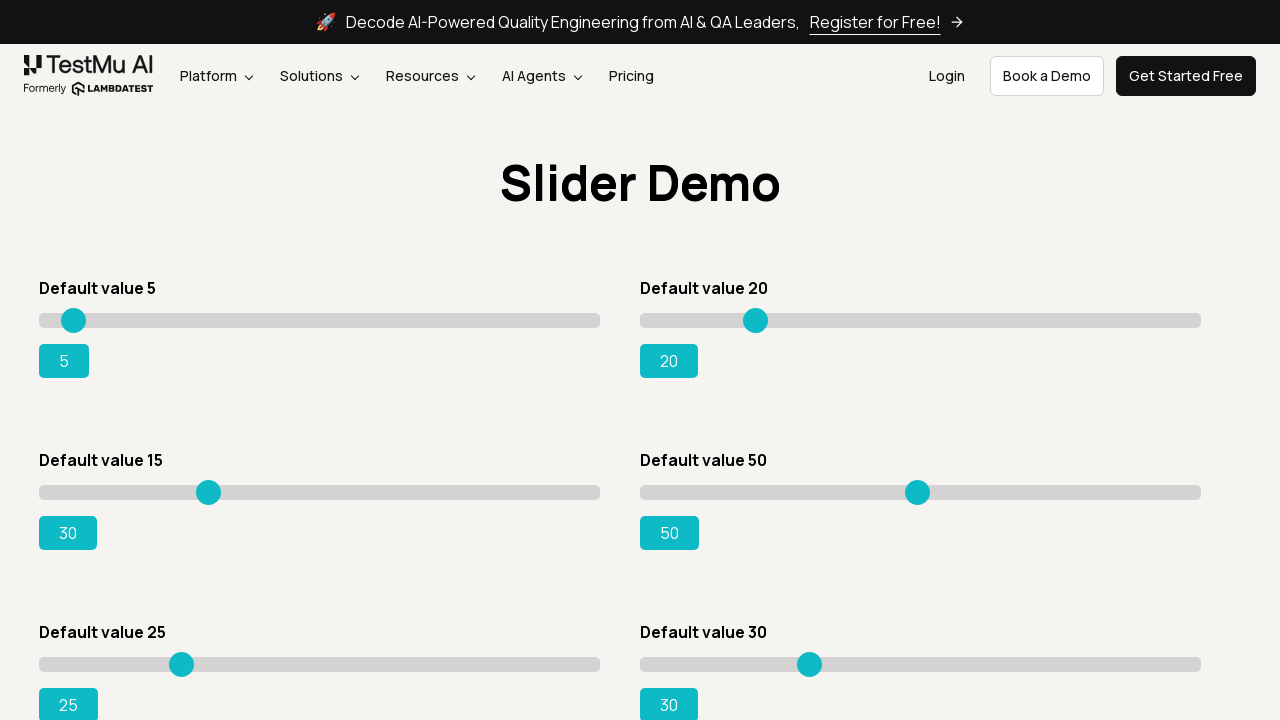

Retrieved updated slider value: 30
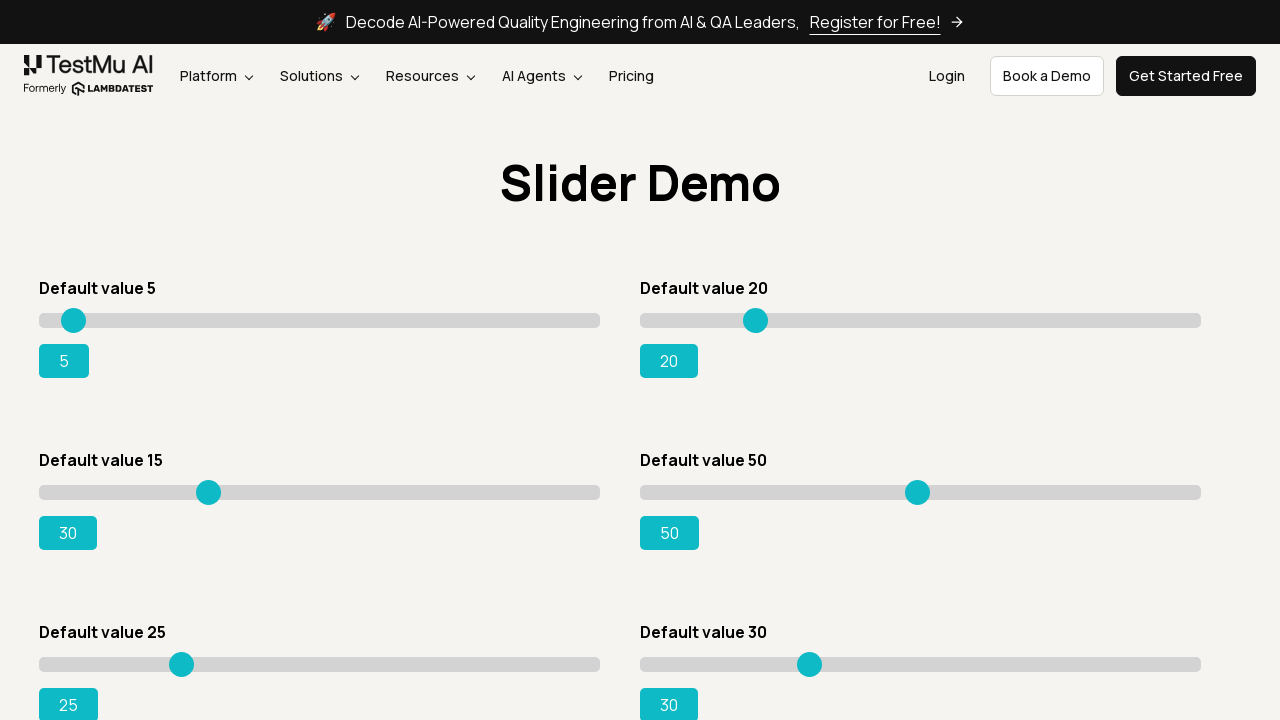

Pressed ArrowRight to increment slider on #slider3 input[type='range']
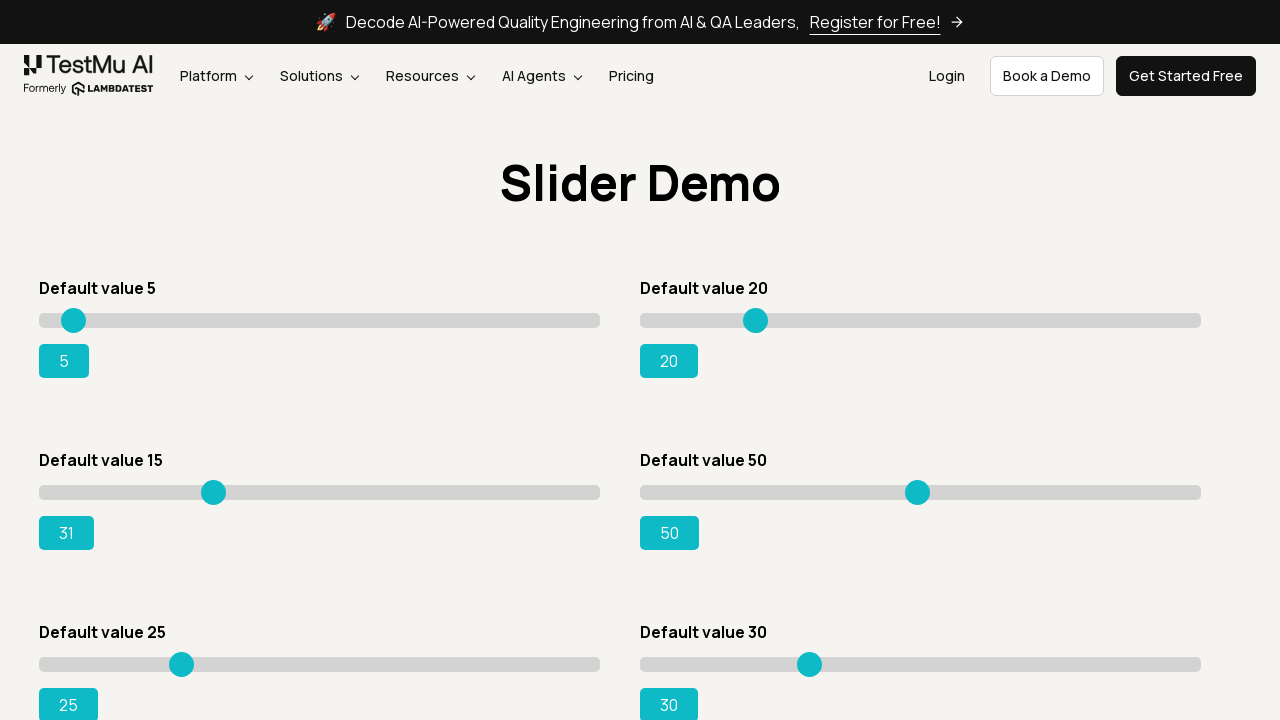

Retrieved updated slider value: 31
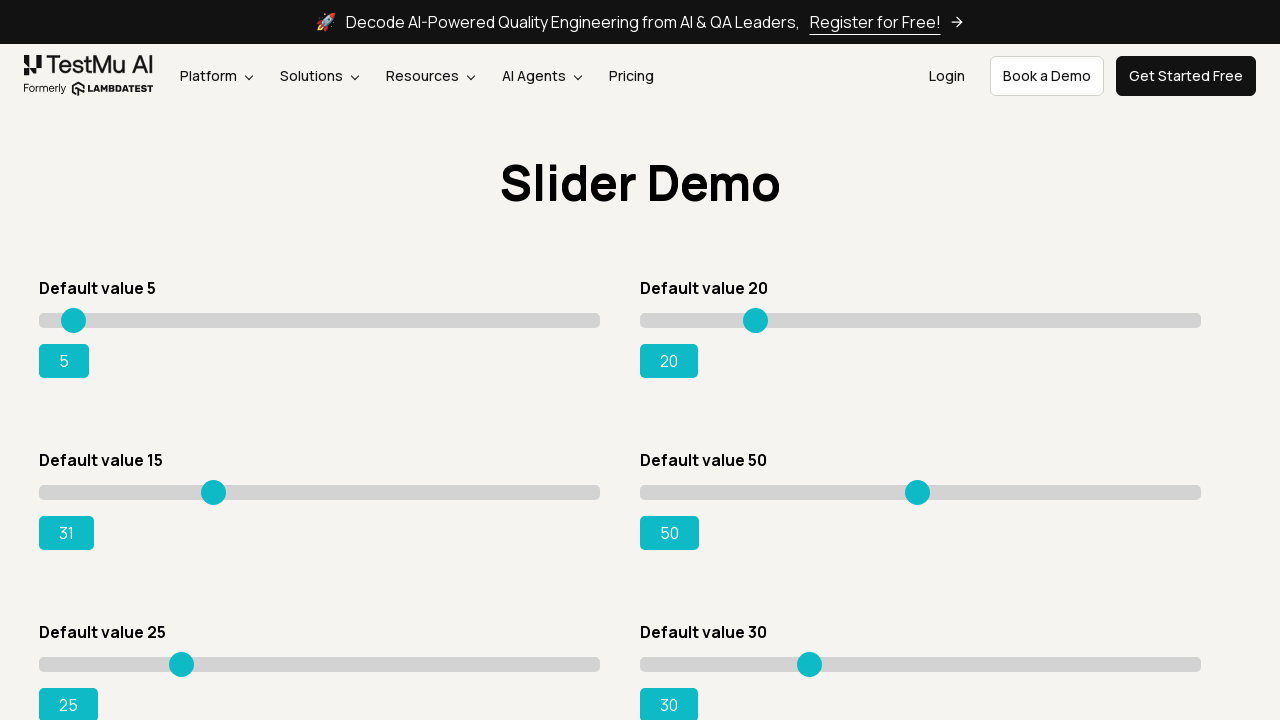

Pressed ArrowRight to increment slider on #slider3 input[type='range']
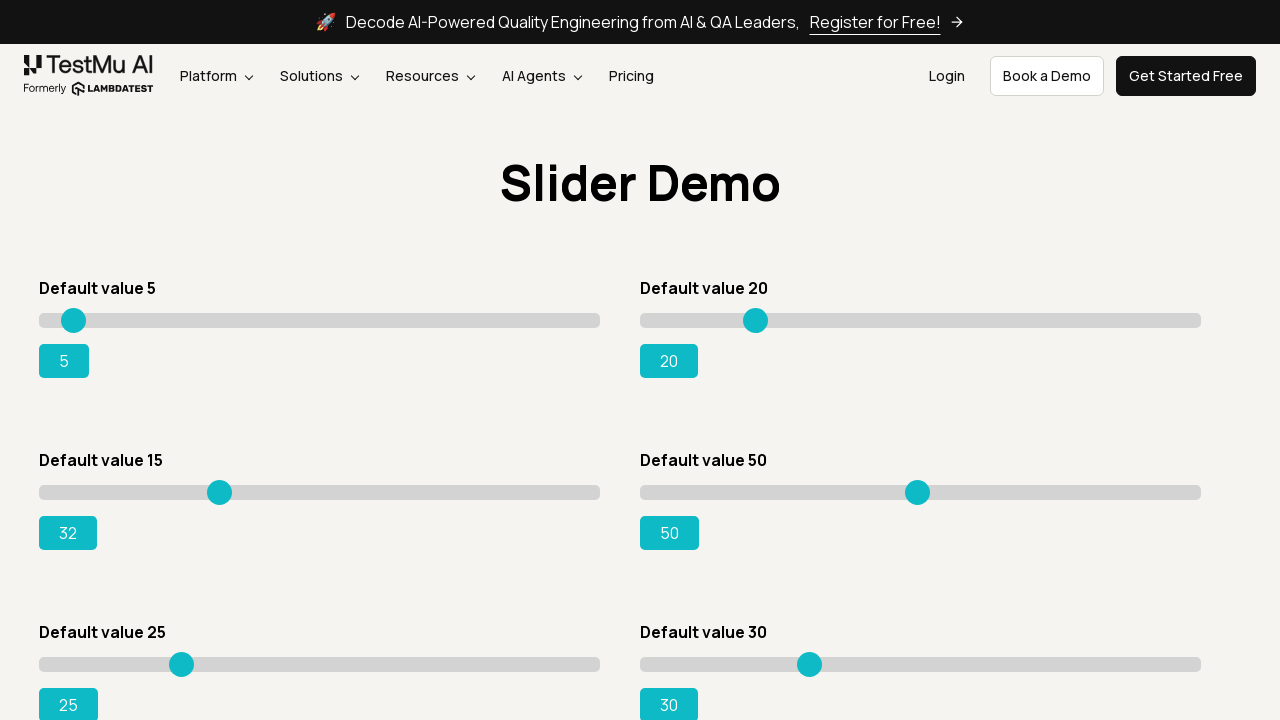

Retrieved updated slider value: 32
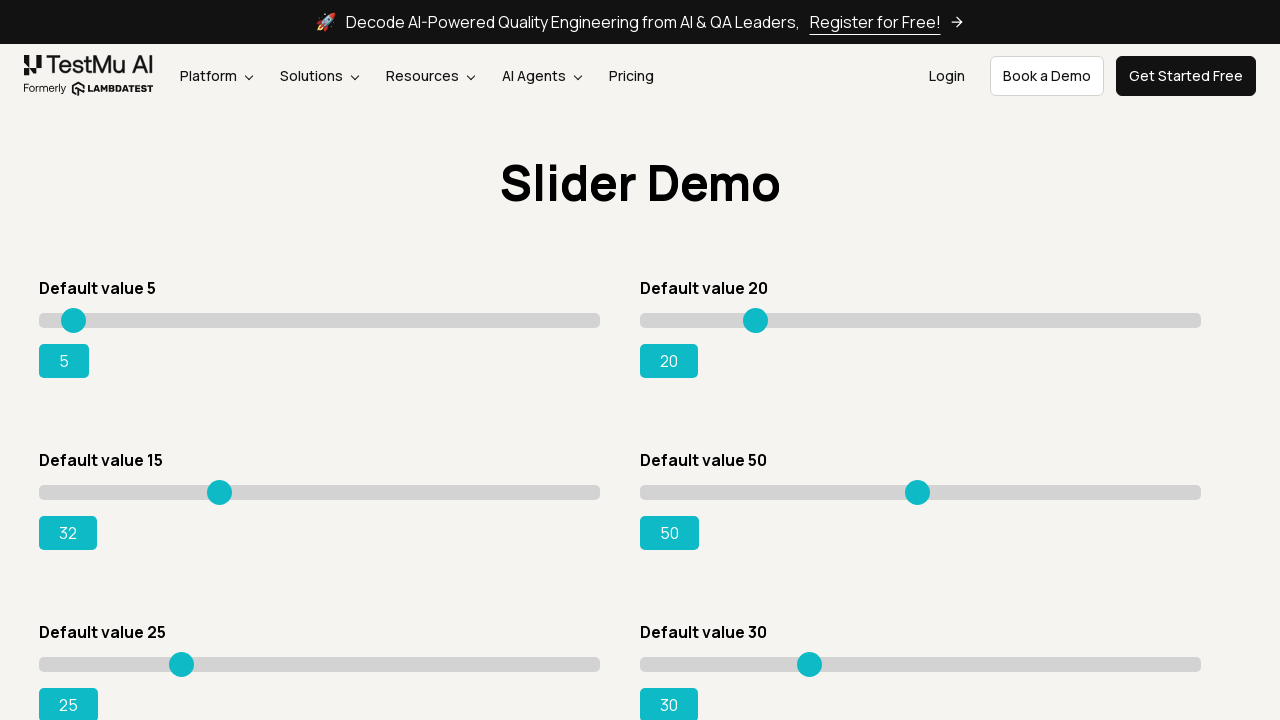

Pressed ArrowRight to increment slider on #slider3 input[type='range']
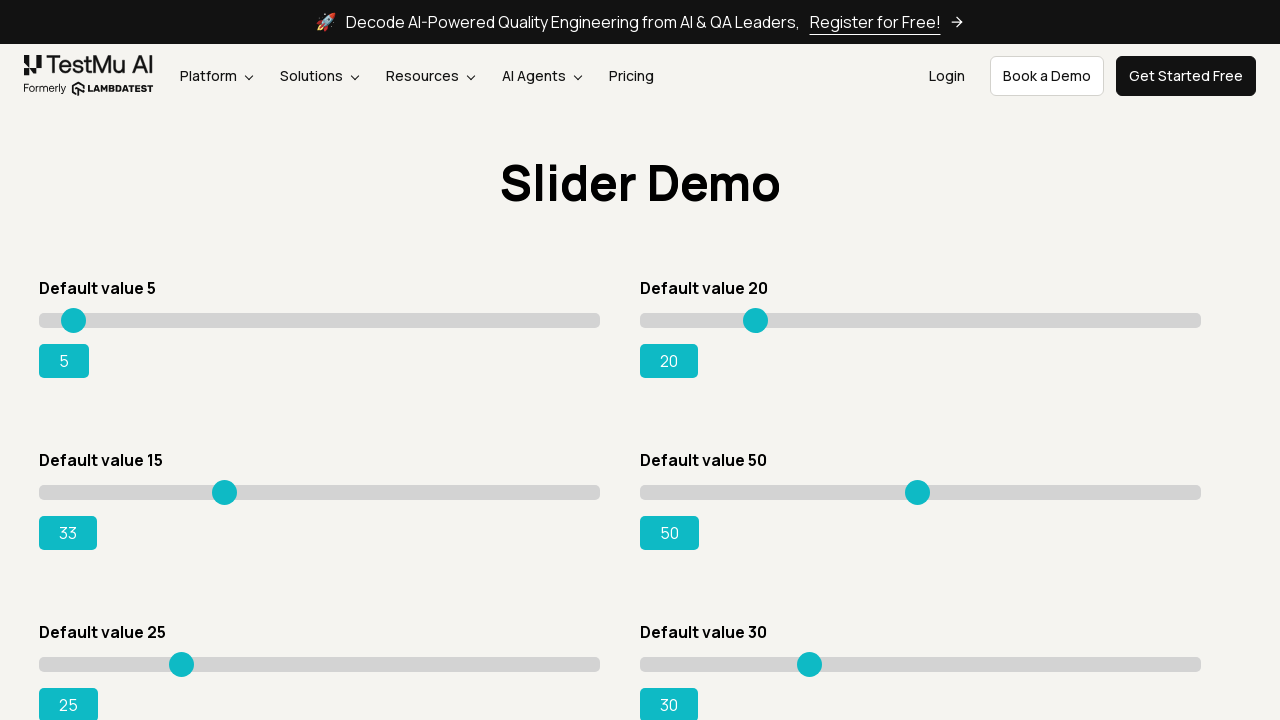

Retrieved updated slider value: 33
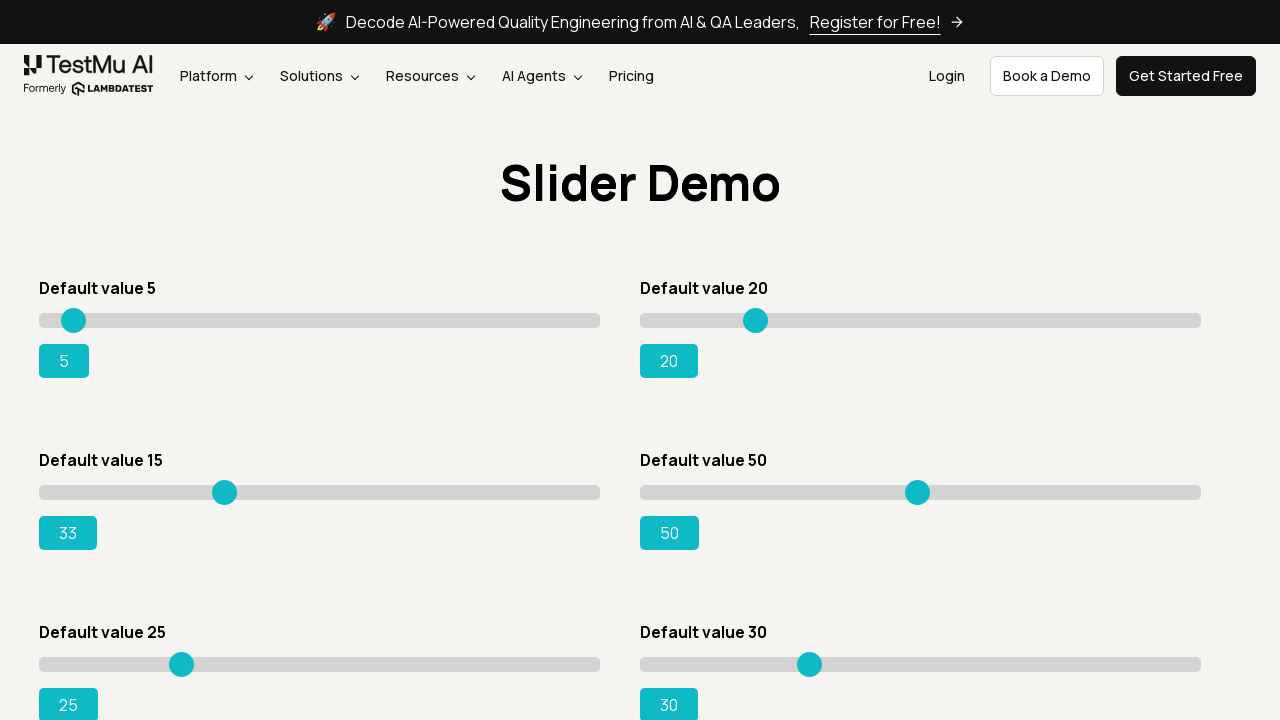

Pressed ArrowRight to increment slider on #slider3 input[type='range']
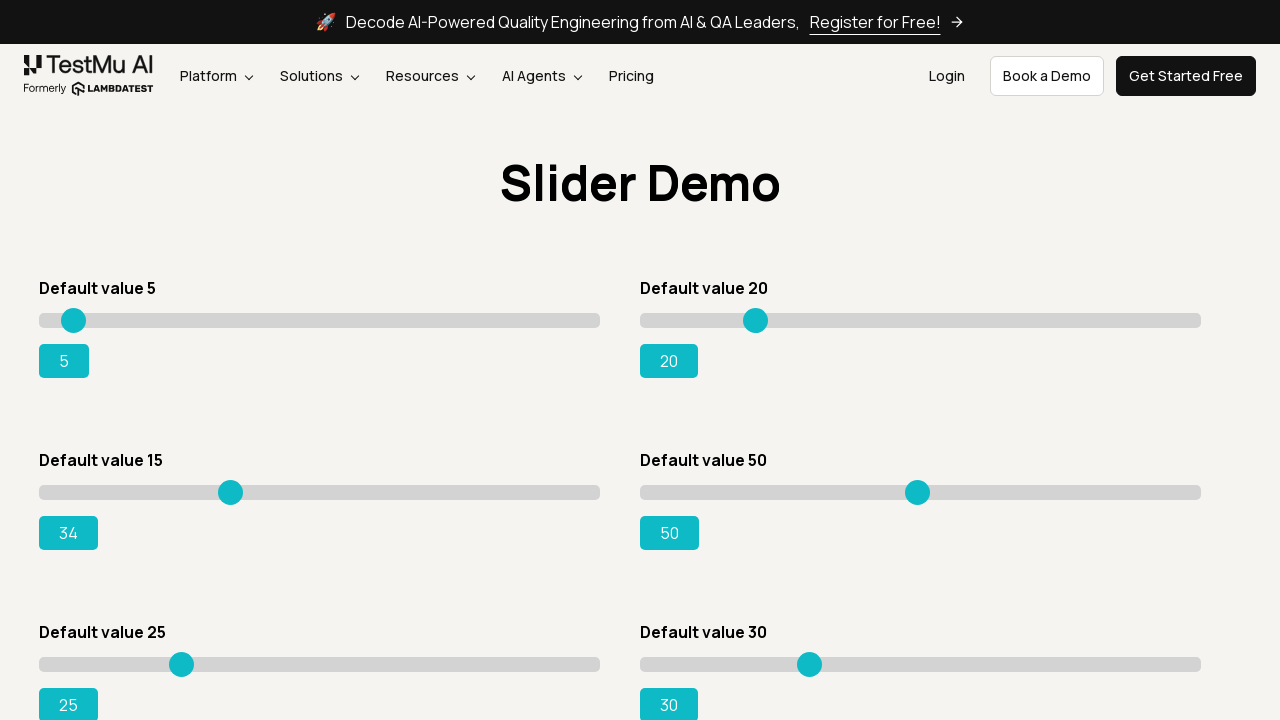

Retrieved updated slider value: 34
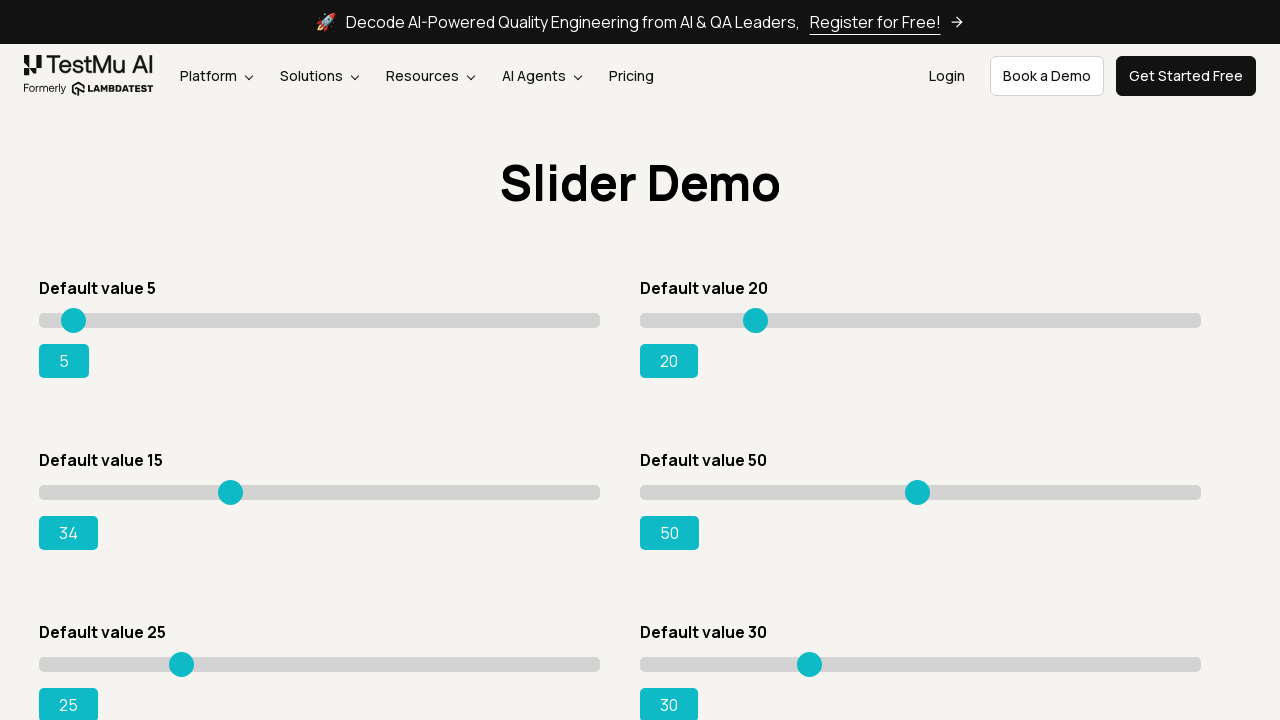

Pressed ArrowRight to increment slider on #slider3 input[type='range']
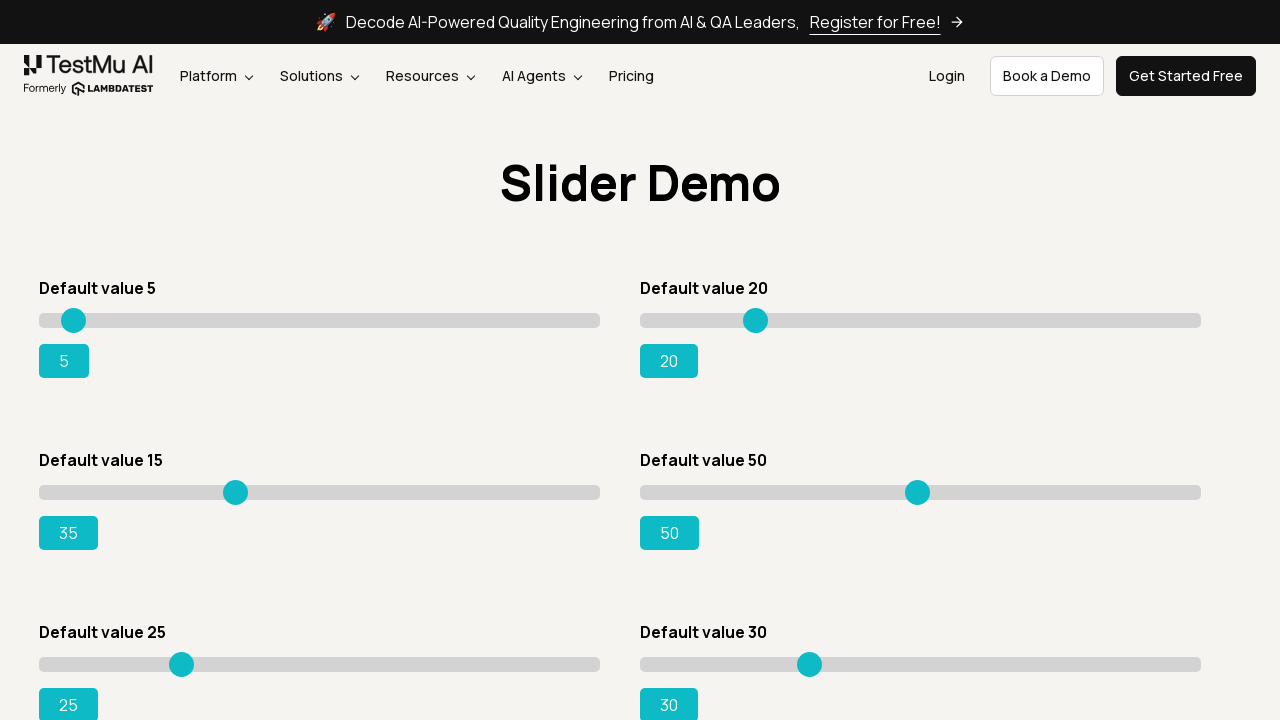

Retrieved updated slider value: 35
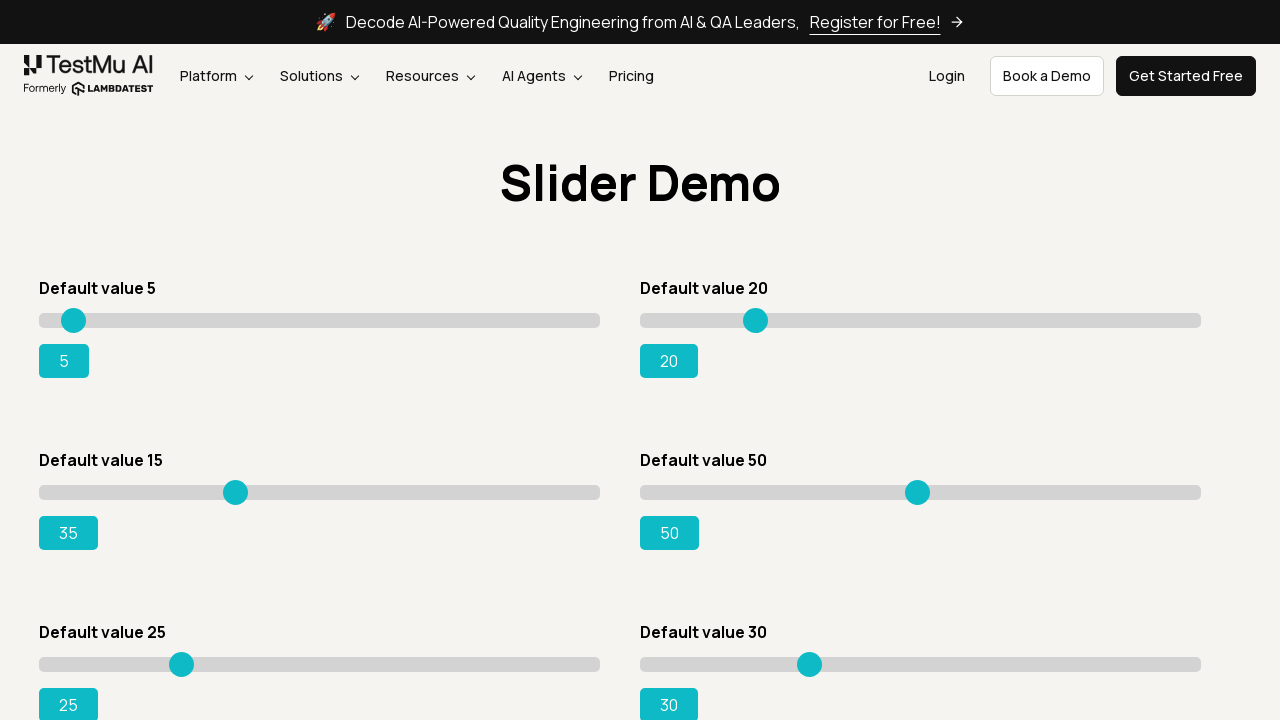

Pressed ArrowRight to increment slider on #slider3 input[type='range']
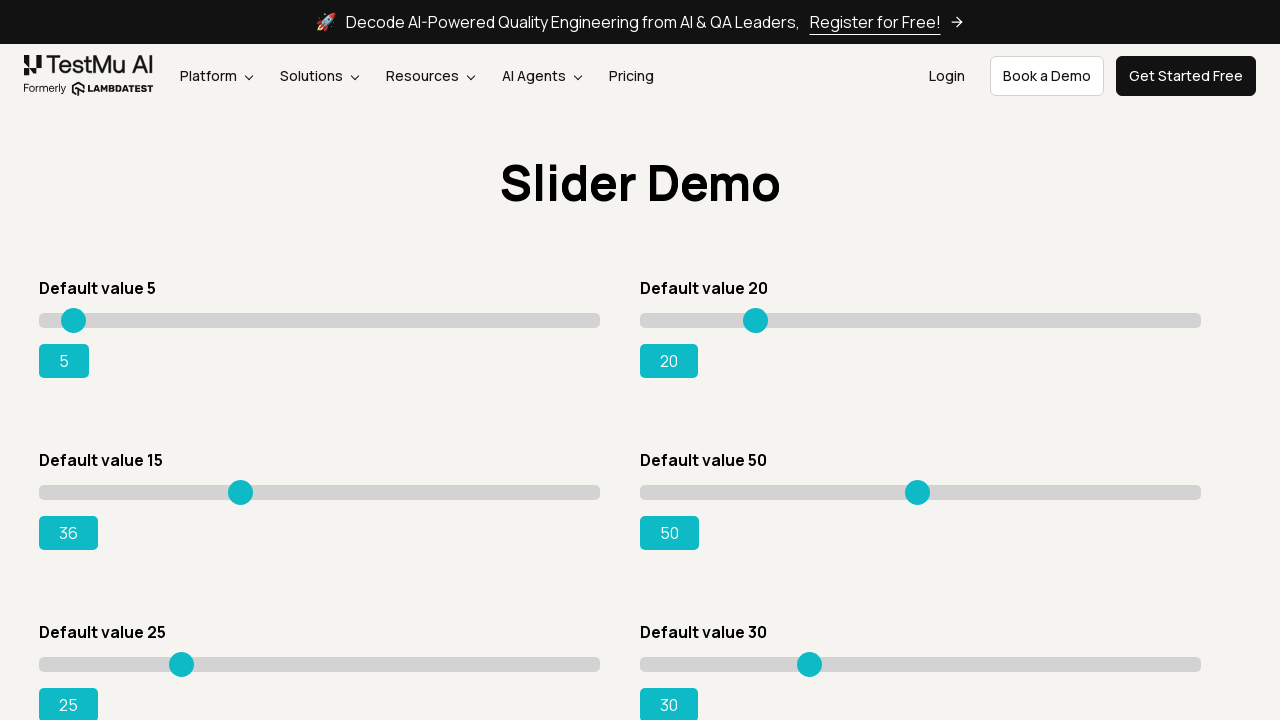

Retrieved updated slider value: 36
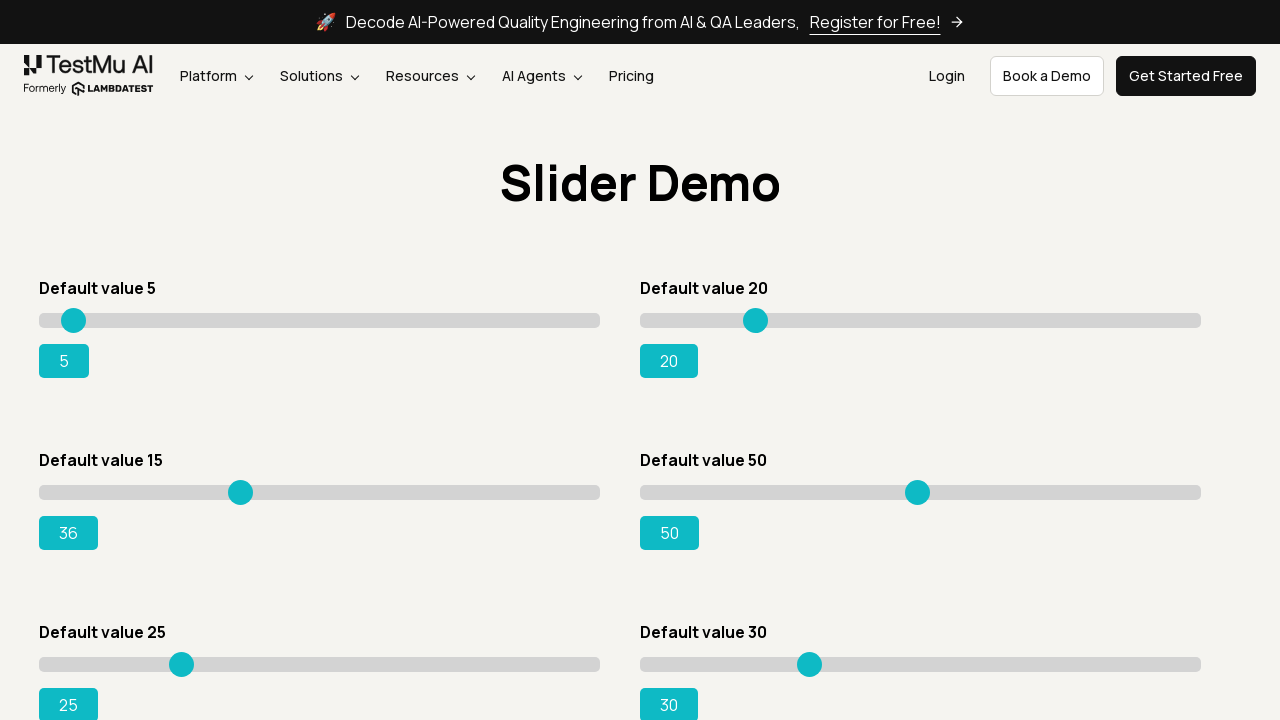

Pressed ArrowRight to increment slider on #slider3 input[type='range']
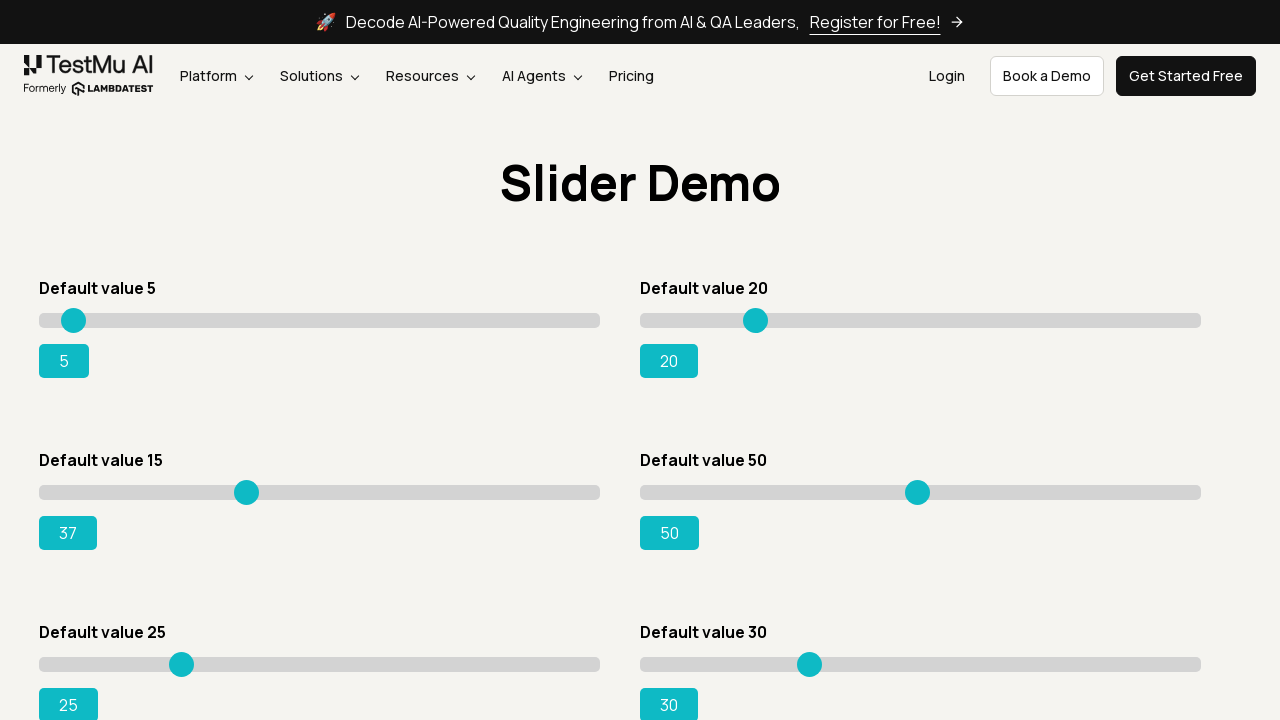

Retrieved updated slider value: 37
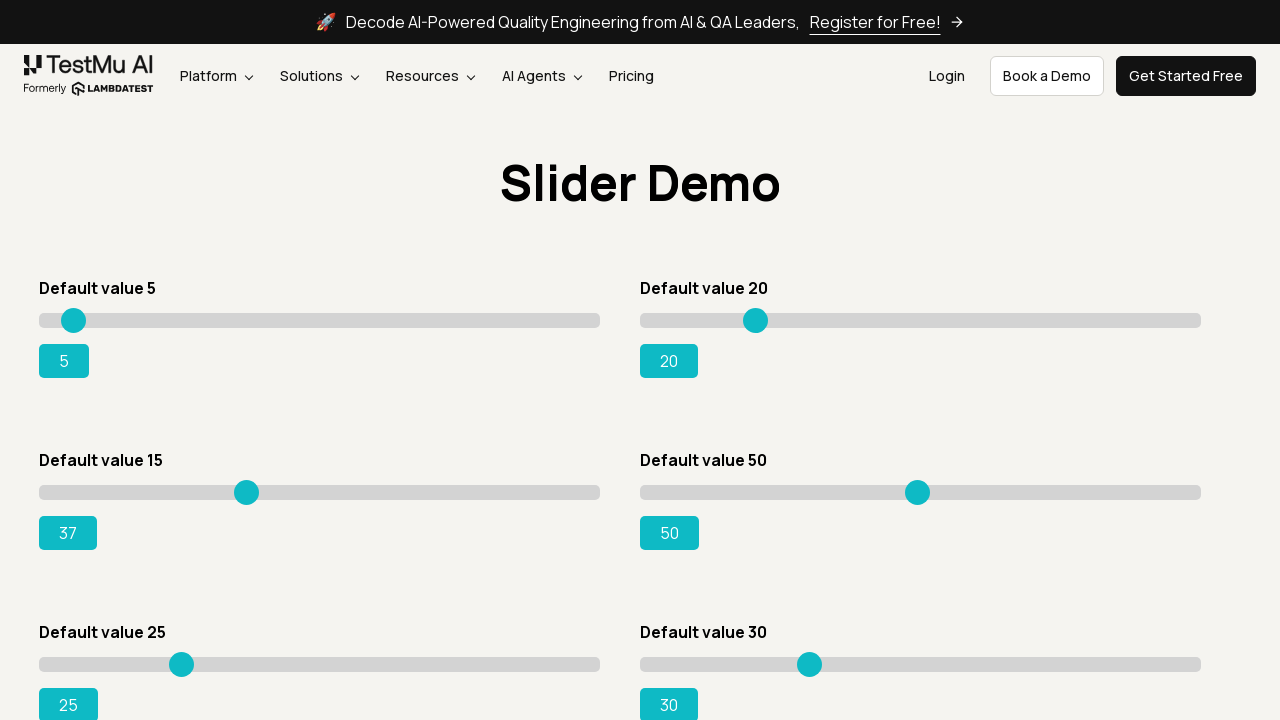

Pressed ArrowRight to increment slider on #slider3 input[type='range']
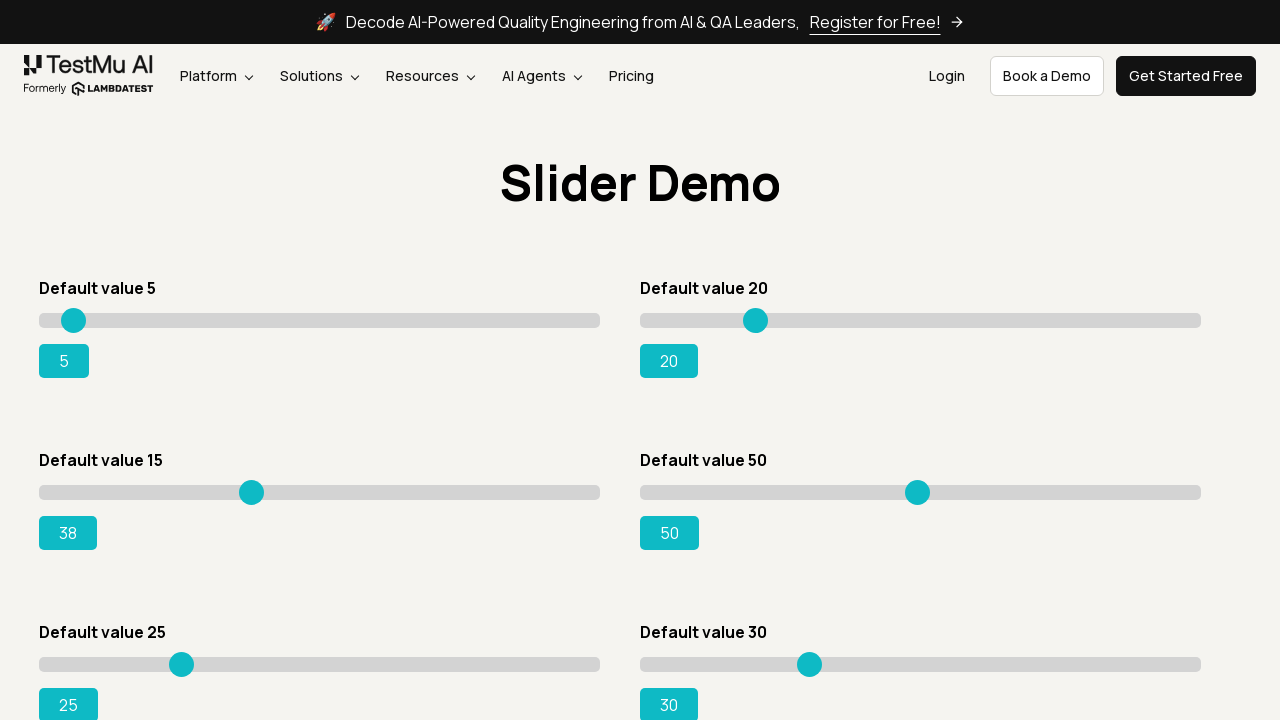

Retrieved updated slider value: 38
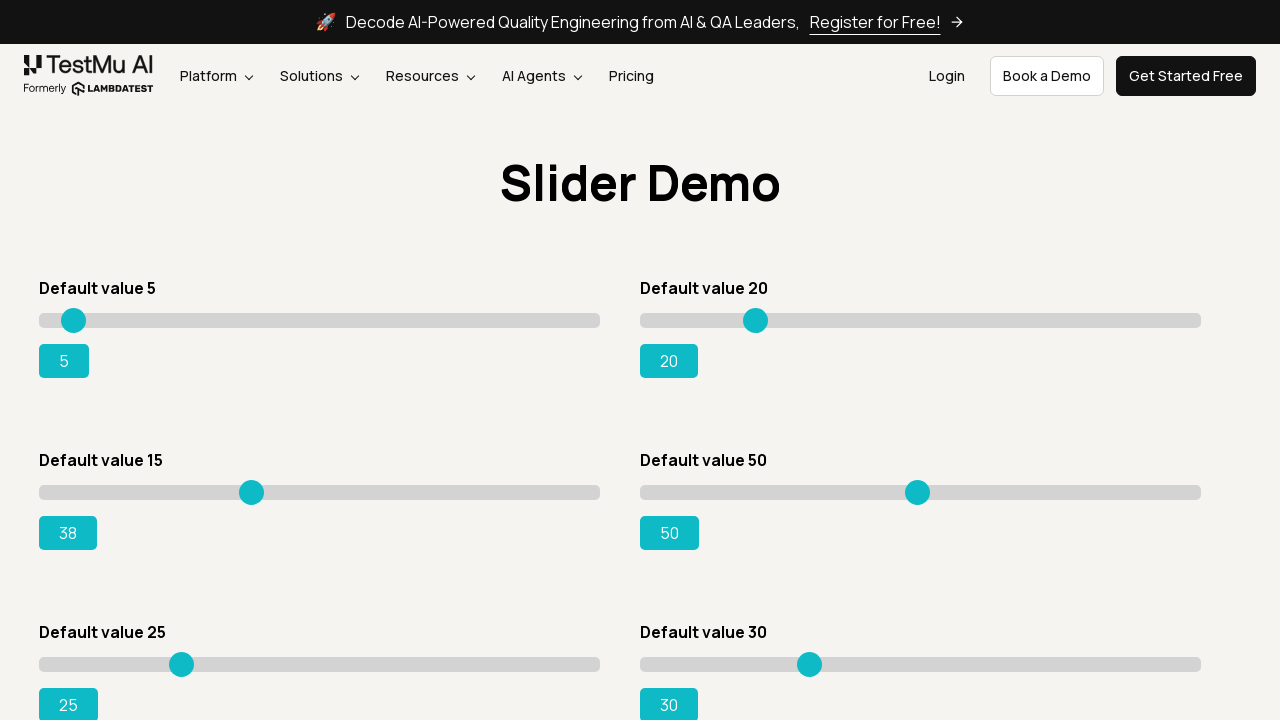

Pressed ArrowRight to increment slider on #slider3 input[type='range']
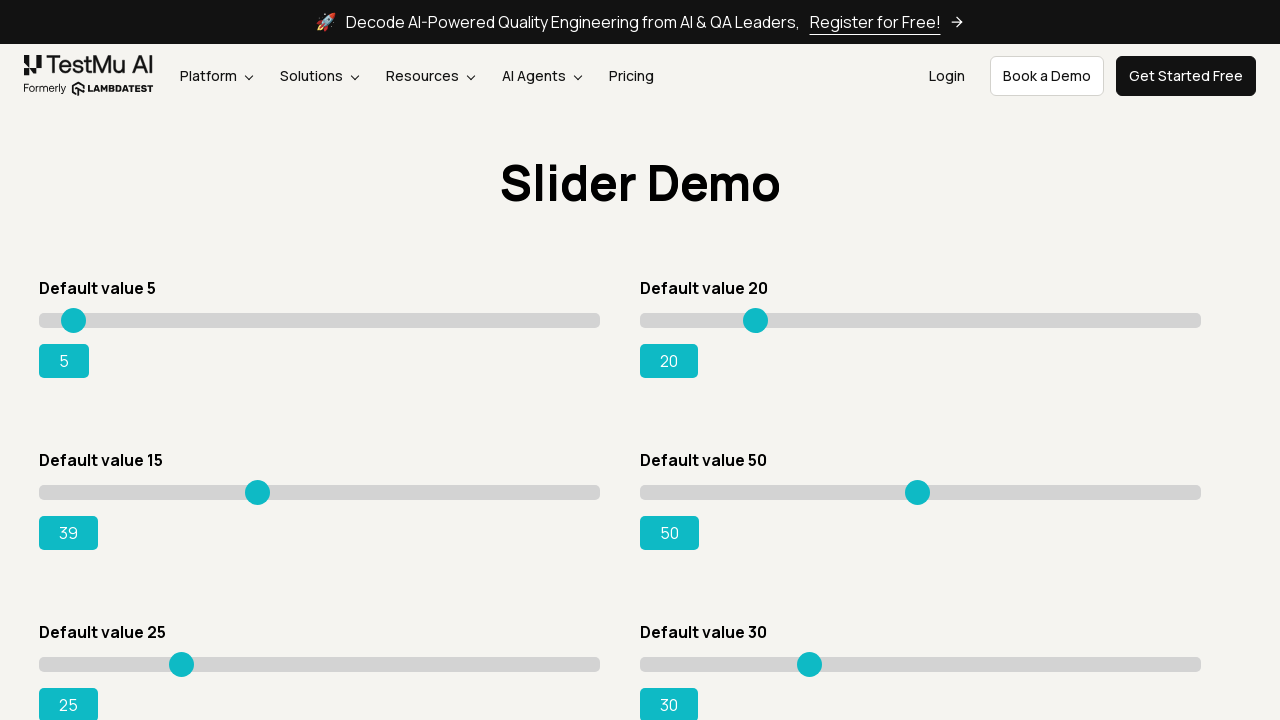

Retrieved updated slider value: 39
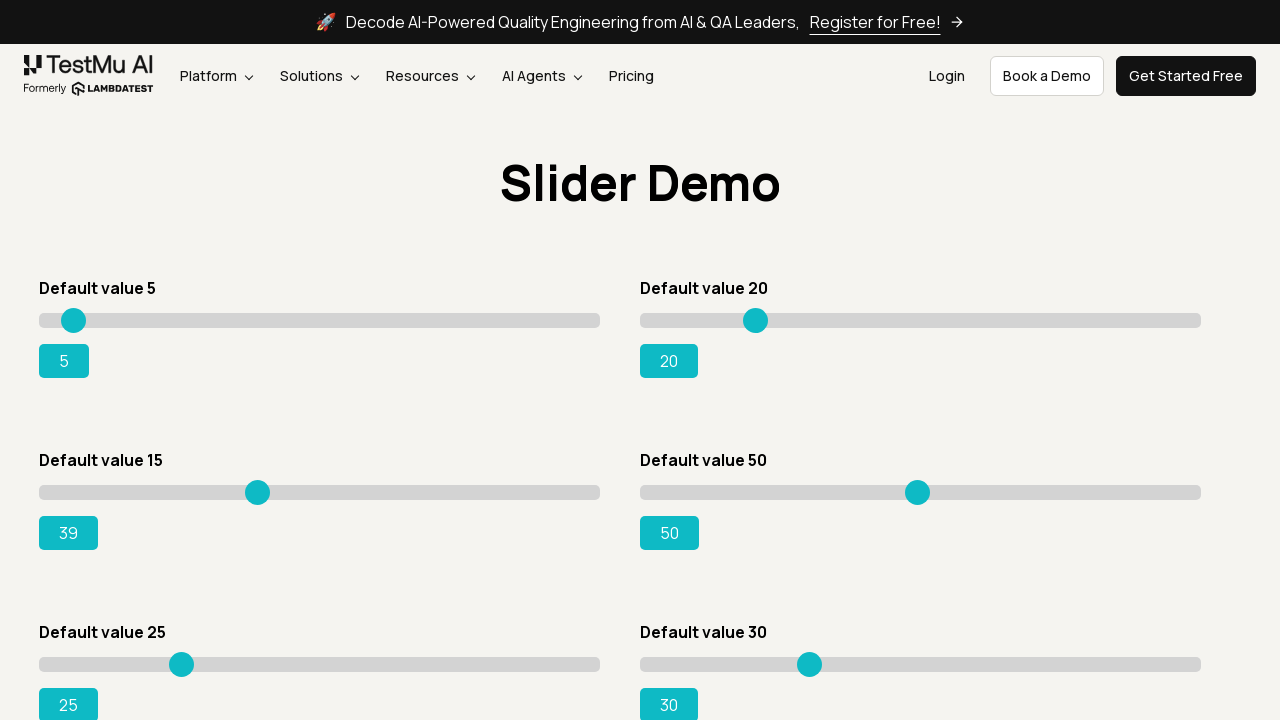

Pressed ArrowRight to increment slider on #slider3 input[type='range']
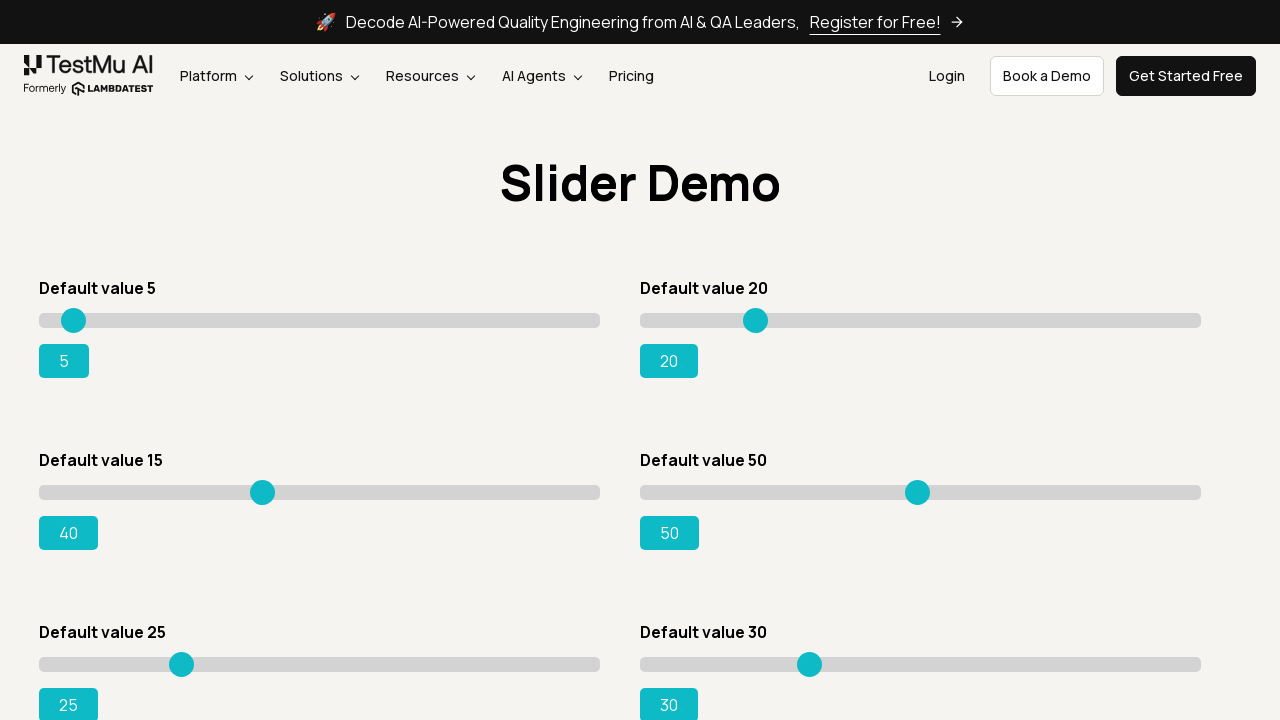

Retrieved updated slider value: 40
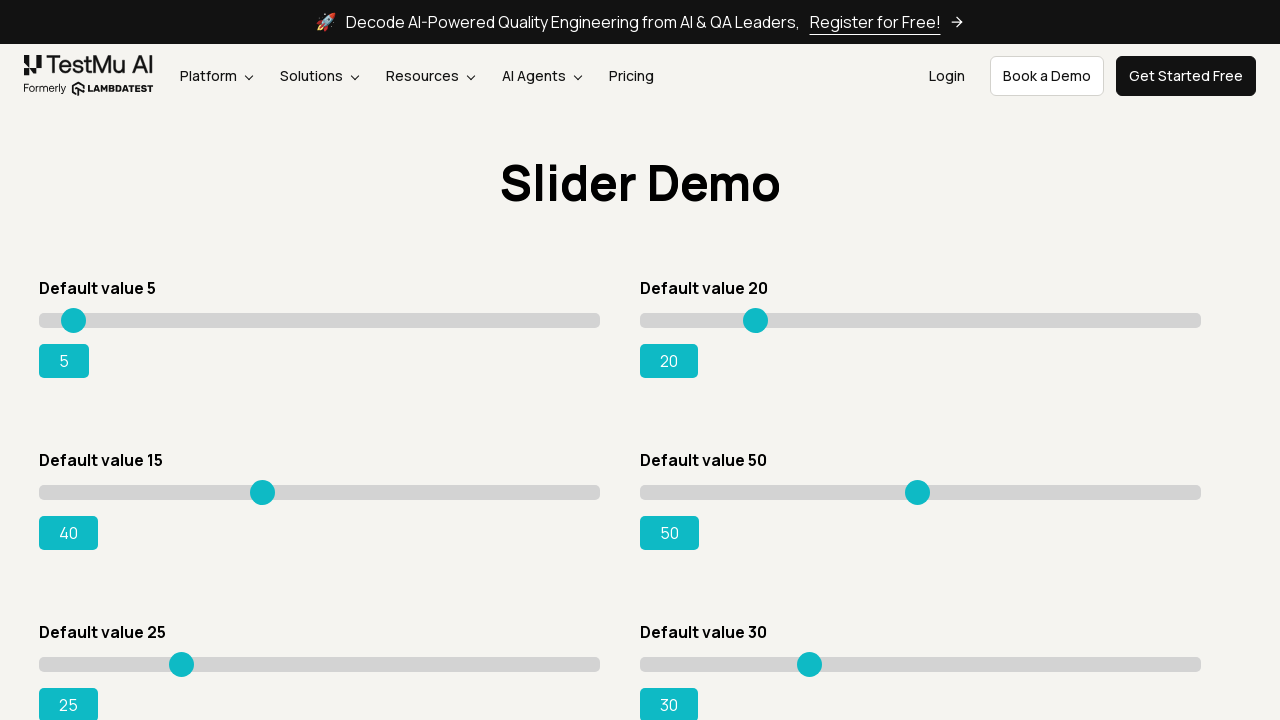

Pressed ArrowRight to increment slider on #slider3 input[type='range']
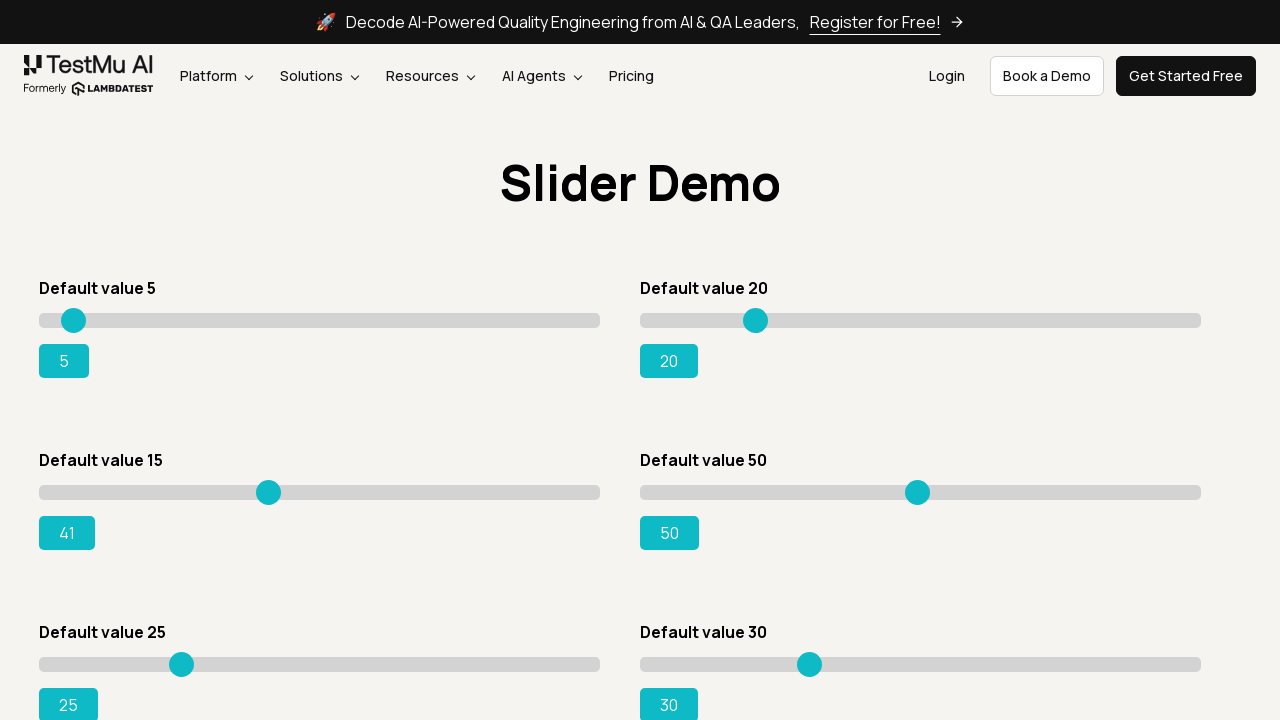

Retrieved updated slider value: 41
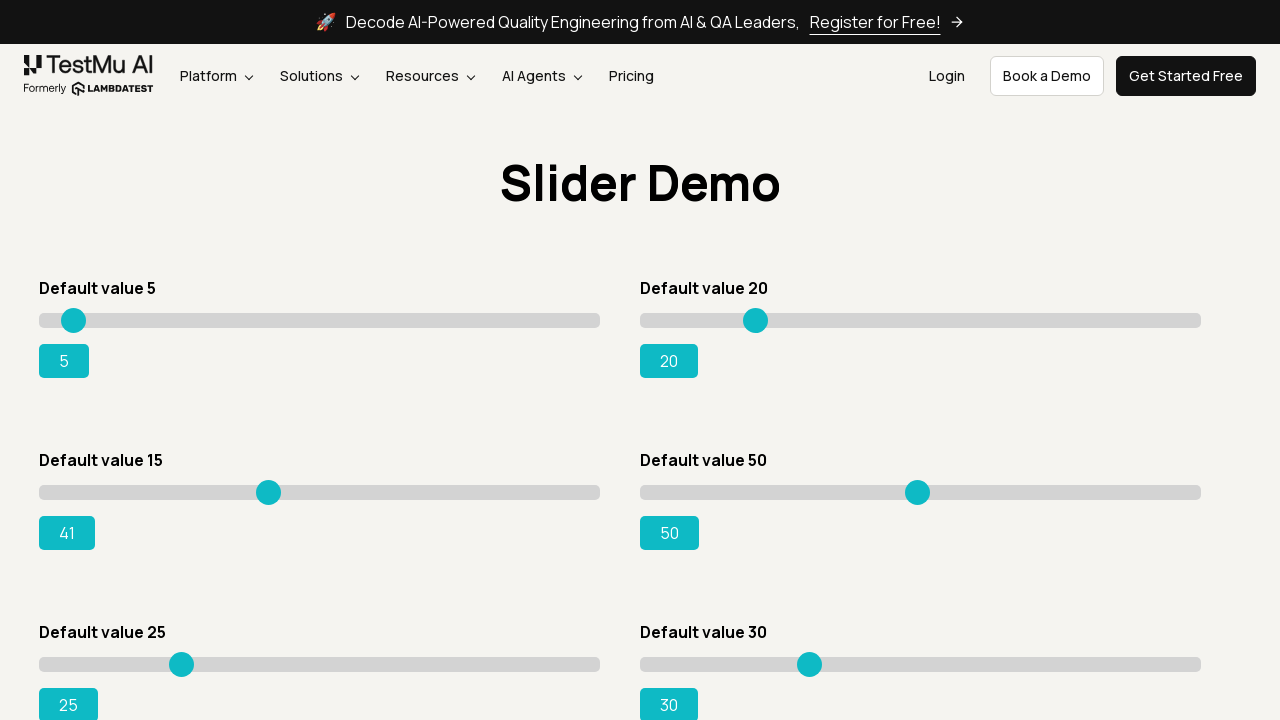

Pressed ArrowRight to increment slider on #slider3 input[type='range']
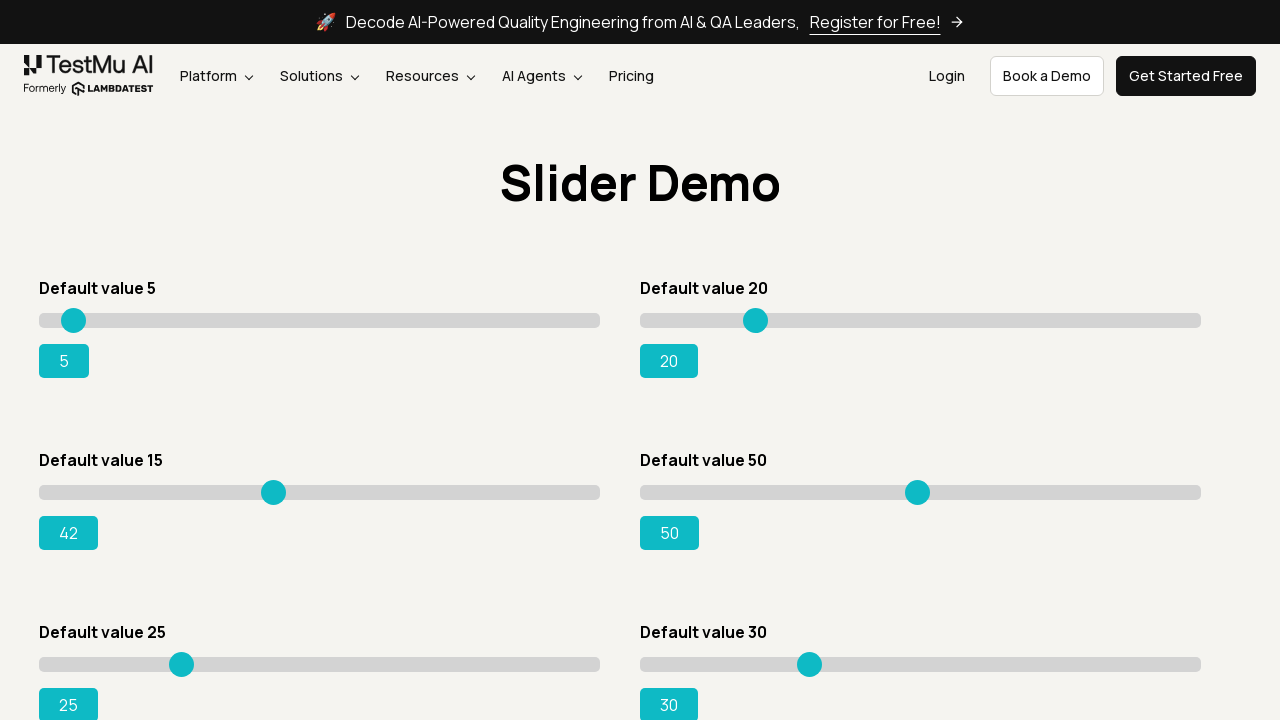

Retrieved updated slider value: 42
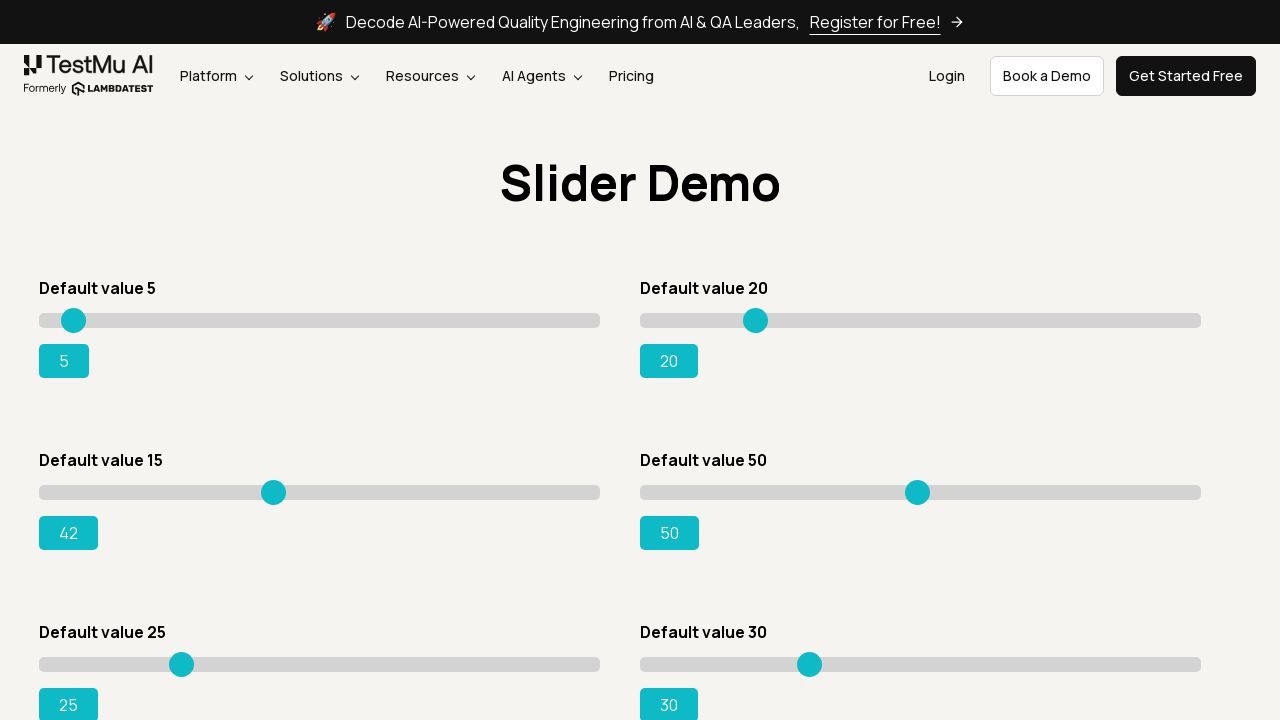

Pressed ArrowRight to increment slider on #slider3 input[type='range']
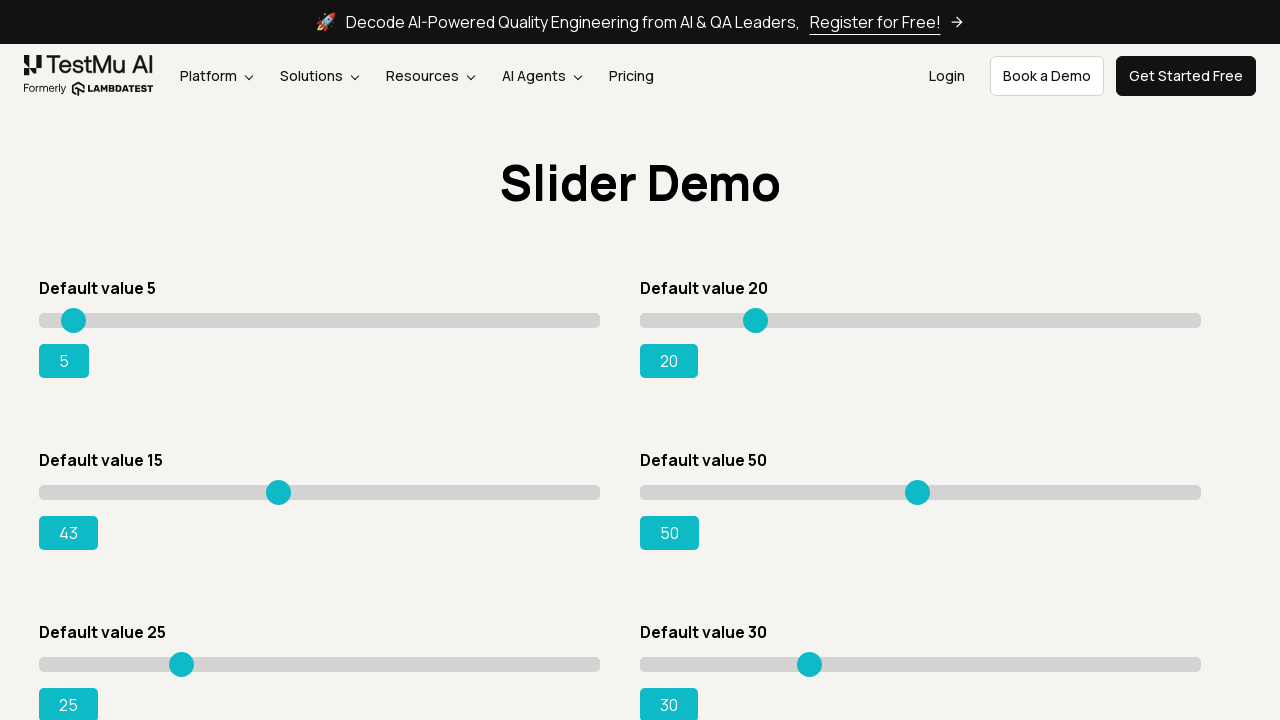

Retrieved updated slider value: 43
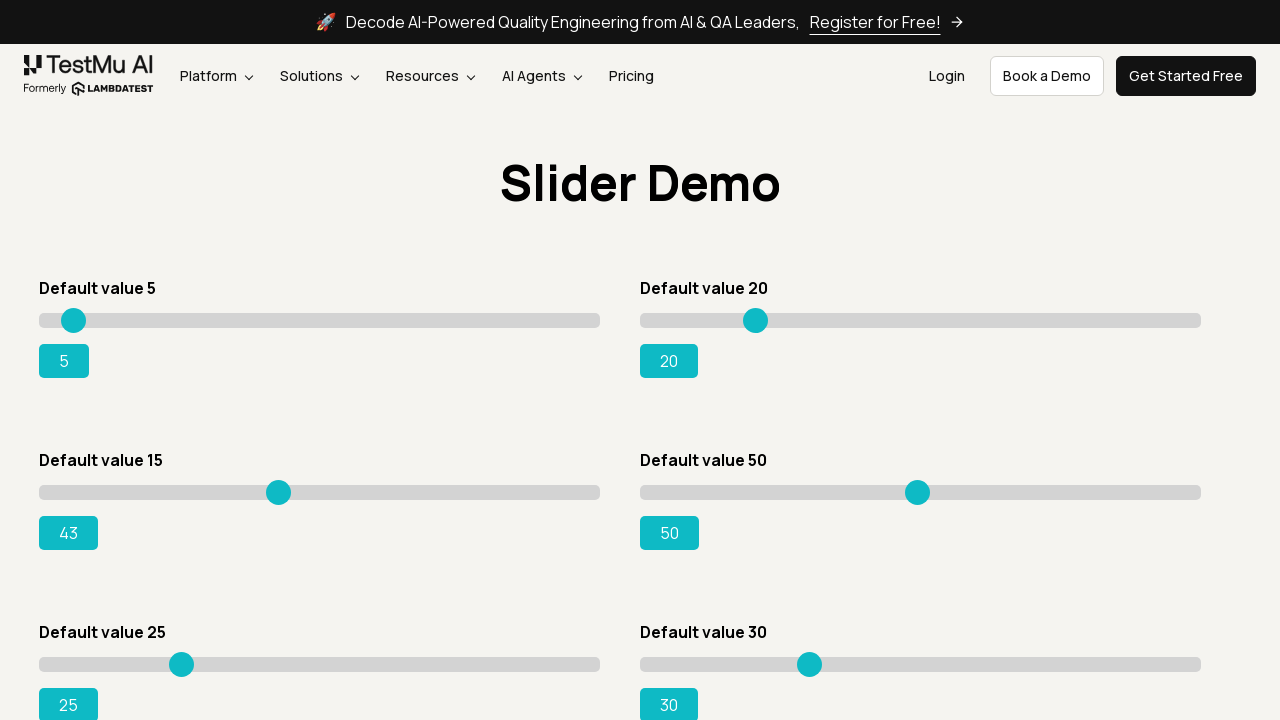

Pressed ArrowRight to increment slider on #slider3 input[type='range']
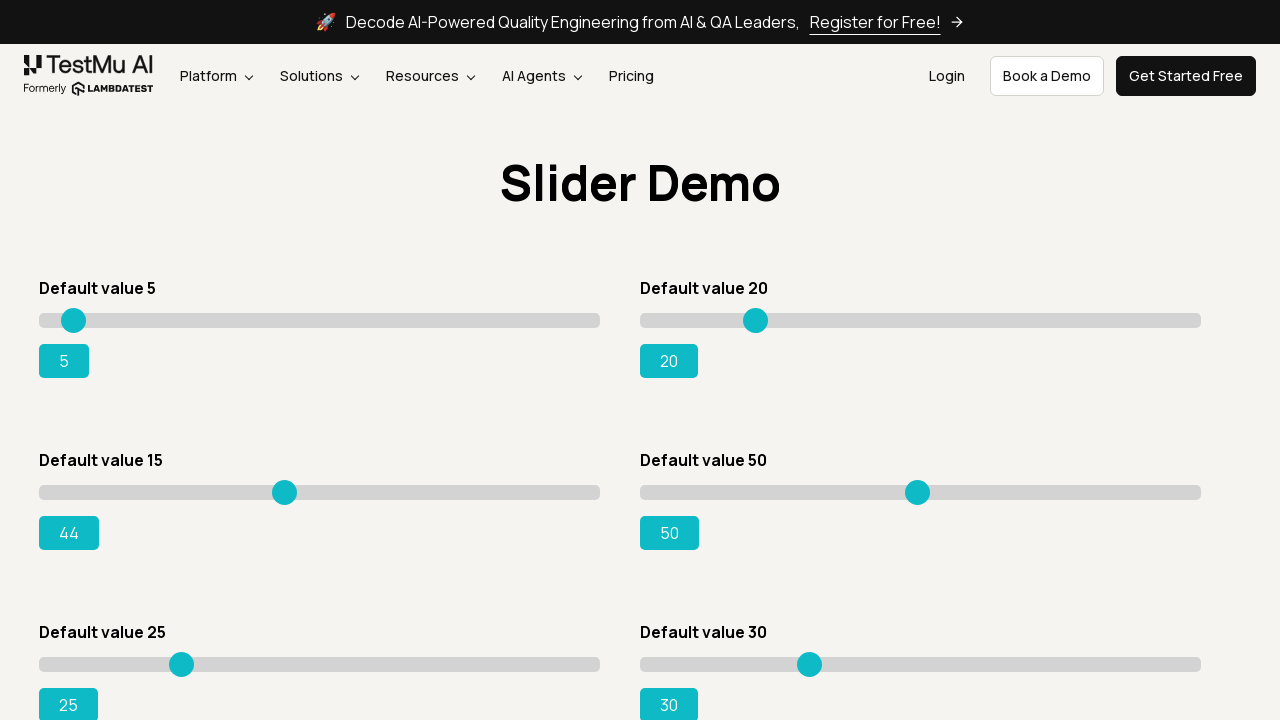

Retrieved updated slider value: 44
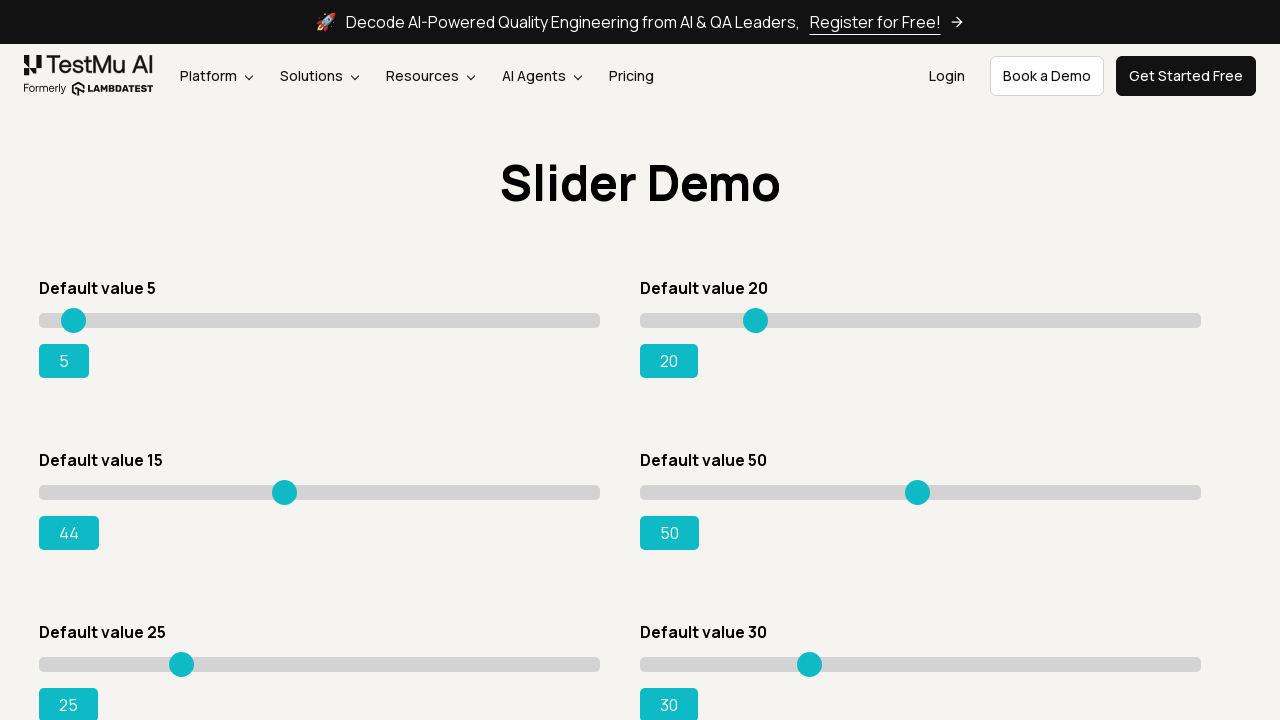

Pressed ArrowRight to increment slider on #slider3 input[type='range']
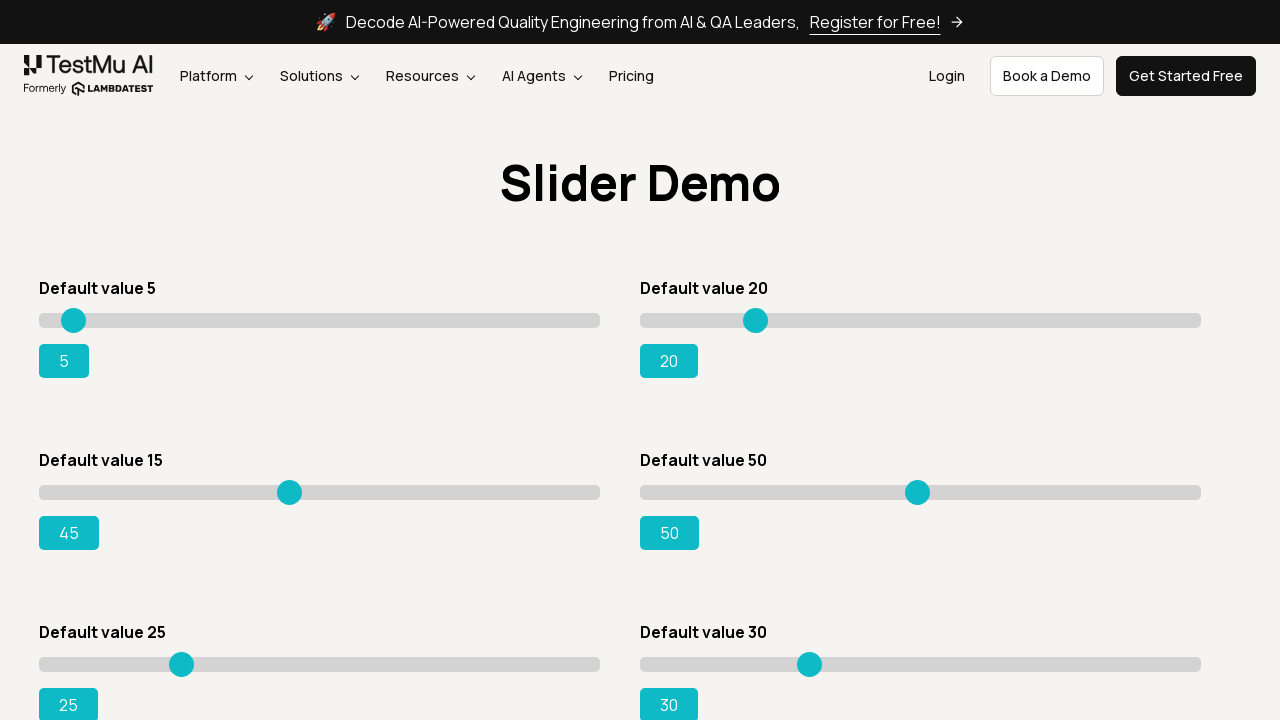

Retrieved updated slider value: 45
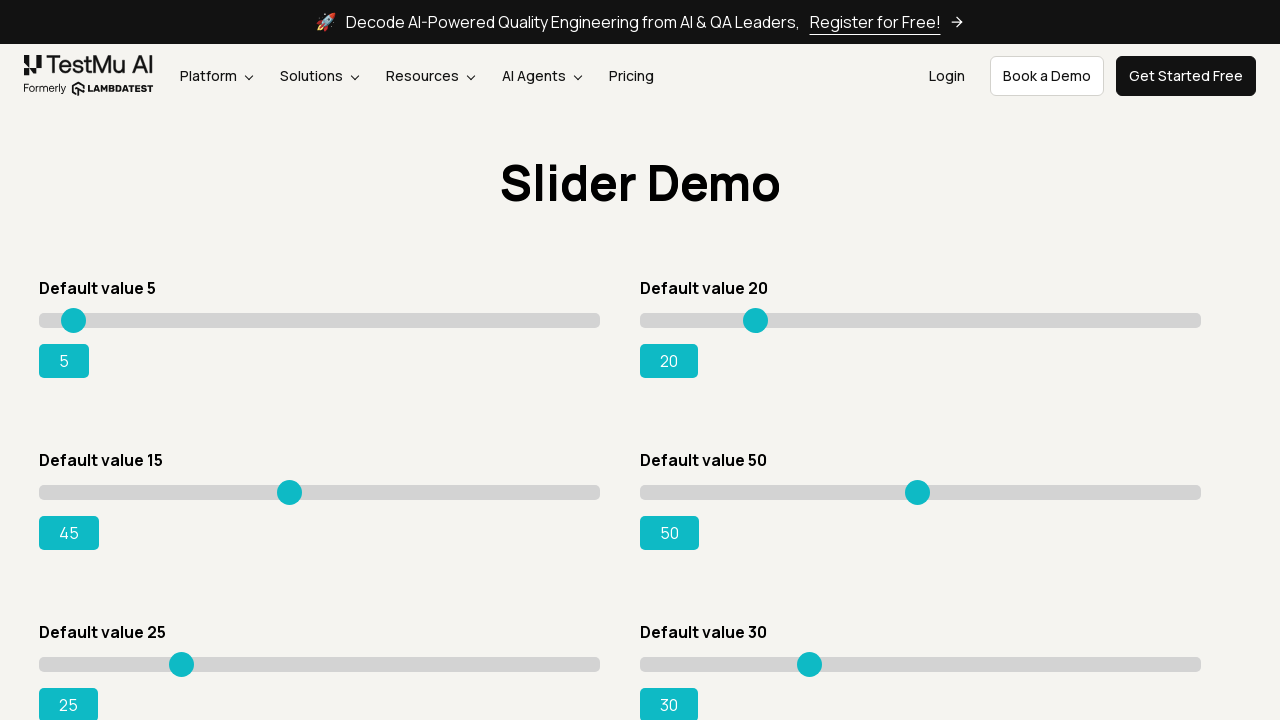

Pressed ArrowRight to increment slider on #slider3 input[type='range']
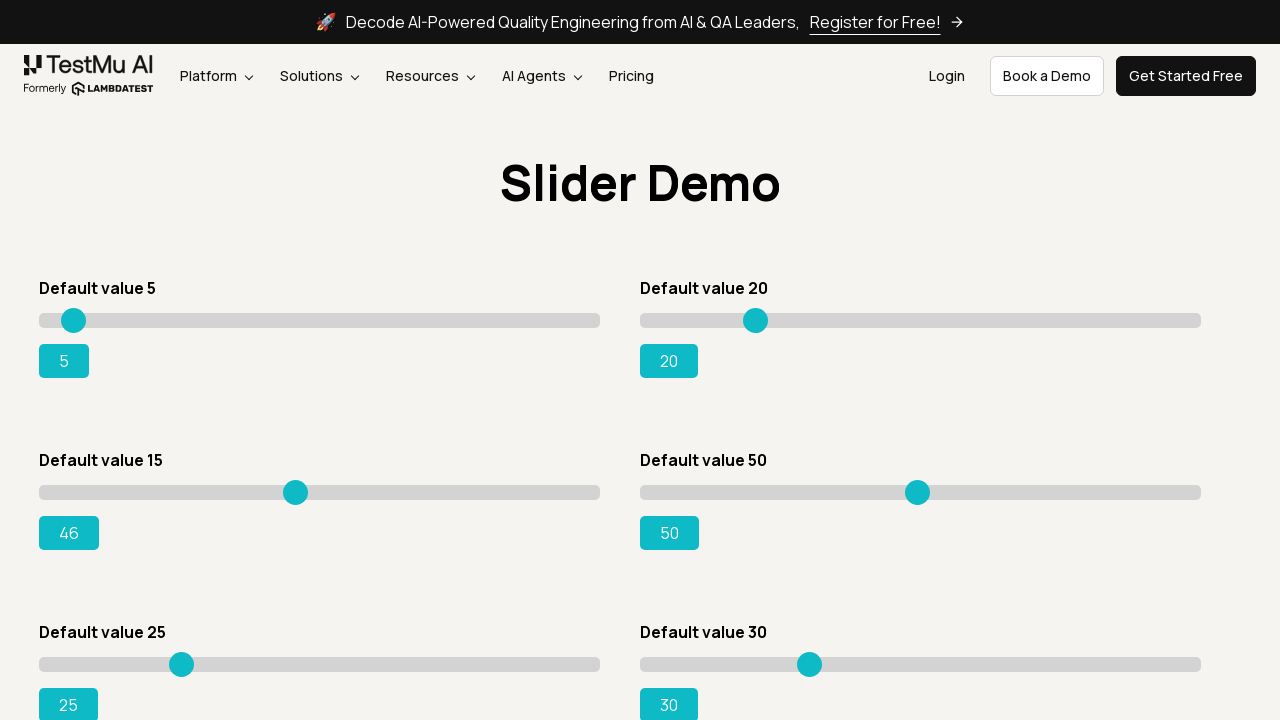

Retrieved updated slider value: 46
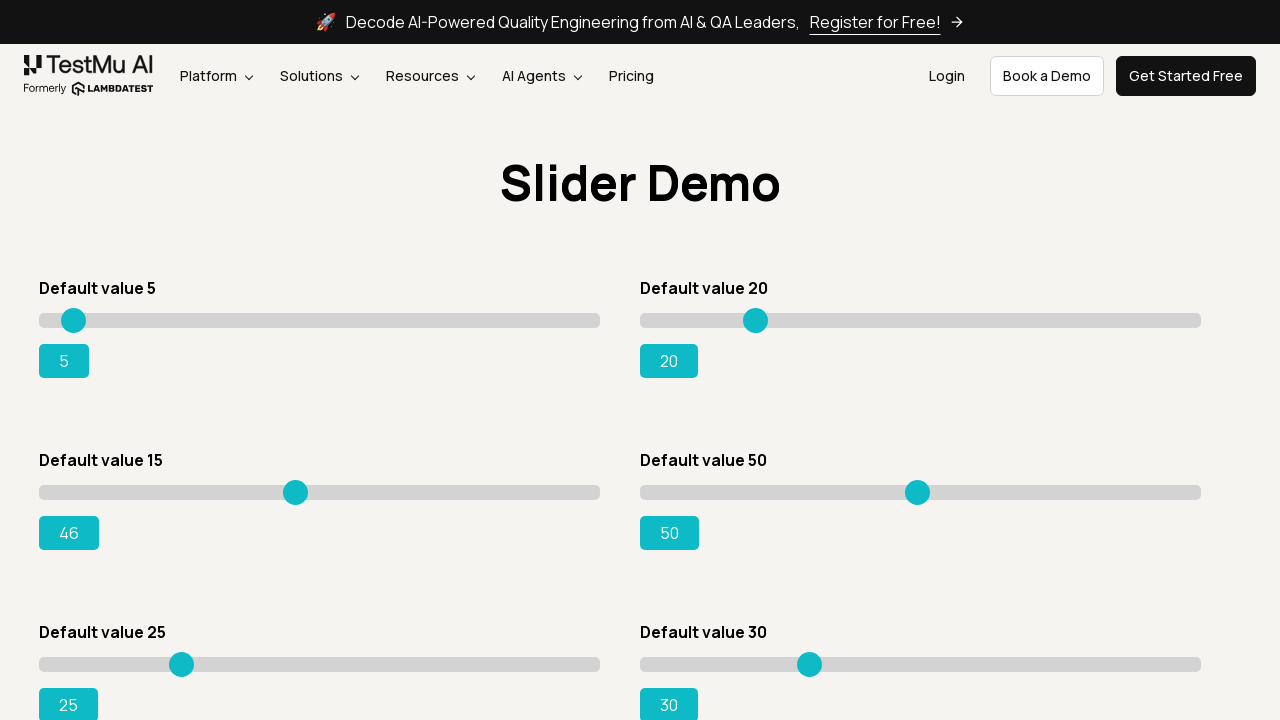

Pressed ArrowRight to increment slider on #slider3 input[type='range']
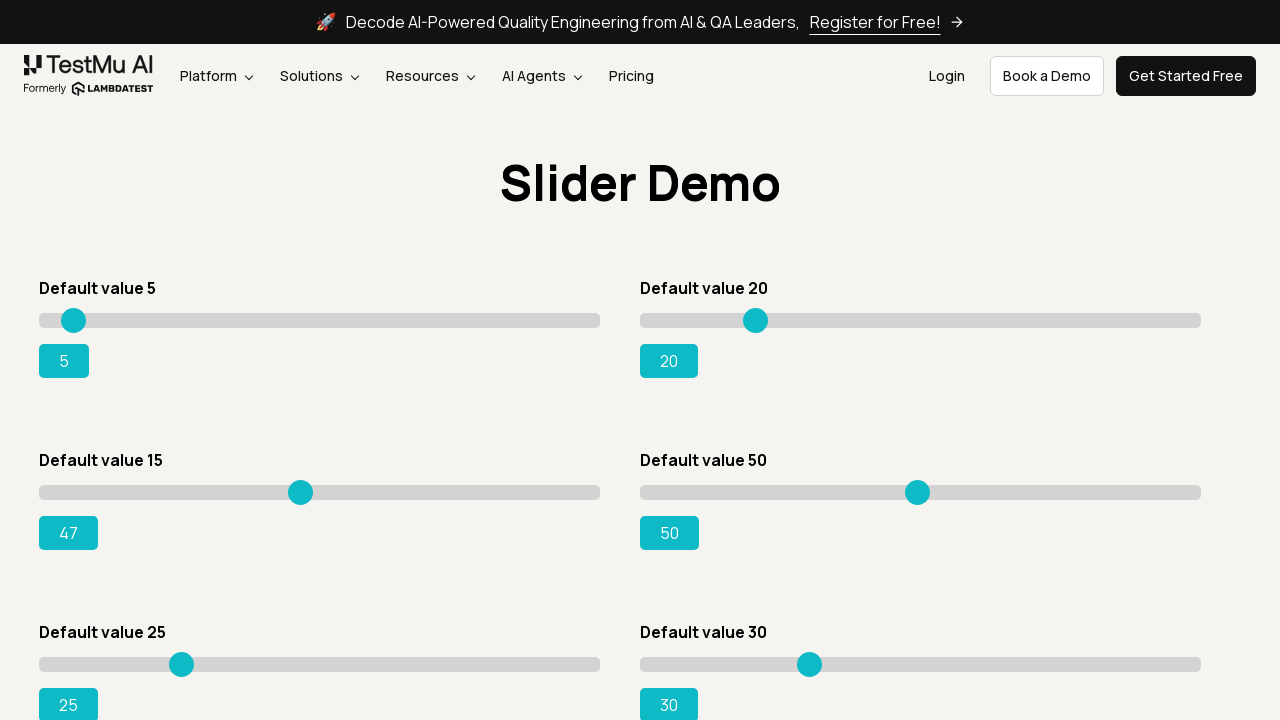

Retrieved updated slider value: 47
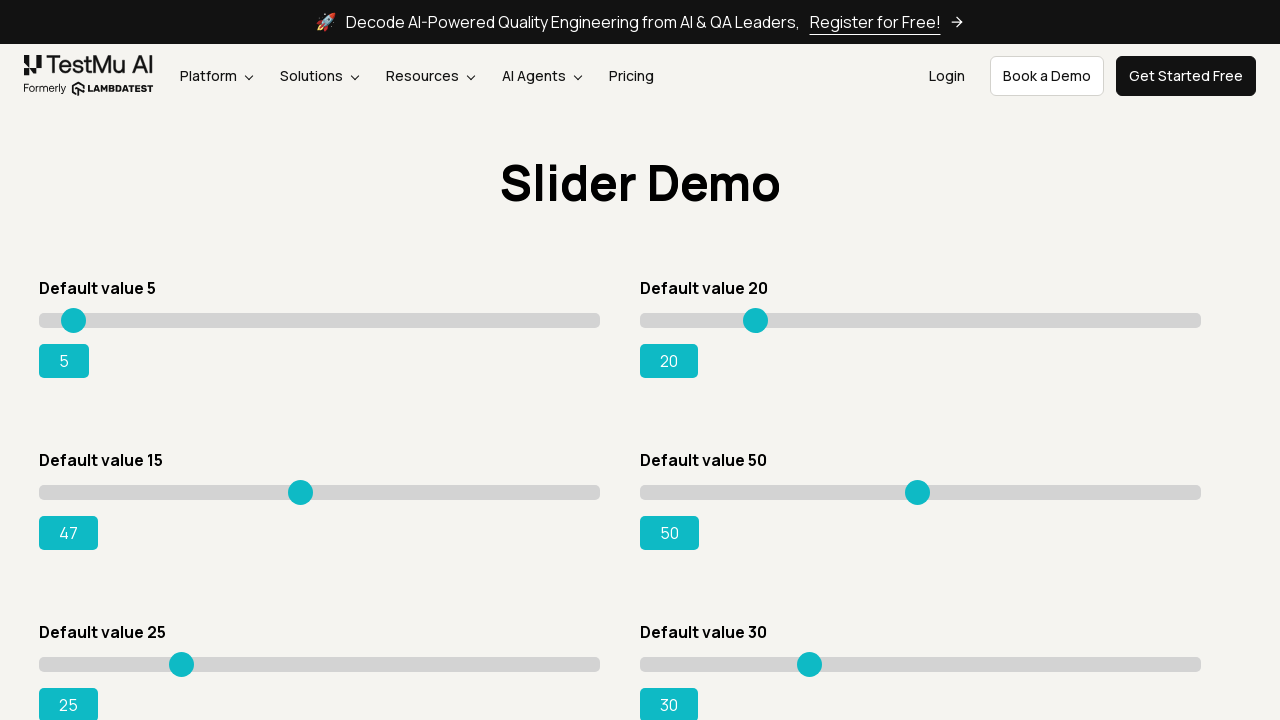

Pressed ArrowRight to increment slider on #slider3 input[type='range']
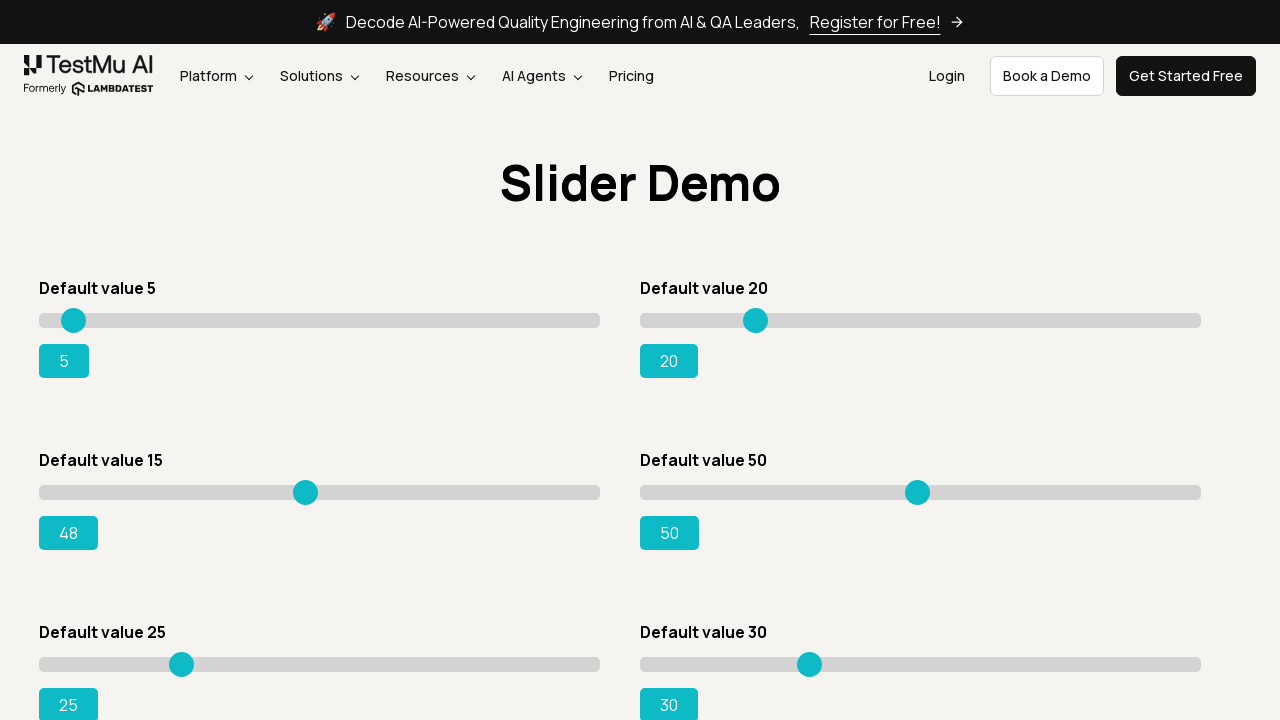

Retrieved updated slider value: 48
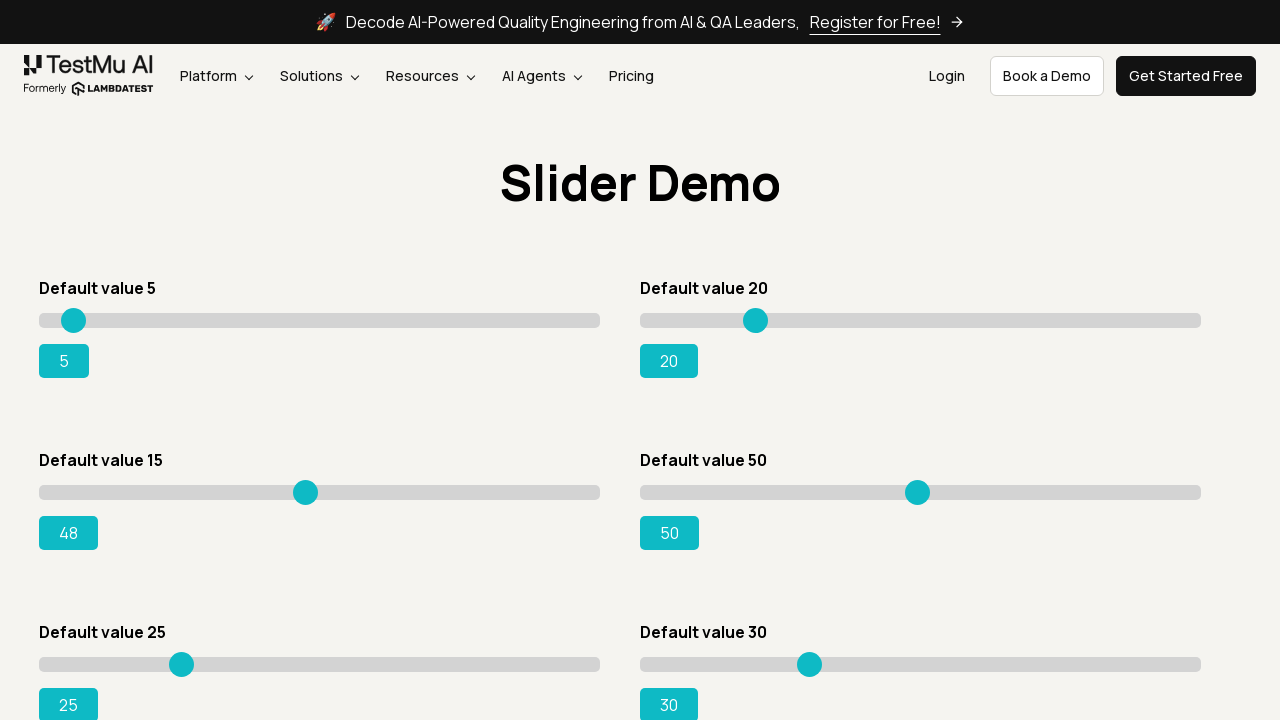

Pressed ArrowRight to increment slider on #slider3 input[type='range']
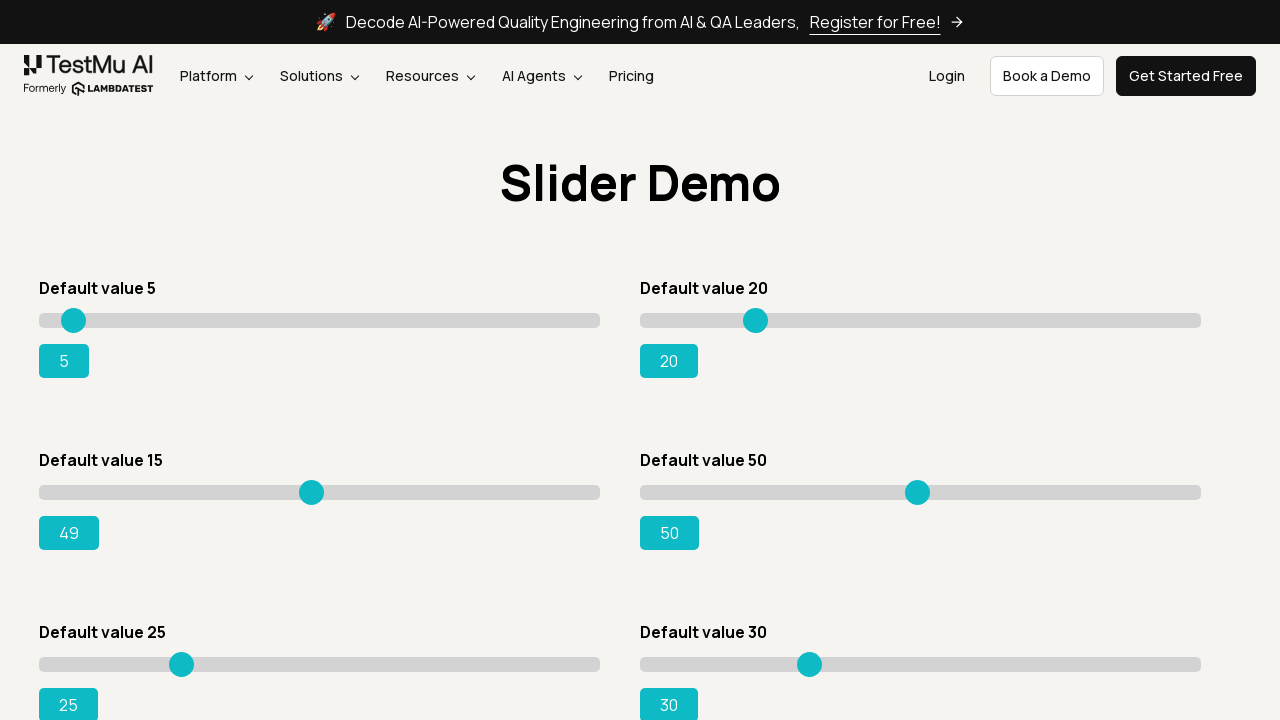

Retrieved updated slider value: 49
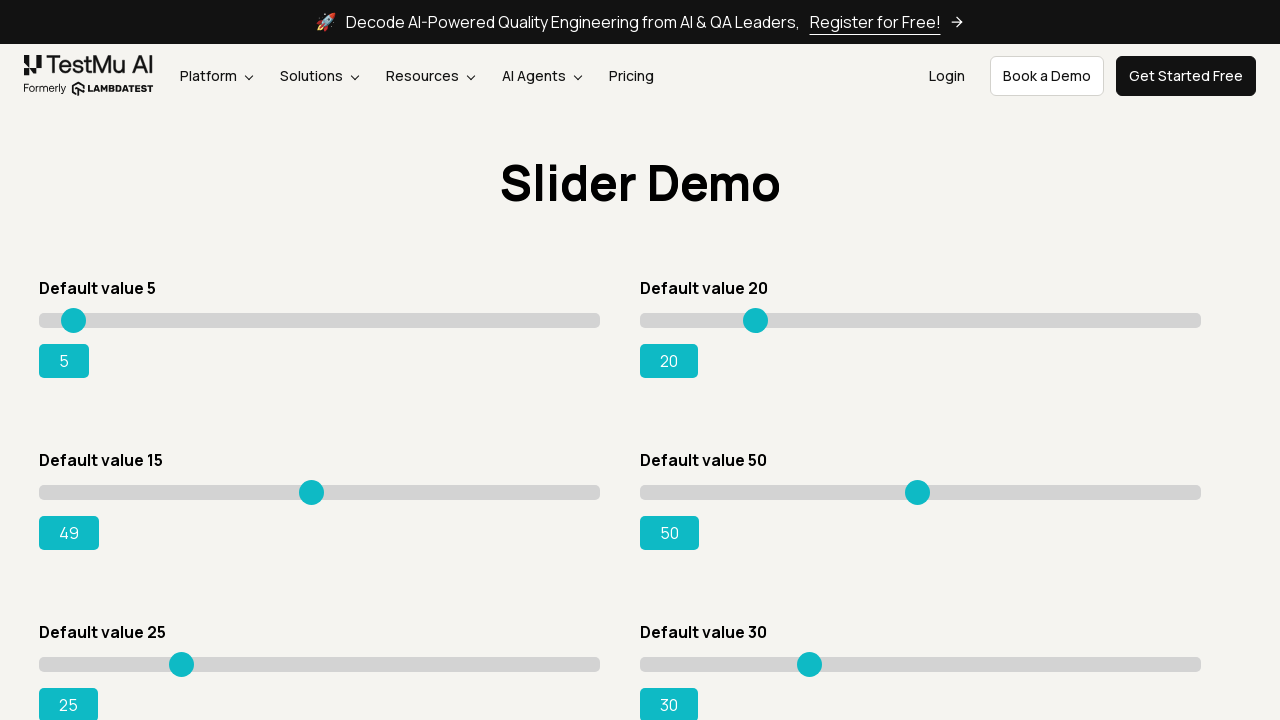

Pressed ArrowRight to increment slider on #slider3 input[type='range']
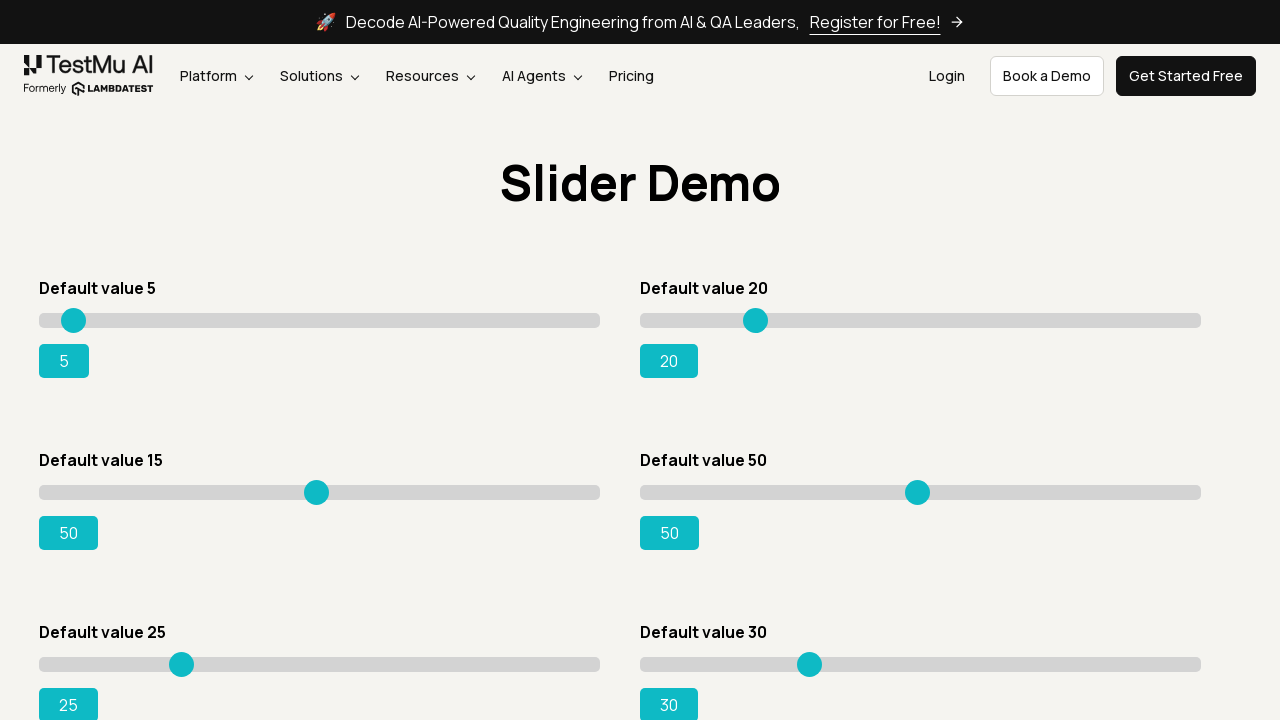

Retrieved updated slider value: 50
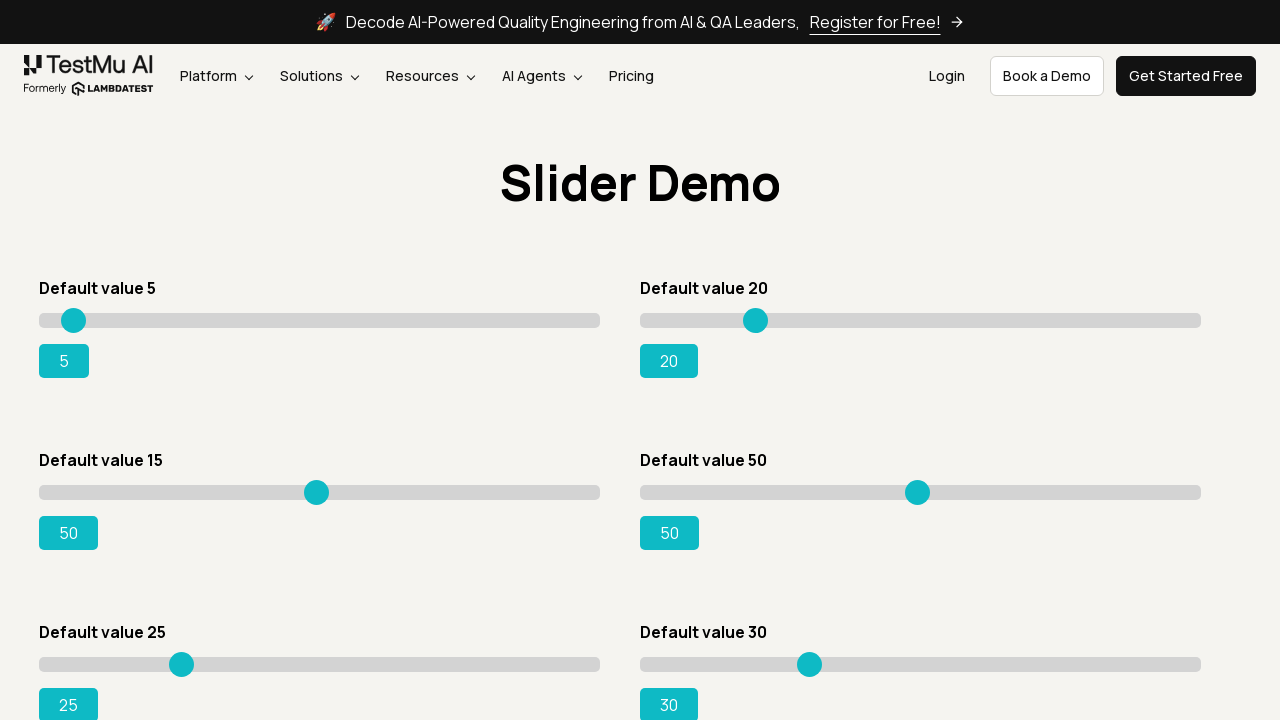

Pressed ArrowRight to increment slider on #slider3 input[type='range']
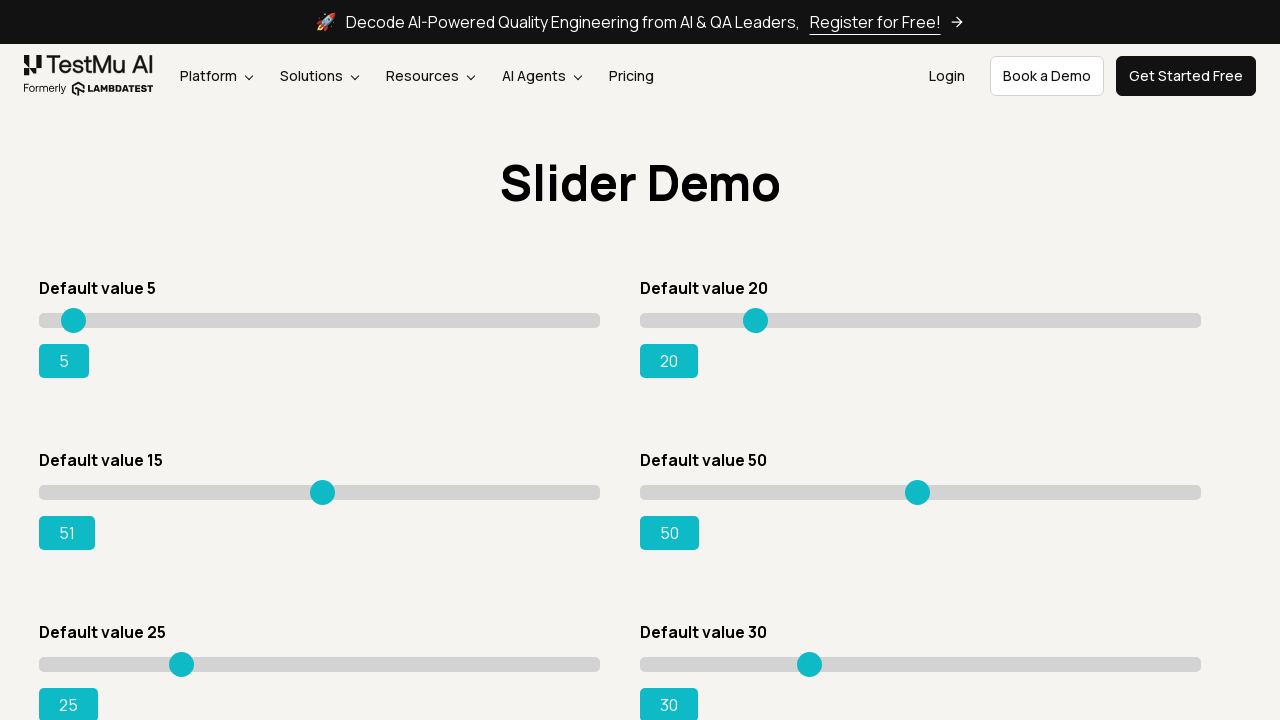

Retrieved updated slider value: 51
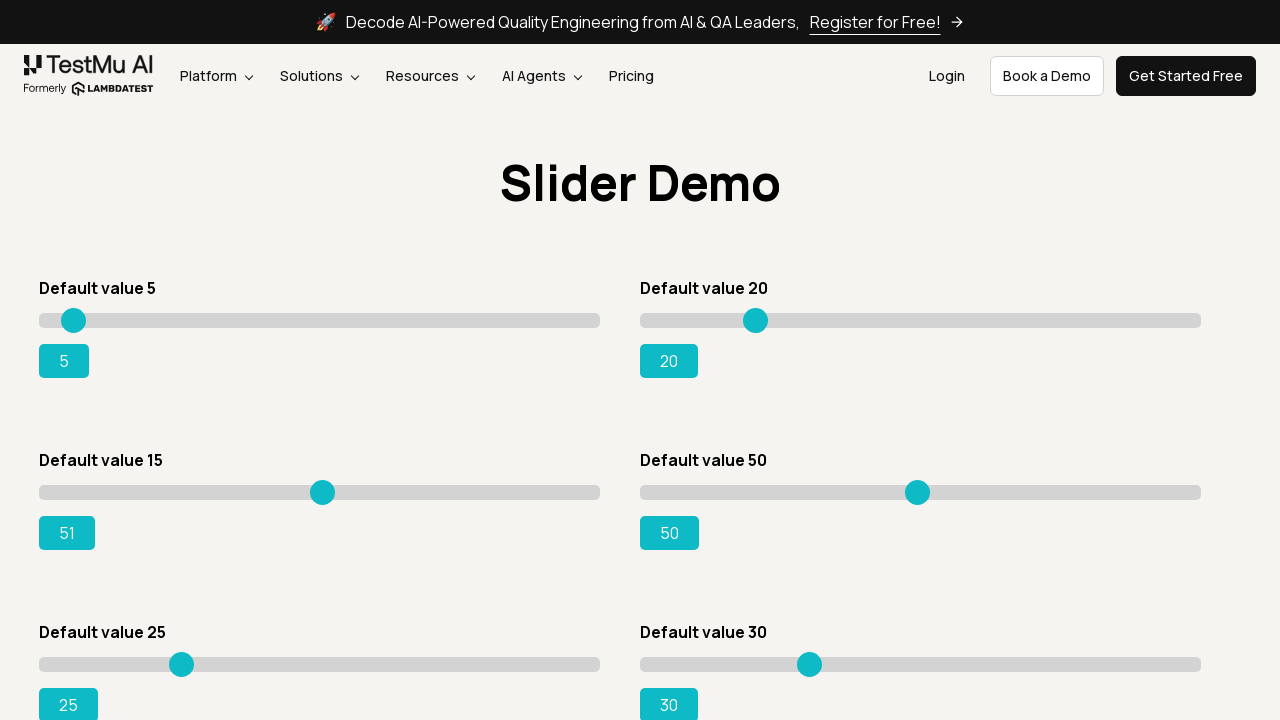

Pressed ArrowRight to increment slider on #slider3 input[type='range']
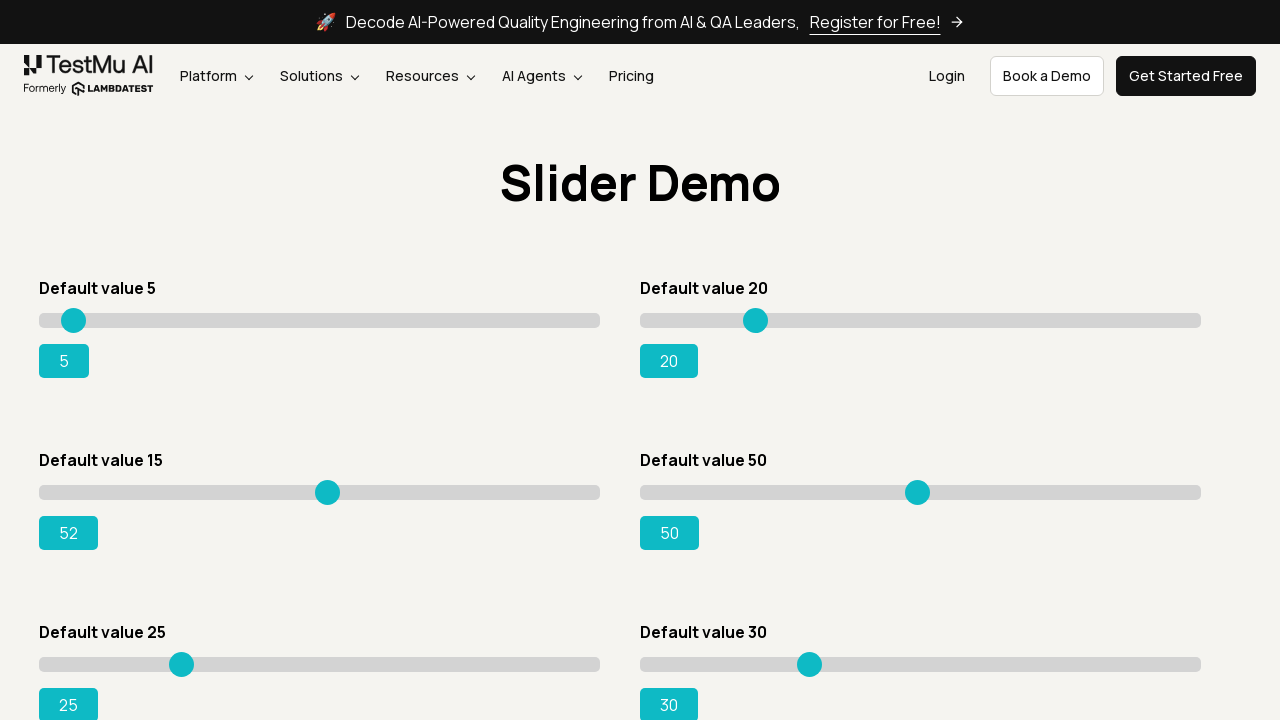

Retrieved updated slider value: 52
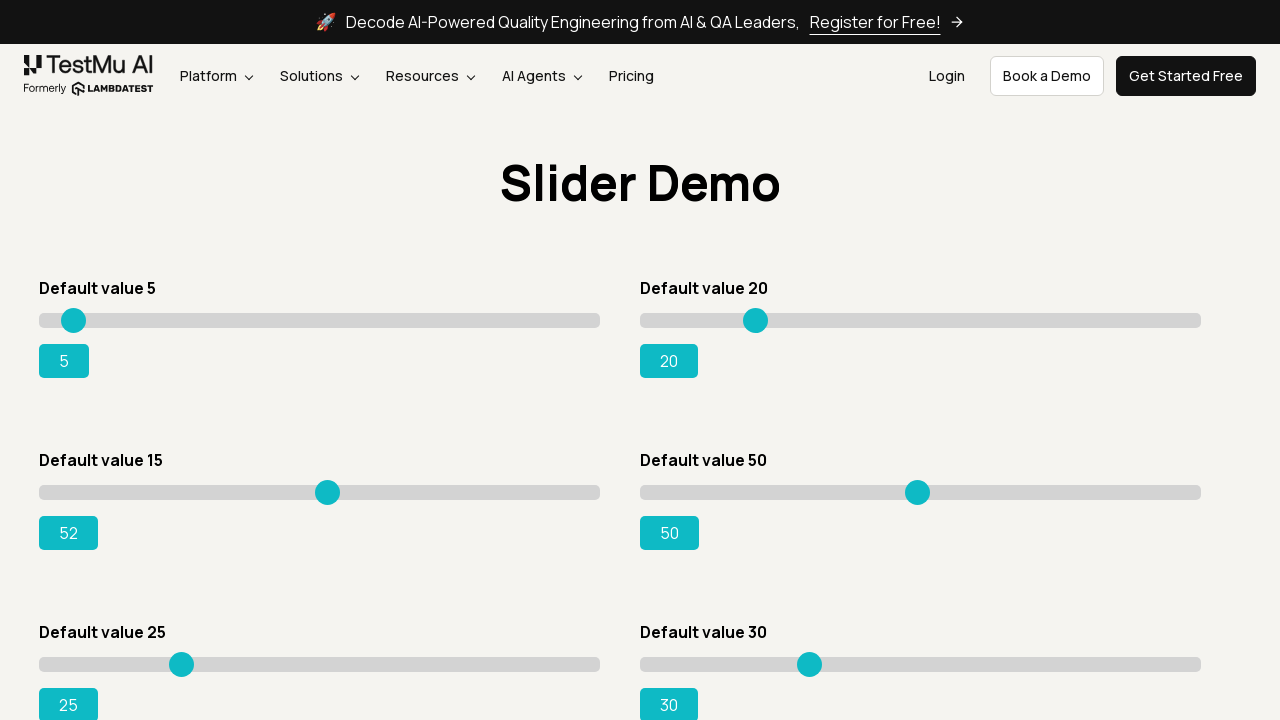

Pressed ArrowRight to increment slider on #slider3 input[type='range']
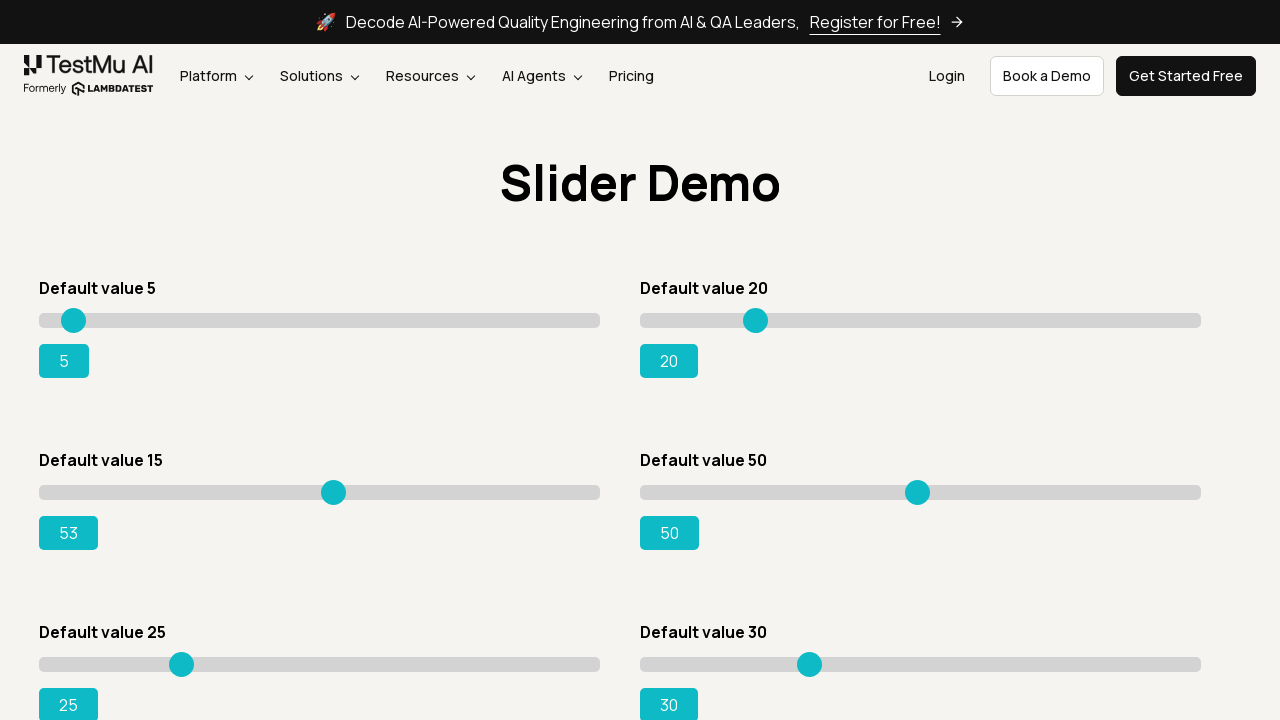

Retrieved updated slider value: 53
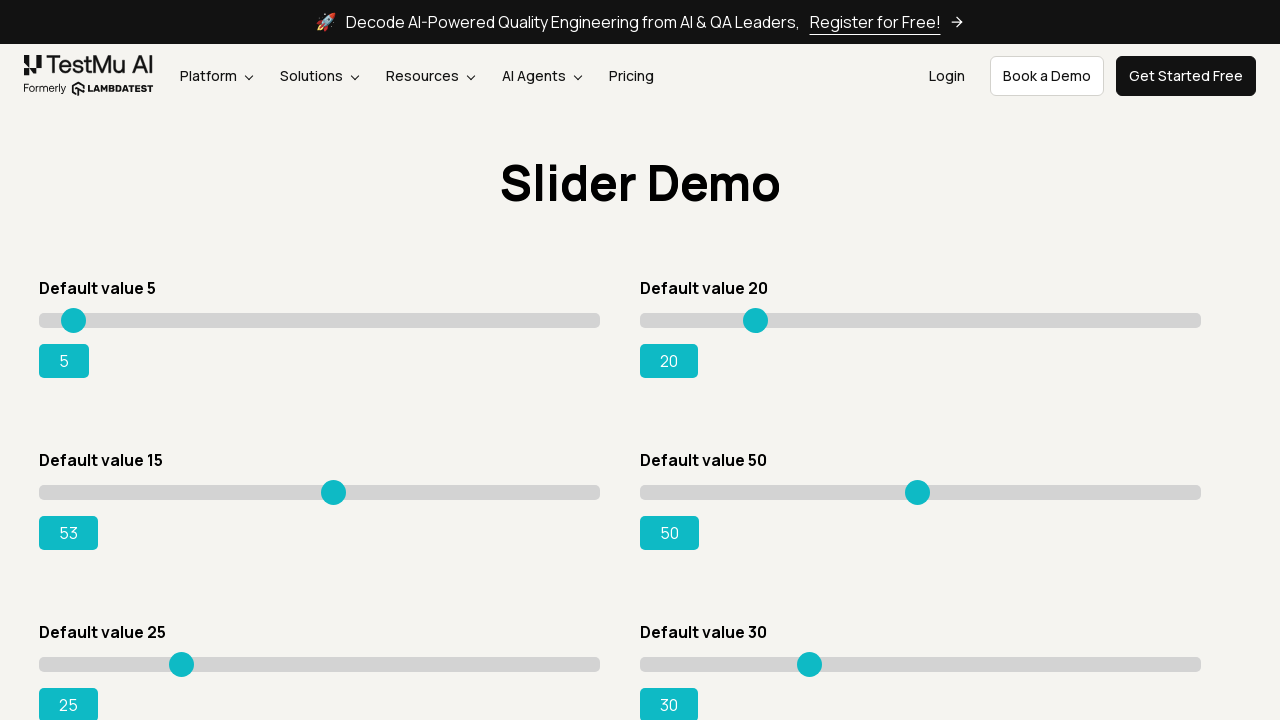

Pressed ArrowRight to increment slider on #slider3 input[type='range']
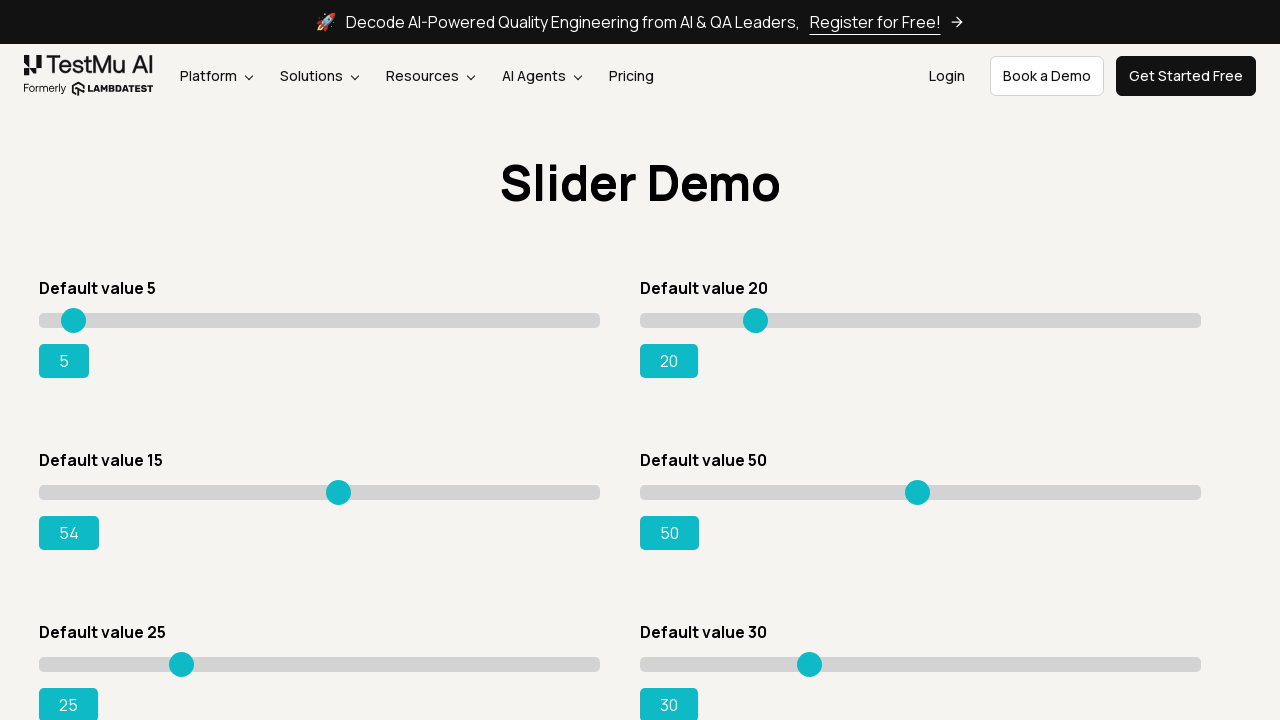

Retrieved updated slider value: 54
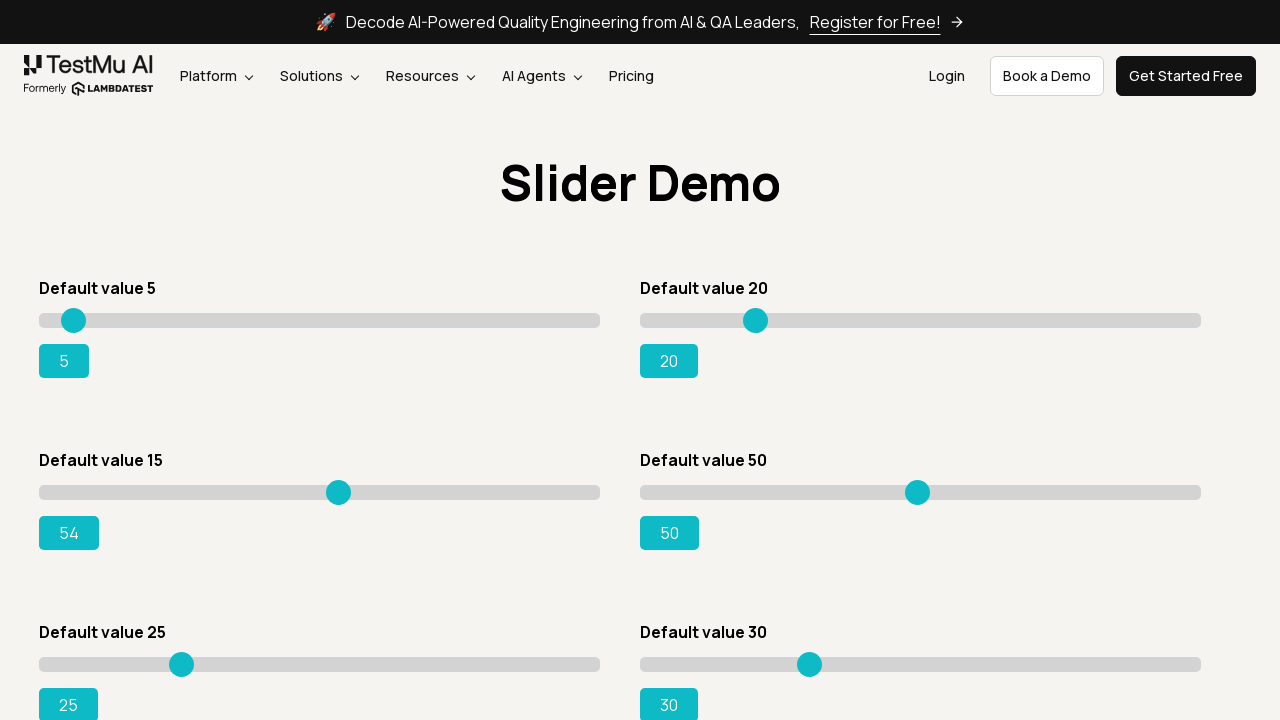

Pressed ArrowRight to increment slider on #slider3 input[type='range']
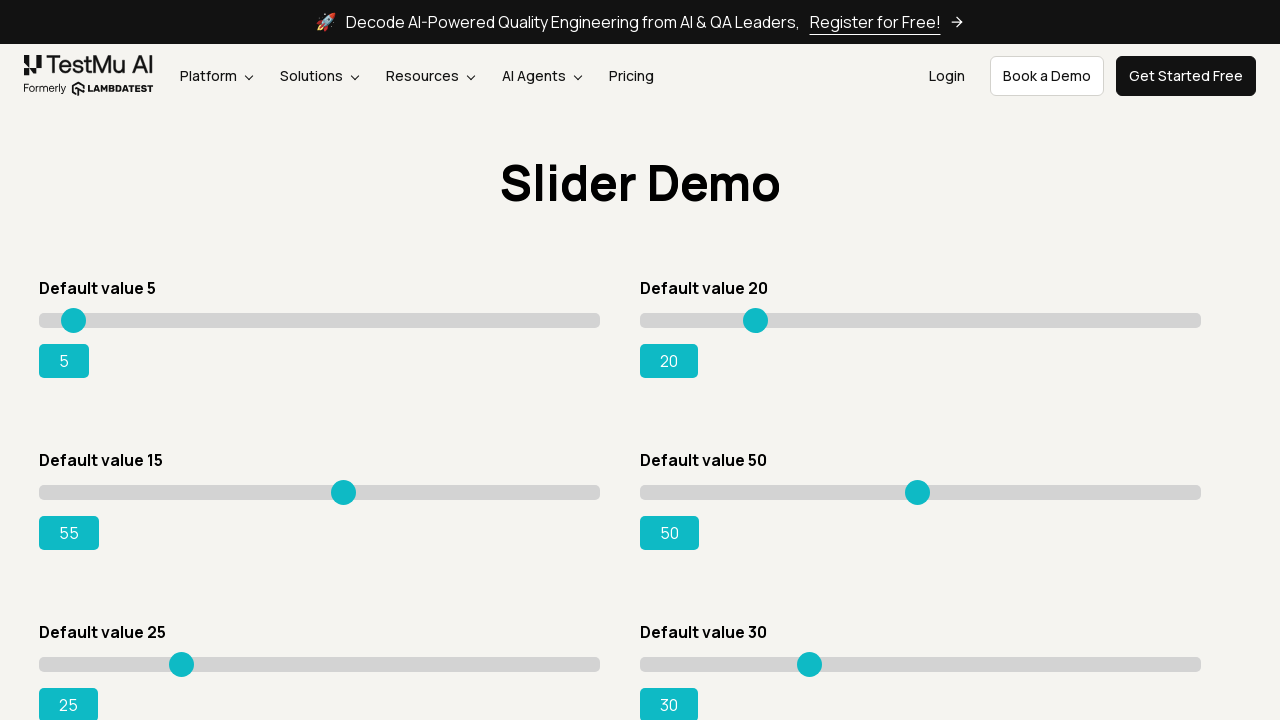

Retrieved updated slider value: 55
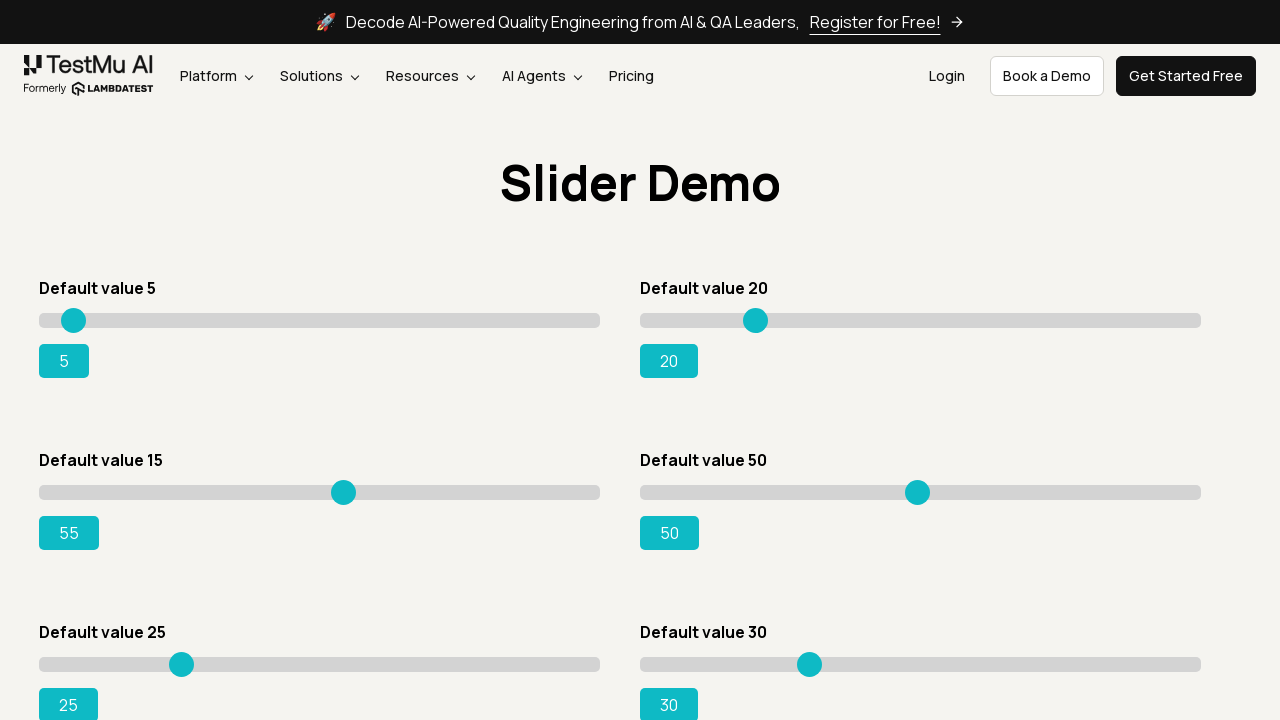

Pressed ArrowRight to increment slider on #slider3 input[type='range']
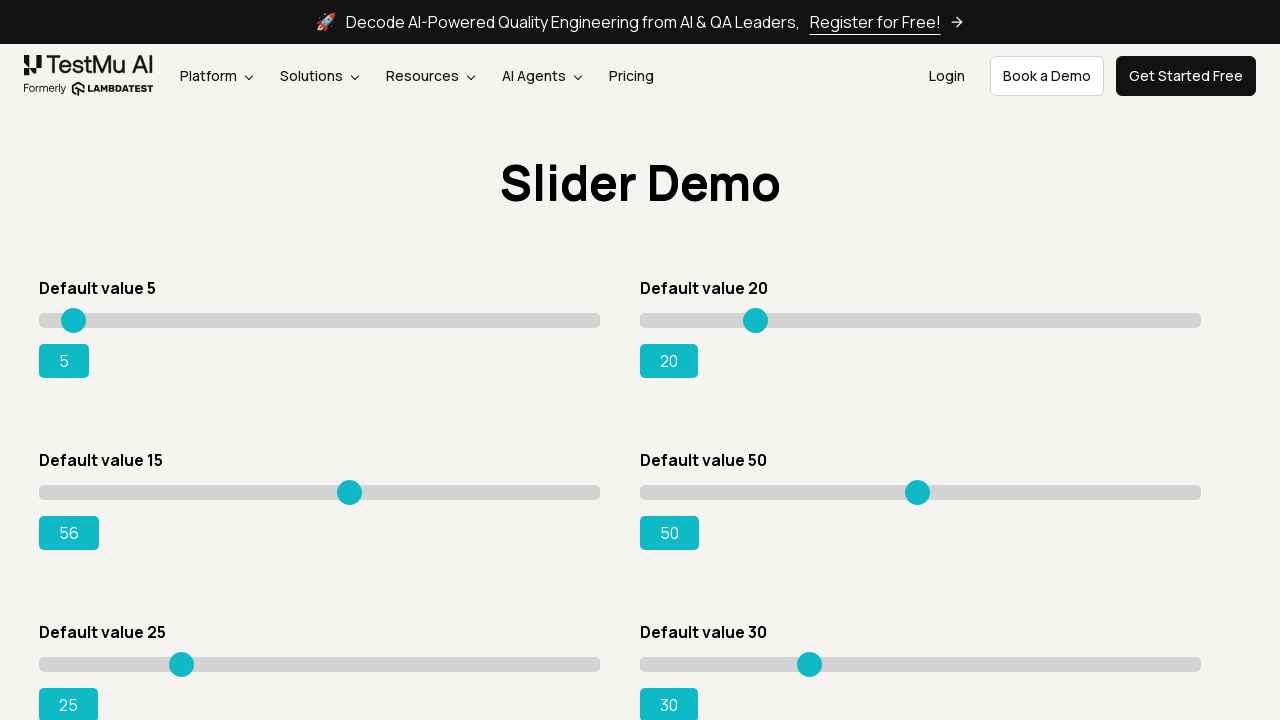

Retrieved updated slider value: 56
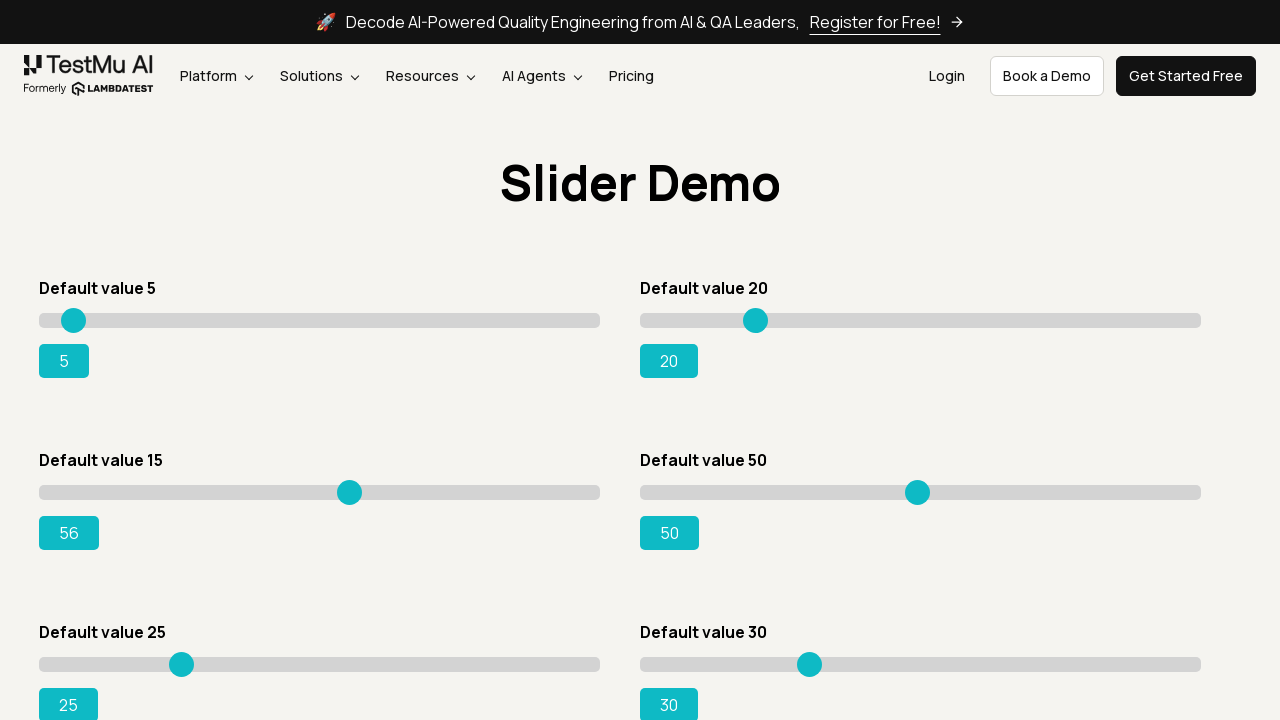

Pressed ArrowRight to increment slider on #slider3 input[type='range']
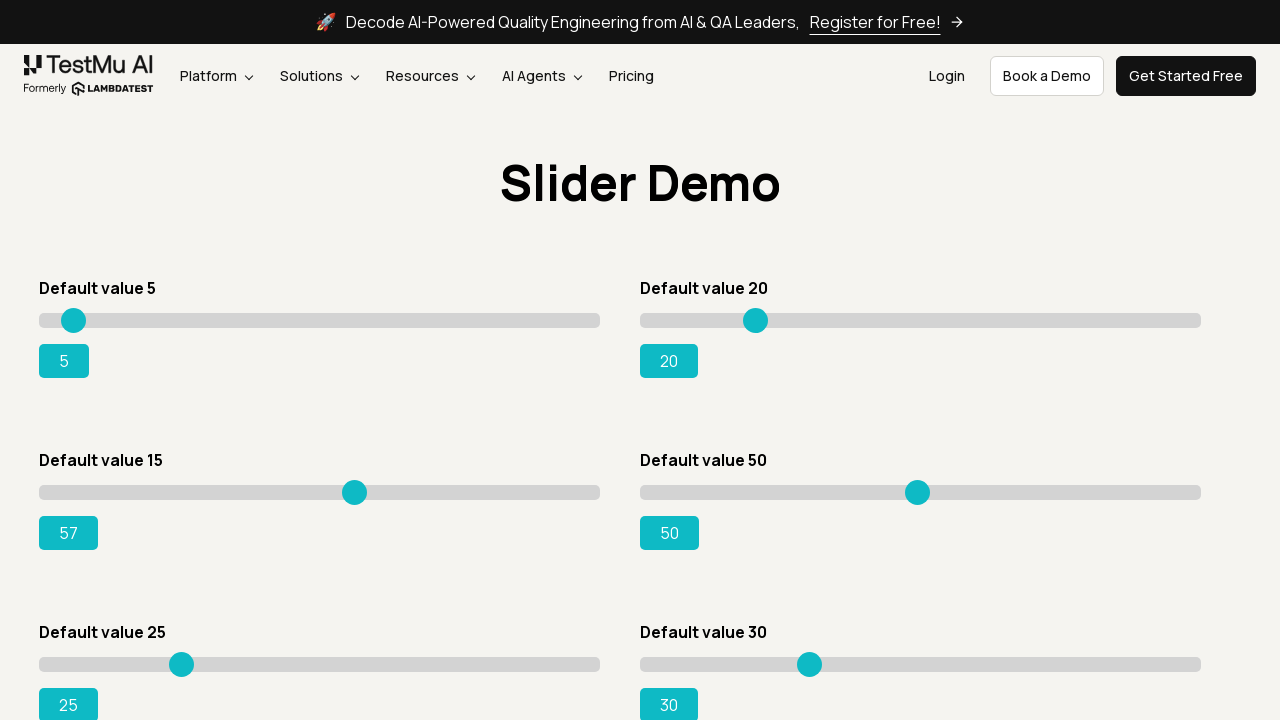

Retrieved updated slider value: 57
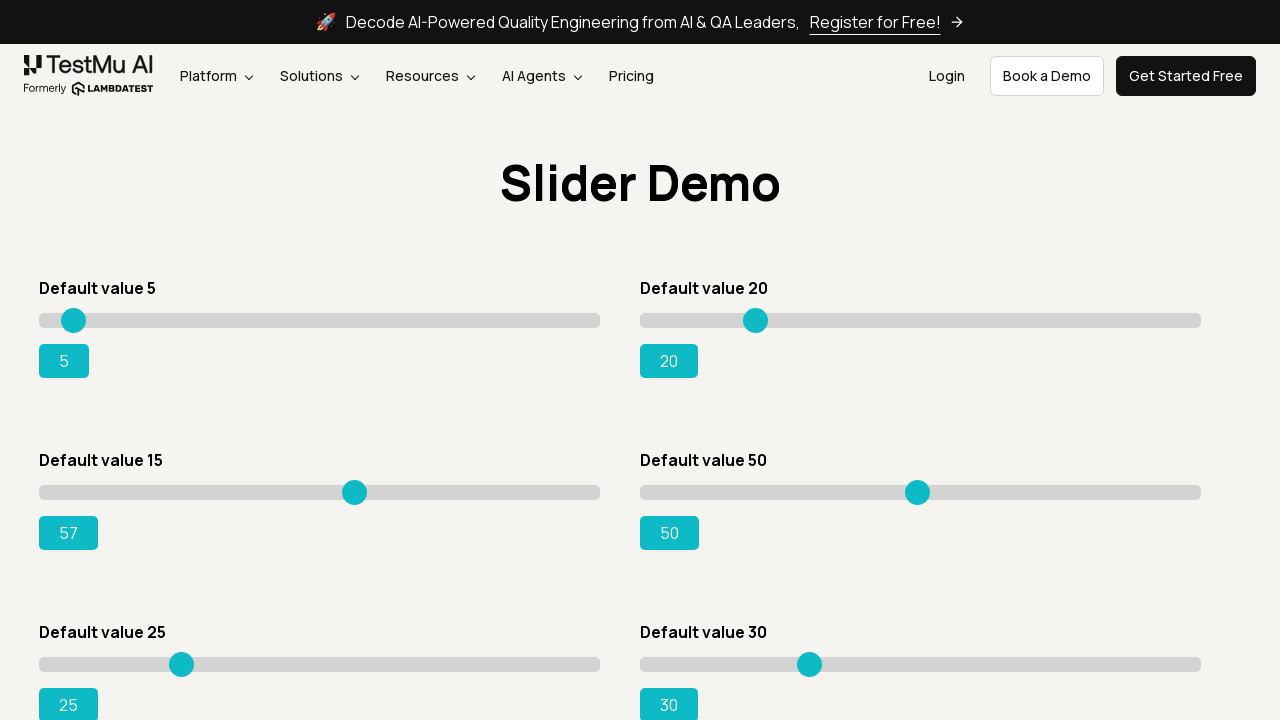

Pressed ArrowRight to increment slider on #slider3 input[type='range']
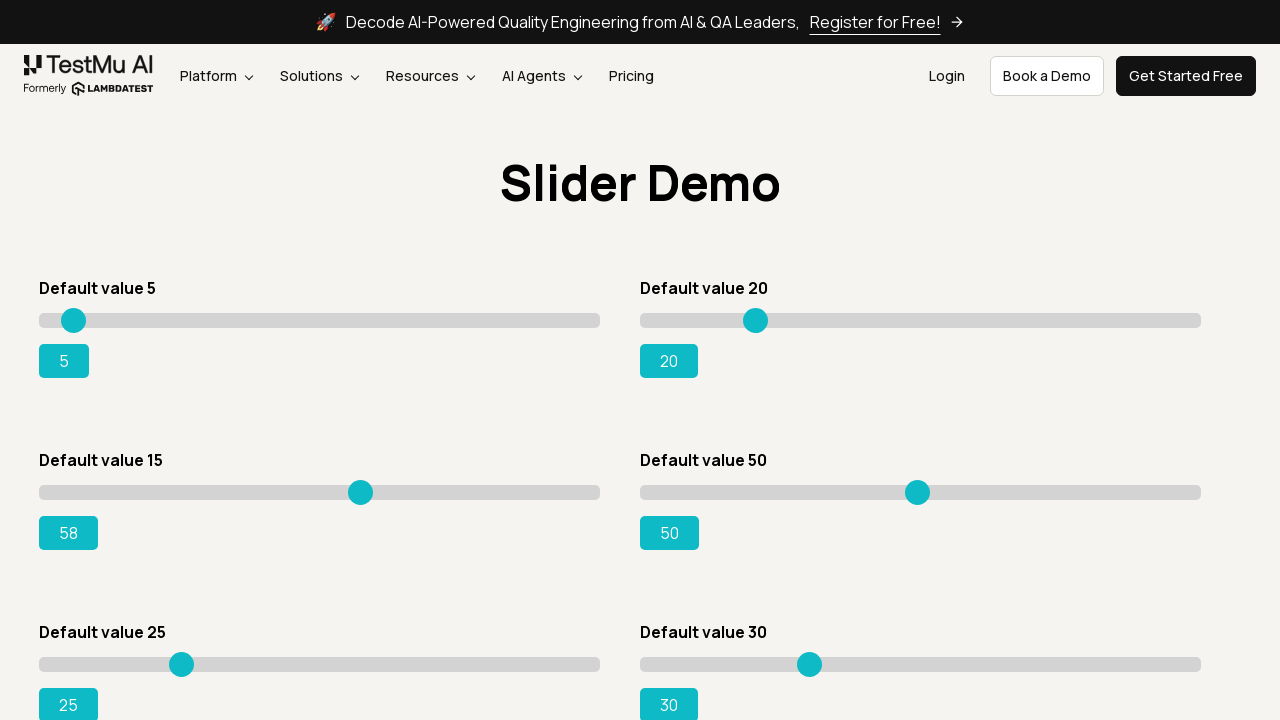

Retrieved updated slider value: 58
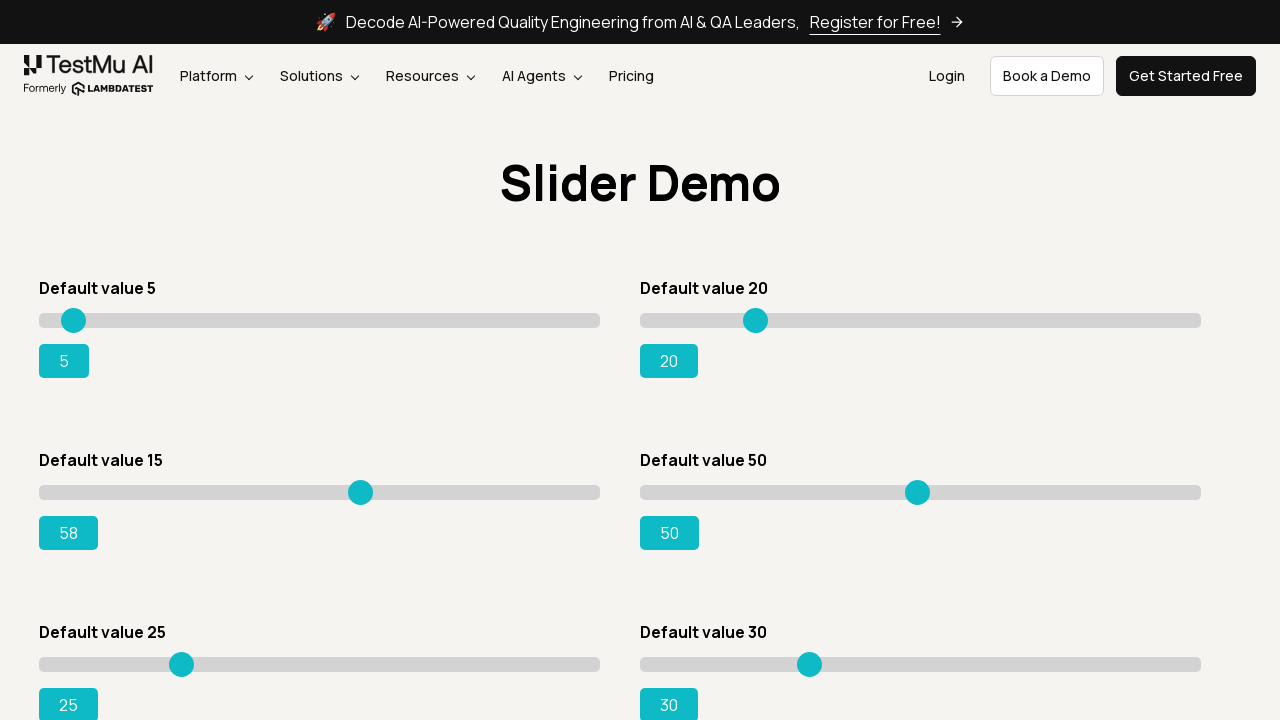

Pressed ArrowRight to increment slider on #slider3 input[type='range']
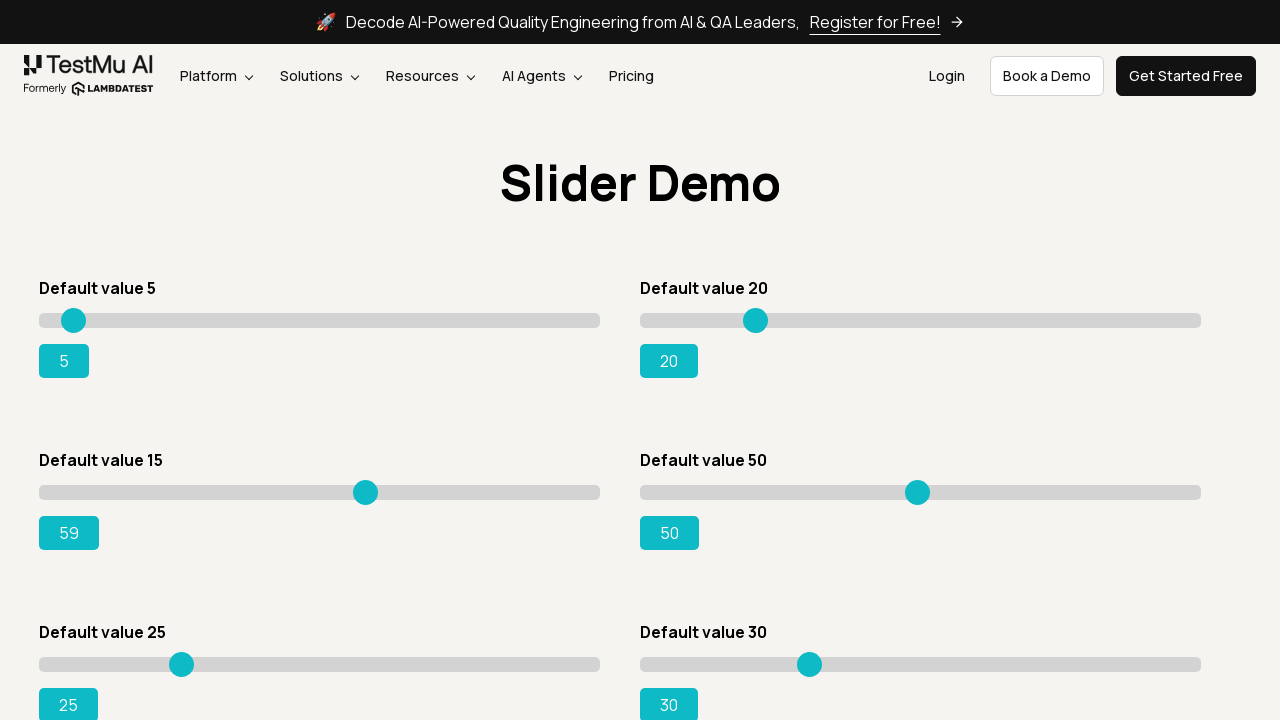

Retrieved updated slider value: 59
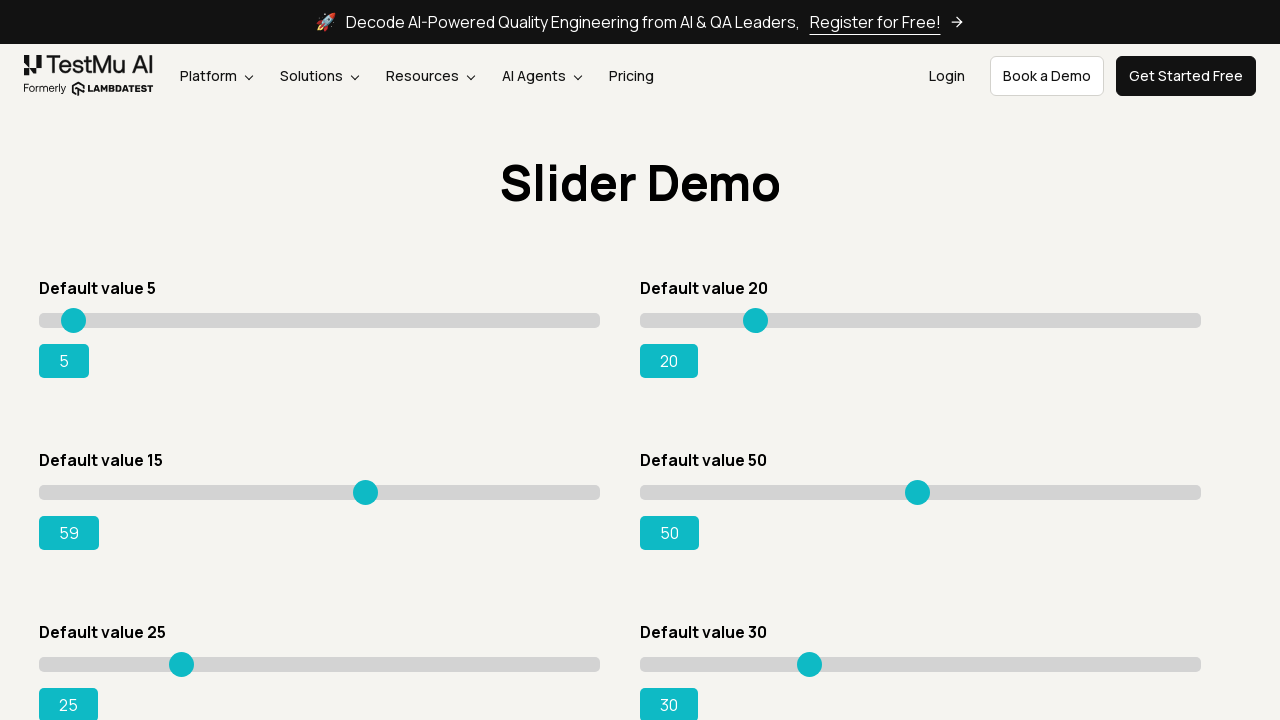

Pressed ArrowRight to increment slider on #slider3 input[type='range']
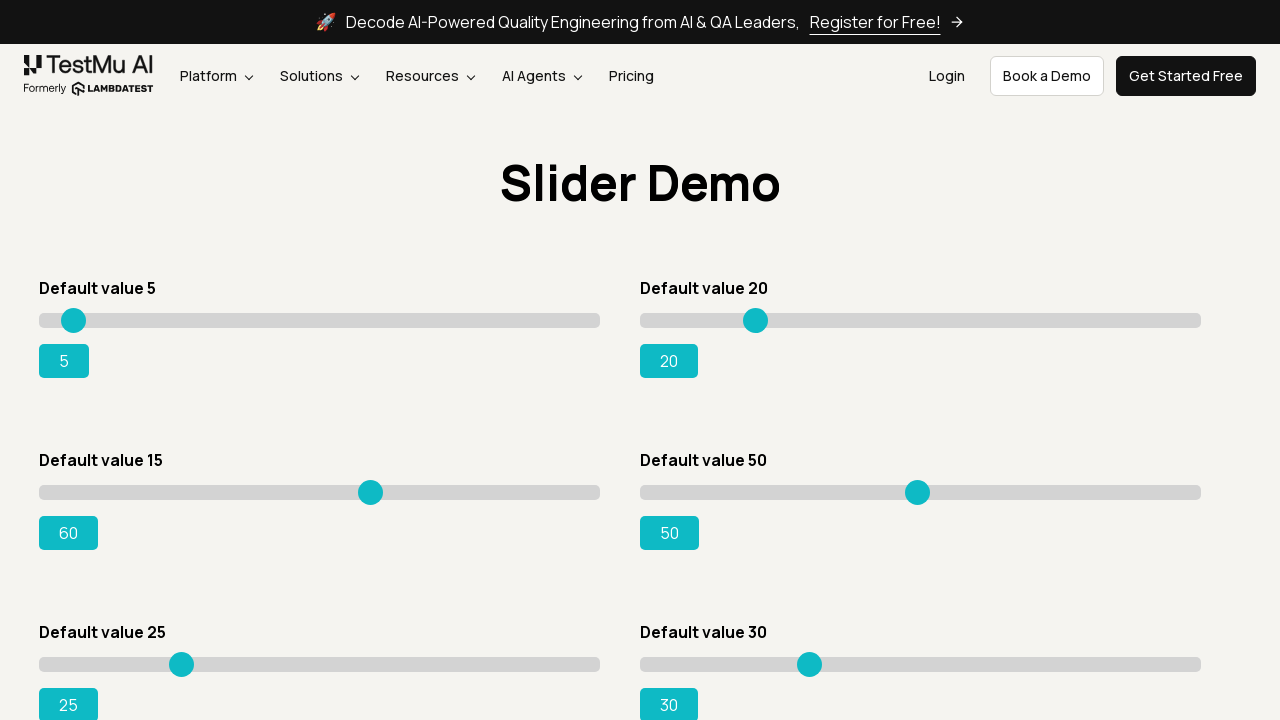

Retrieved updated slider value: 60
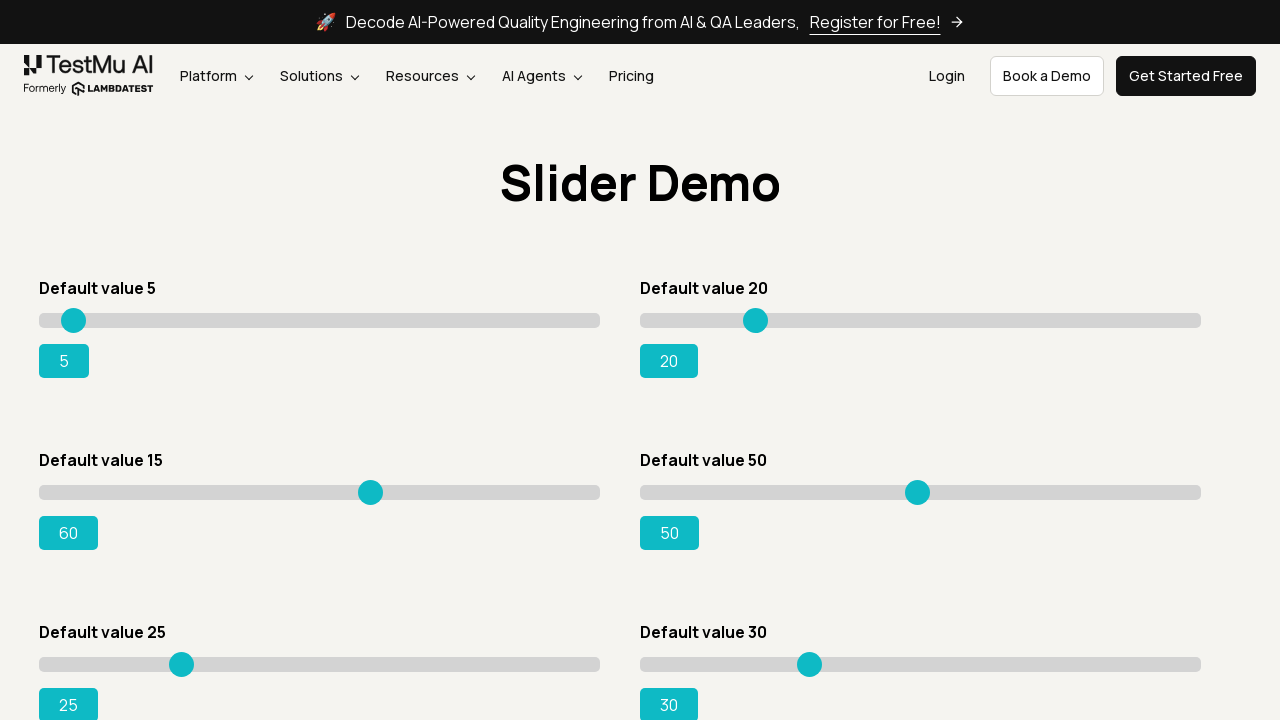

Pressed ArrowRight to increment slider on #slider3 input[type='range']
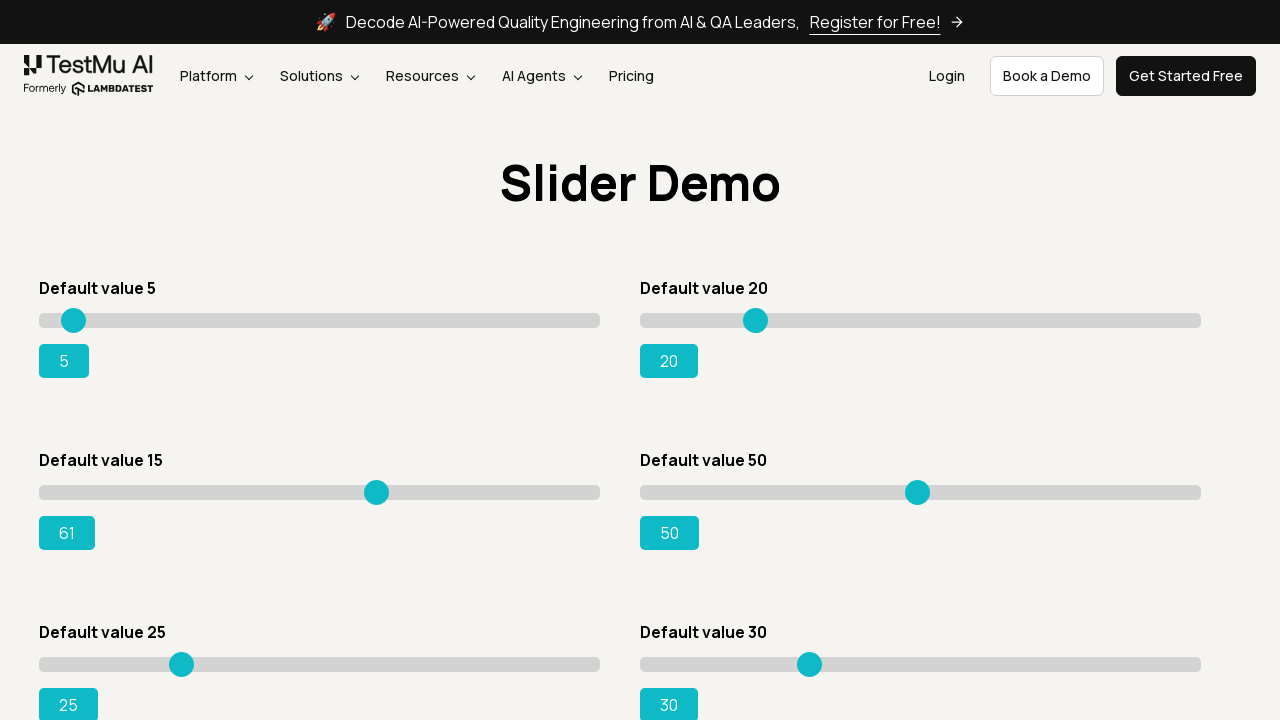

Retrieved updated slider value: 61
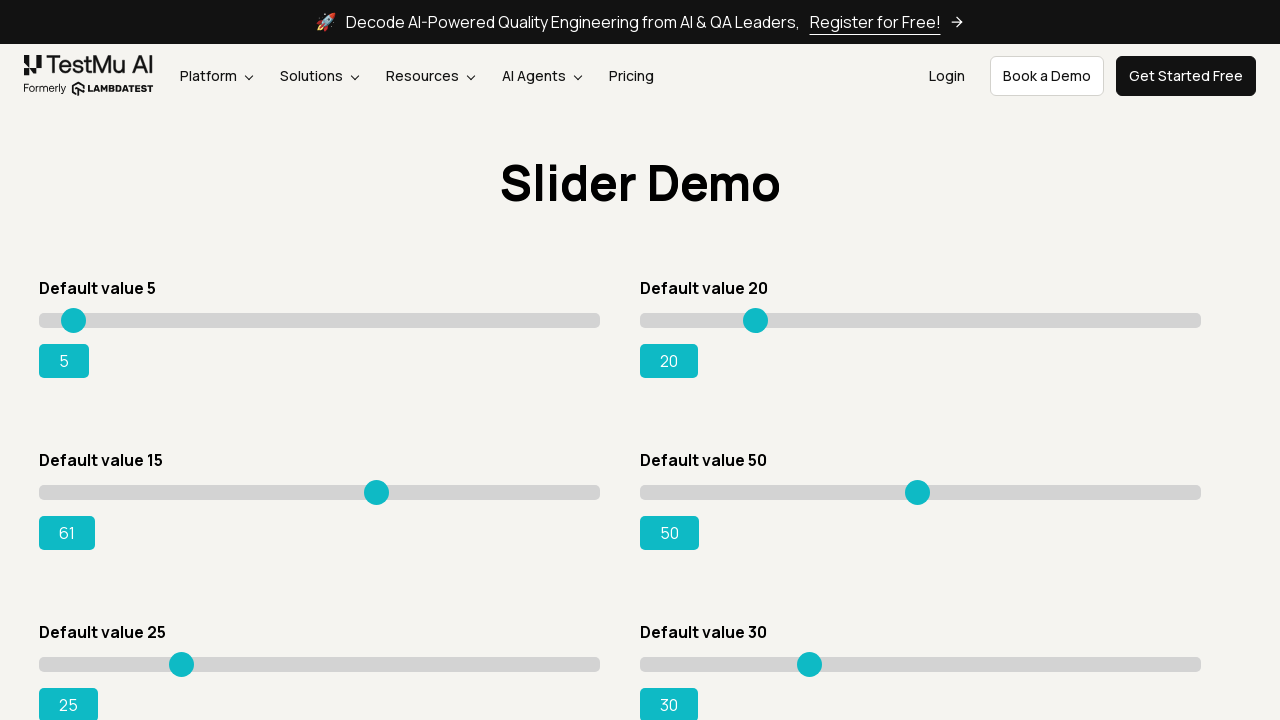

Pressed ArrowRight to increment slider on #slider3 input[type='range']
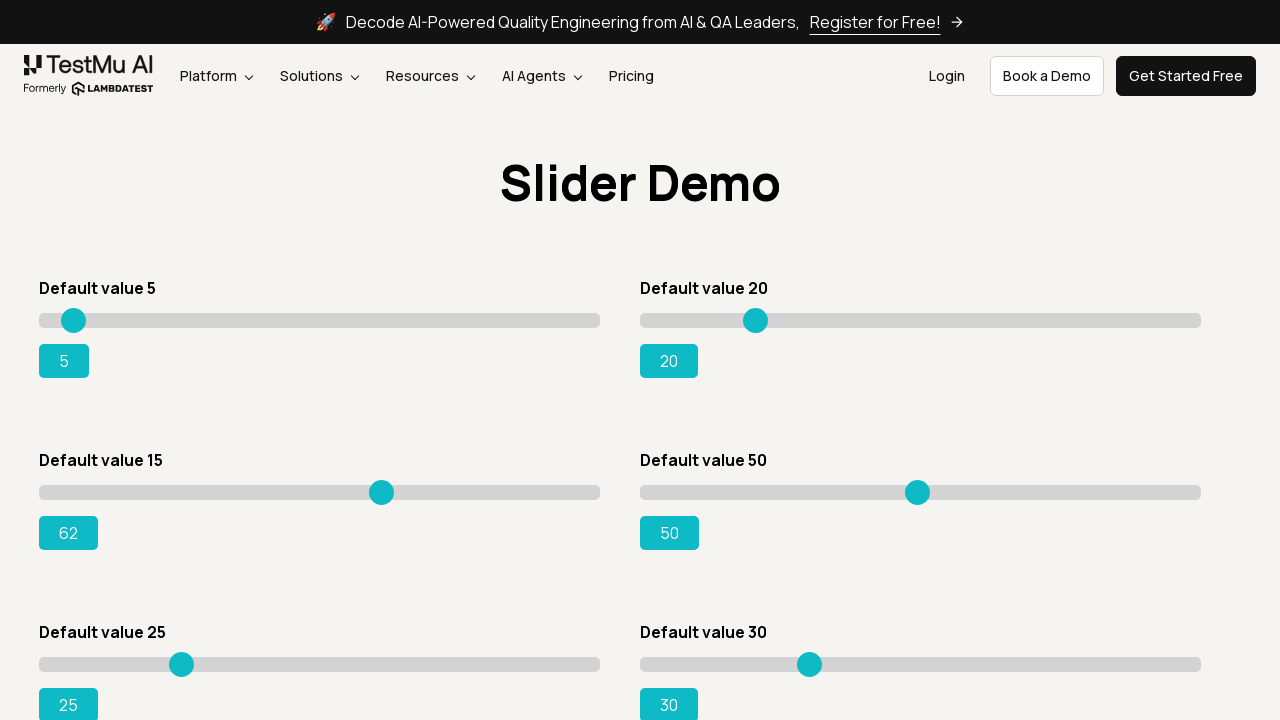

Retrieved updated slider value: 62
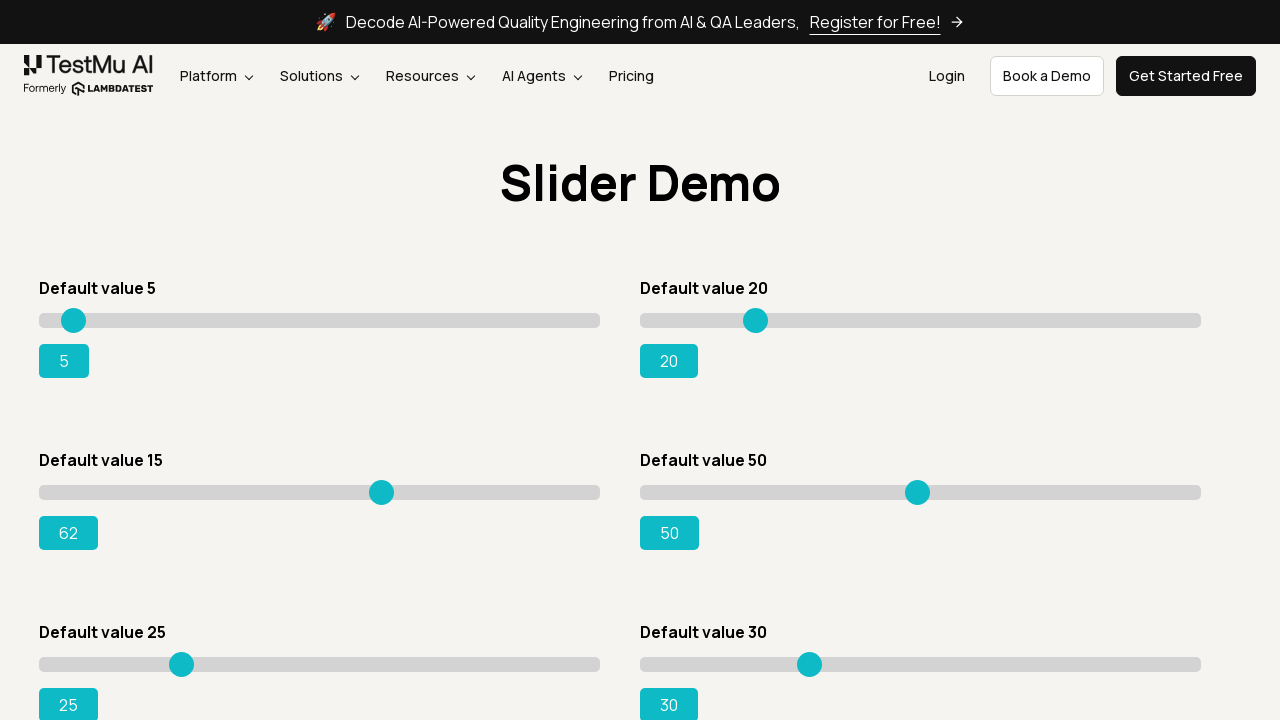

Pressed ArrowRight to increment slider on #slider3 input[type='range']
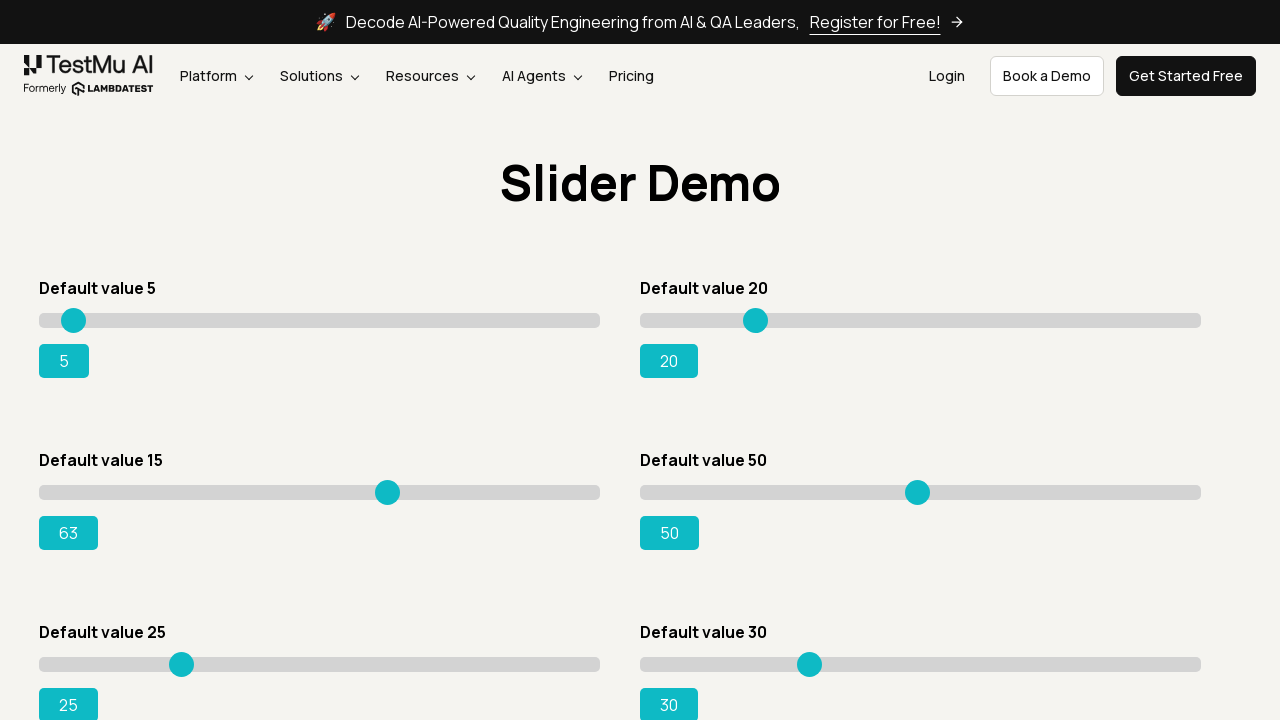

Retrieved updated slider value: 63
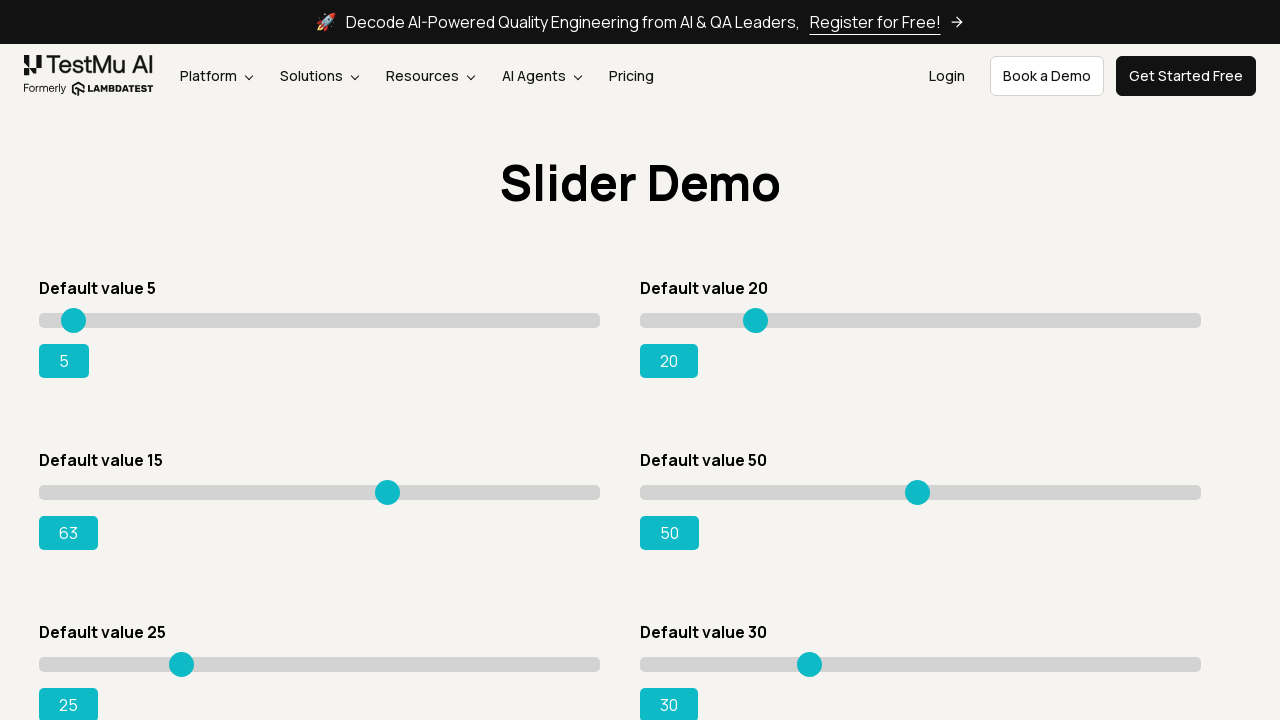

Pressed ArrowRight to increment slider on #slider3 input[type='range']
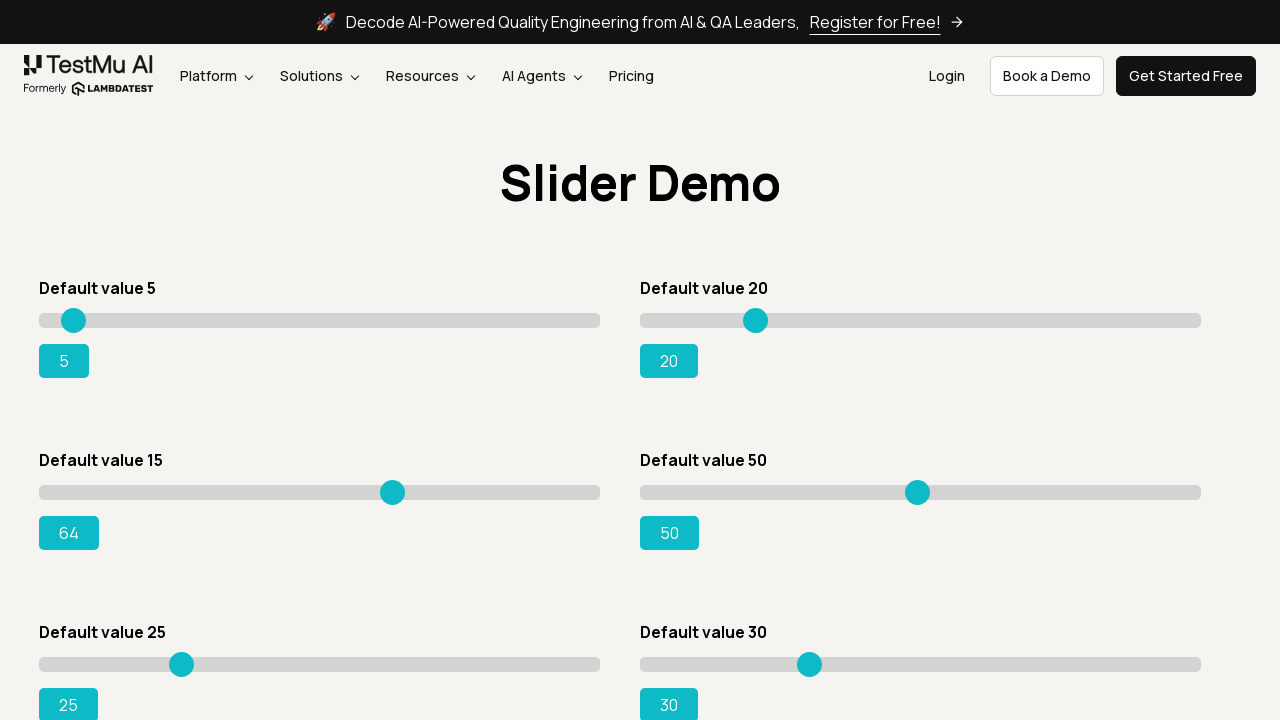

Retrieved updated slider value: 64
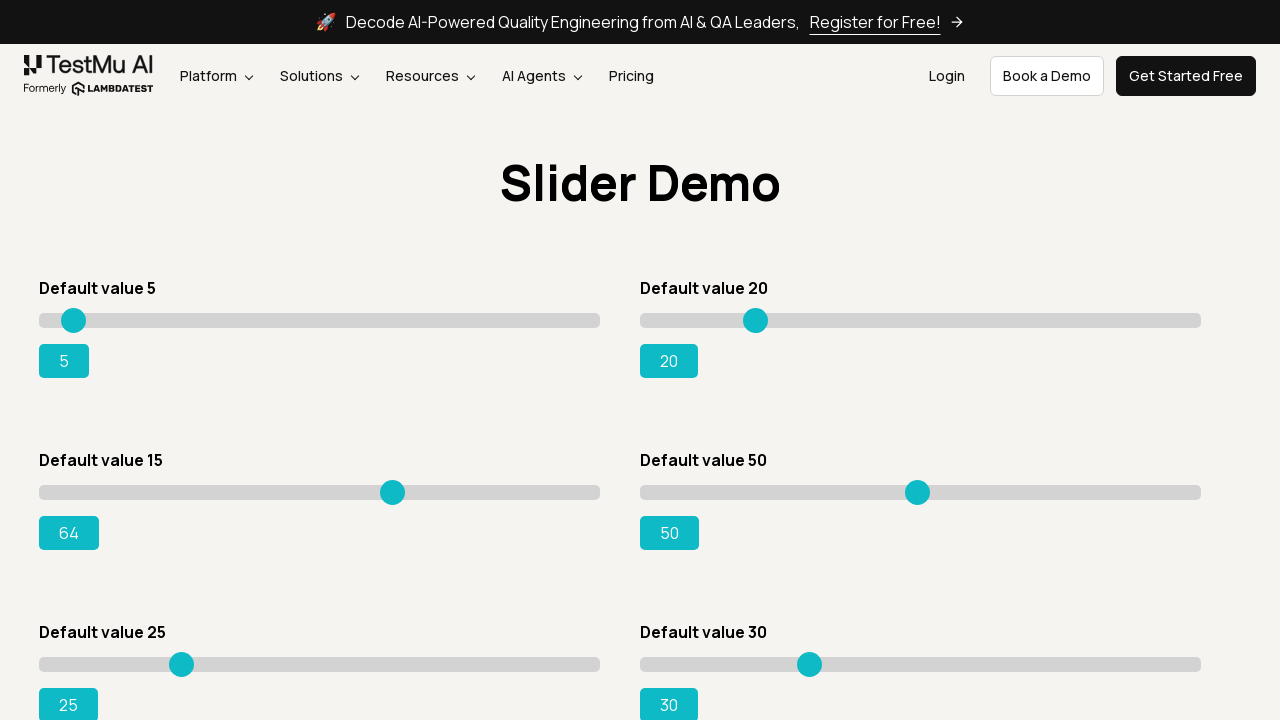

Pressed ArrowRight to increment slider on #slider3 input[type='range']
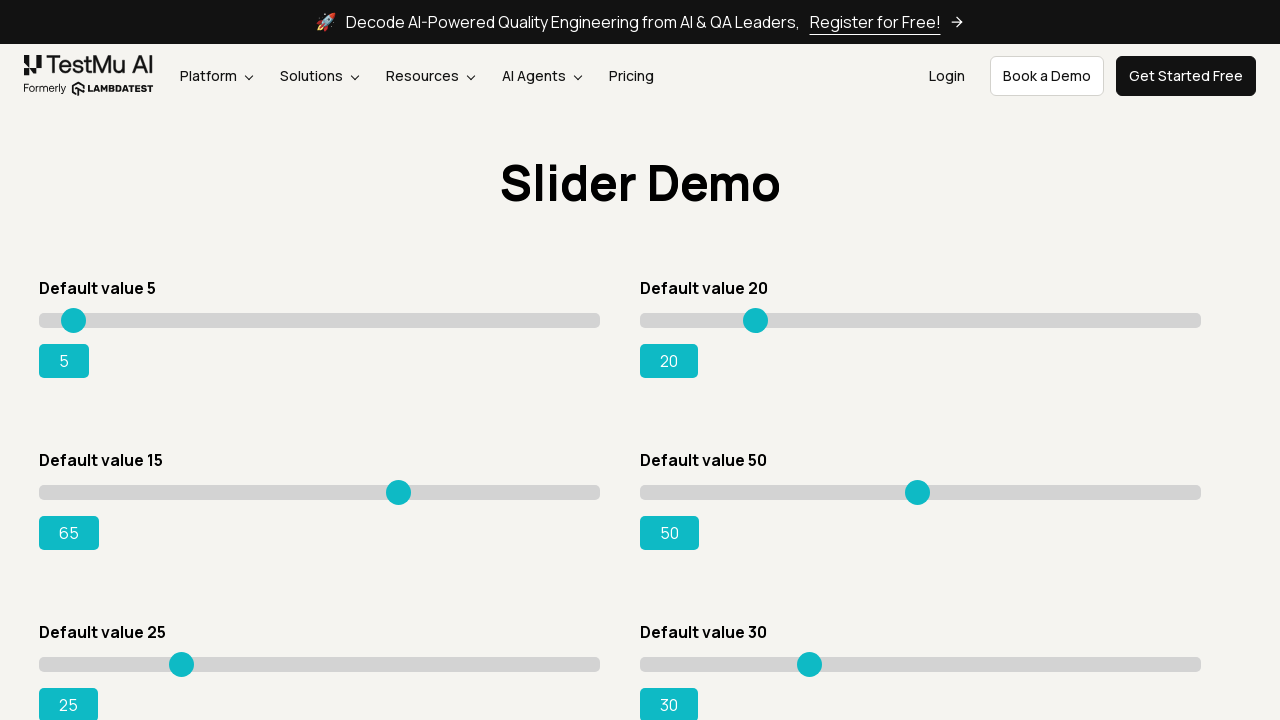

Retrieved updated slider value: 65
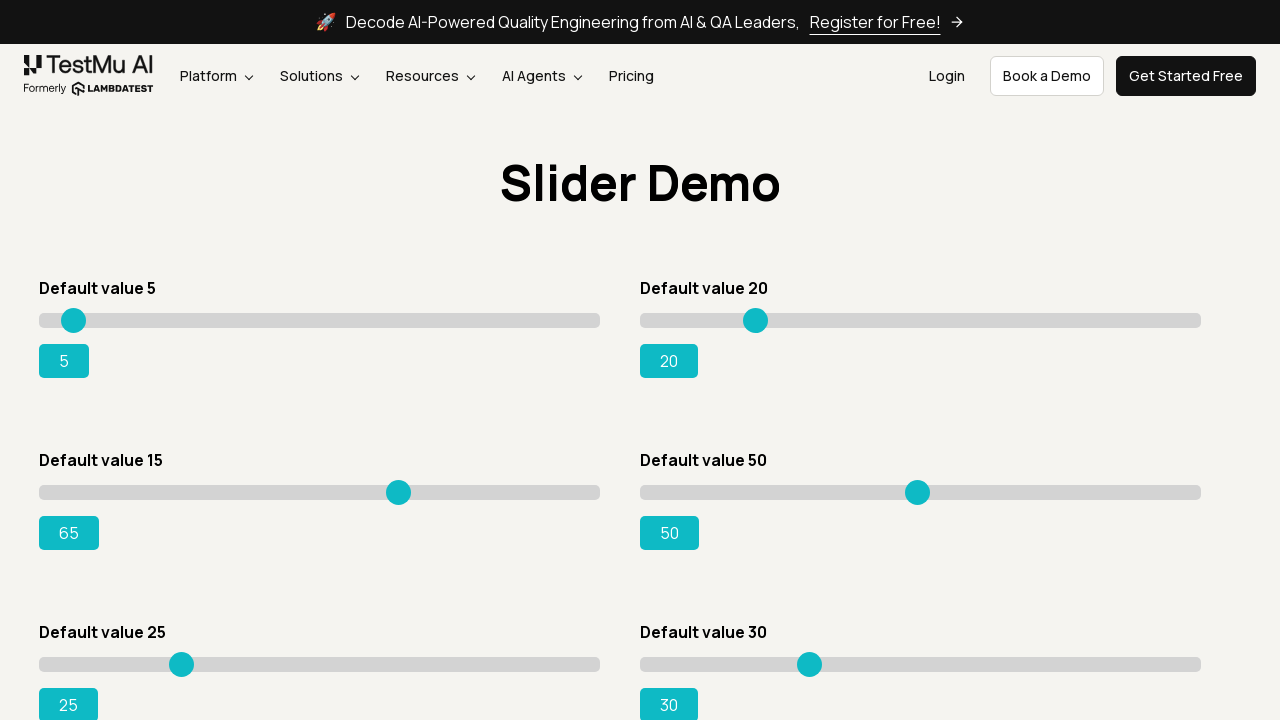

Pressed ArrowRight to increment slider on #slider3 input[type='range']
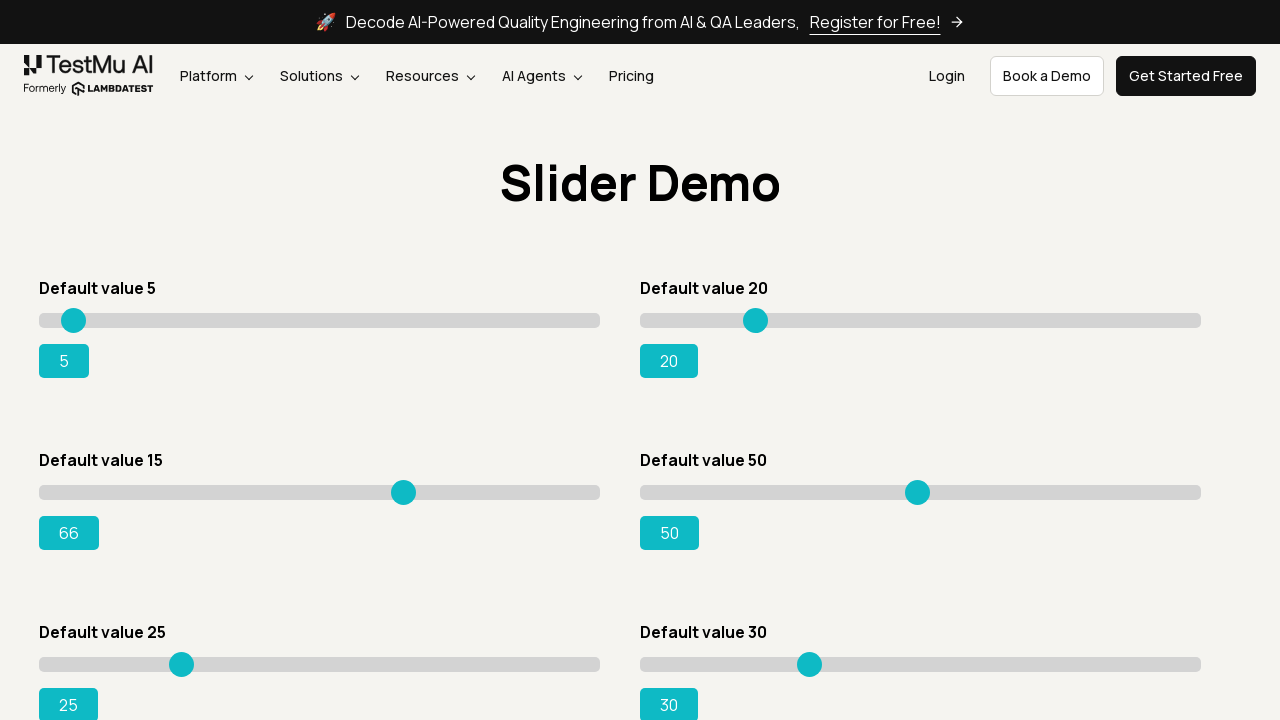

Retrieved updated slider value: 66
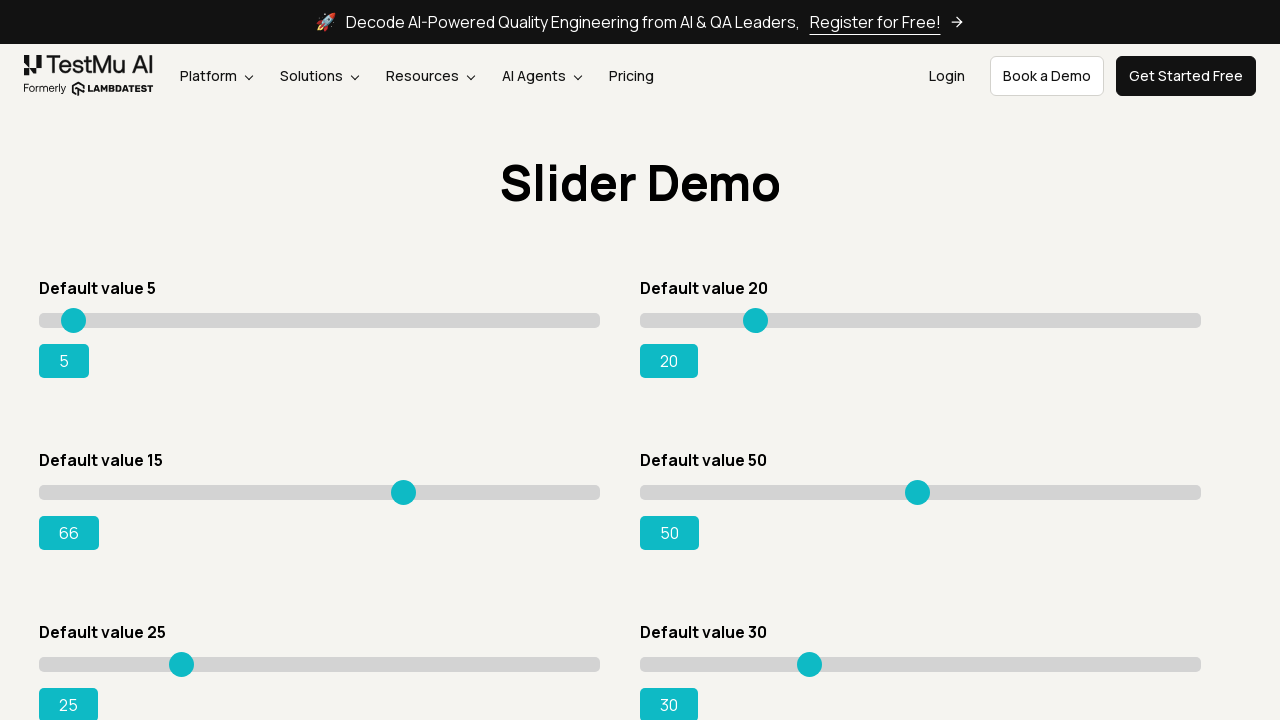

Pressed ArrowRight to increment slider on #slider3 input[type='range']
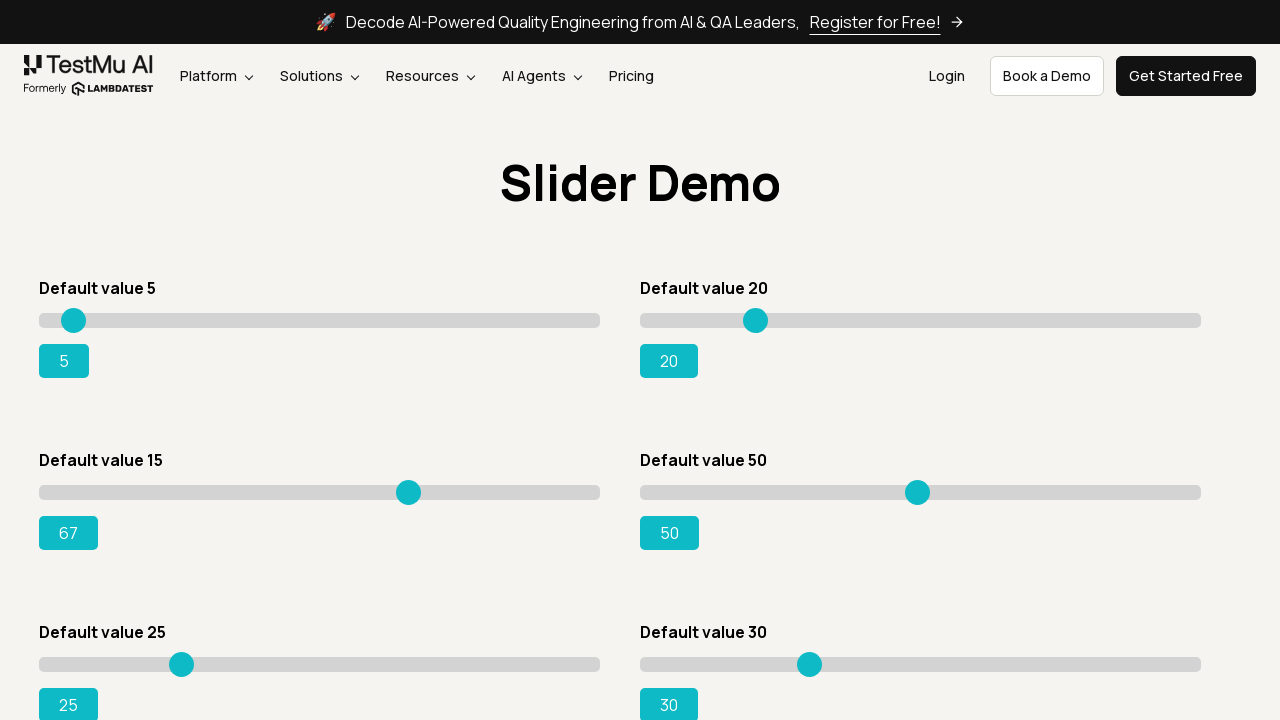

Retrieved updated slider value: 67
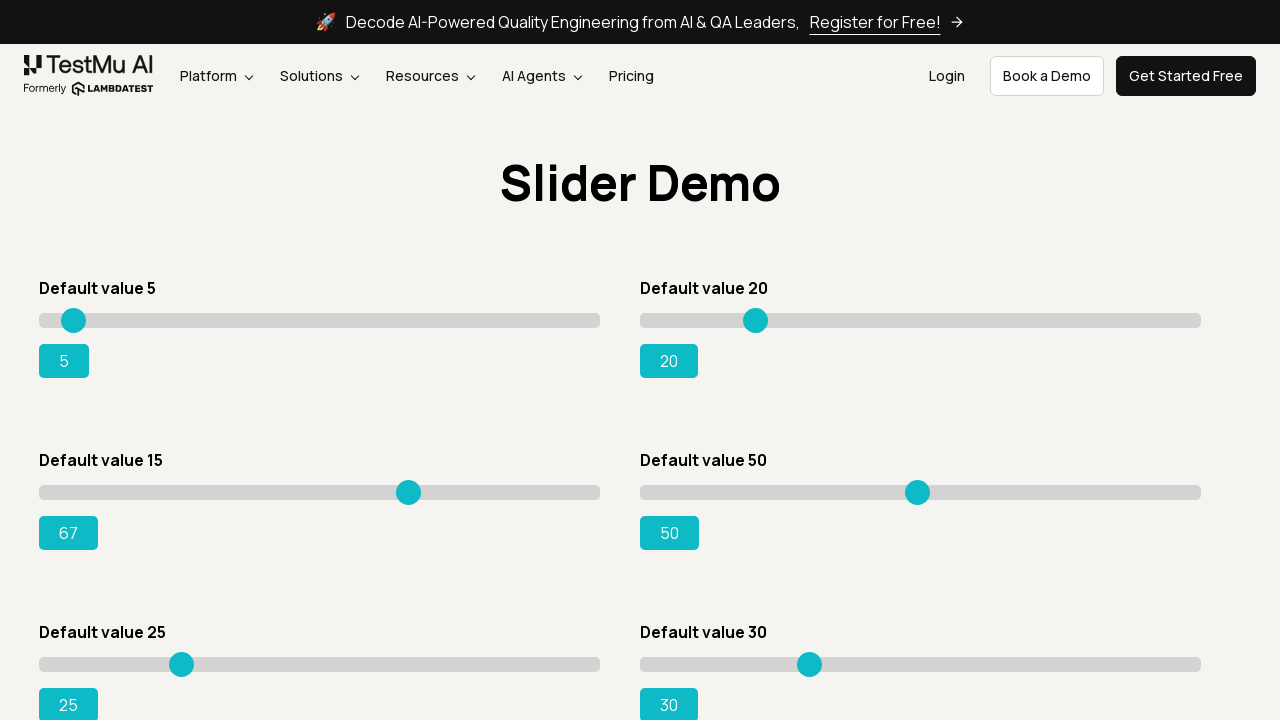

Pressed ArrowRight to increment slider on #slider3 input[type='range']
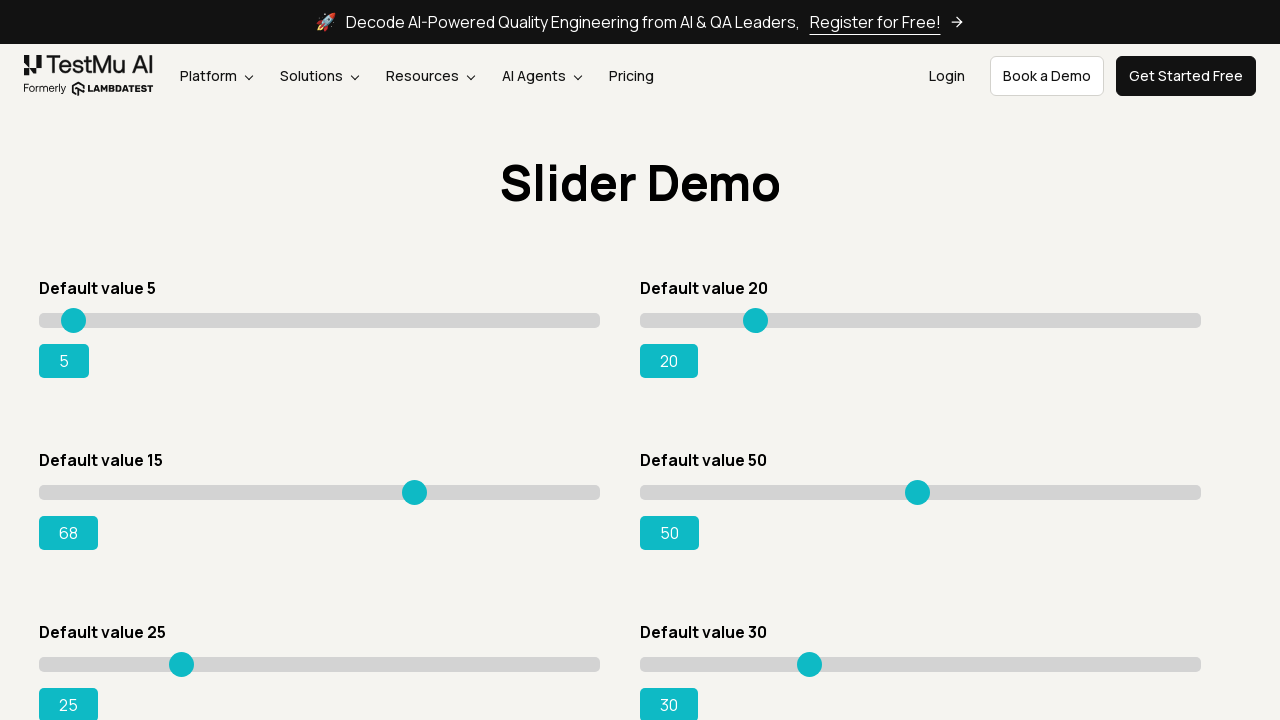

Retrieved updated slider value: 68
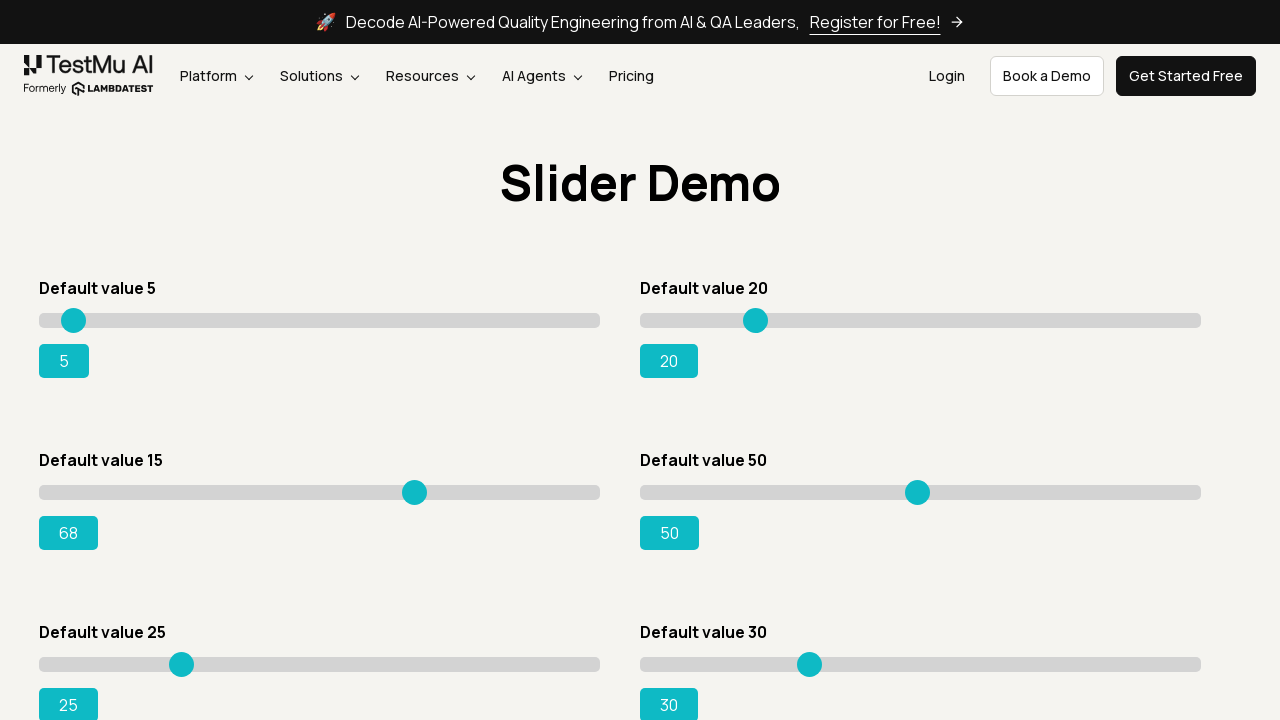

Pressed ArrowRight to increment slider on #slider3 input[type='range']
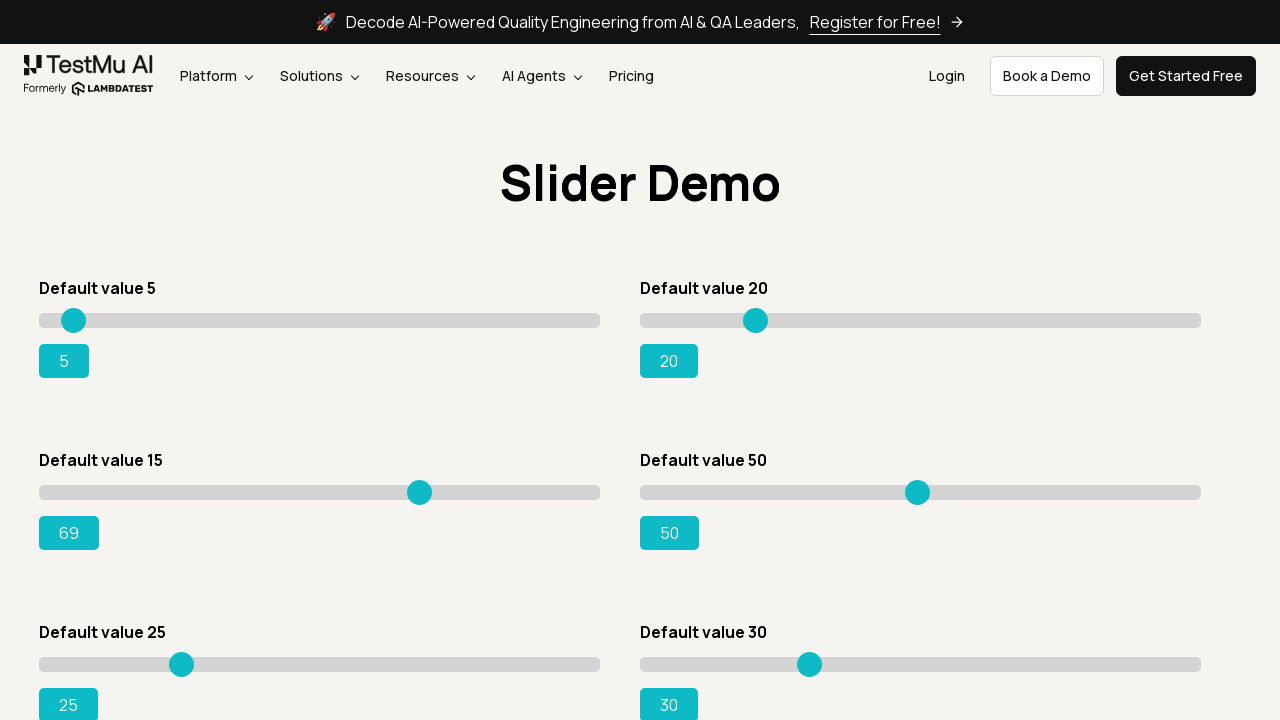

Retrieved updated slider value: 69
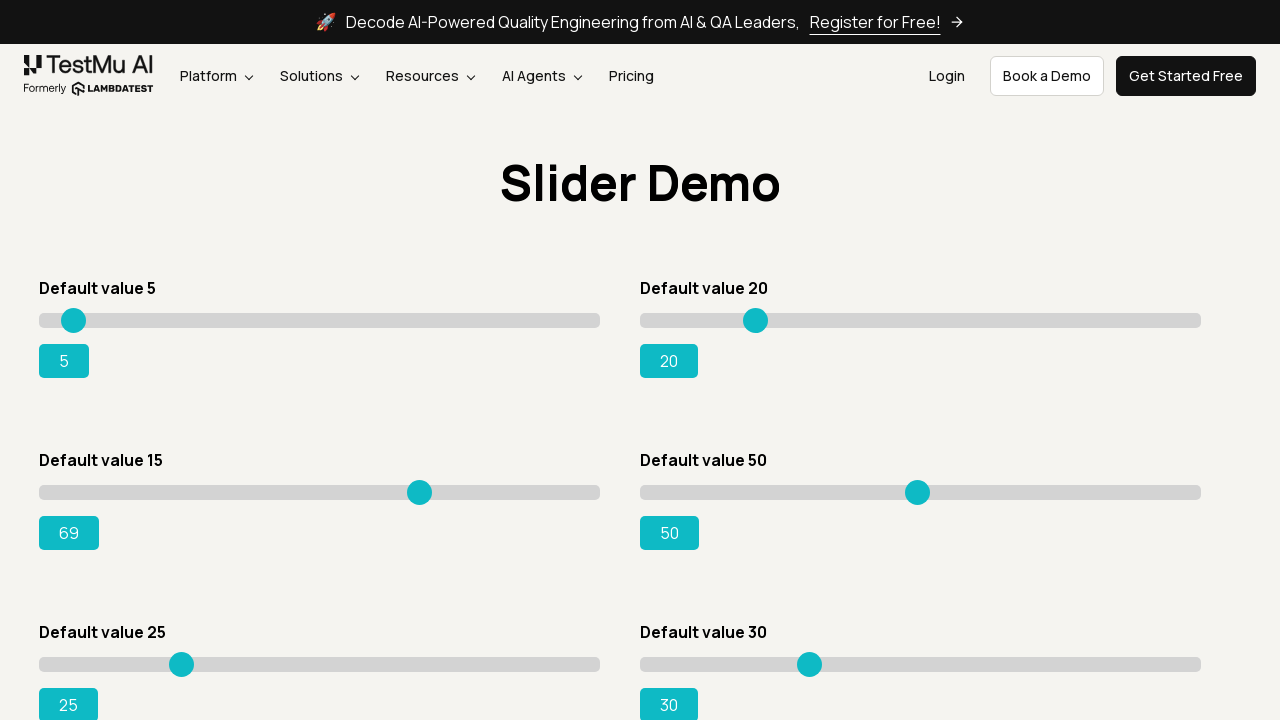

Pressed ArrowRight to increment slider on #slider3 input[type='range']
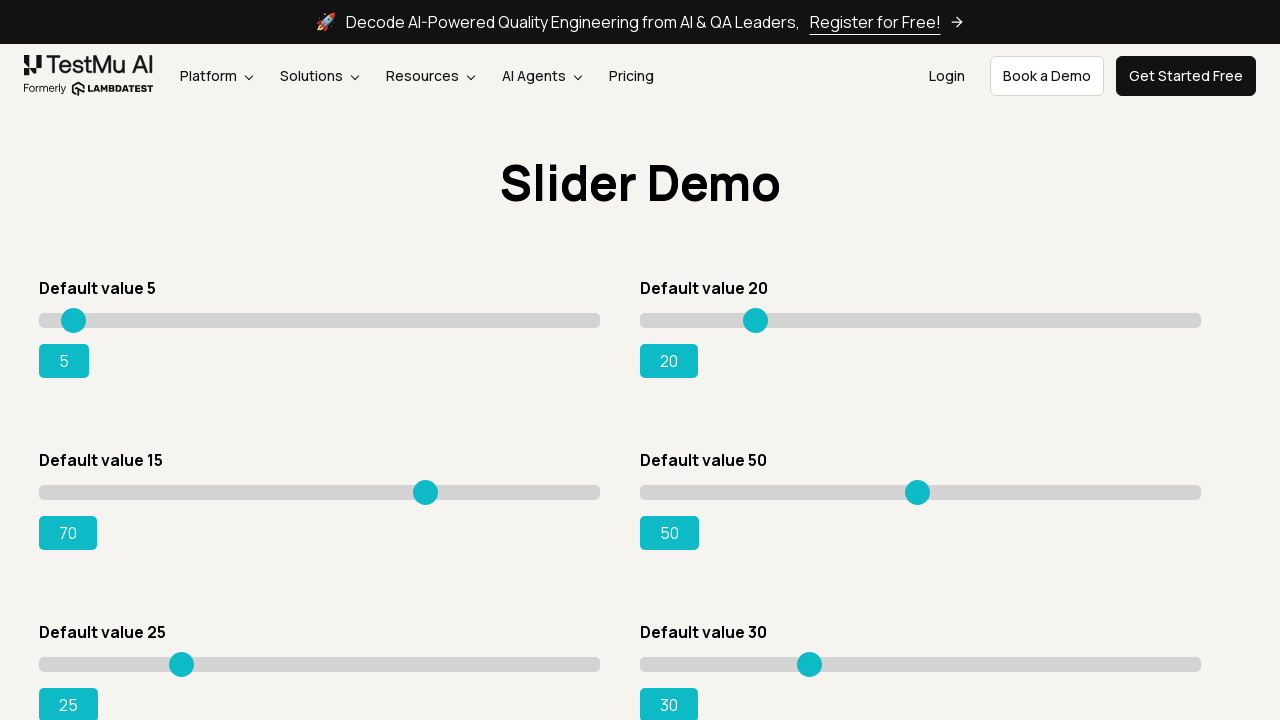

Retrieved updated slider value: 70
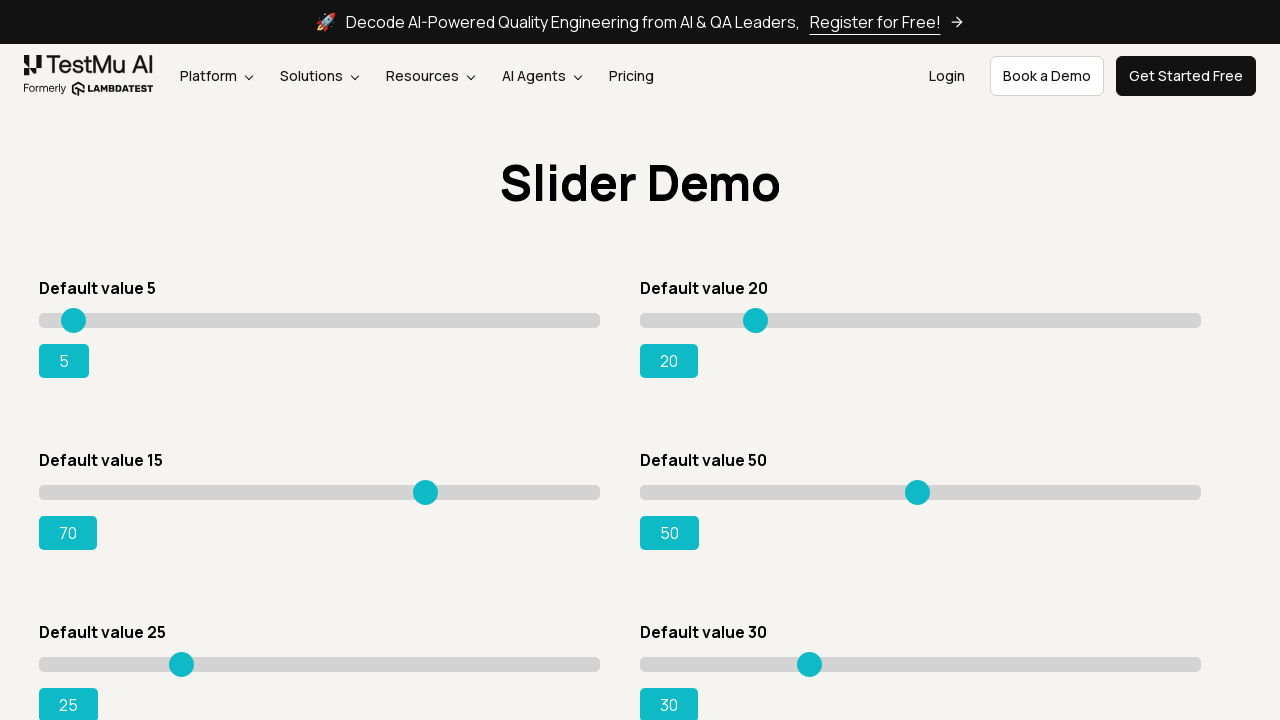

Pressed ArrowRight to increment slider on #slider3 input[type='range']
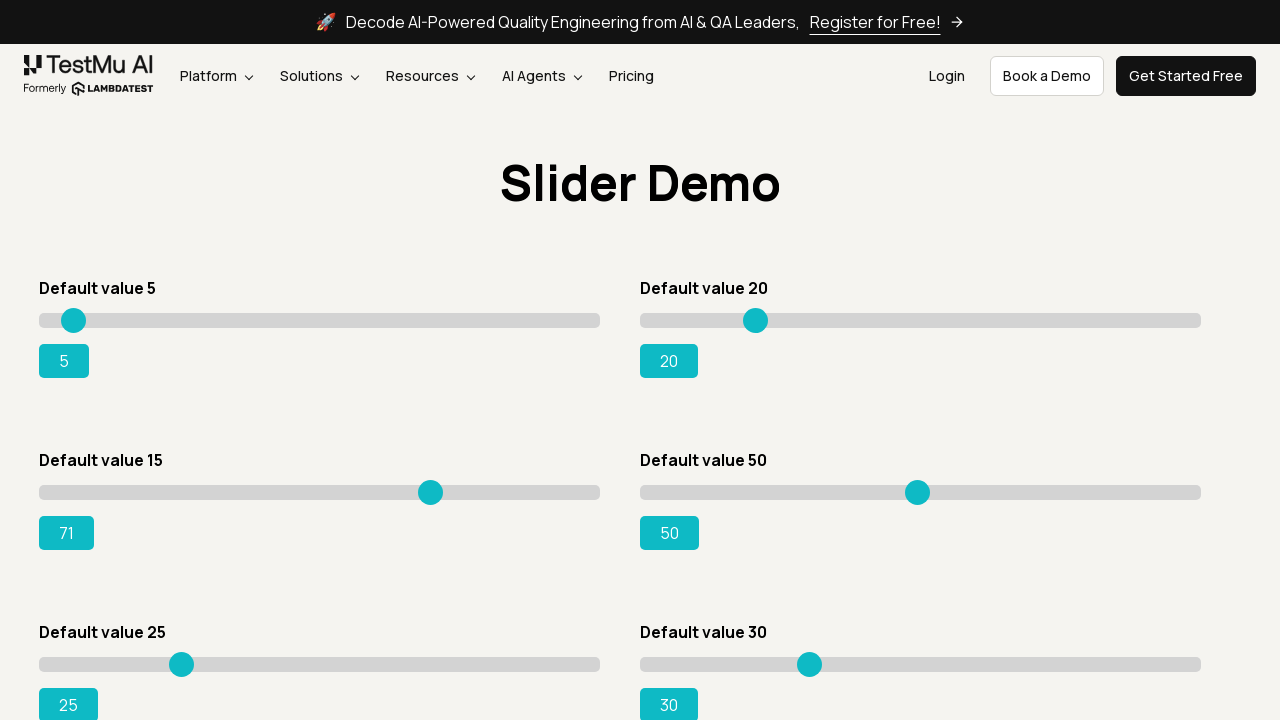

Retrieved updated slider value: 71
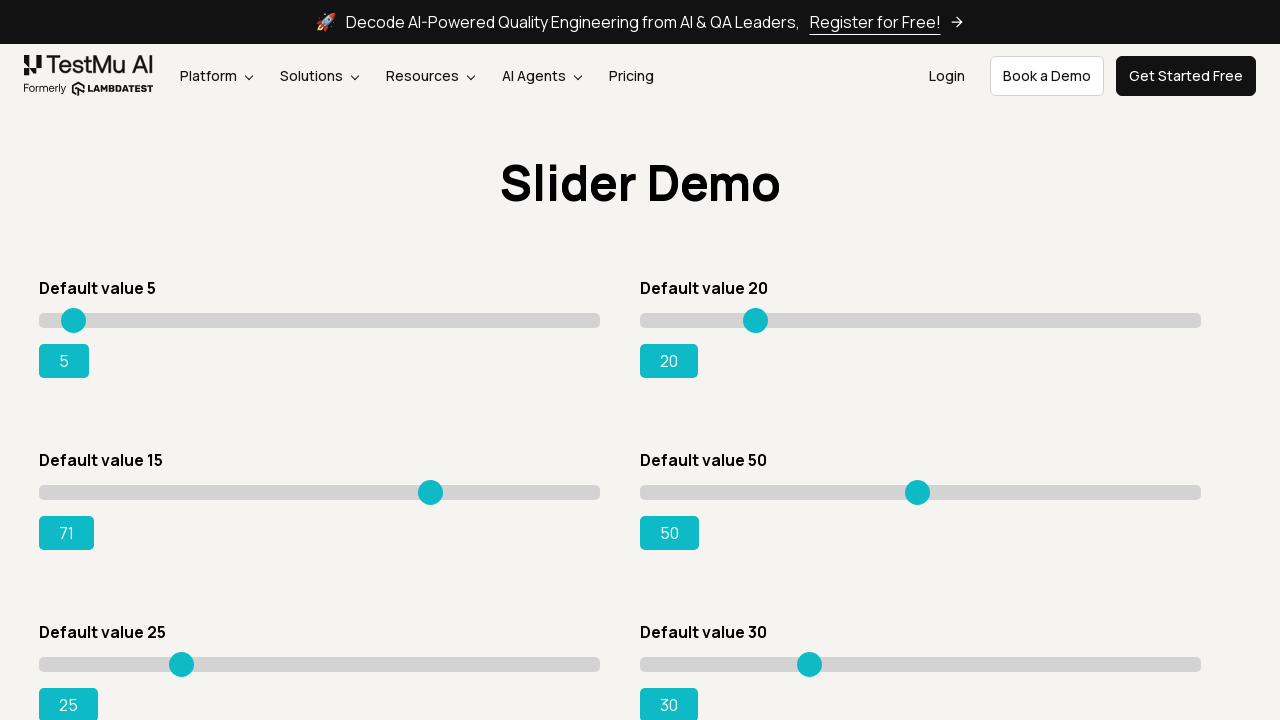

Pressed ArrowRight to increment slider on #slider3 input[type='range']
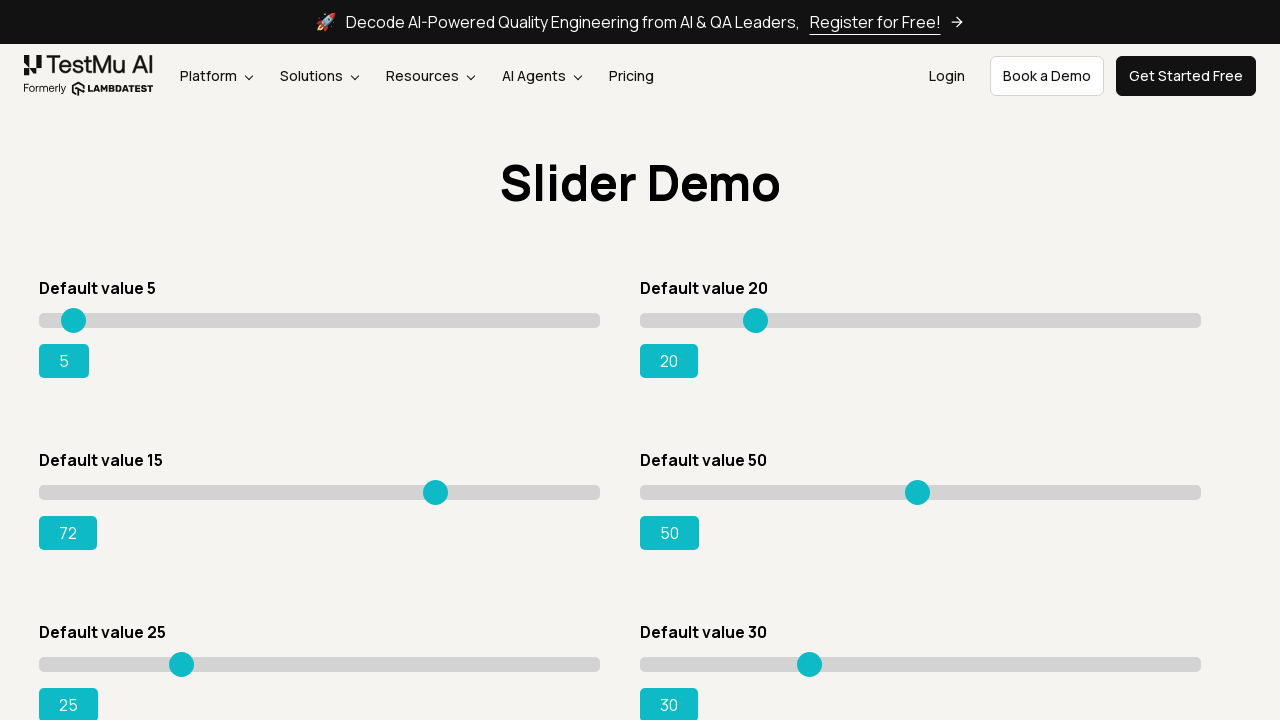

Retrieved updated slider value: 72
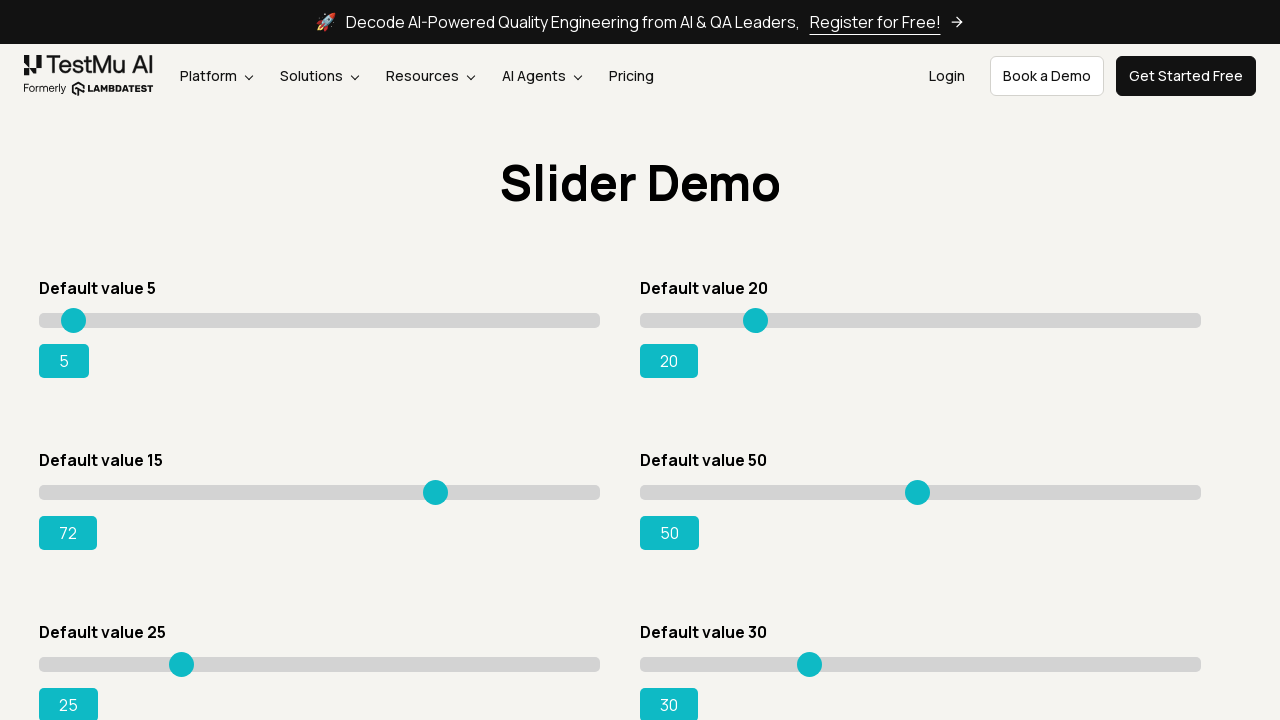

Pressed ArrowRight to increment slider on #slider3 input[type='range']
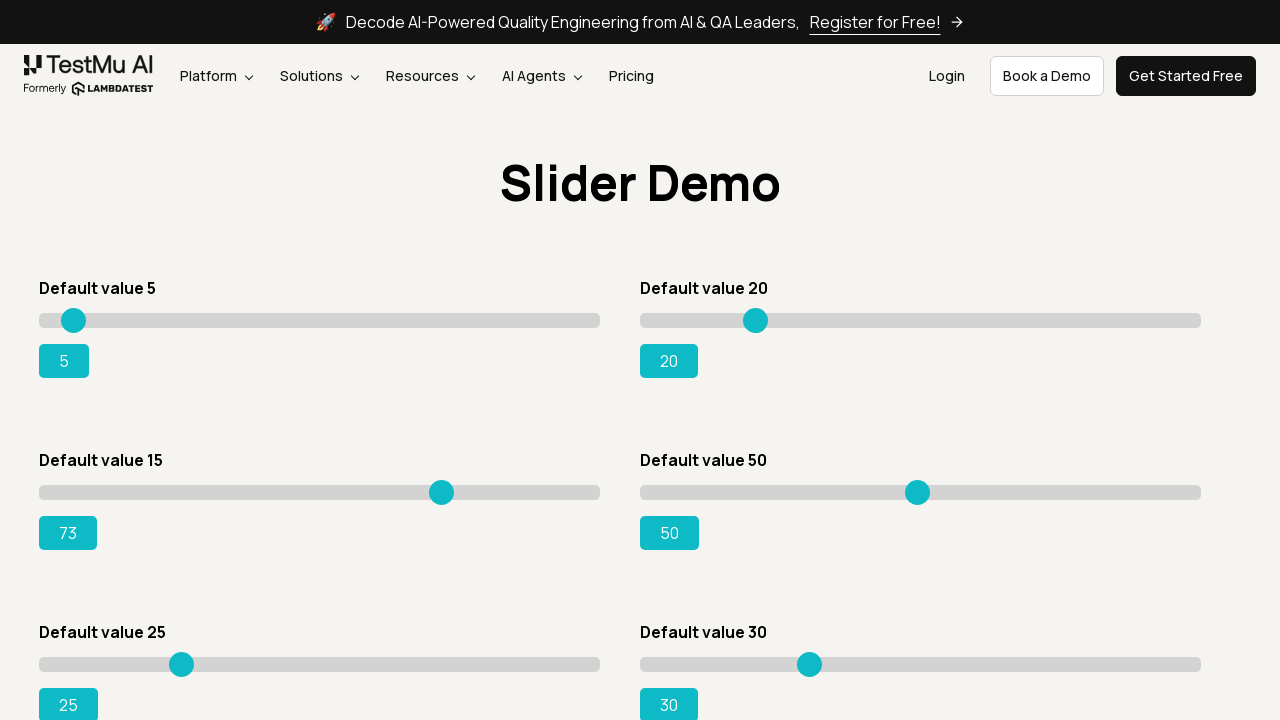

Retrieved updated slider value: 73
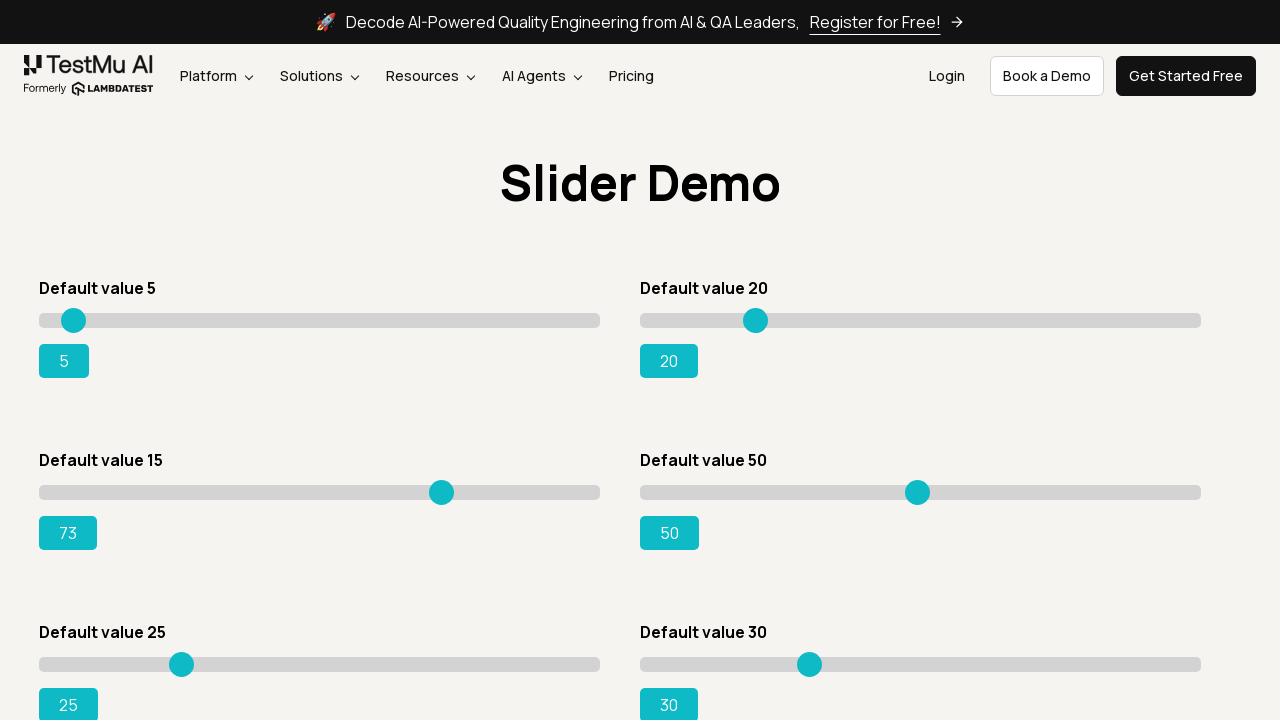

Pressed ArrowRight to increment slider on #slider3 input[type='range']
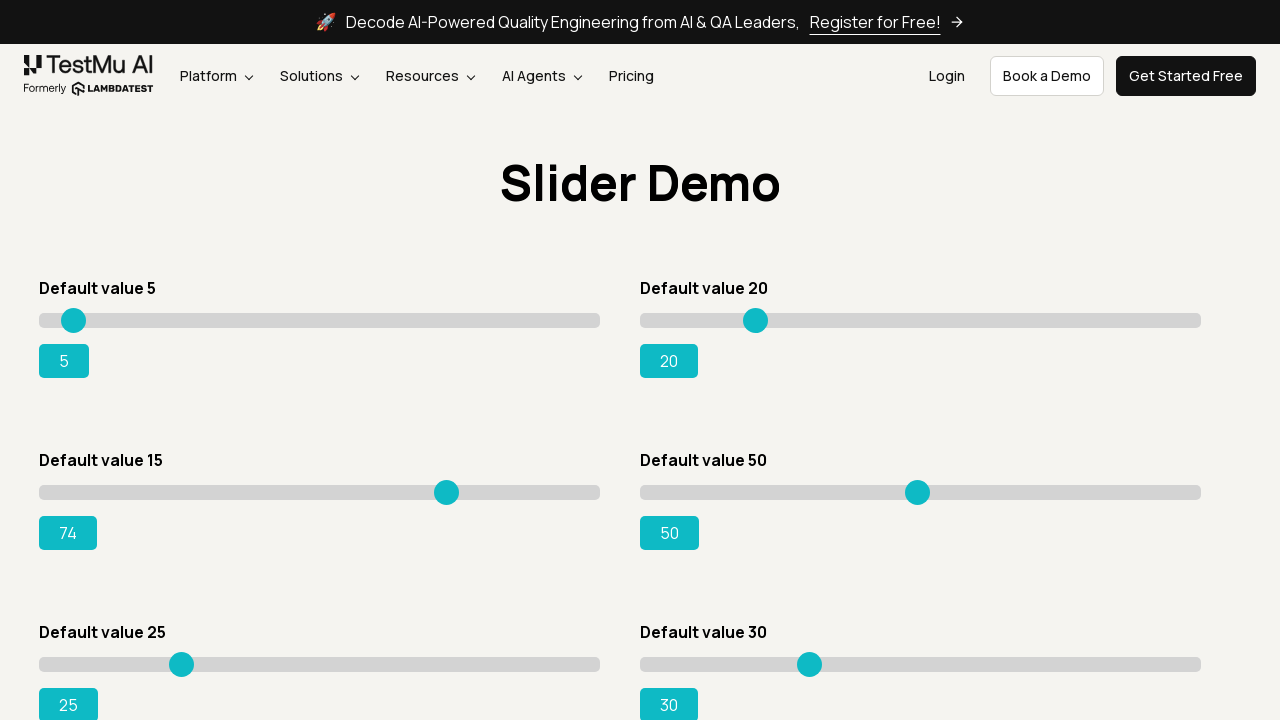

Retrieved updated slider value: 74
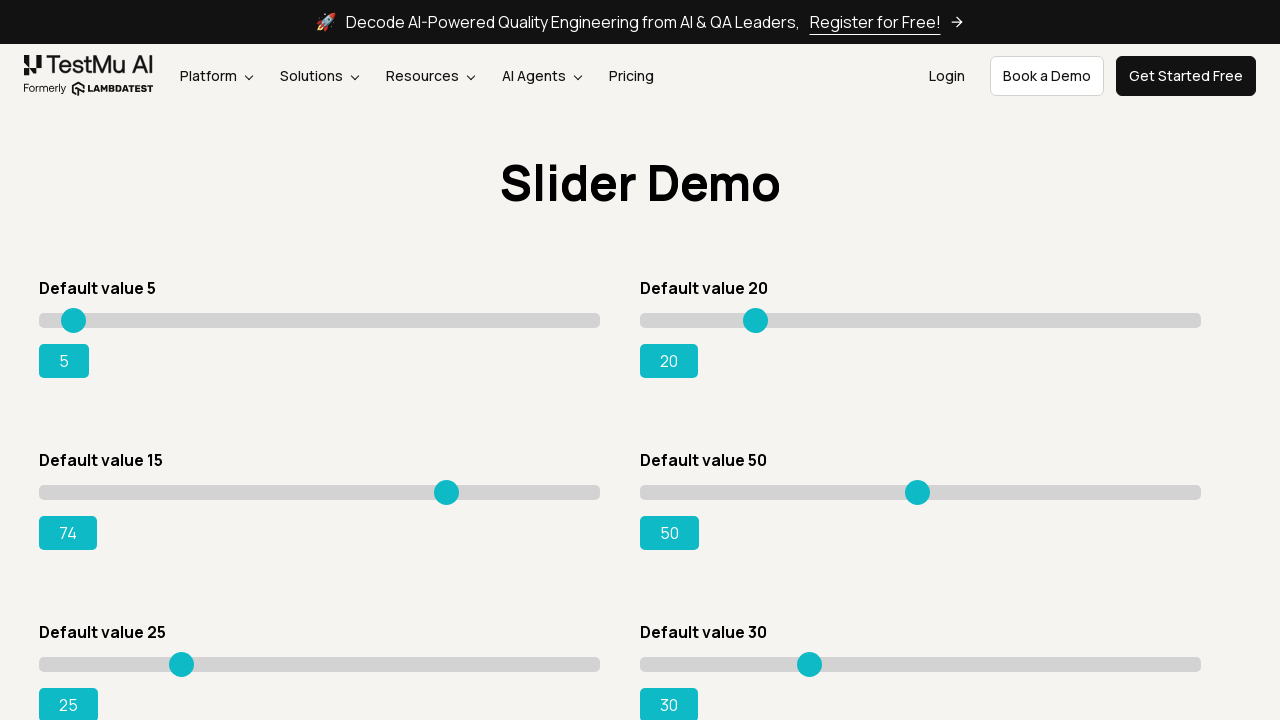

Pressed ArrowRight to increment slider on #slider3 input[type='range']
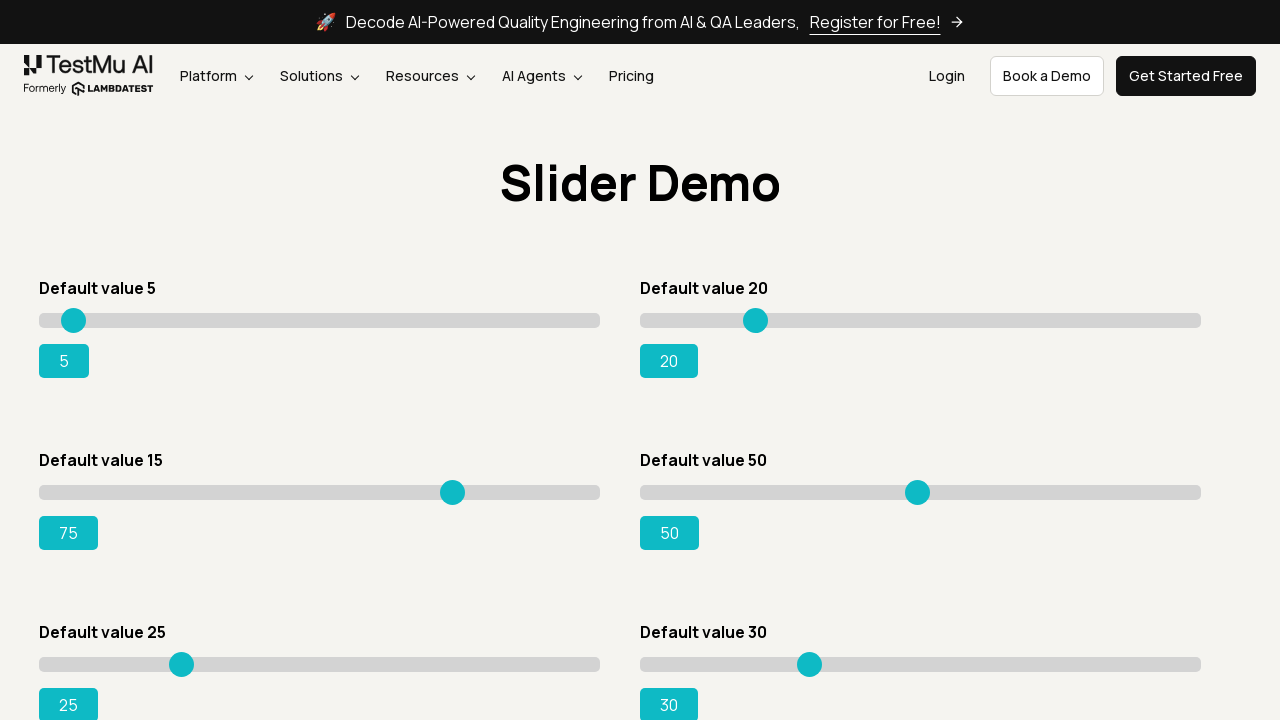

Retrieved updated slider value: 75
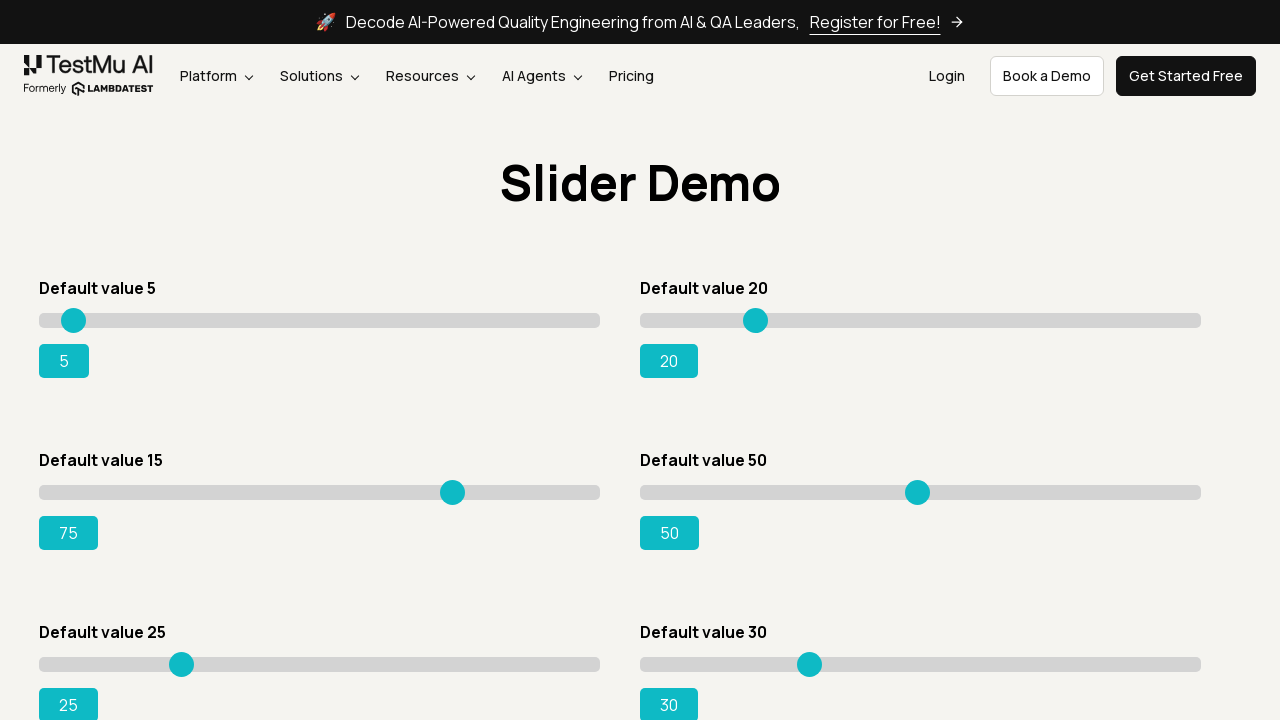

Pressed ArrowRight to increment slider on #slider3 input[type='range']
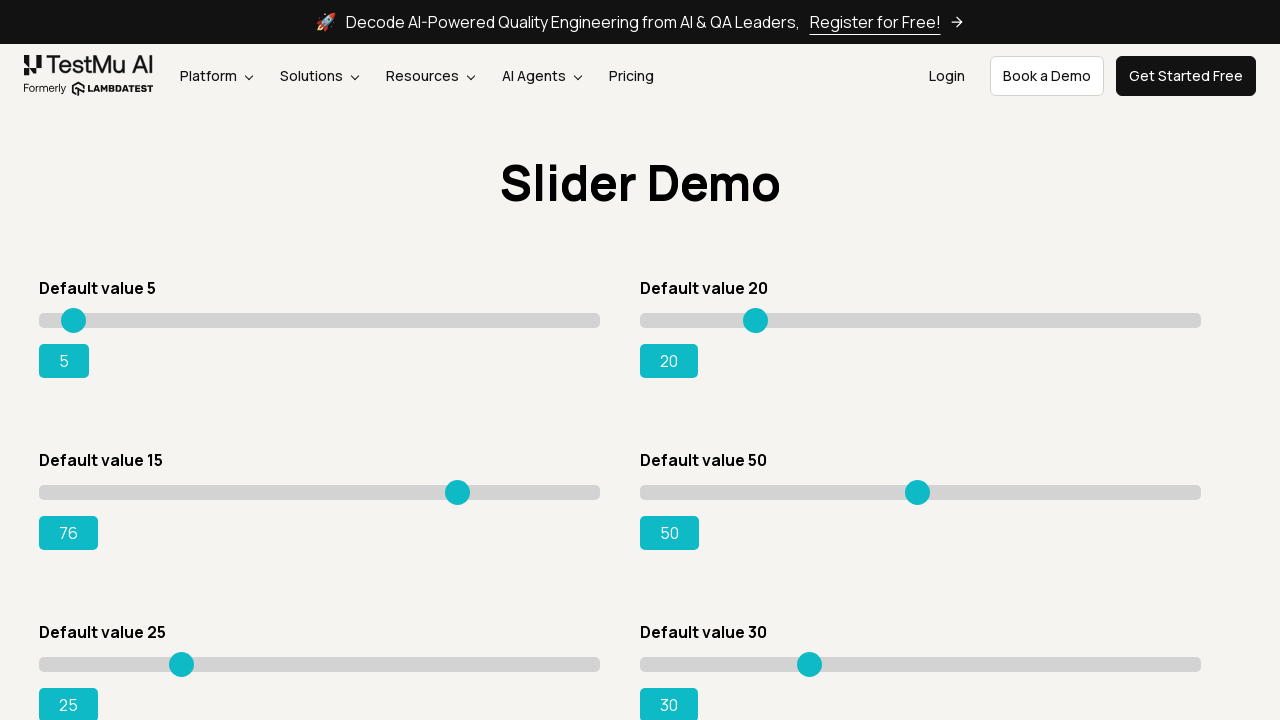

Retrieved updated slider value: 76
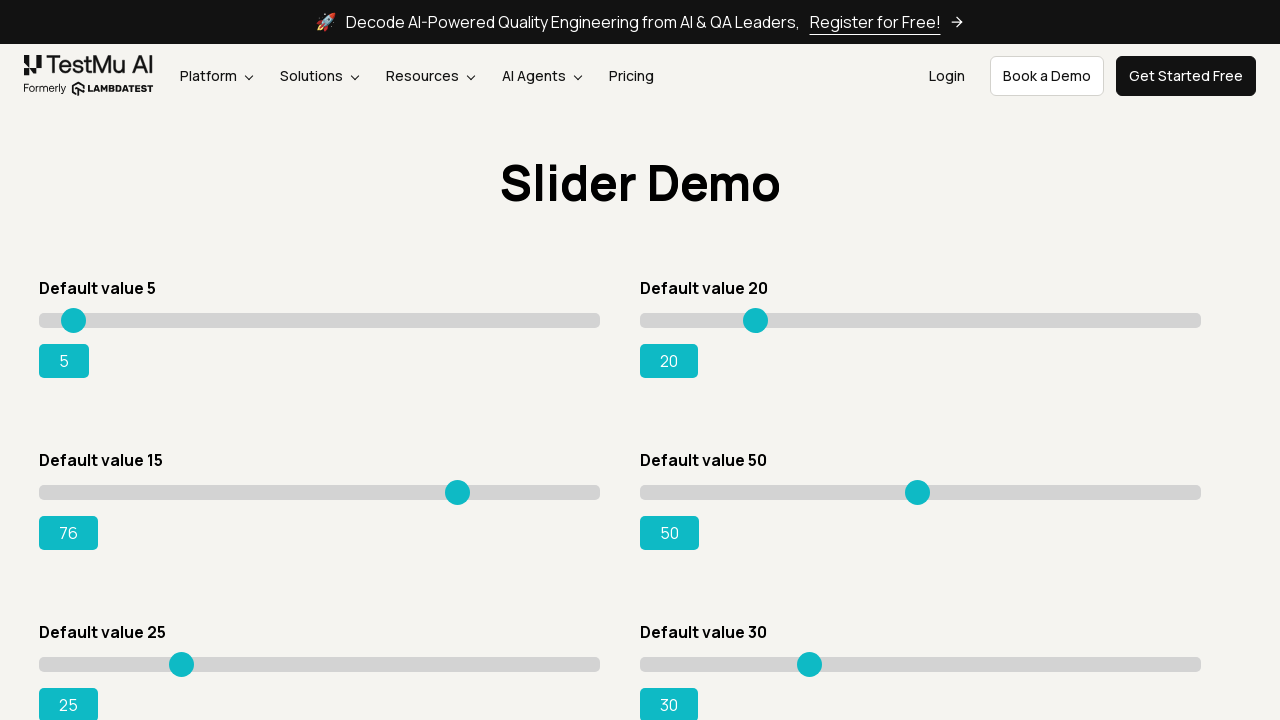

Pressed ArrowRight to increment slider on #slider3 input[type='range']
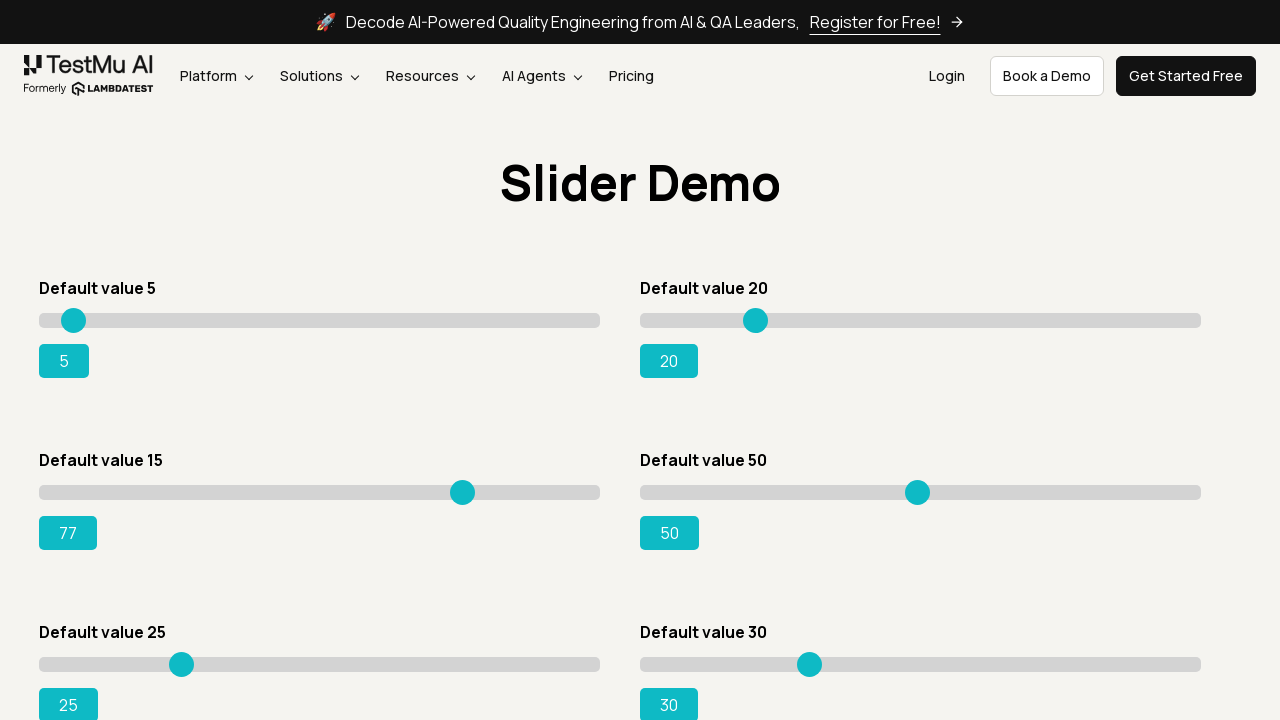

Retrieved updated slider value: 77
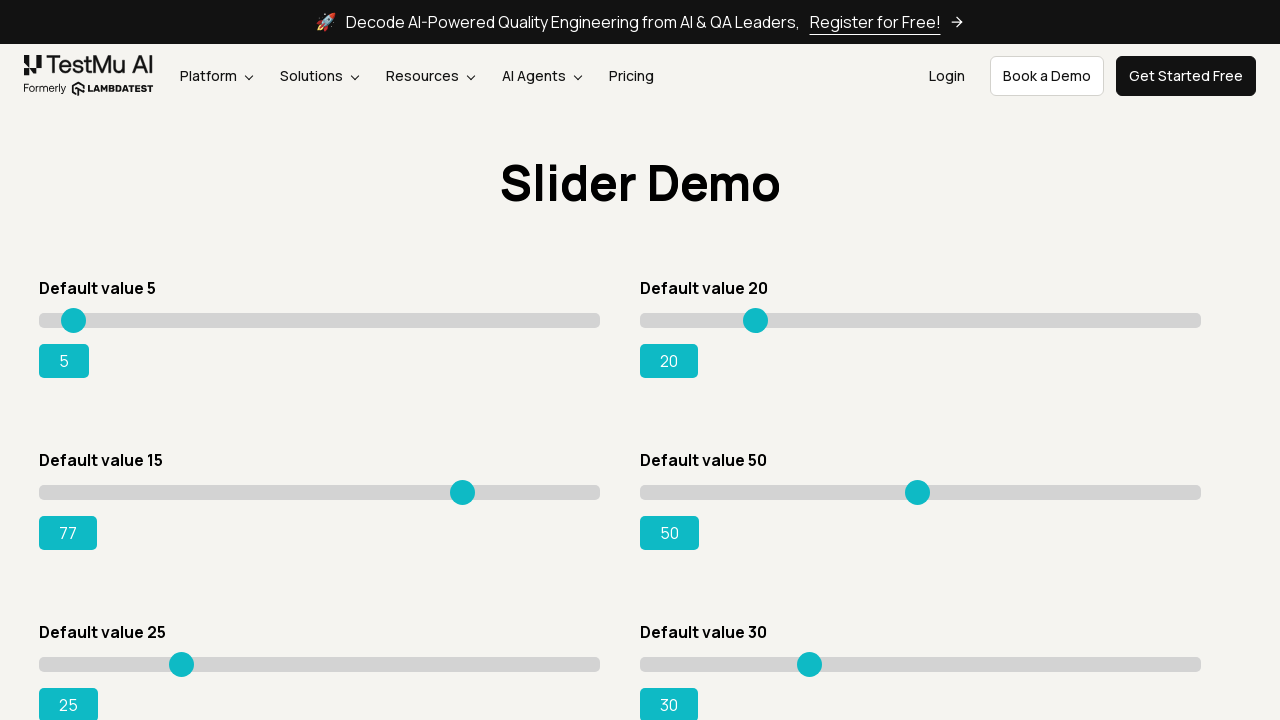

Pressed ArrowRight to increment slider on #slider3 input[type='range']
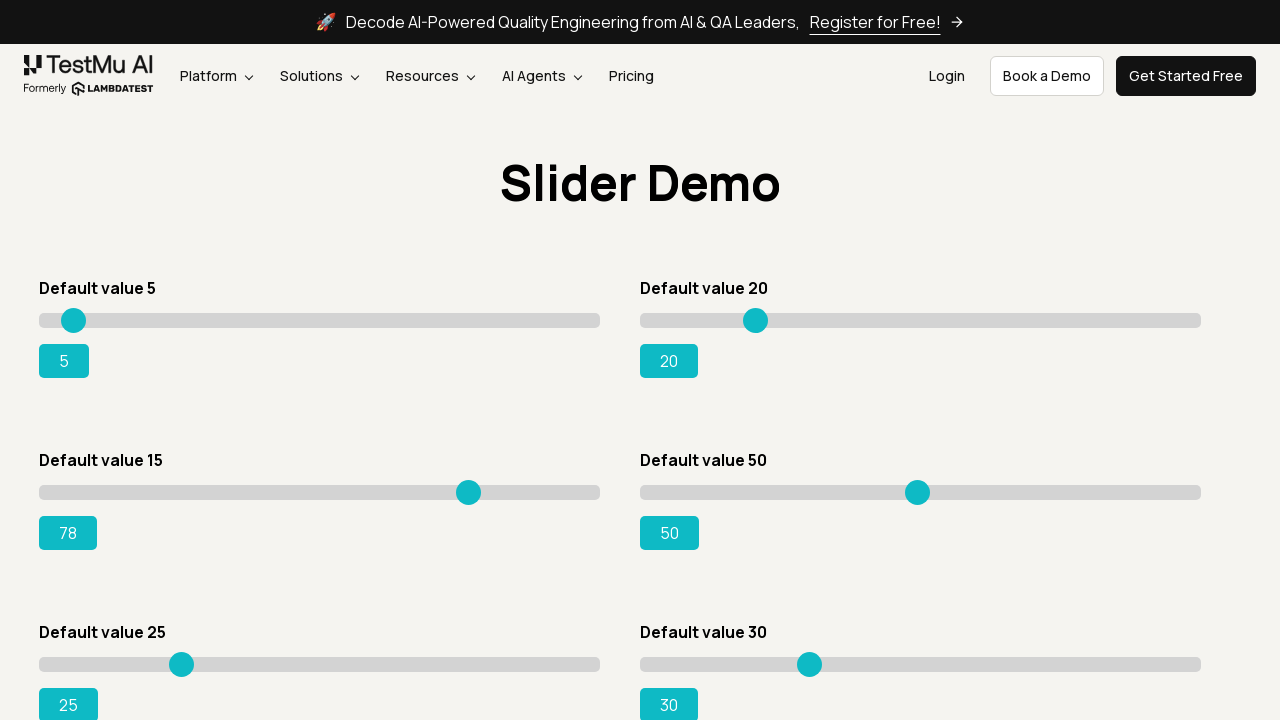

Retrieved updated slider value: 78
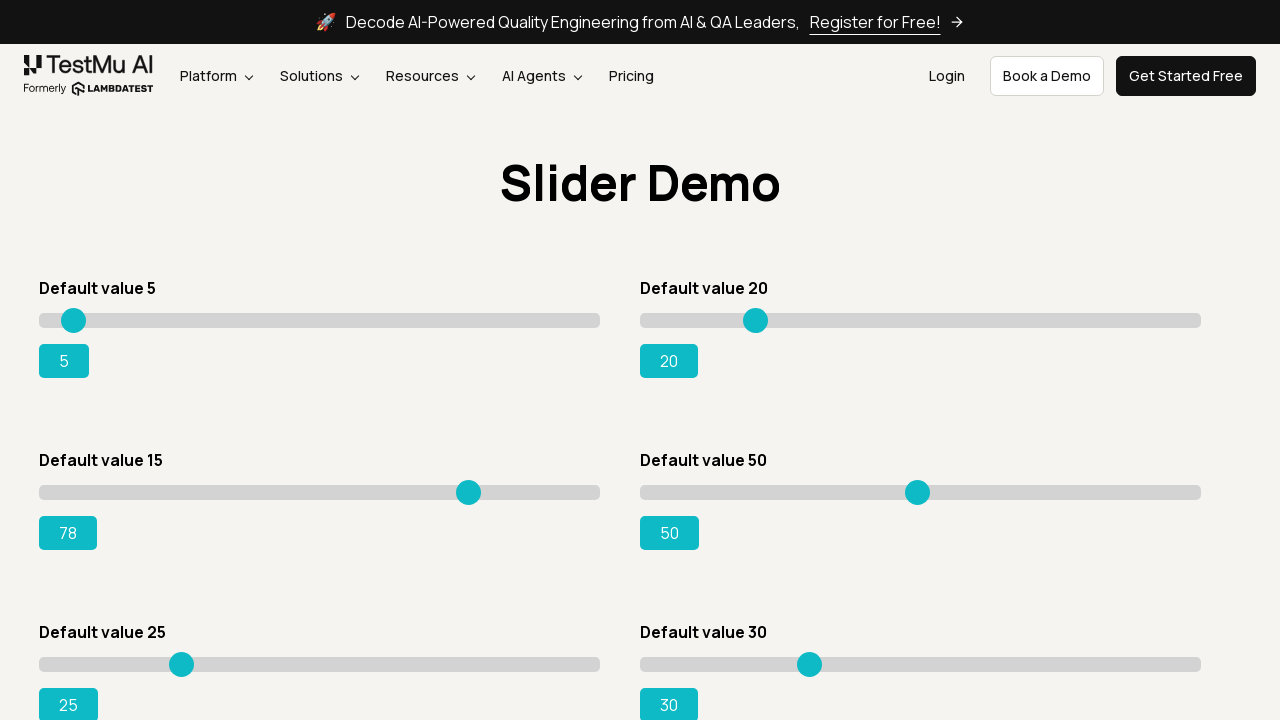

Pressed ArrowRight to increment slider on #slider3 input[type='range']
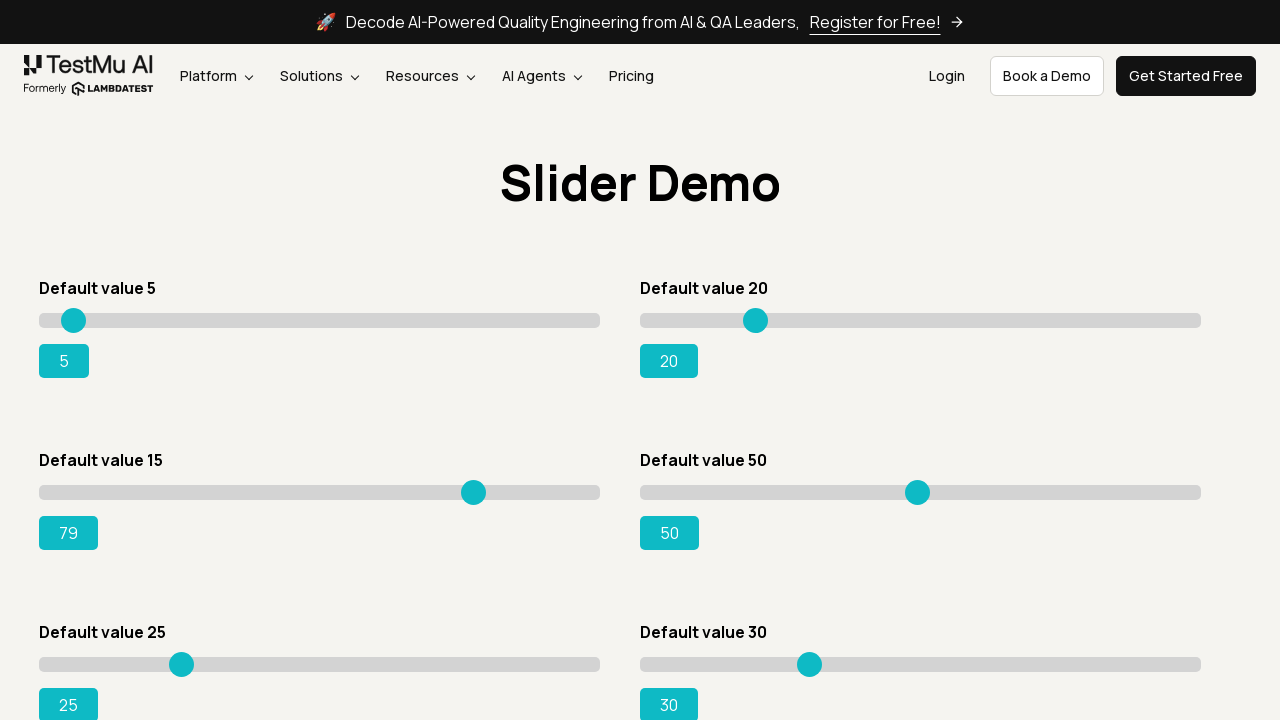

Retrieved updated slider value: 79
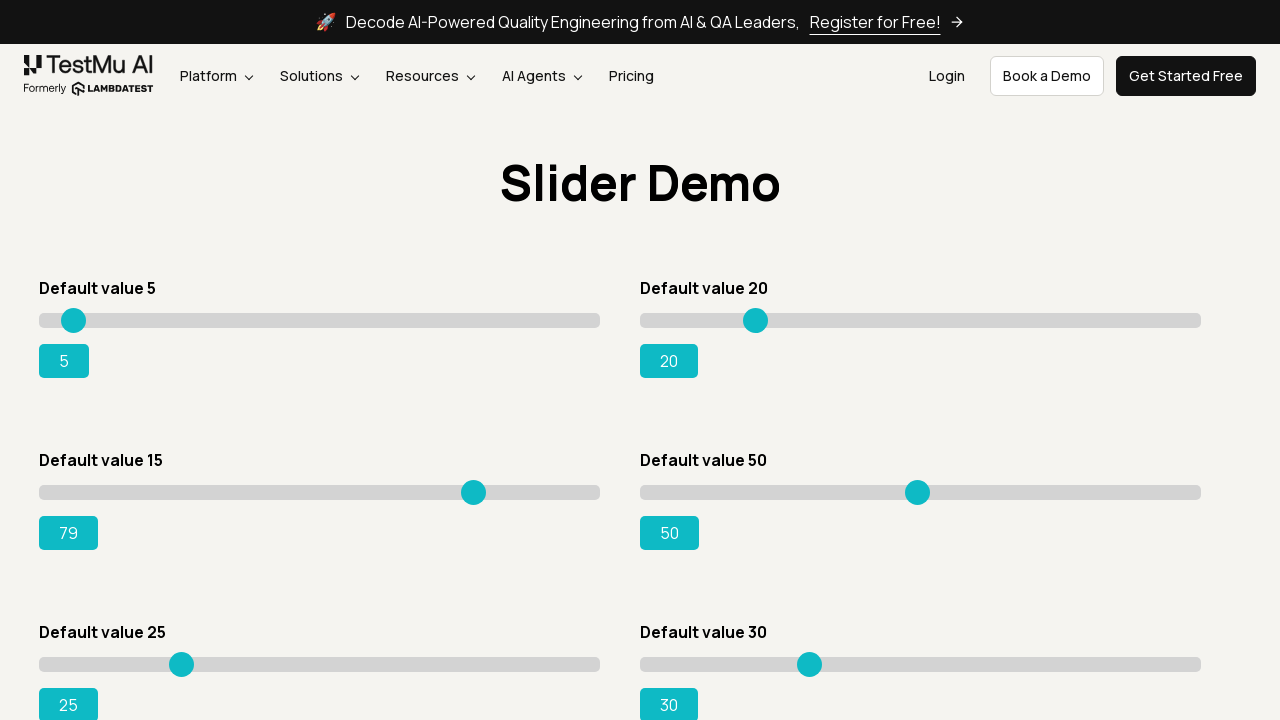

Pressed ArrowRight to increment slider on #slider3 input[type='range']
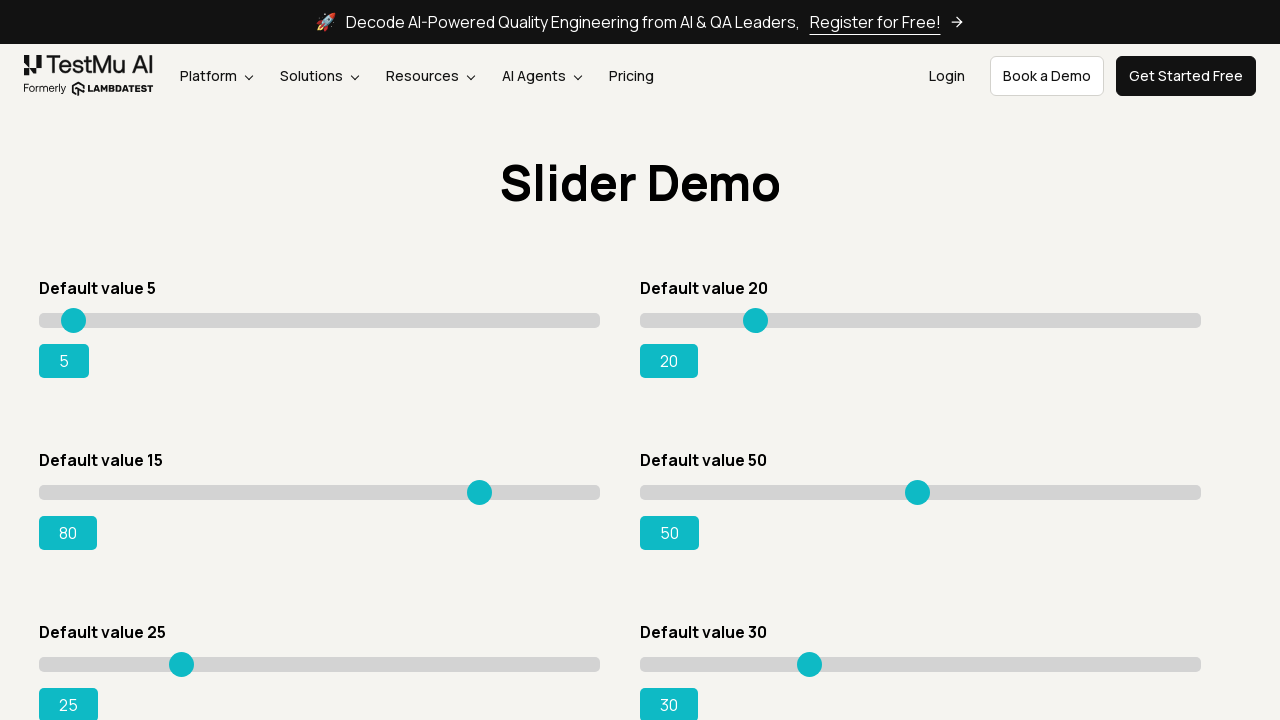

Retrieved updated slider value: 80
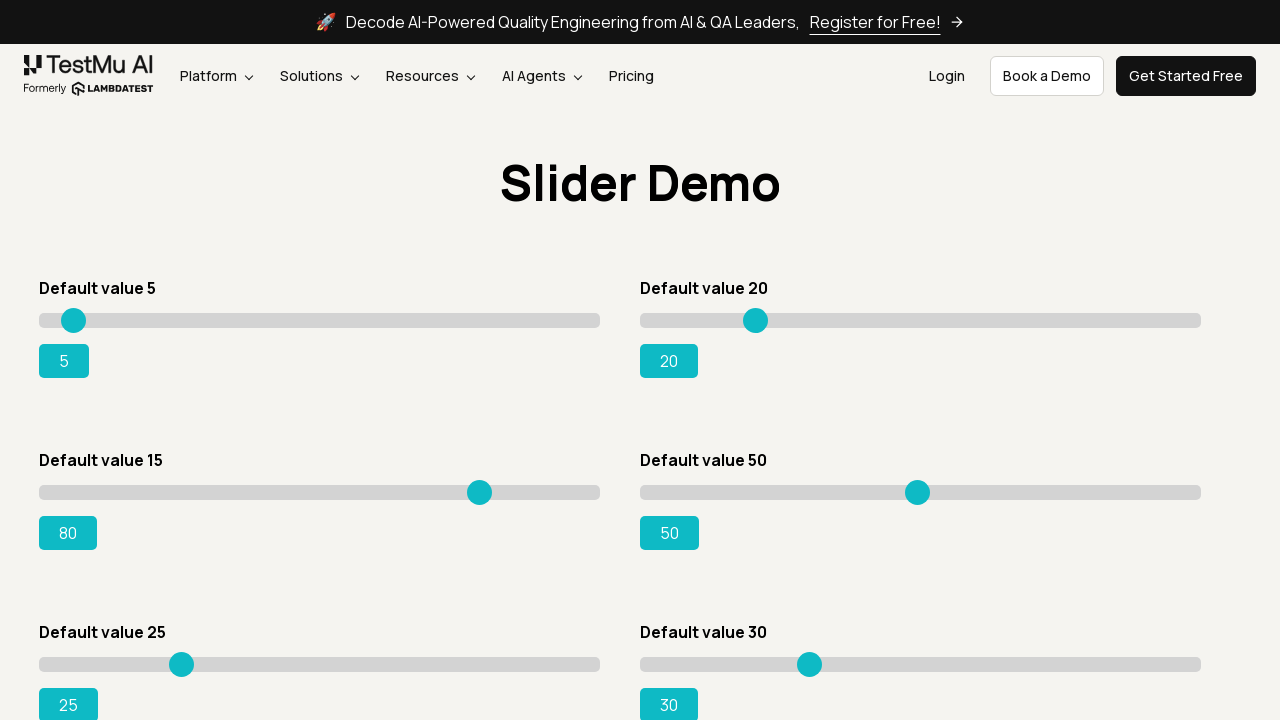

Pressed ArrowRight to increment slider on #slider3 input[type='range']
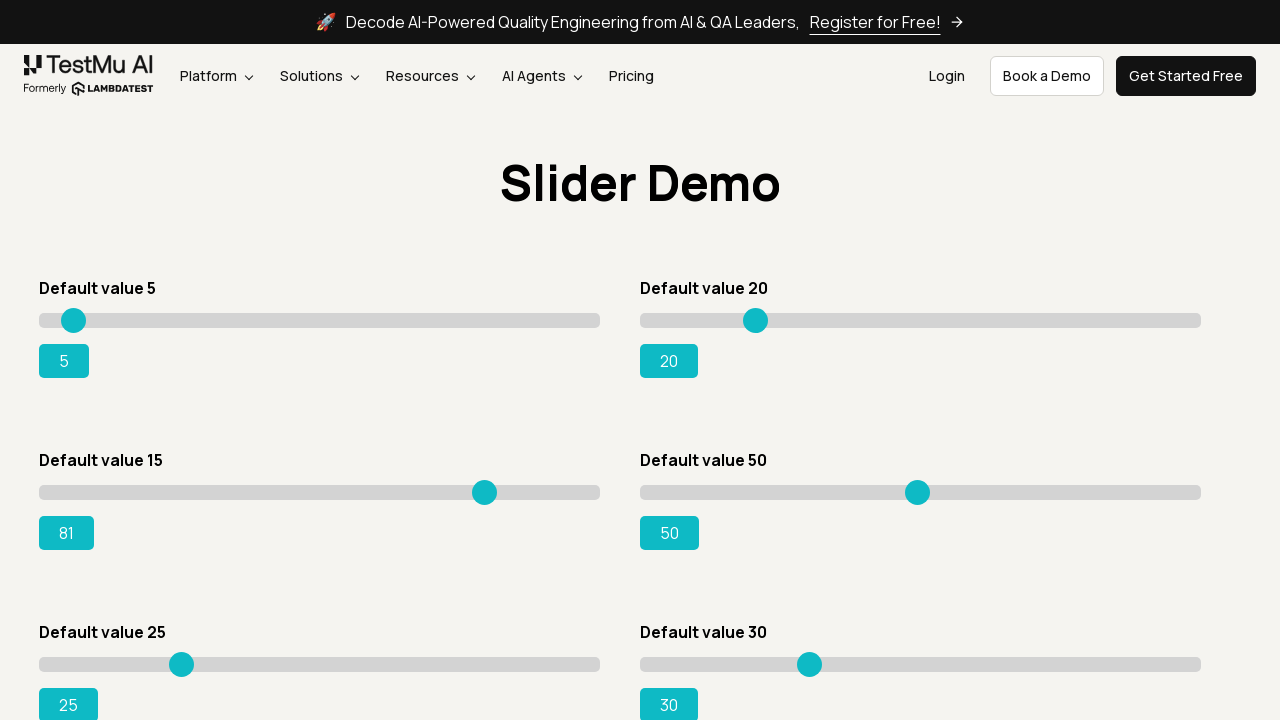

Retrieved updated slider value: 81
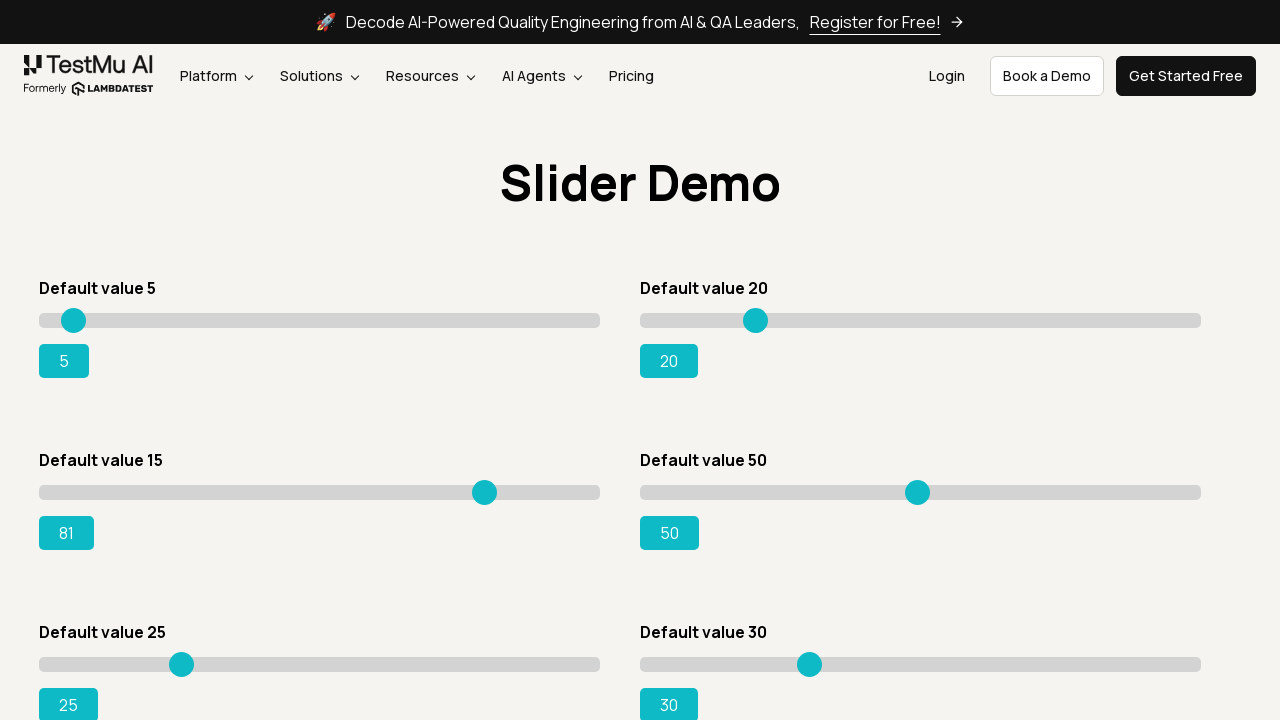

Pressed ArrowRight to increment slider on #slider3 input[type='range']
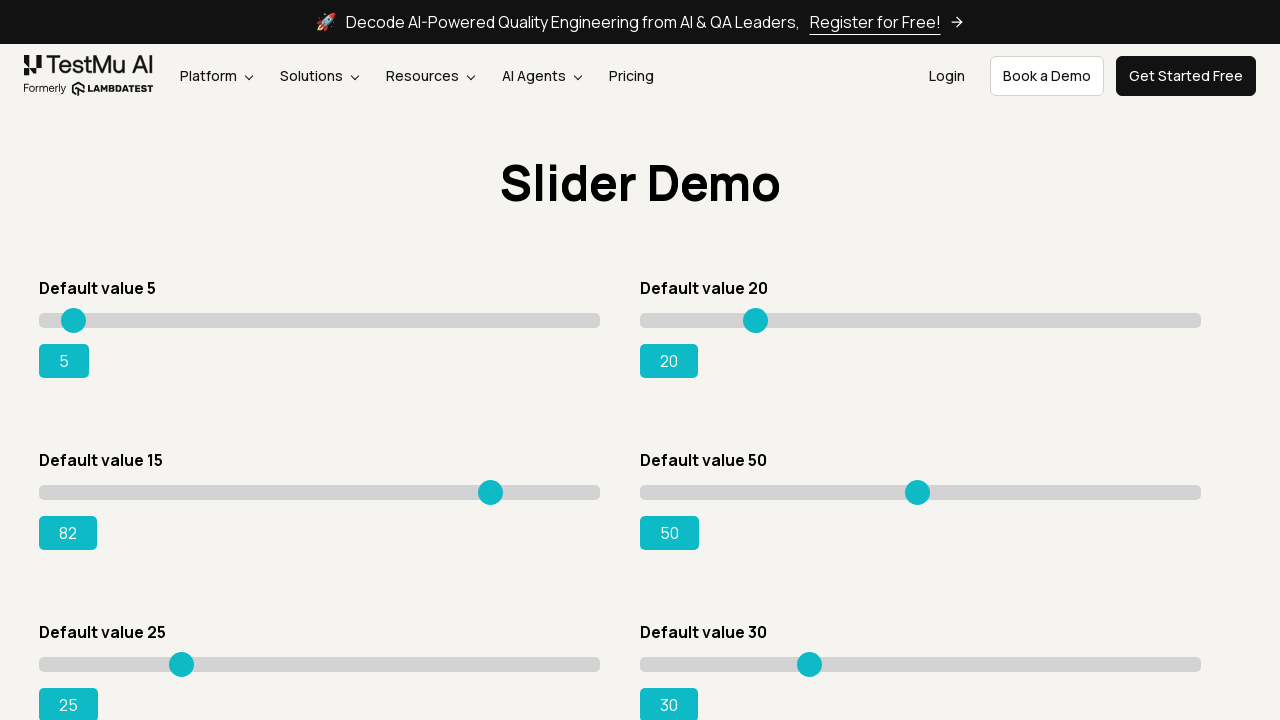

Retrieved updated slider value: 82
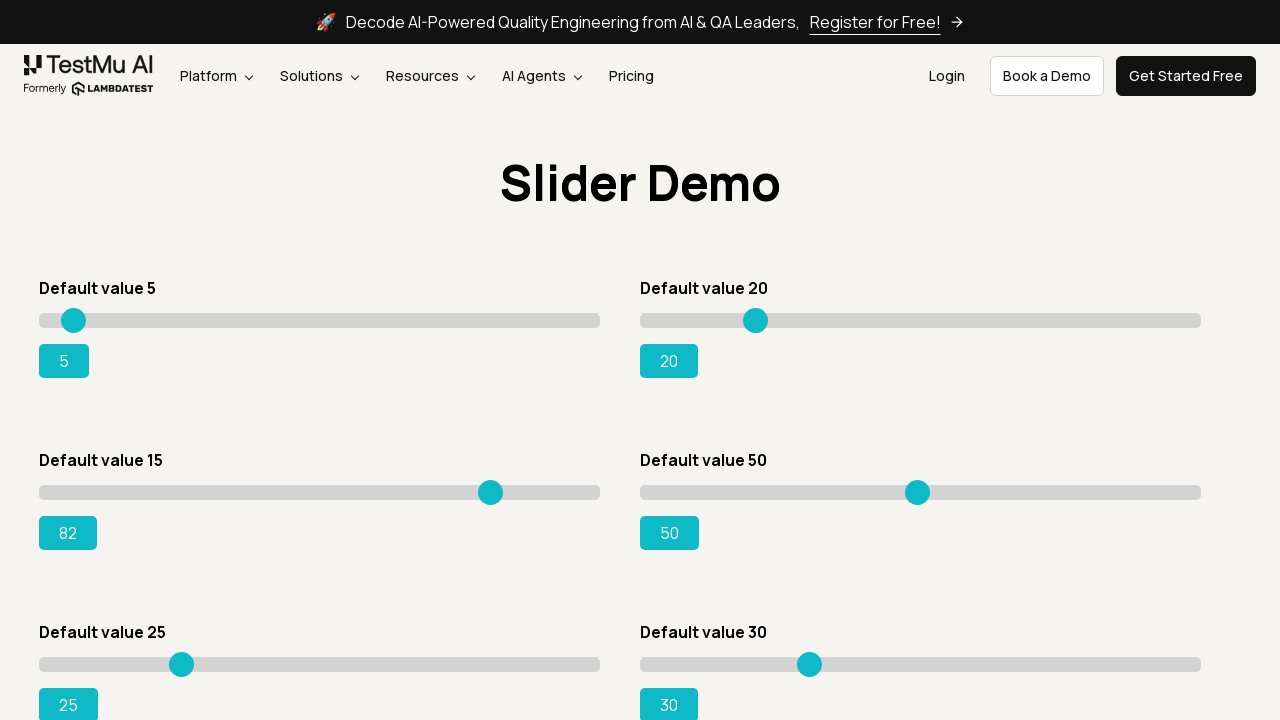

Pressed ArrowRight to increment slider on #slider3 input[type='range']
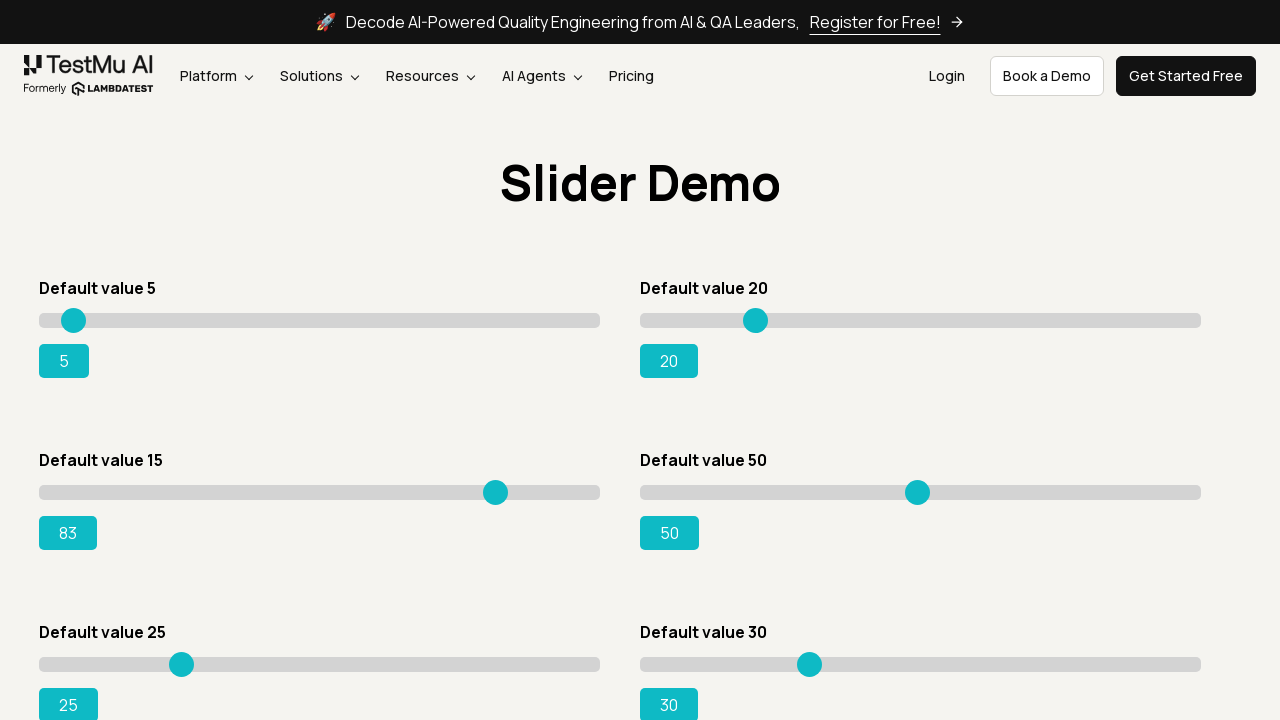

Retrieved updated slider value: 83
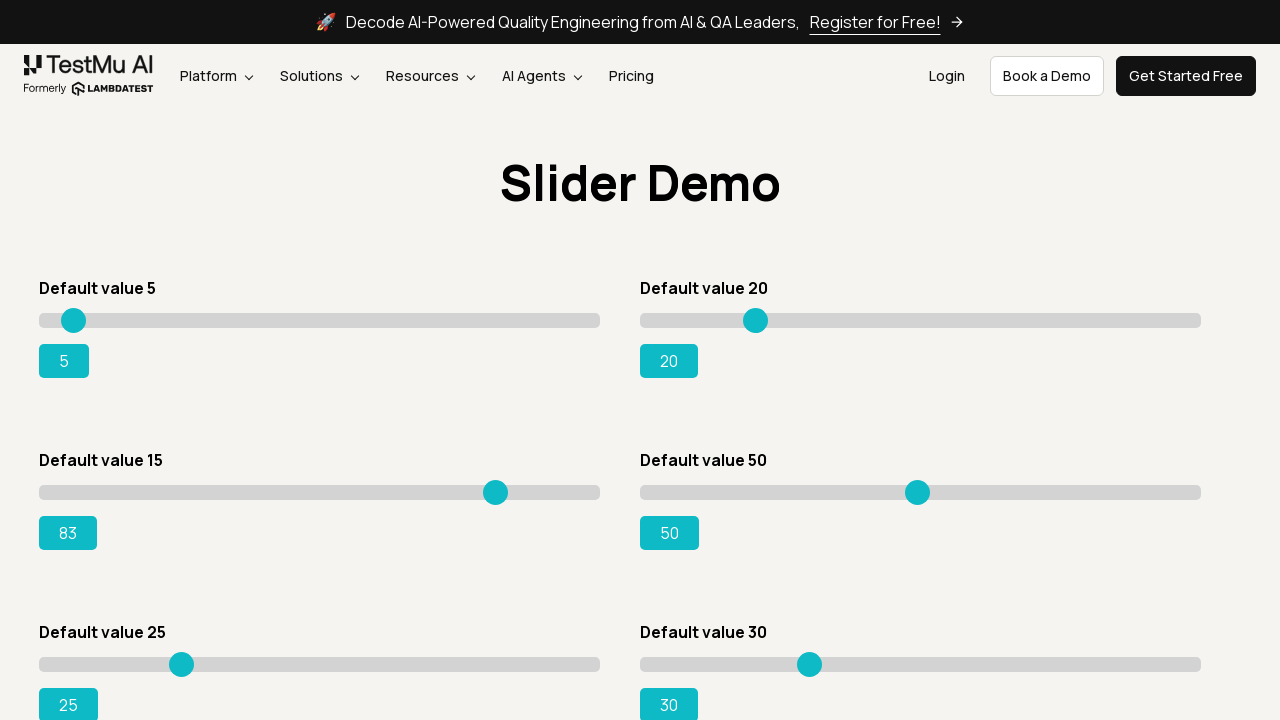

Pressed ArrowRight to increment slider on #slider3 input[type='range']
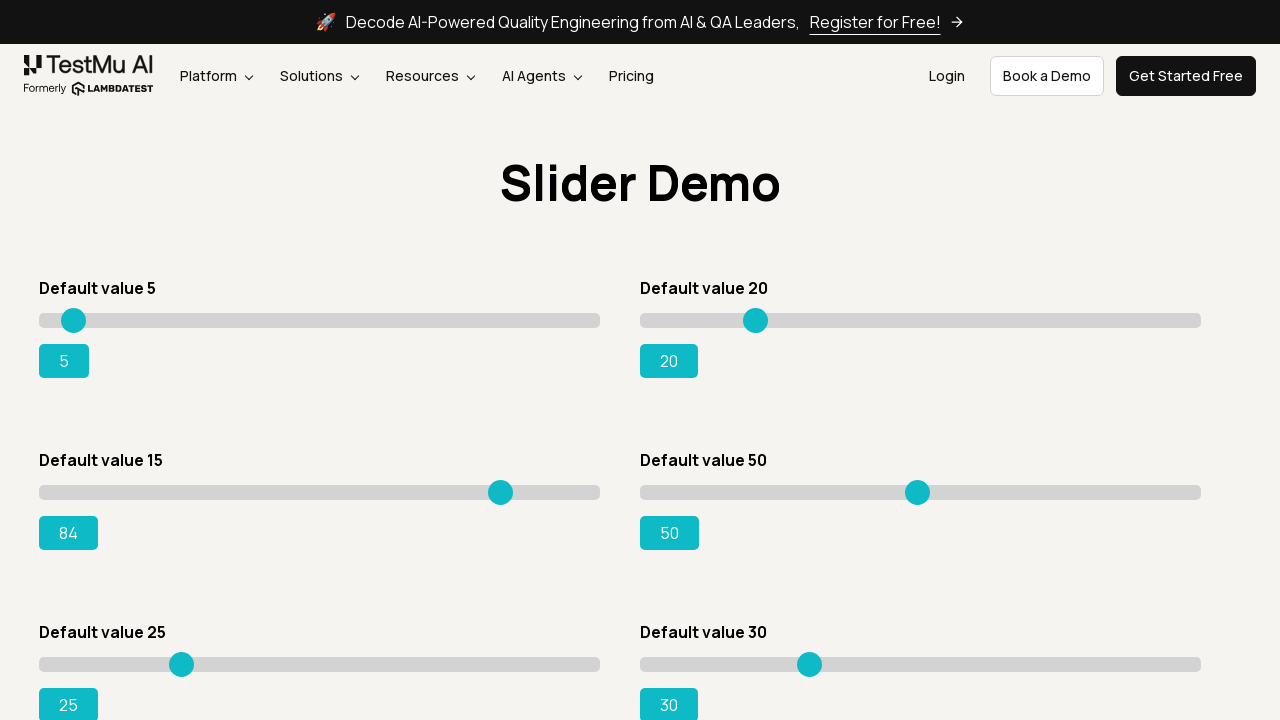

Retrieved updated slider value: 84
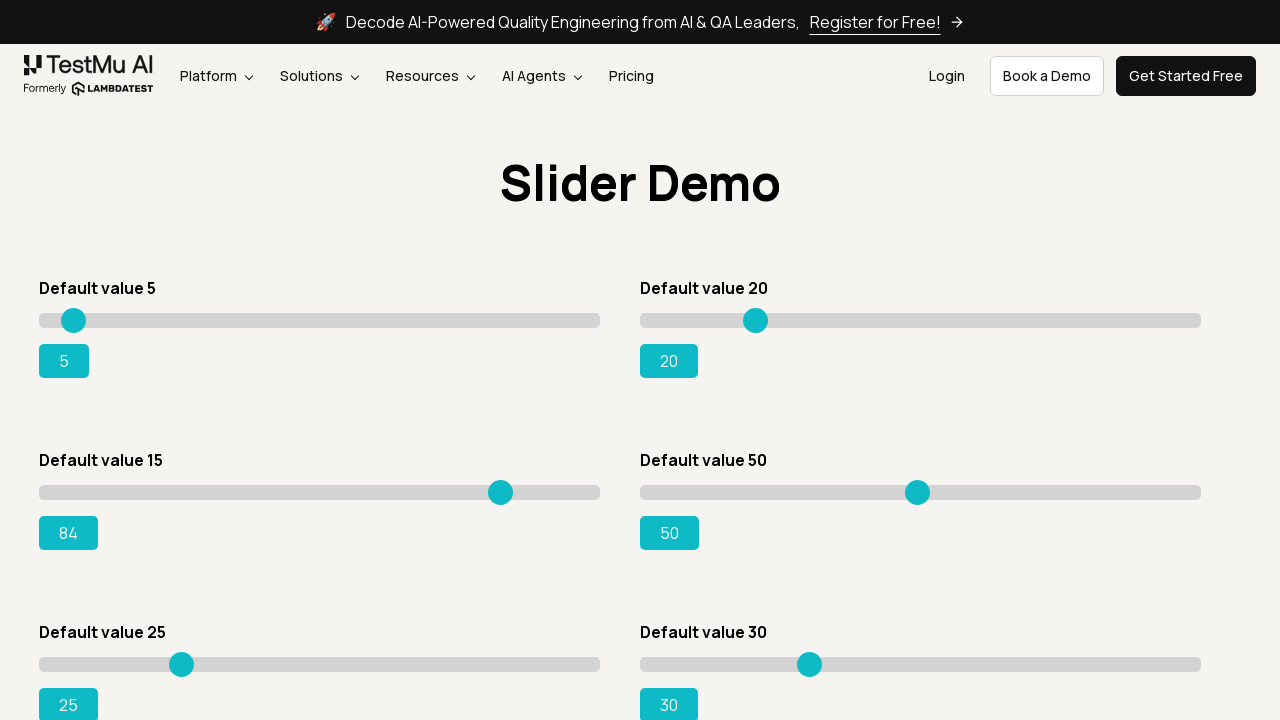

Pressed ArrowRight to increment slider on #slider3 input[type='range']
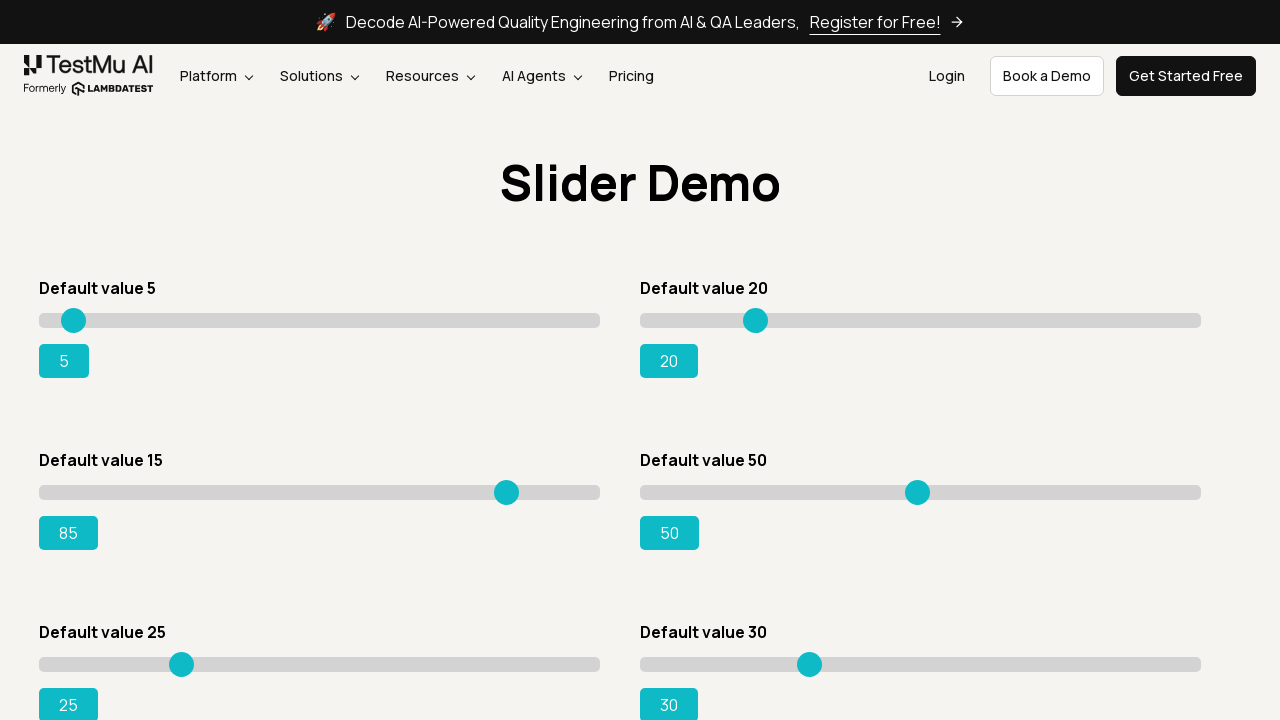

Retrieved updated slider value: 85
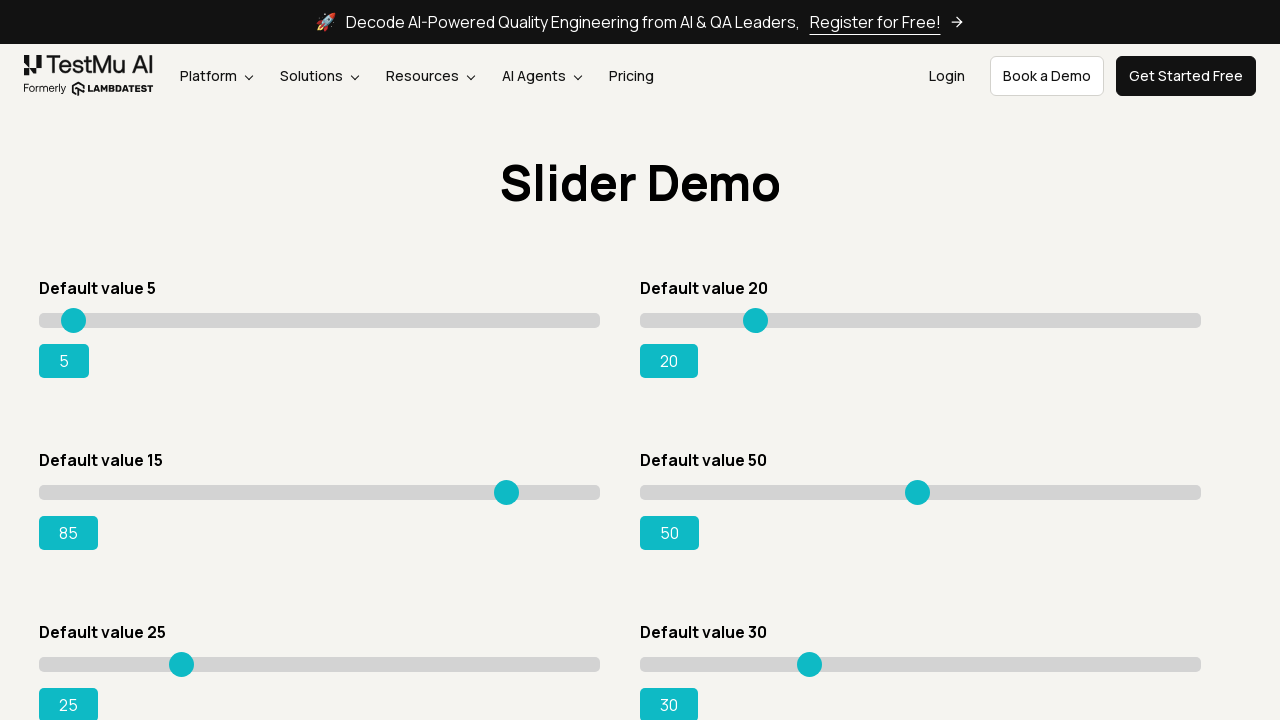

Pressed ArrowRight to increment slider on #slider3 input[type='range']
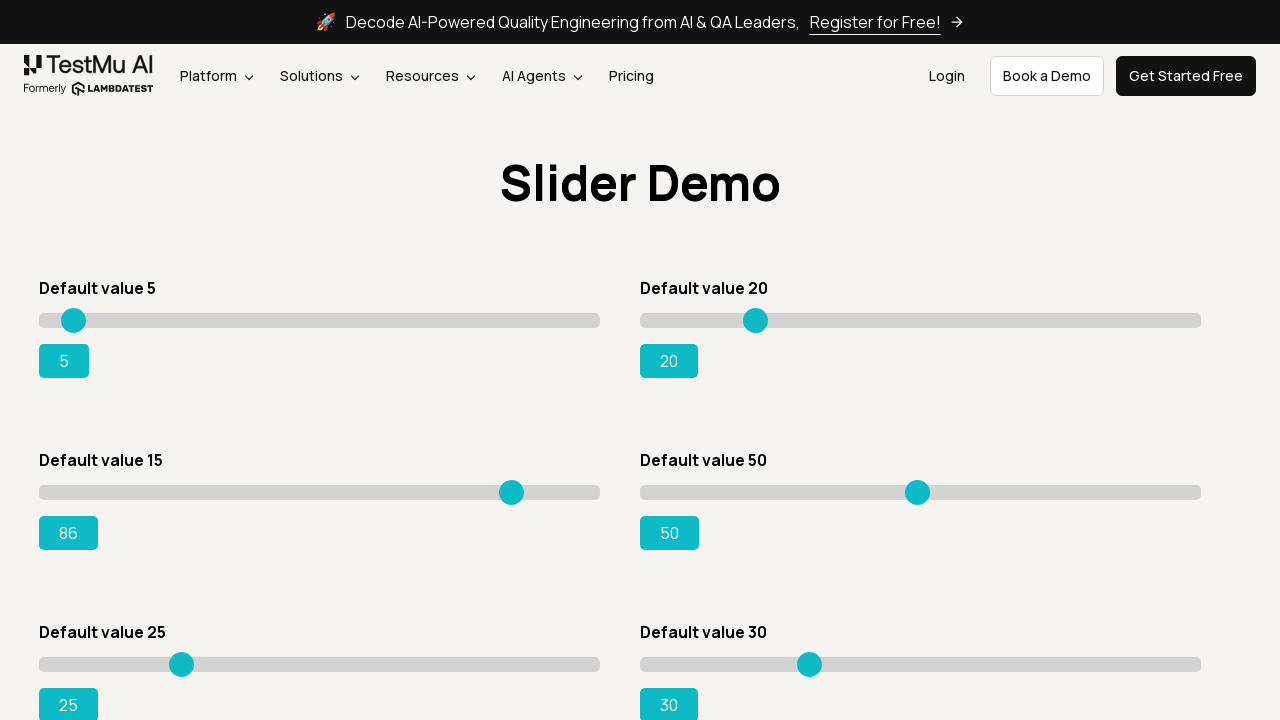

Retrieved updated slider value: 86
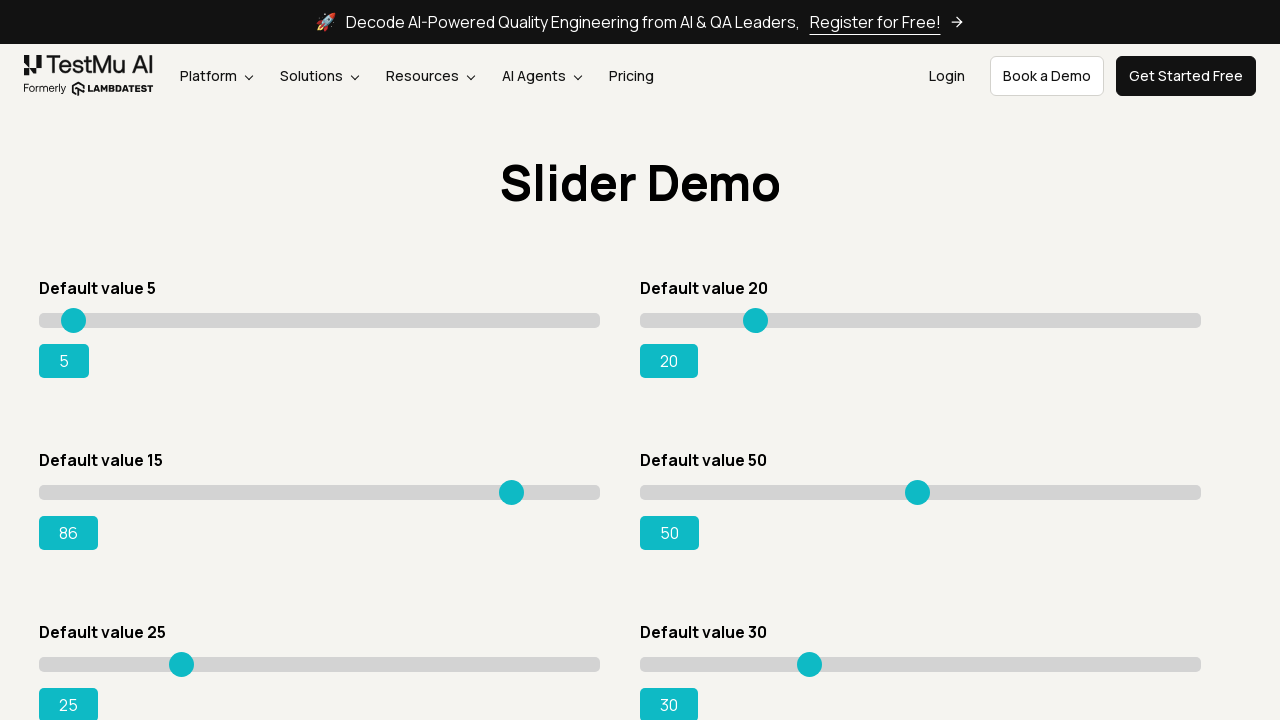

Pressed ArrowRight to increment slider on #slider3 input[type='range']
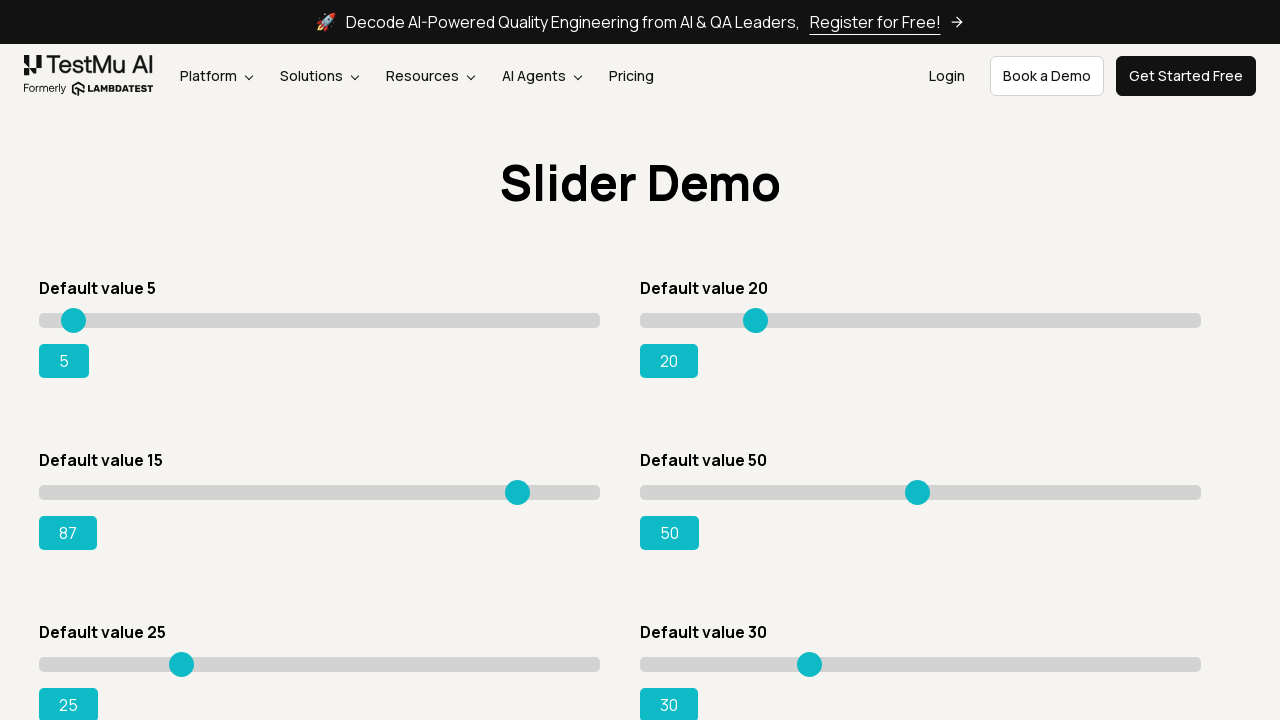

Retrieved updated slider value: 87
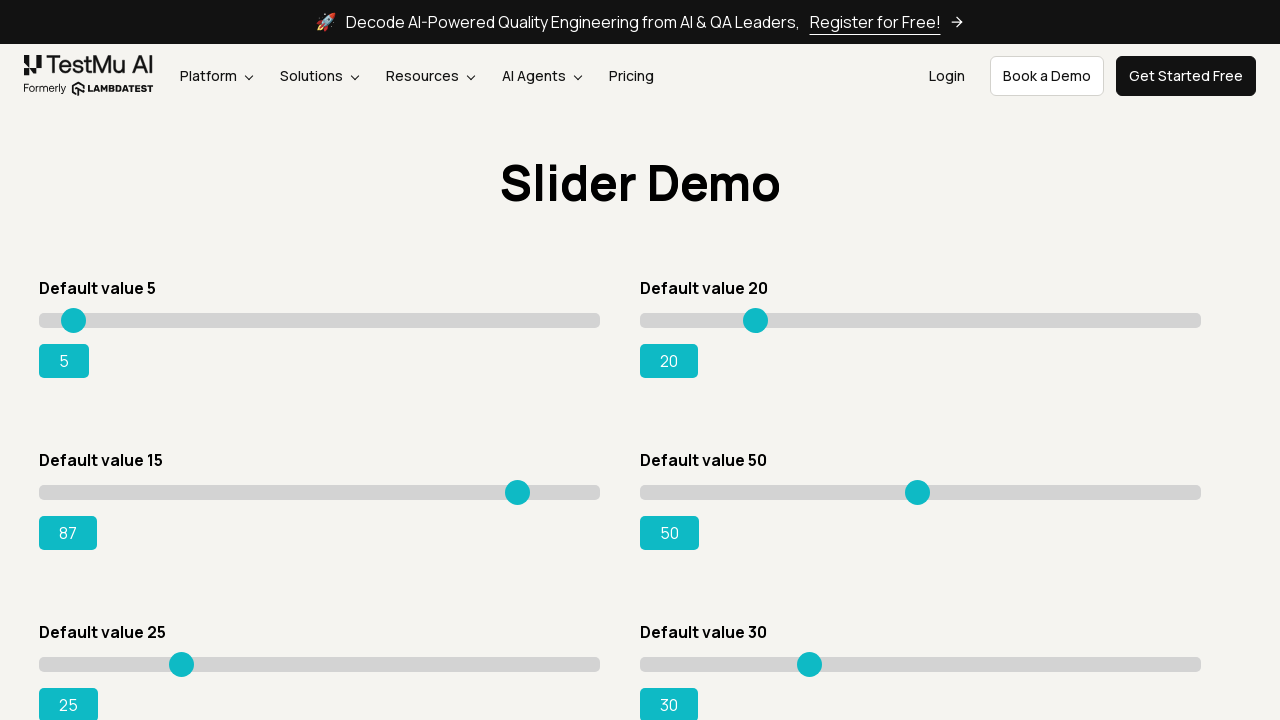

Pressed ArrowRight to increment slider on #slider3 input[type='range']
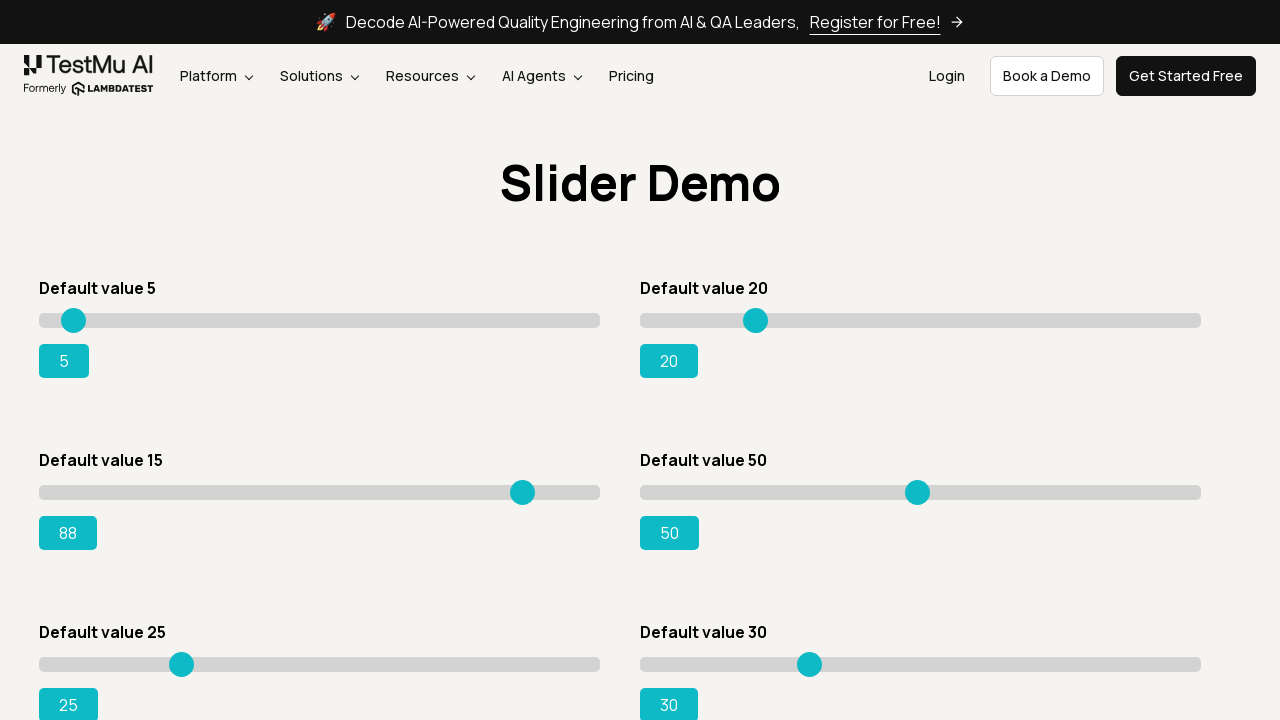

Retrieved updated slider value: 88
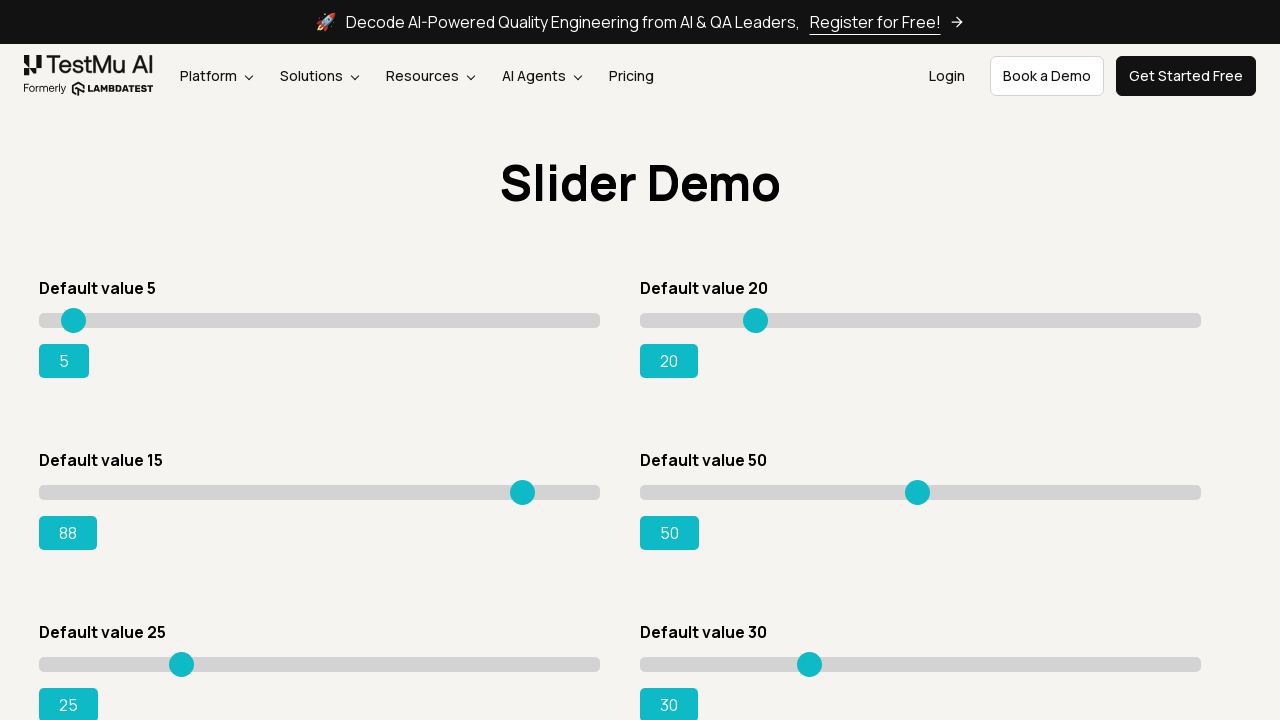

Pressed ArrowRight to increment slider on #slider3 input[type='range']
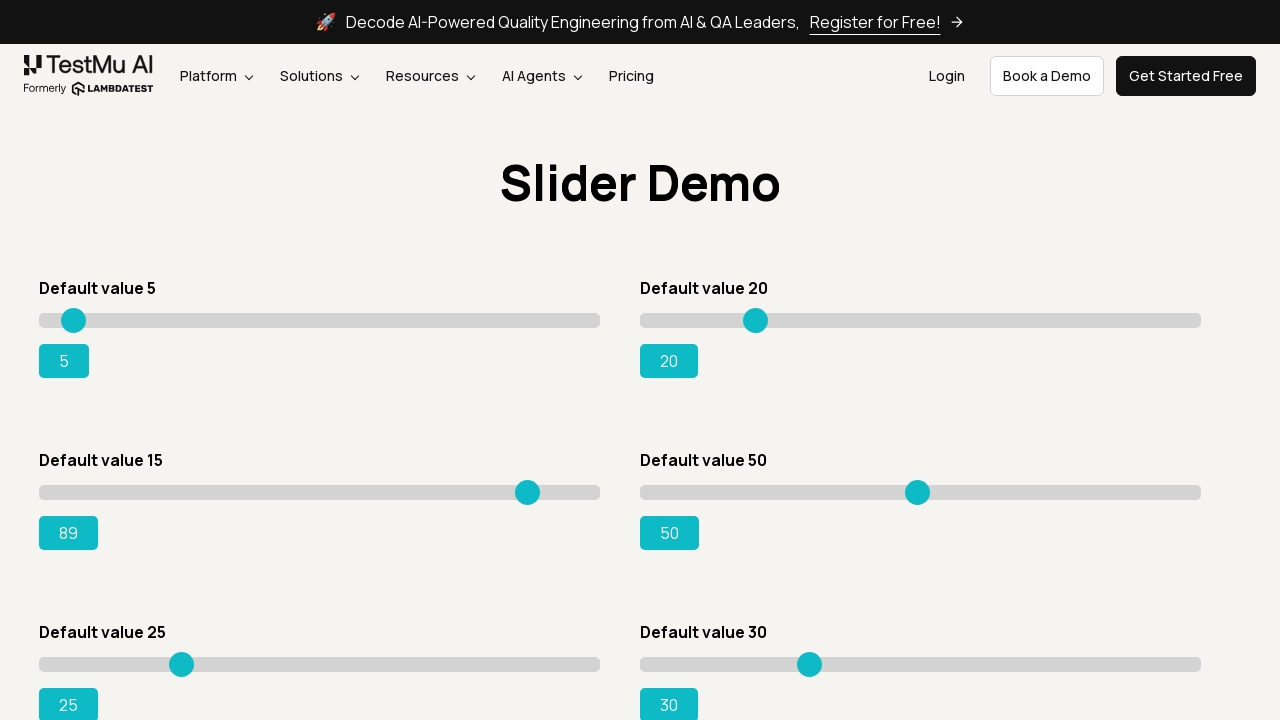

Retrieved updated slider value: 89
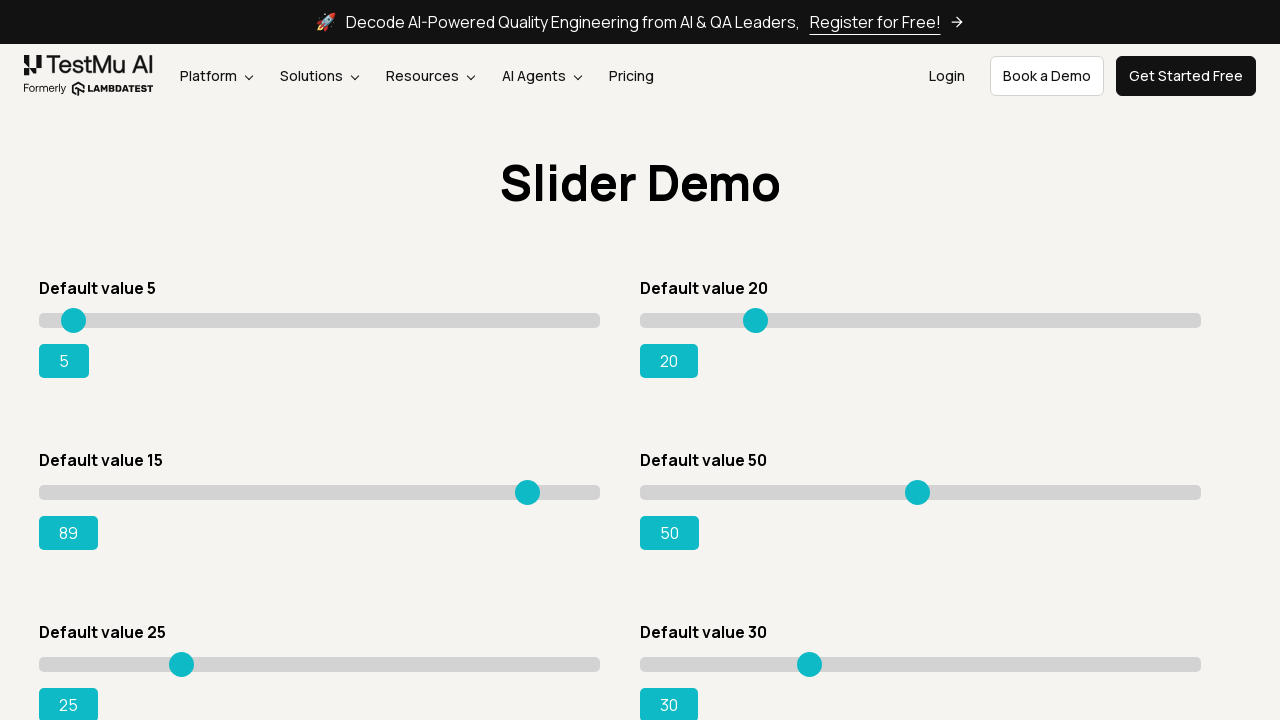

Pressed ArrowRight to increment slider on #slider3 input[type='range']
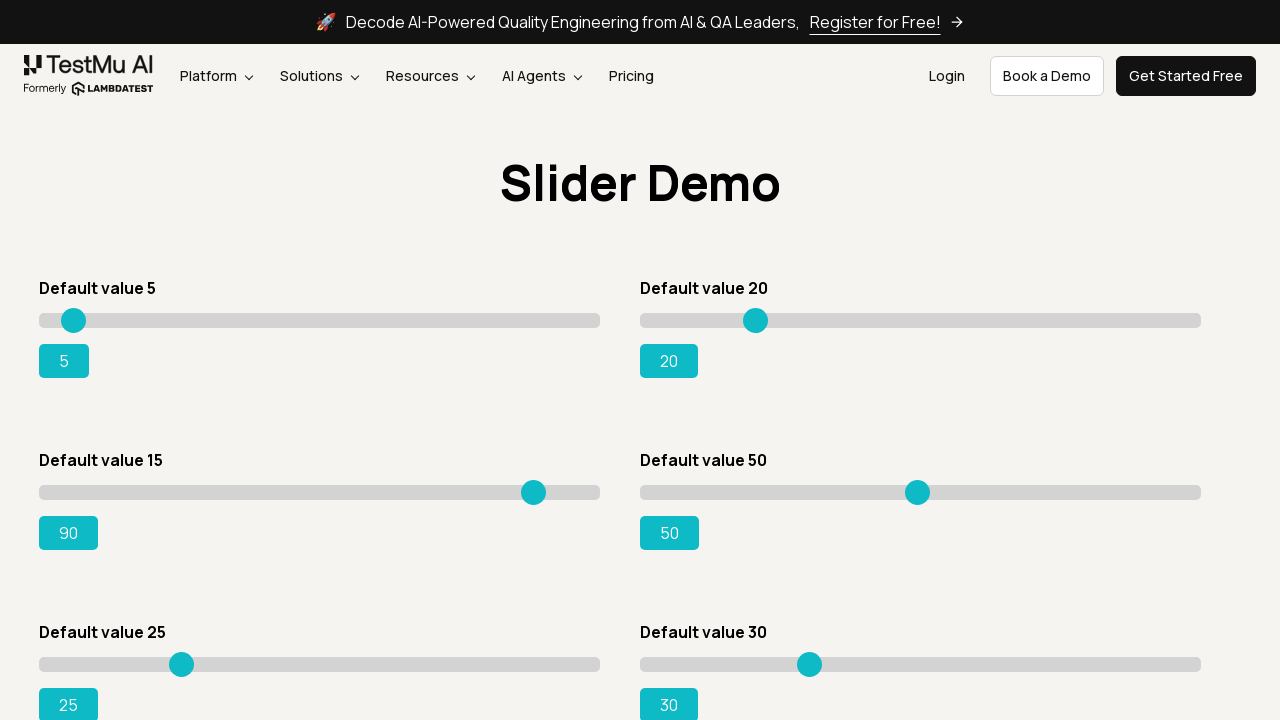

Retrieved updated slider value: 90
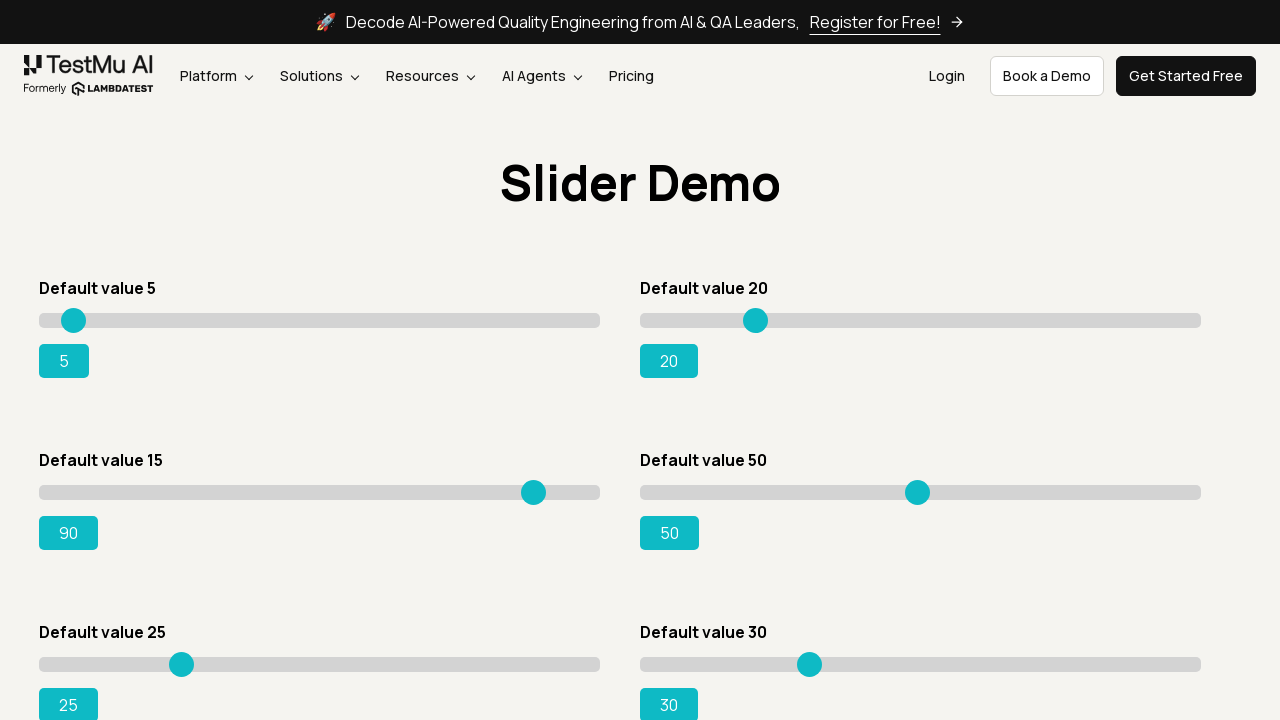

Pressed ArrowRight to increment slider on #slider3 input[type='range']
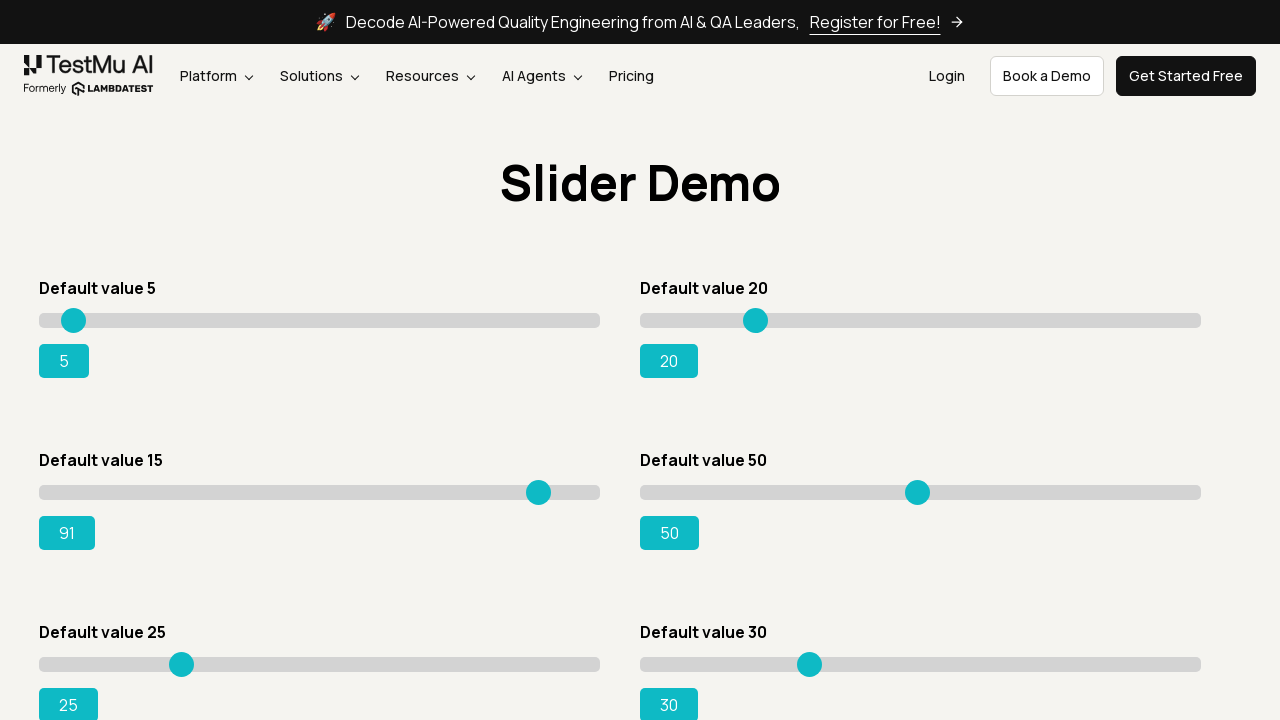

Retrieved updated slider value: 91
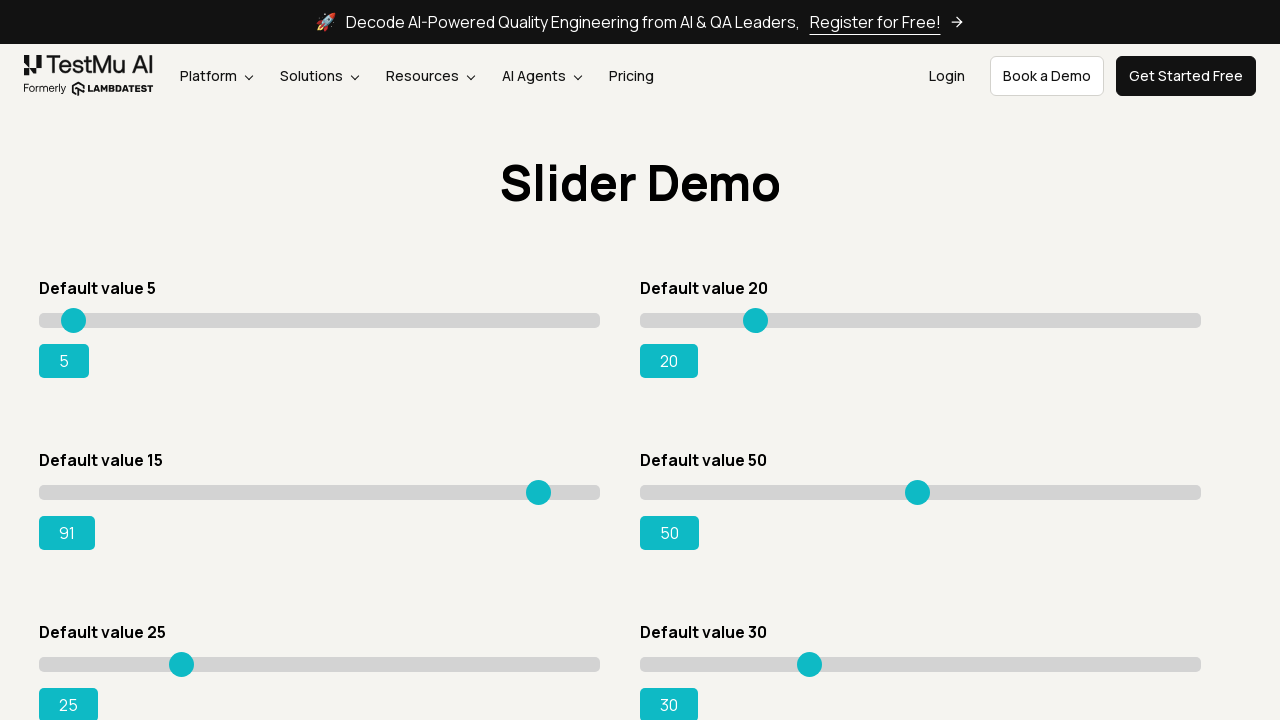

Pressed ArrowRight to increment slider on #slider3 input[type='range']
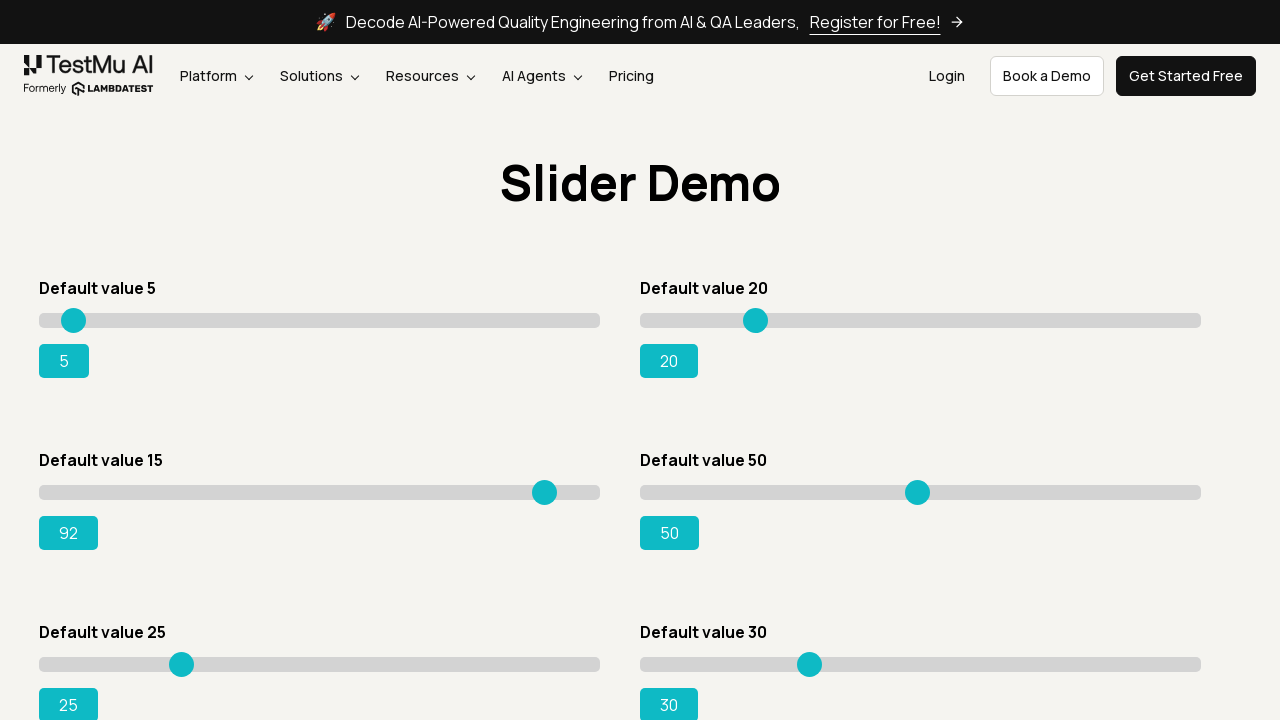

Retrieved updated slider value: 92
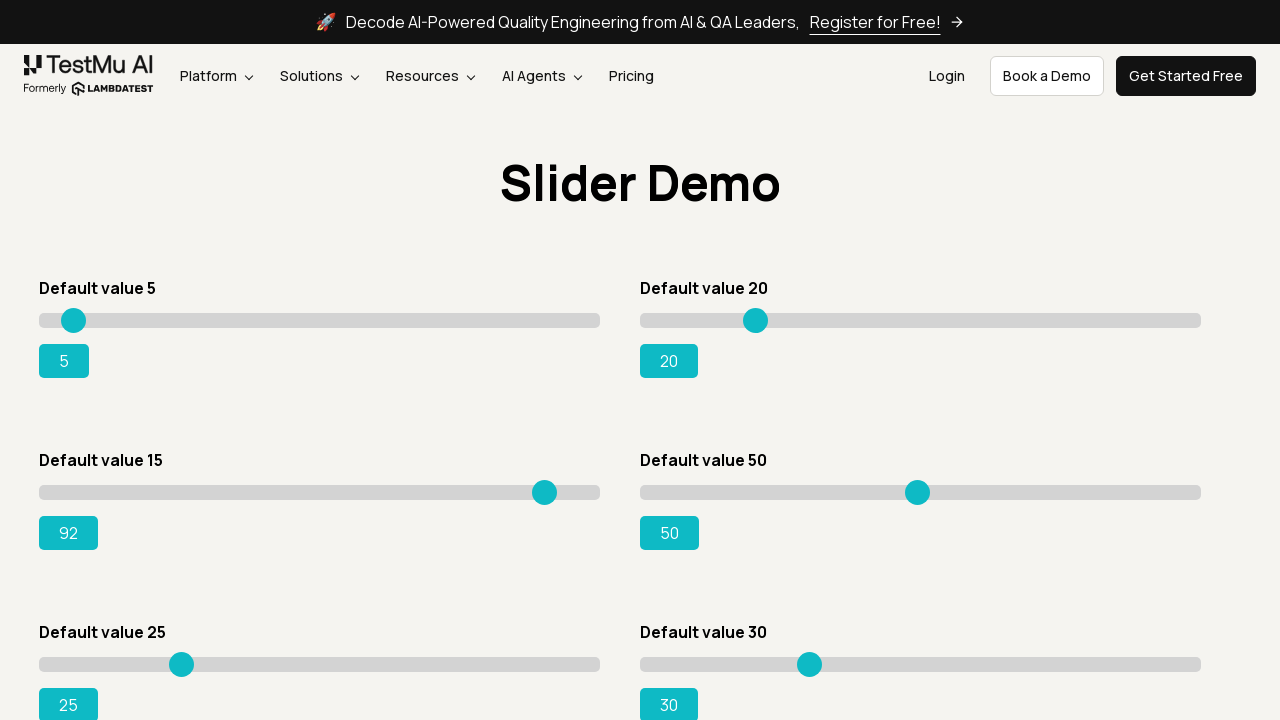

Pressed ArrowRight to increment slider on #slider3 input[type='range']
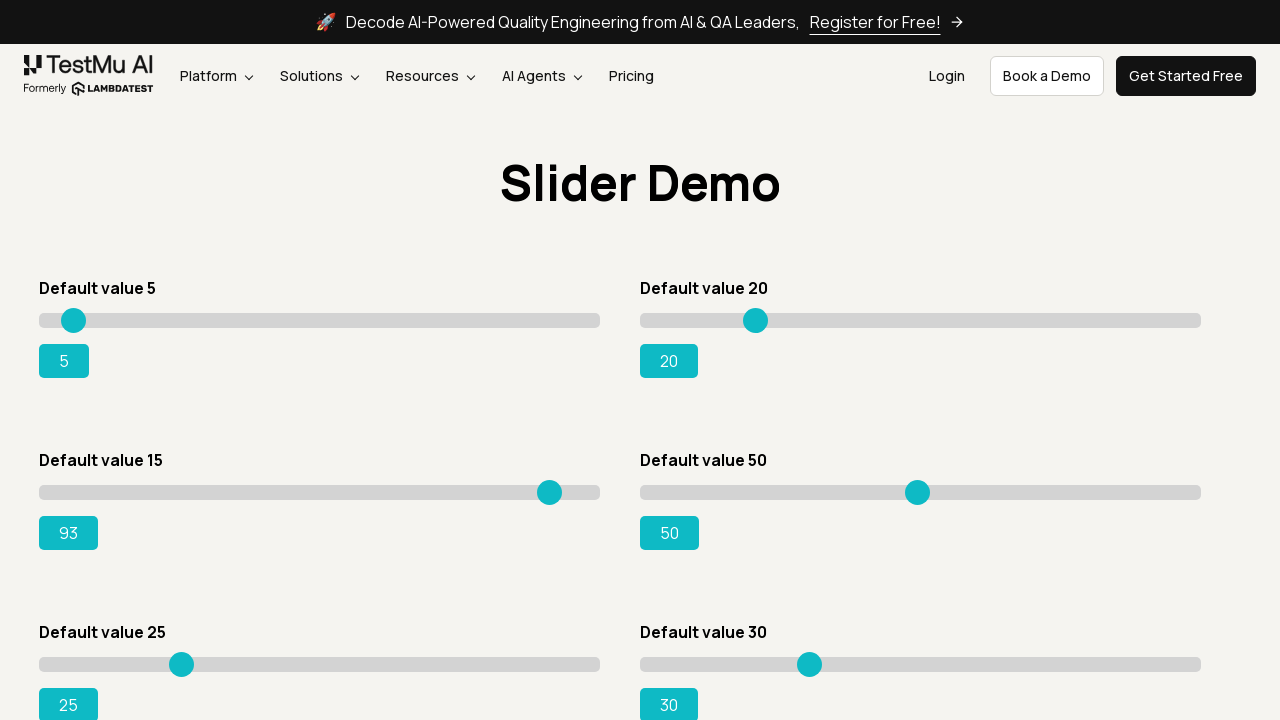

Retrieved updated slider value: 93
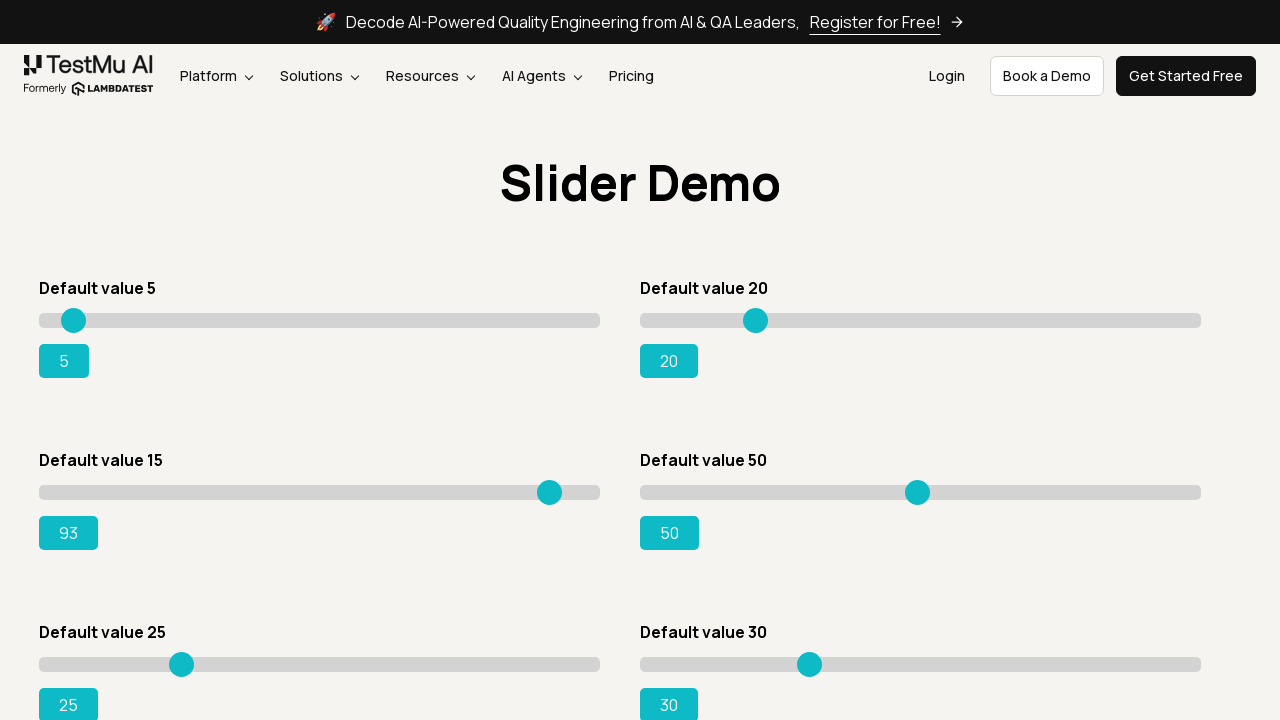

Pressed ArrowRight to increment slider on #slider3 input[type='range']
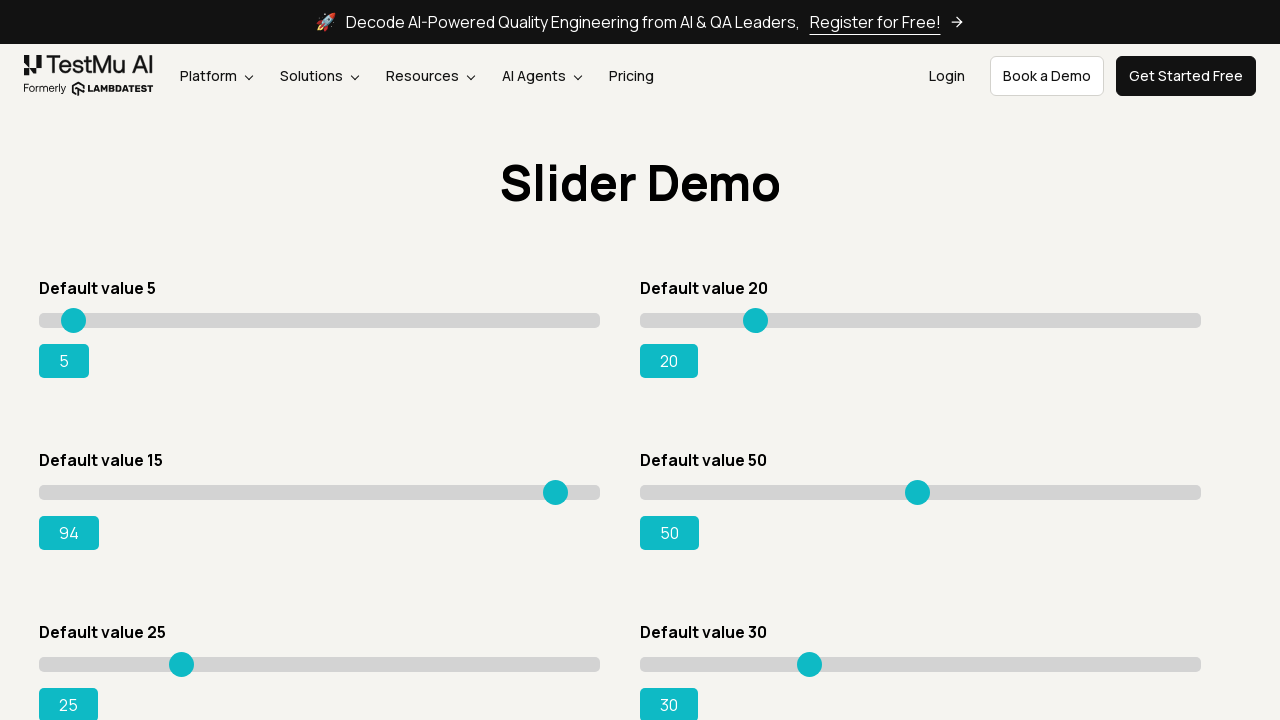

Retrieved updated slider value: 94
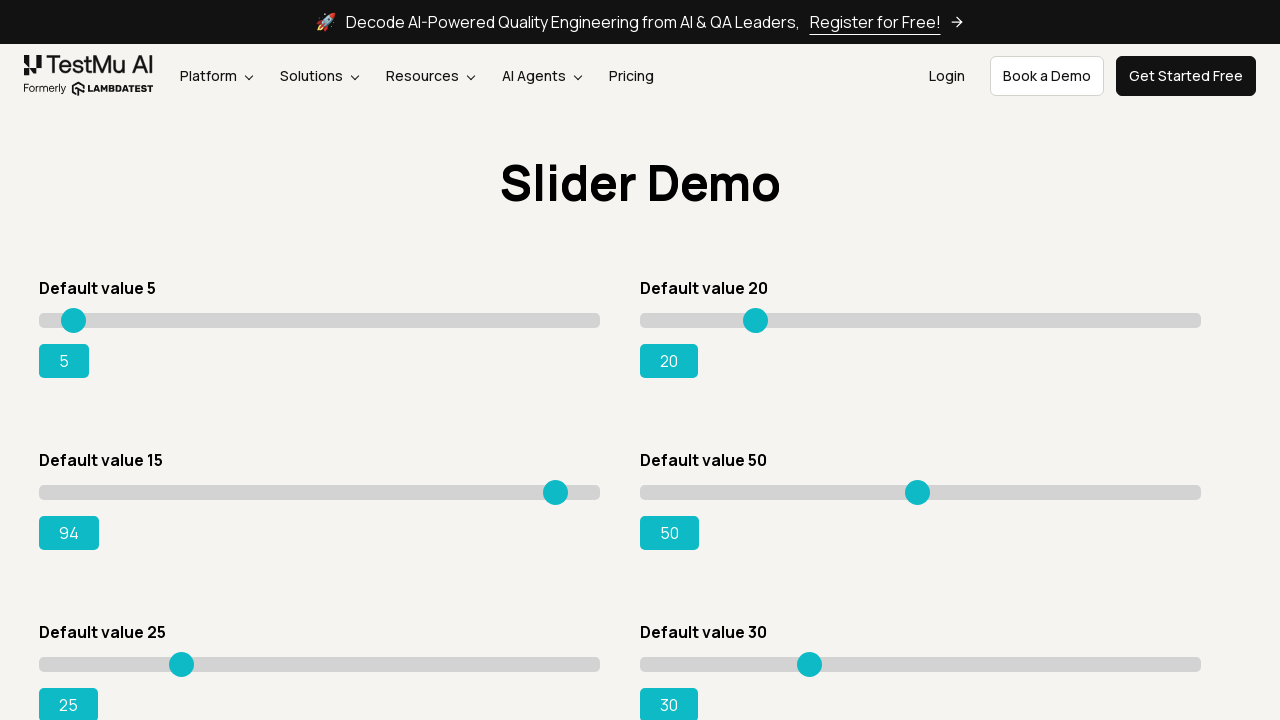

Pressed ArrowRight to increment slider on #slider3 input[type='range']
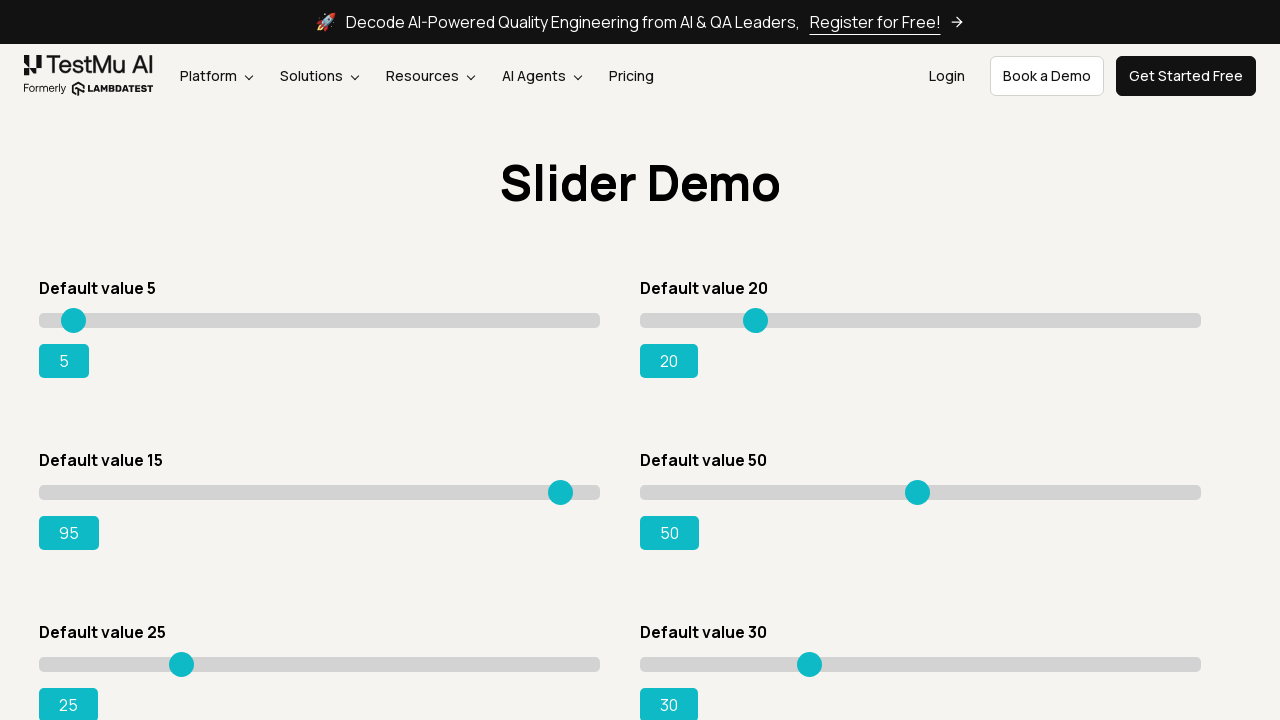

Retrieved updated slider value: 95
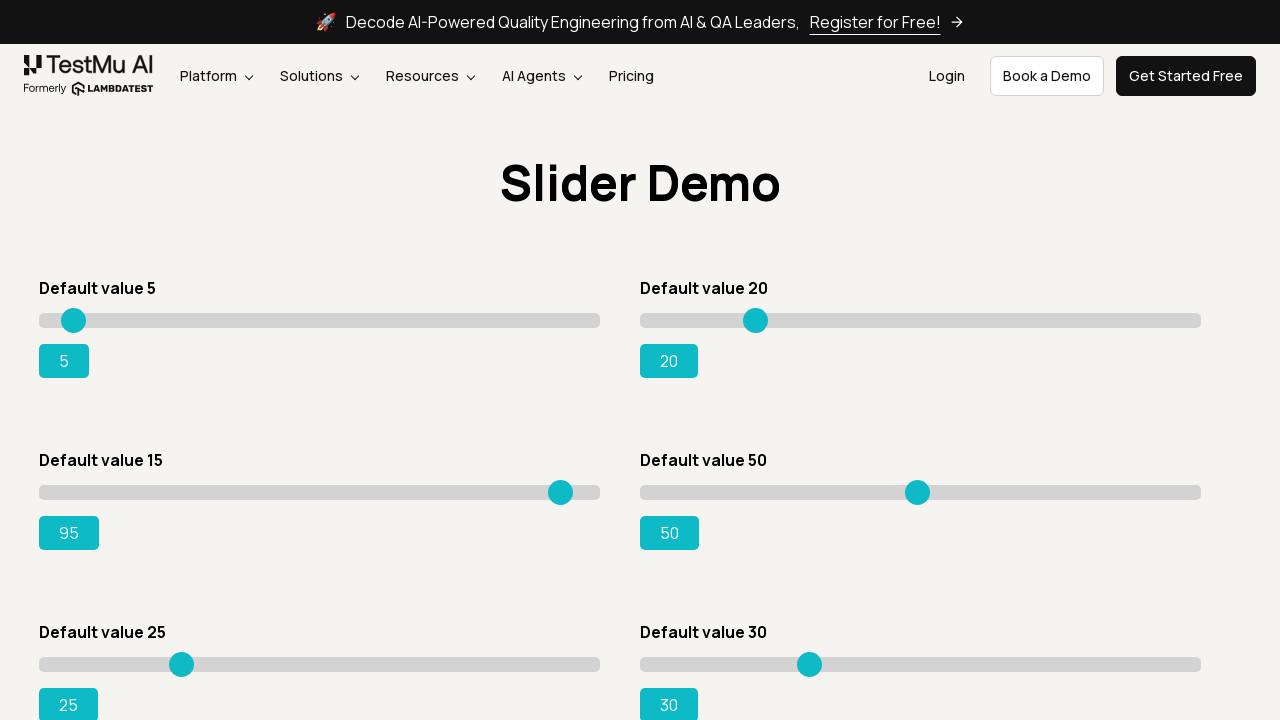

Waited for rangeSuccess element to display updated slider value
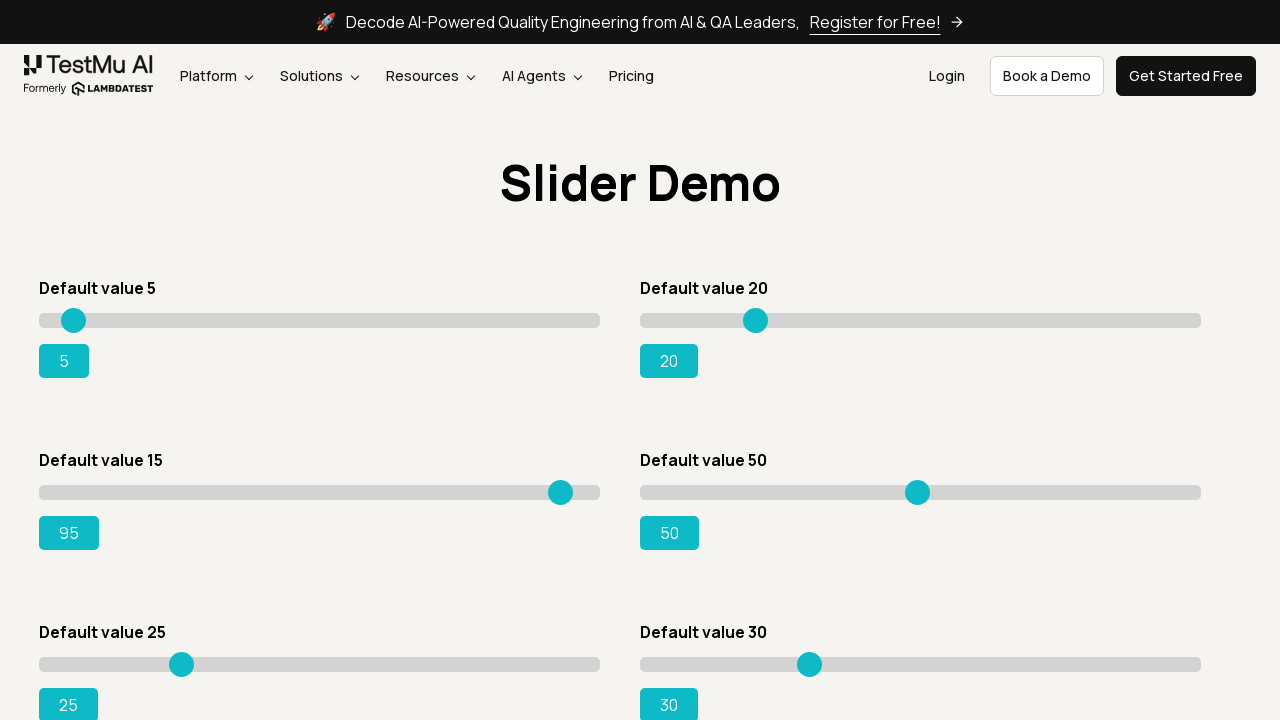

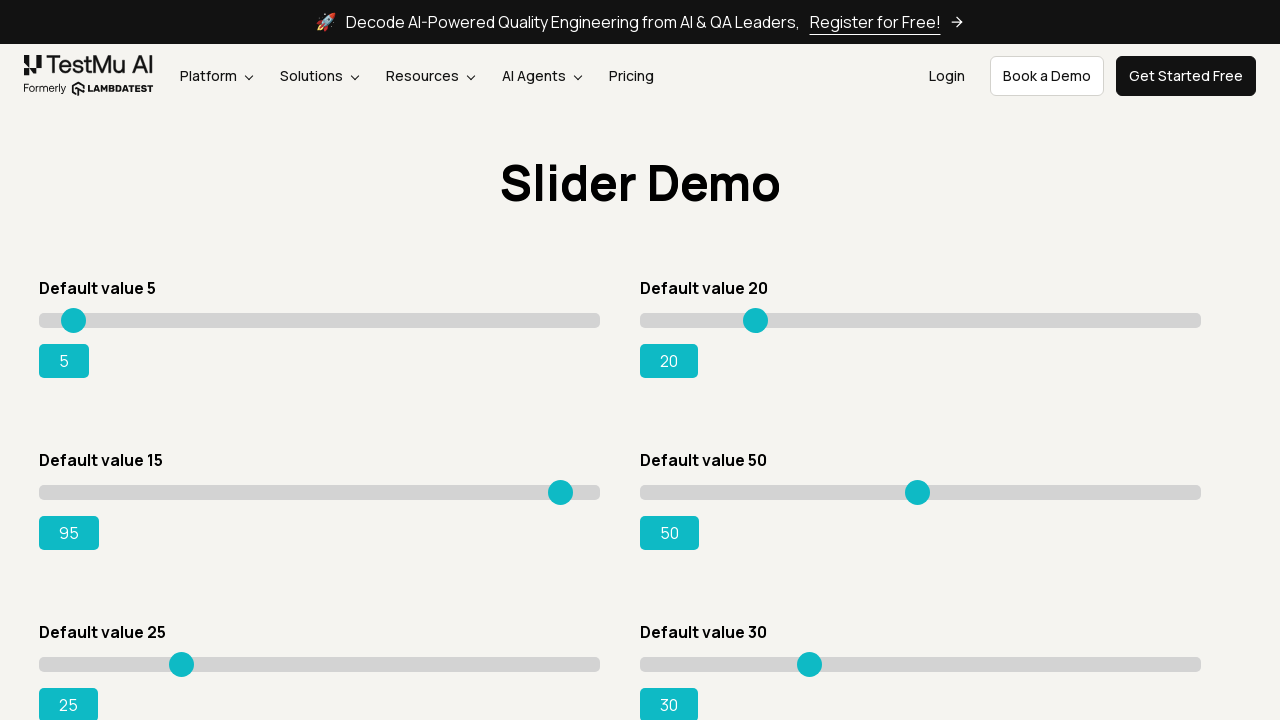